Navigates to a Korean job search site with a search query for "인공지능" (AI) and performs infinite scroll to load all job postings on the page.

Starting URL: https://www.jumpit.co.kr/search?sort=relation&keyword=인공지능

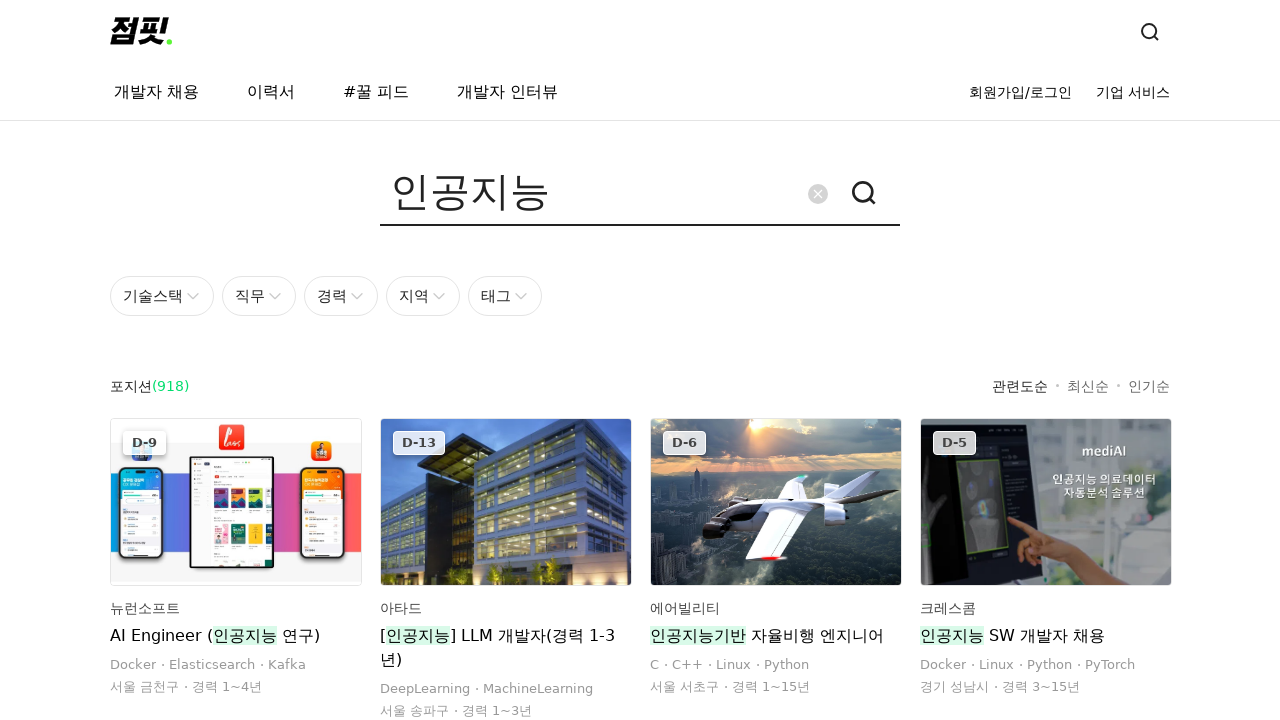

Waited for initial page load on JumpIt job search (keyword: 인공지능)
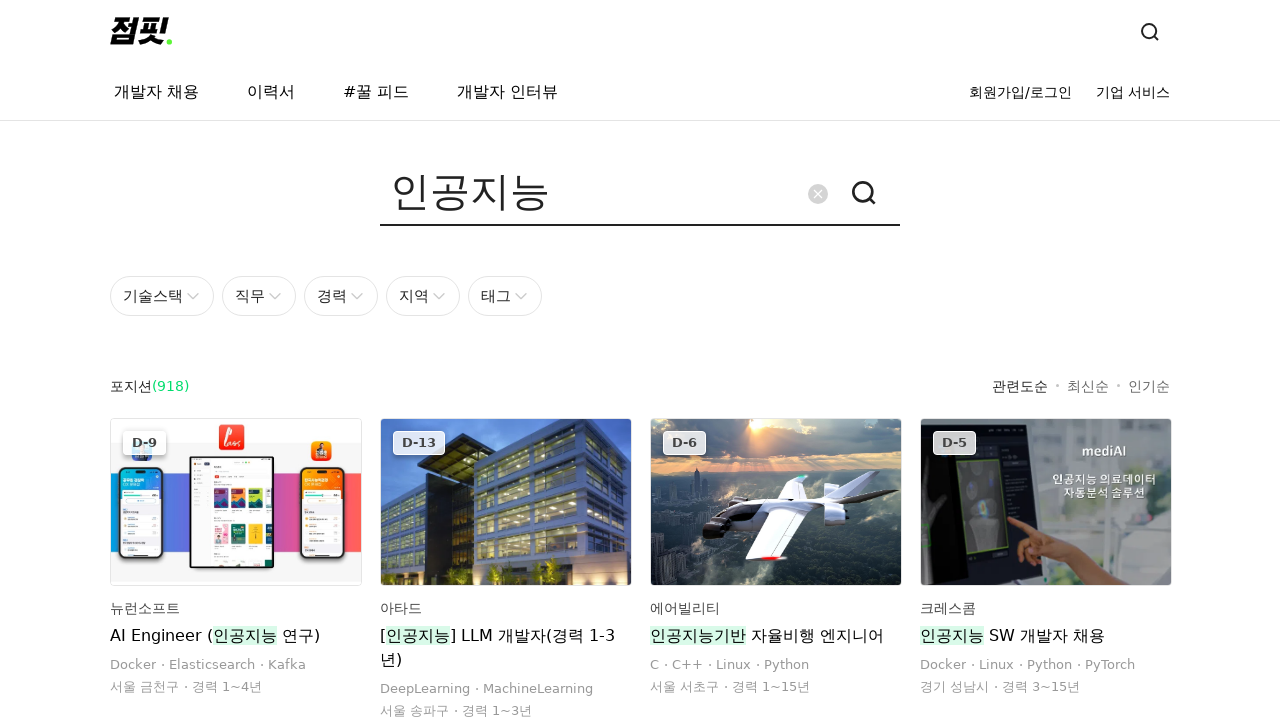

Scrolled to bottom of page to trigger infinite scroll
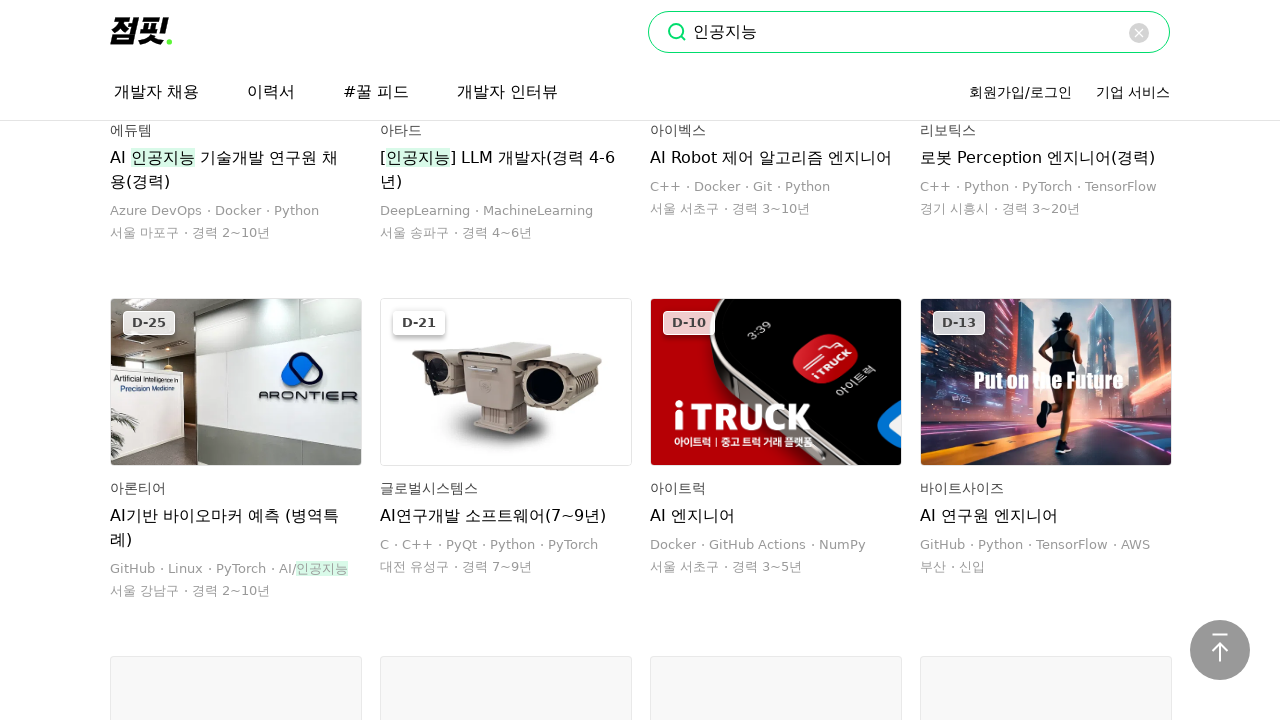

Waited 1.5 seconds for new job postings to load
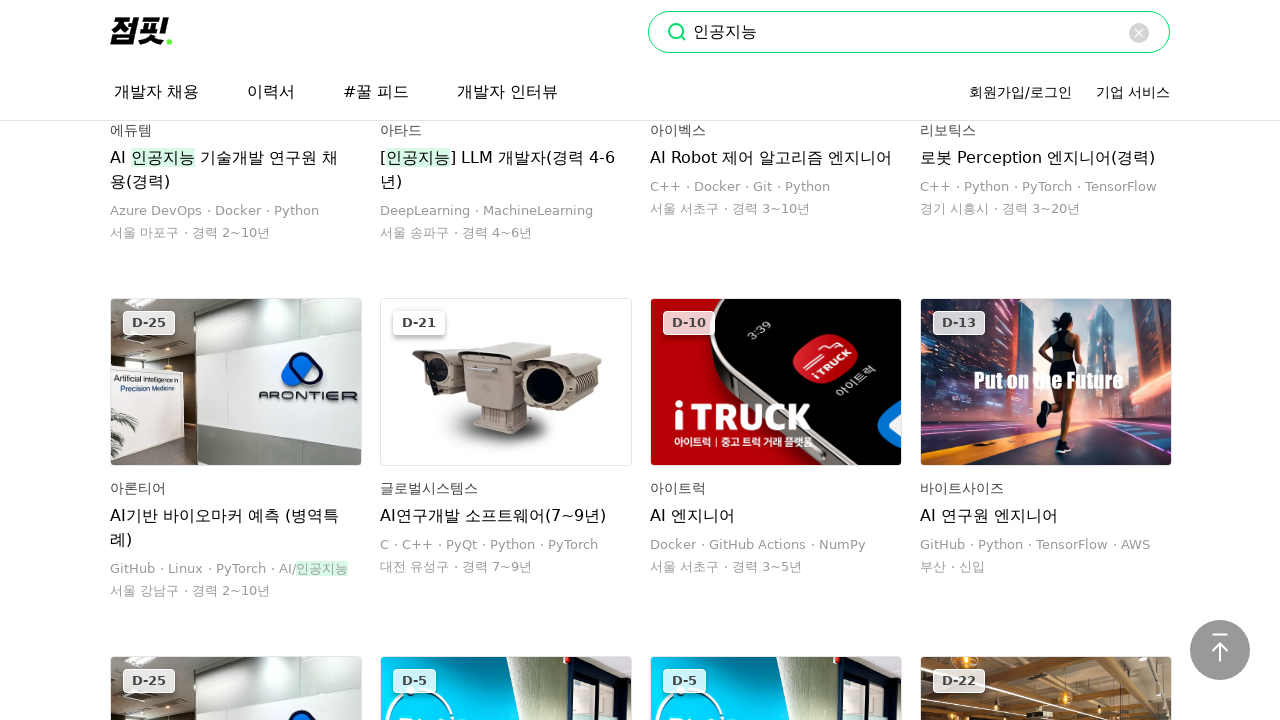

Checked new page height: 3334
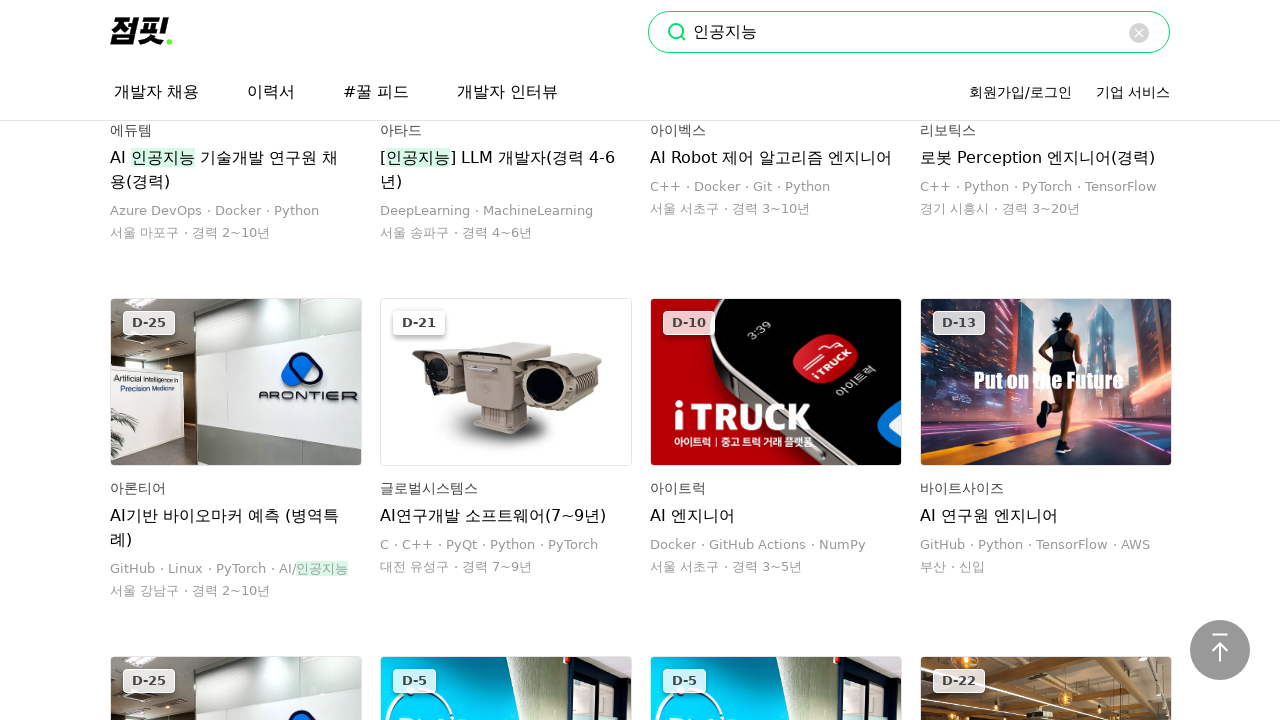

Scrolled to bottom of page to trigger infinite scroll
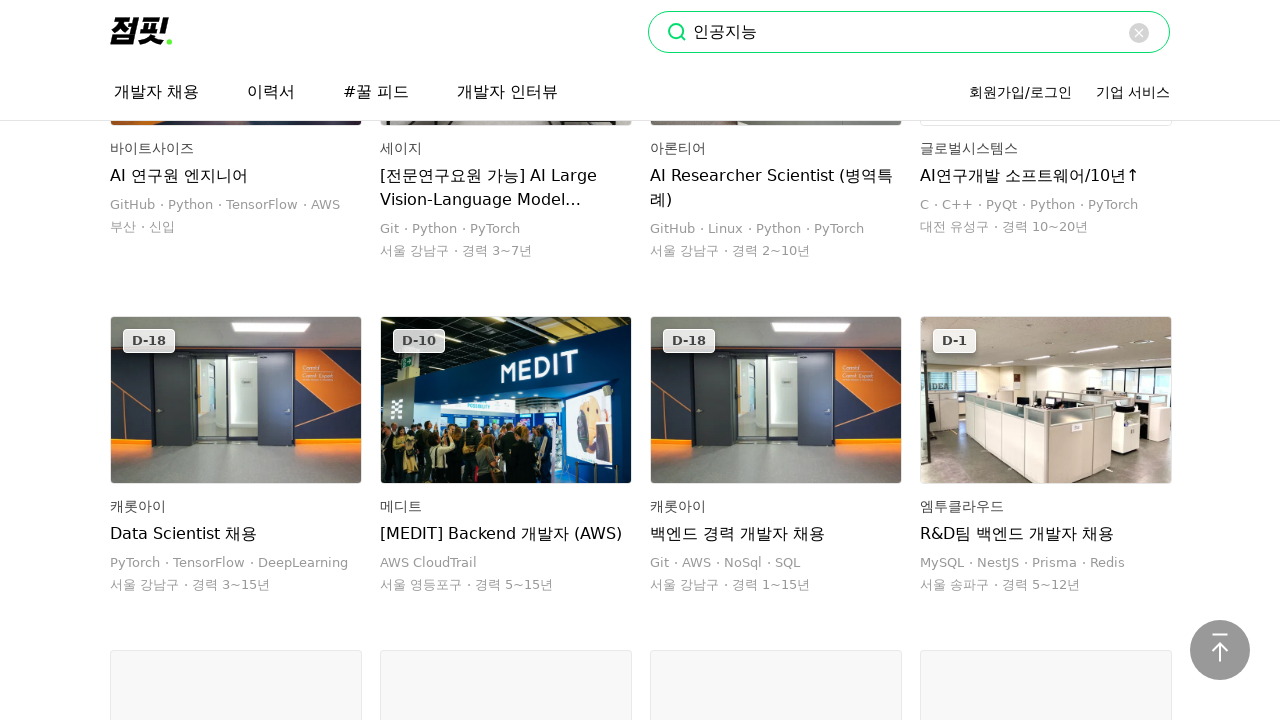

Waited 1.5 seconds for new job postings to load
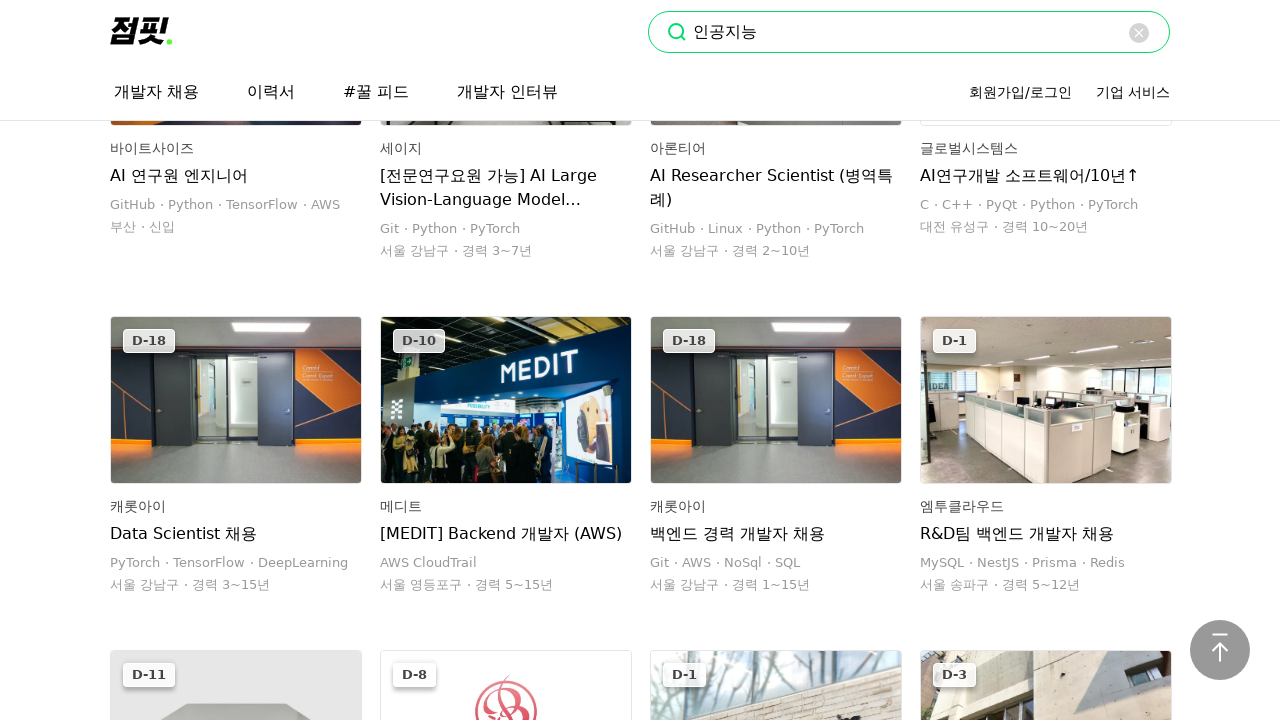

Checked new page height: 4766
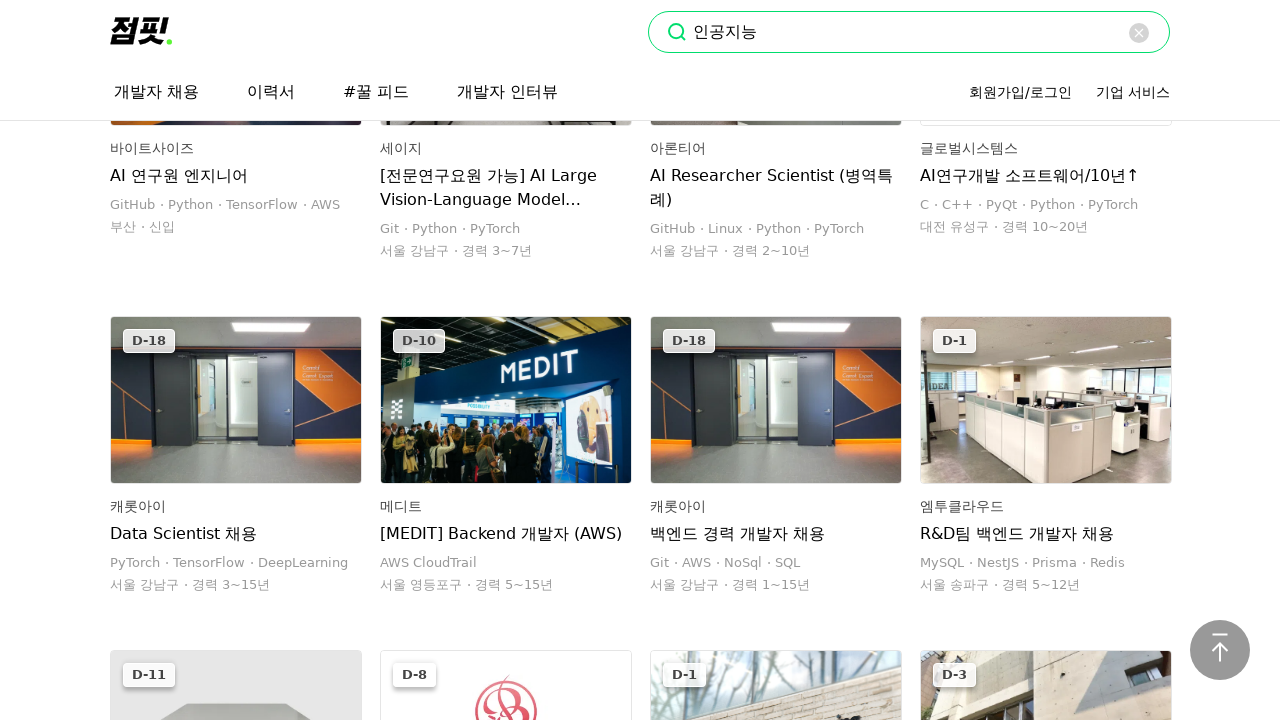

Scrolled to bottom of page to trigger infinite scroll
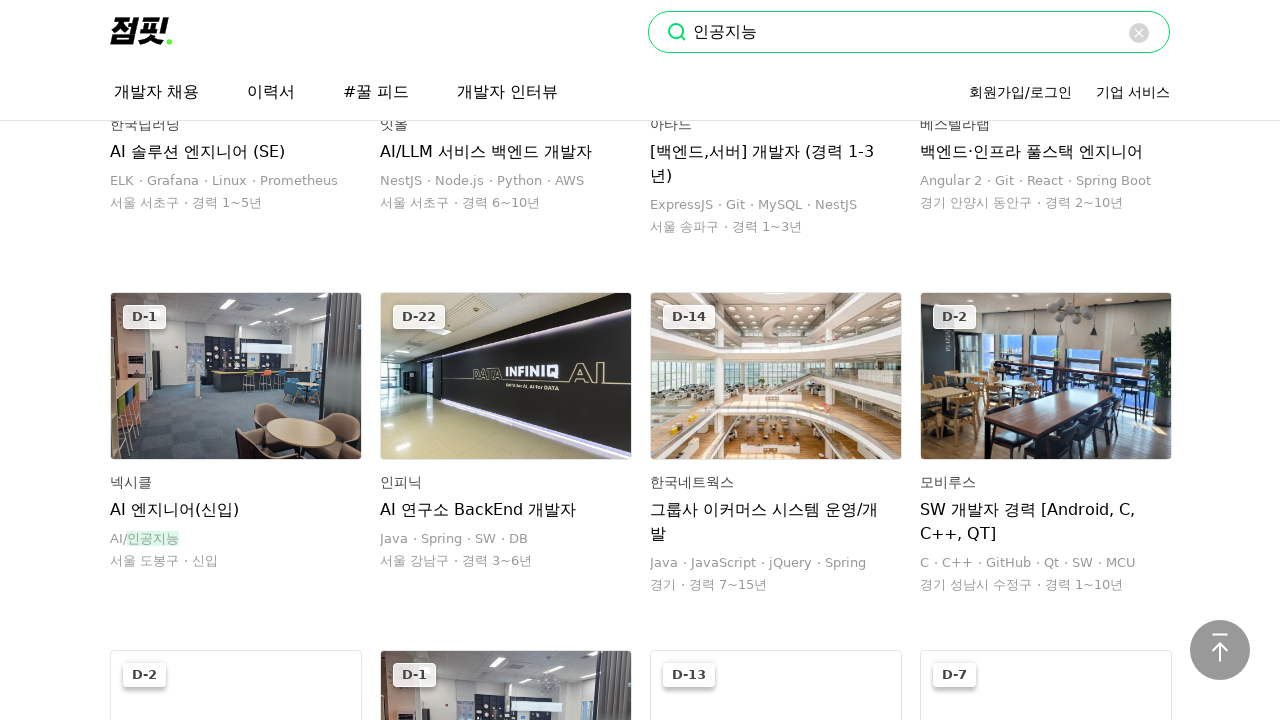

Waited 1.5 seconds for new job postings to load
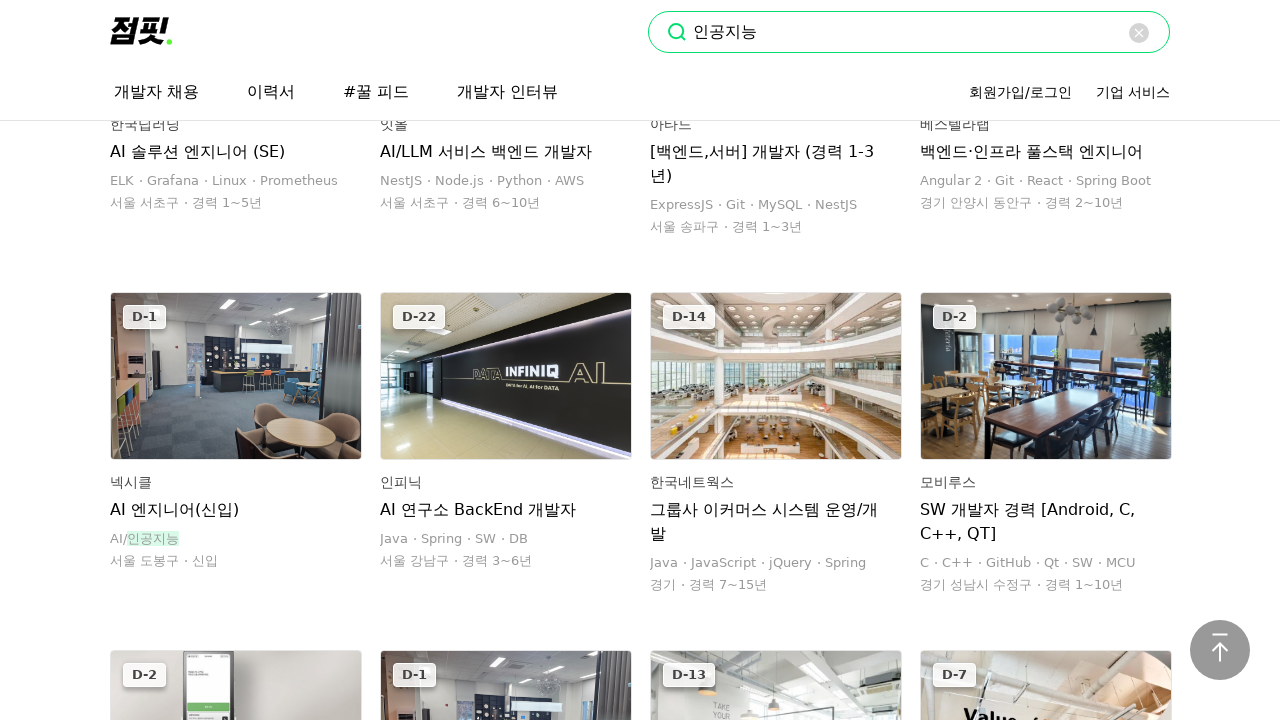

Checked new page height: 6198
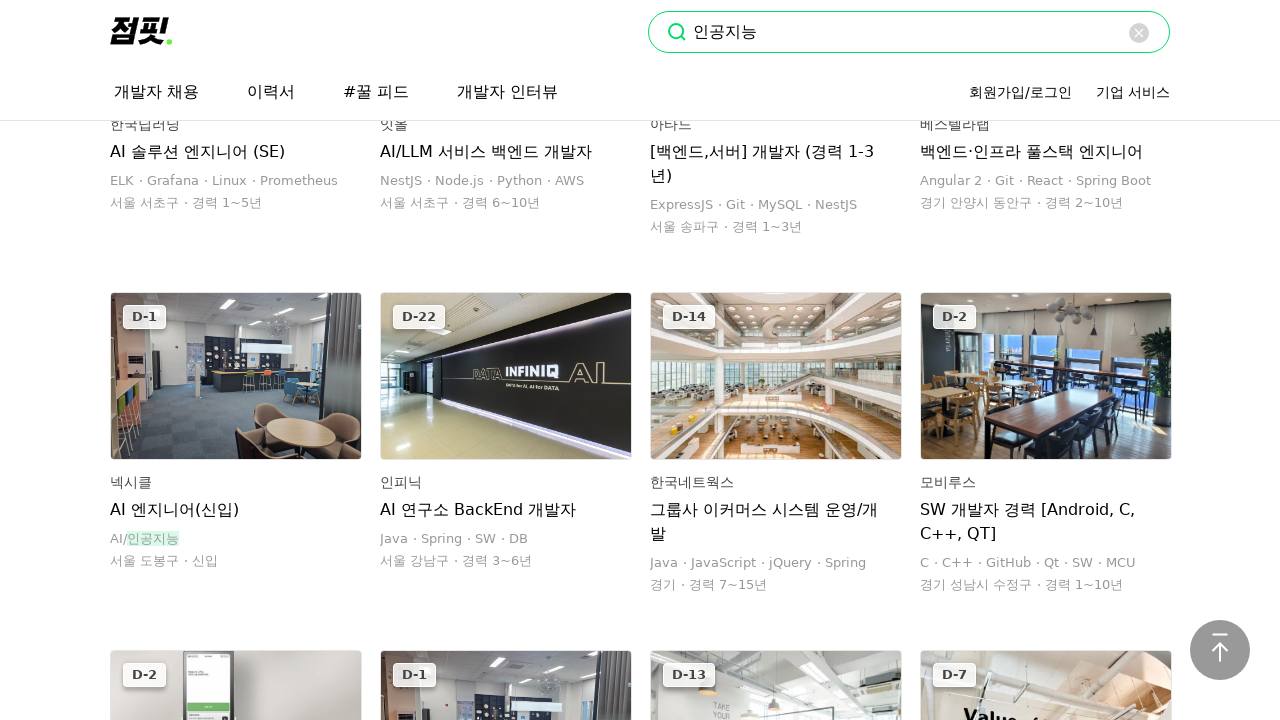

Scrolled to bottom of page to trigger infinite scroll
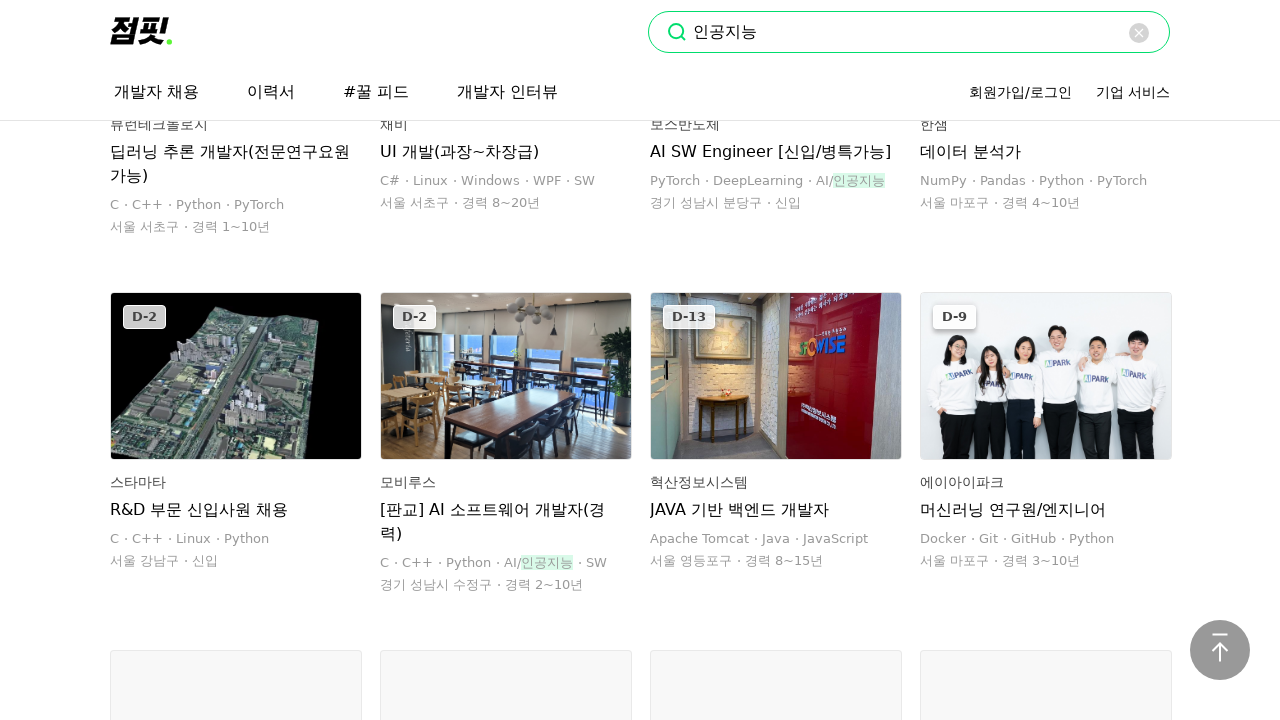

Waited 1.5 seconds for new job postings to load
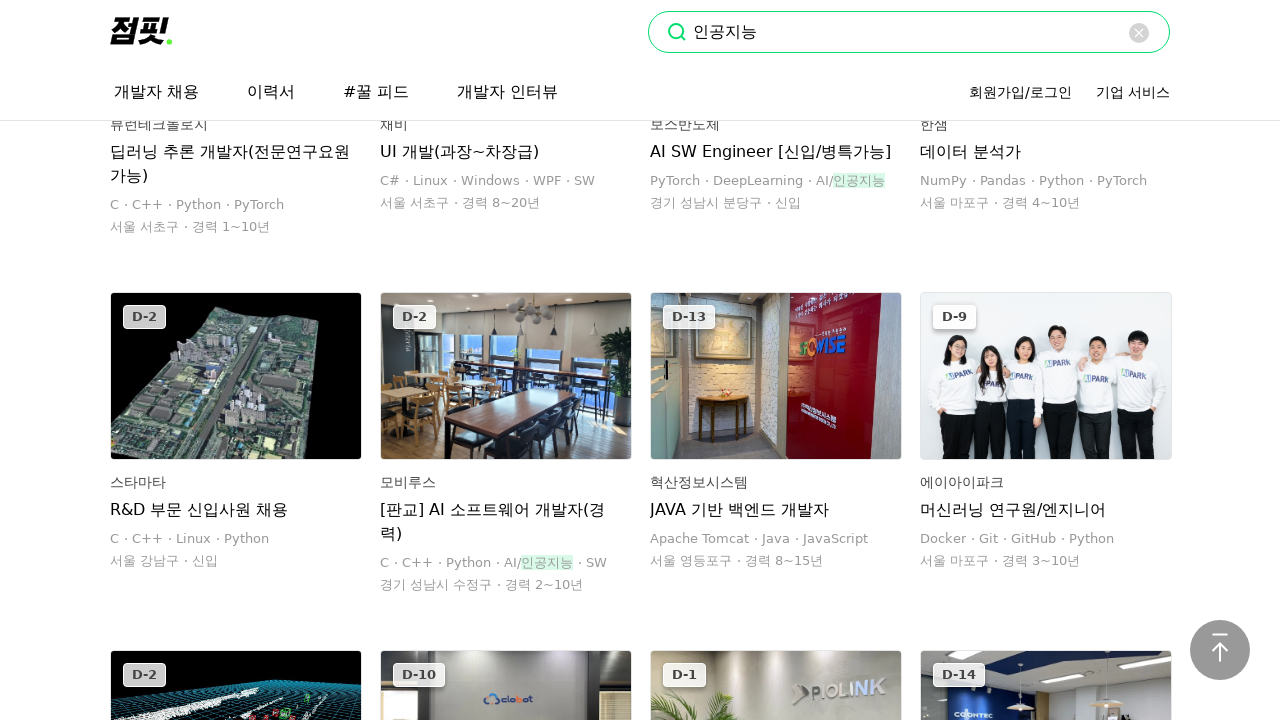

Checked new page height: 7606
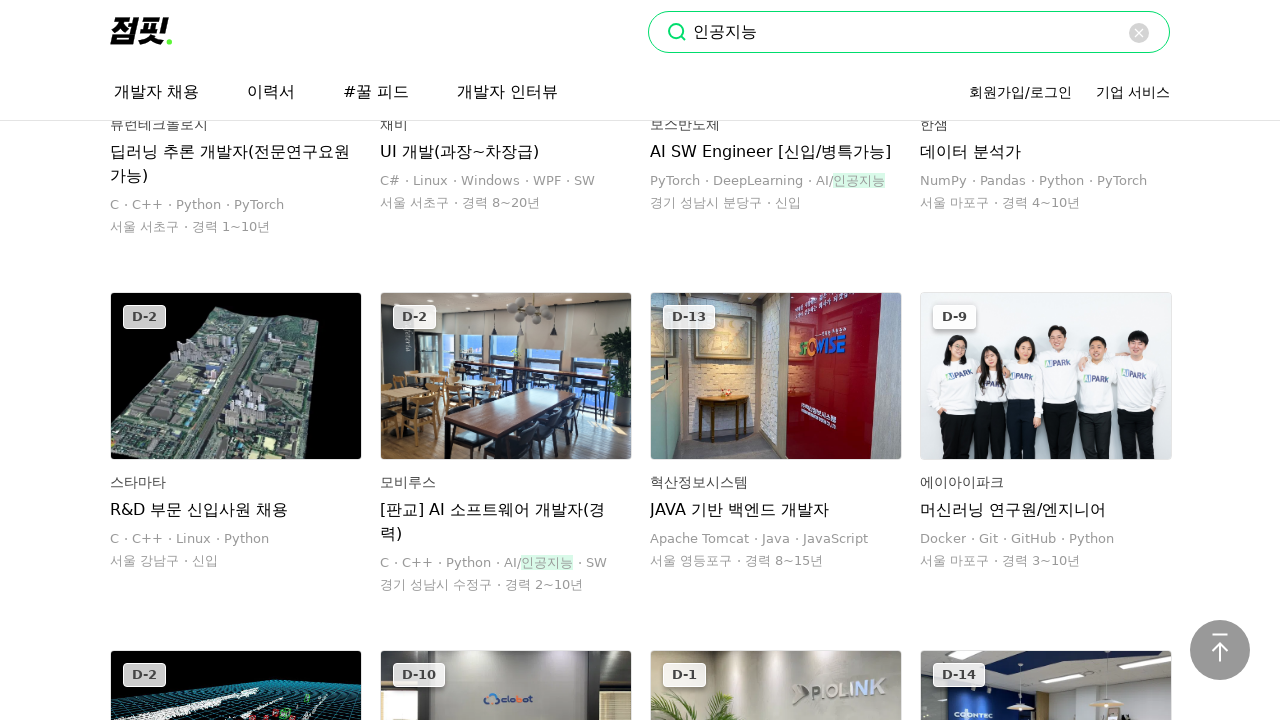

Scrolled to bottom of page to trigger infinite scroll
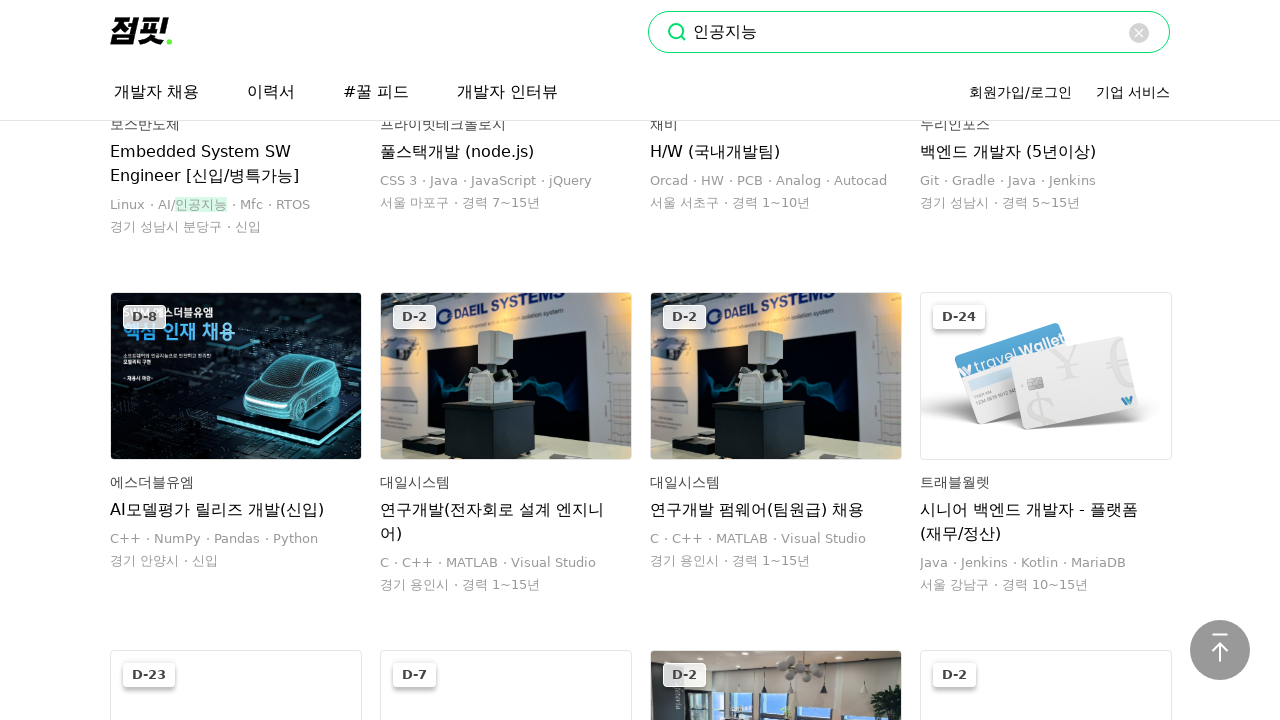

Waited 1.5 seconds for new job postings to load
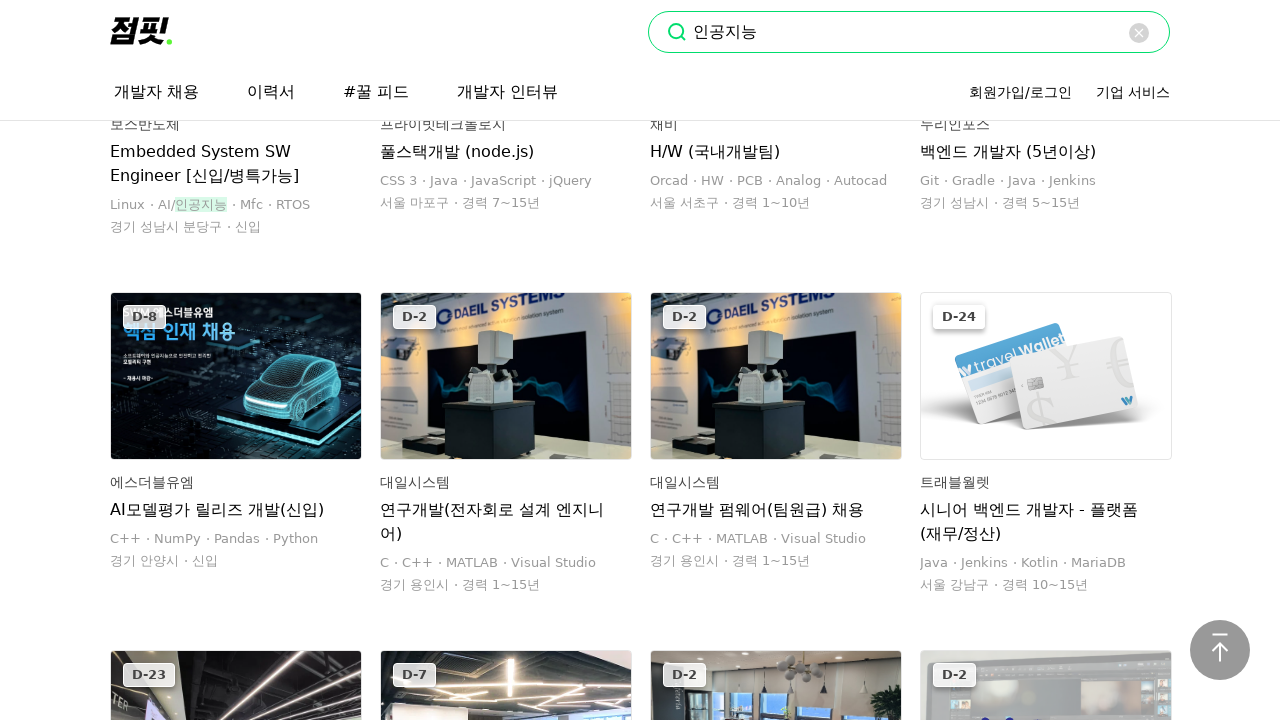

Checked new page height: 9038
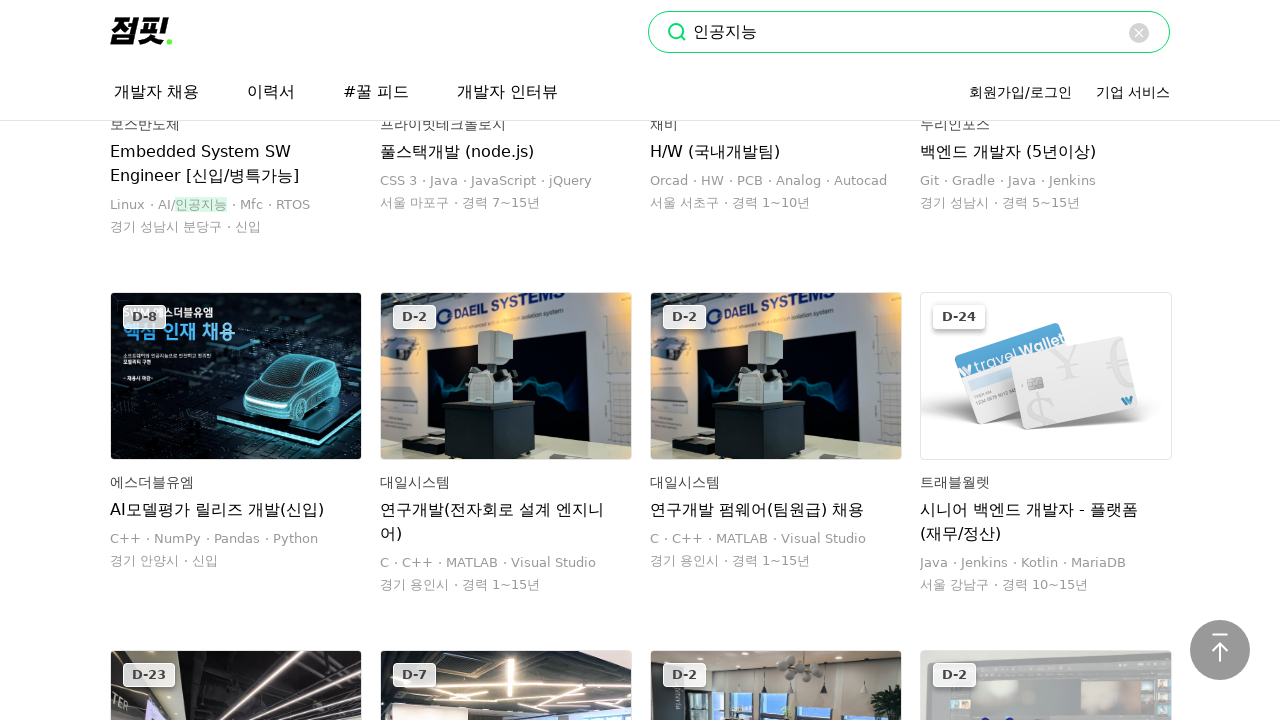

Scrolled to bottom of page to trigger infinite scroll
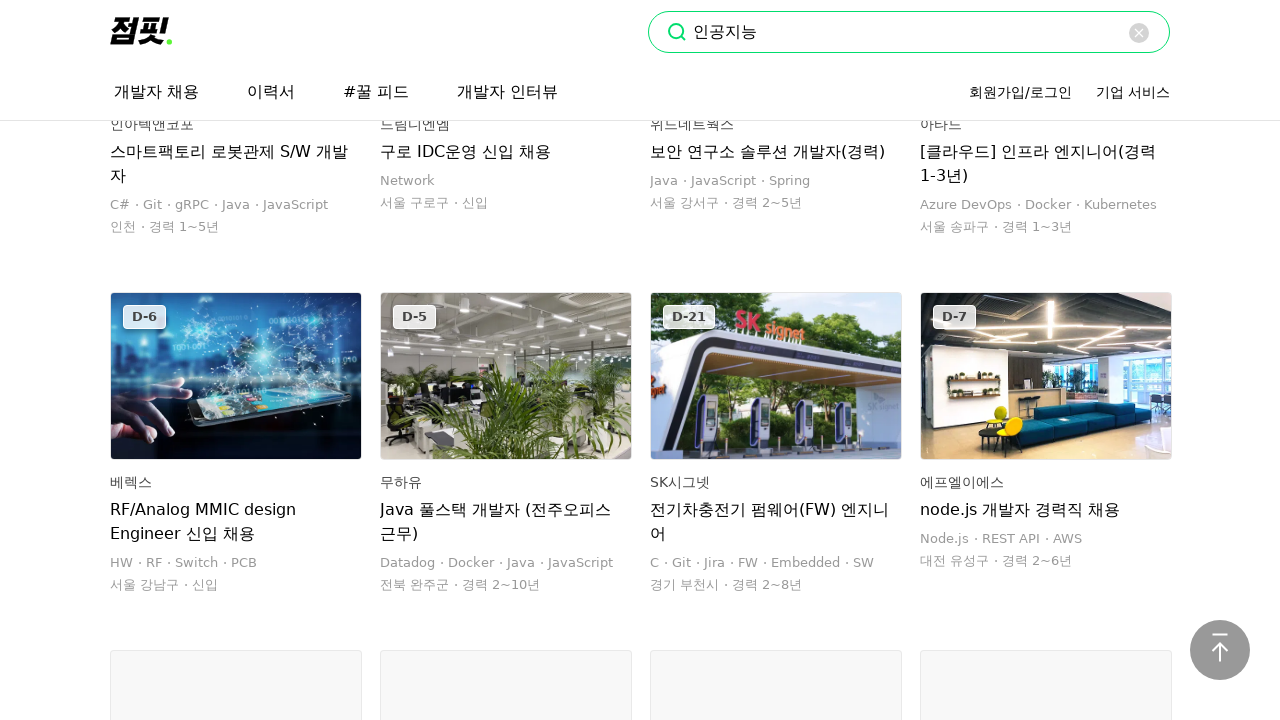

Waited 1.5 seconds for new job postings to load
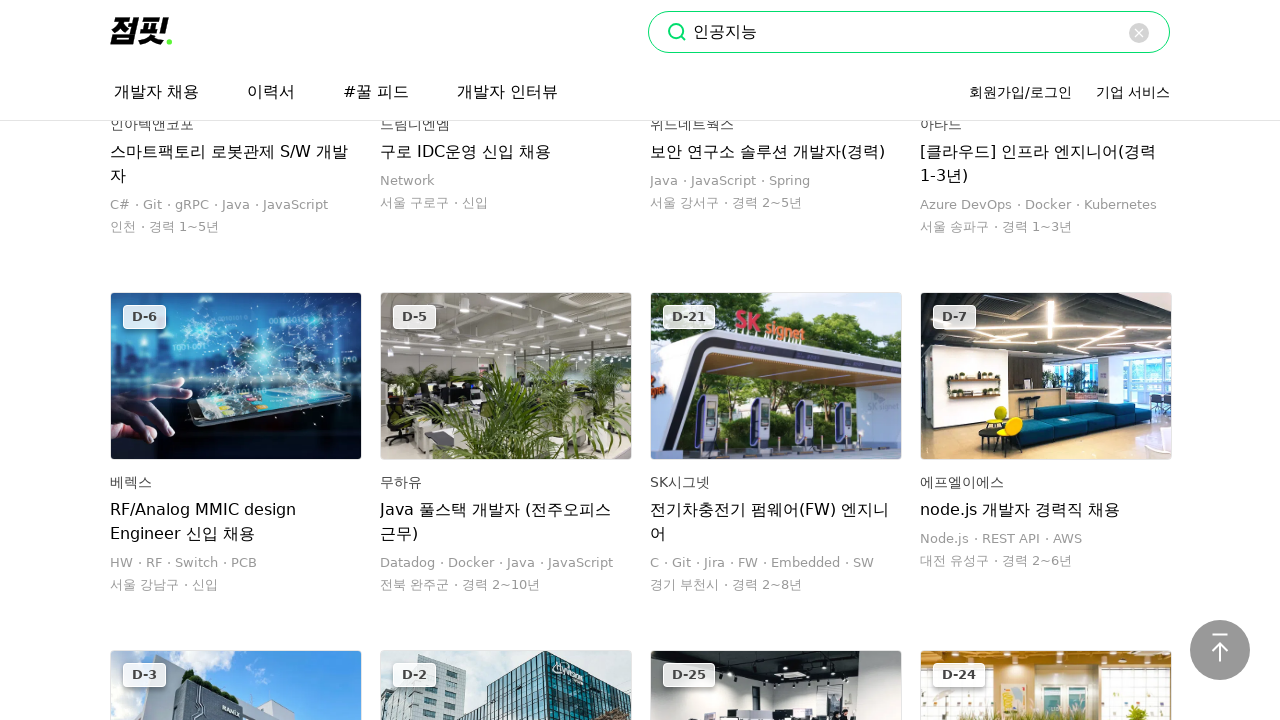

Checked new page height: 10398
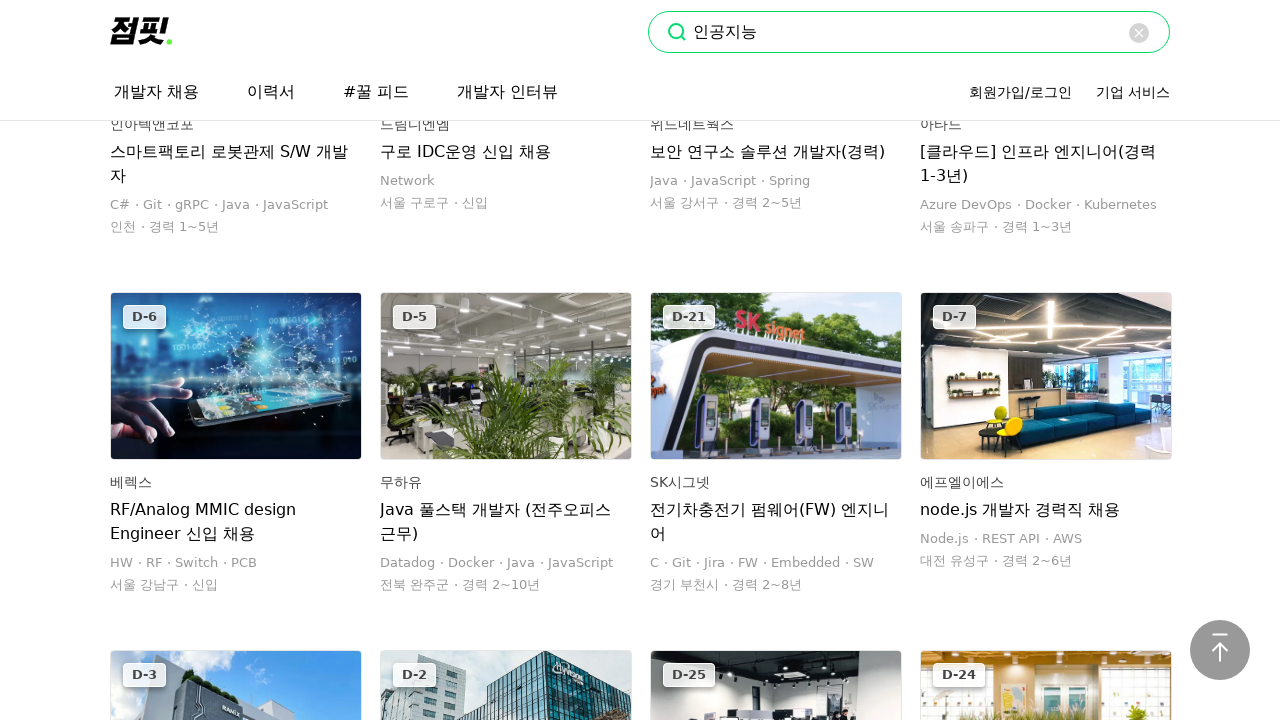

Scrolled to bottom of page to trigger infinite scroll
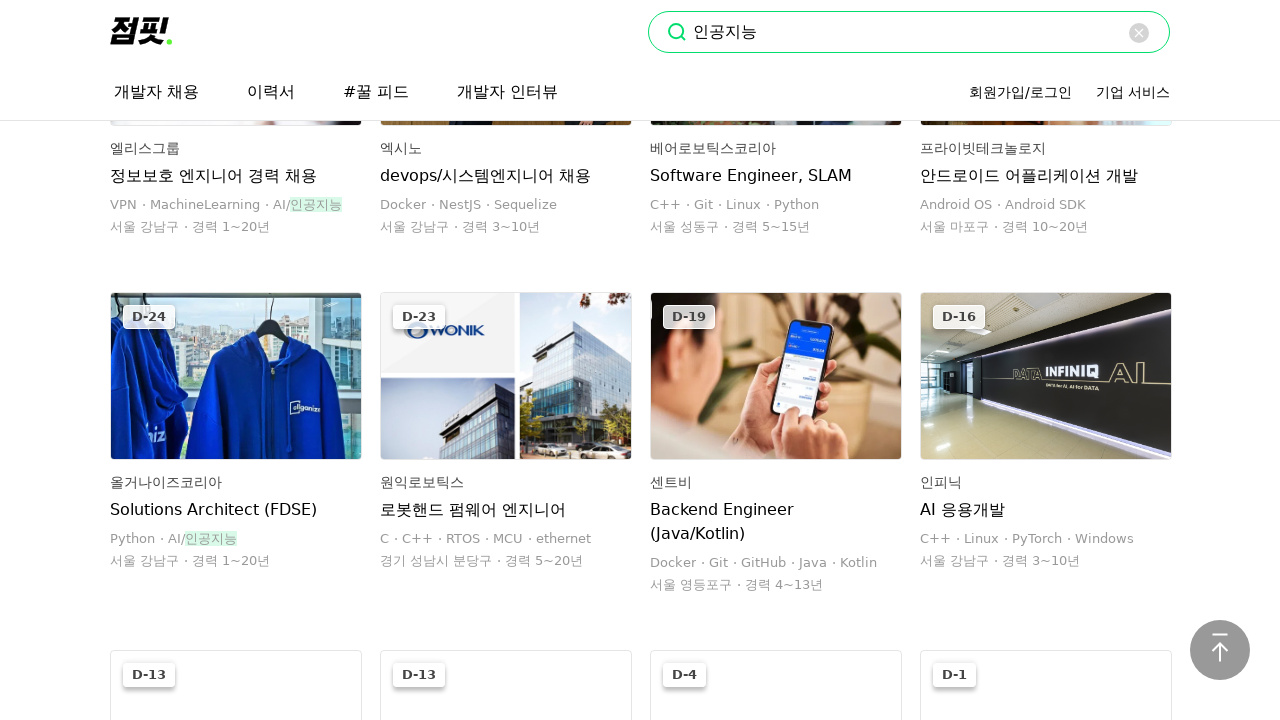

Waited 1.5 seconds for new job postings to load
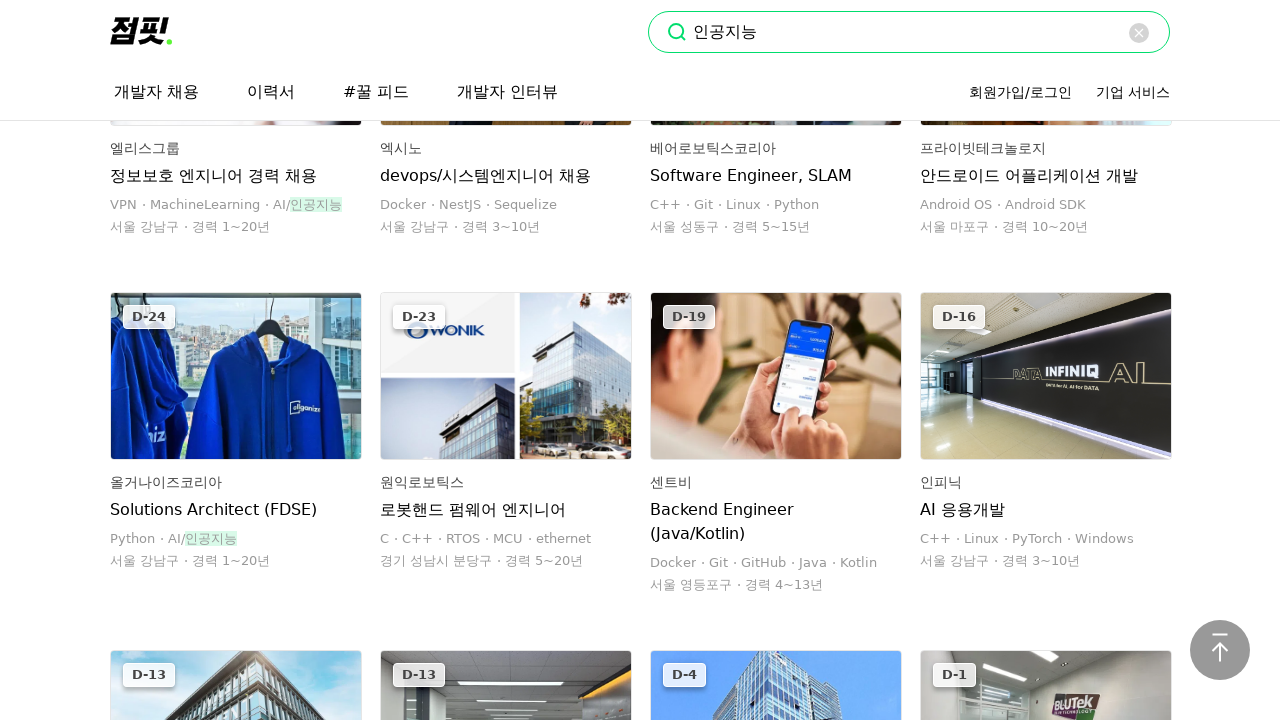

Checked new page height: 11806
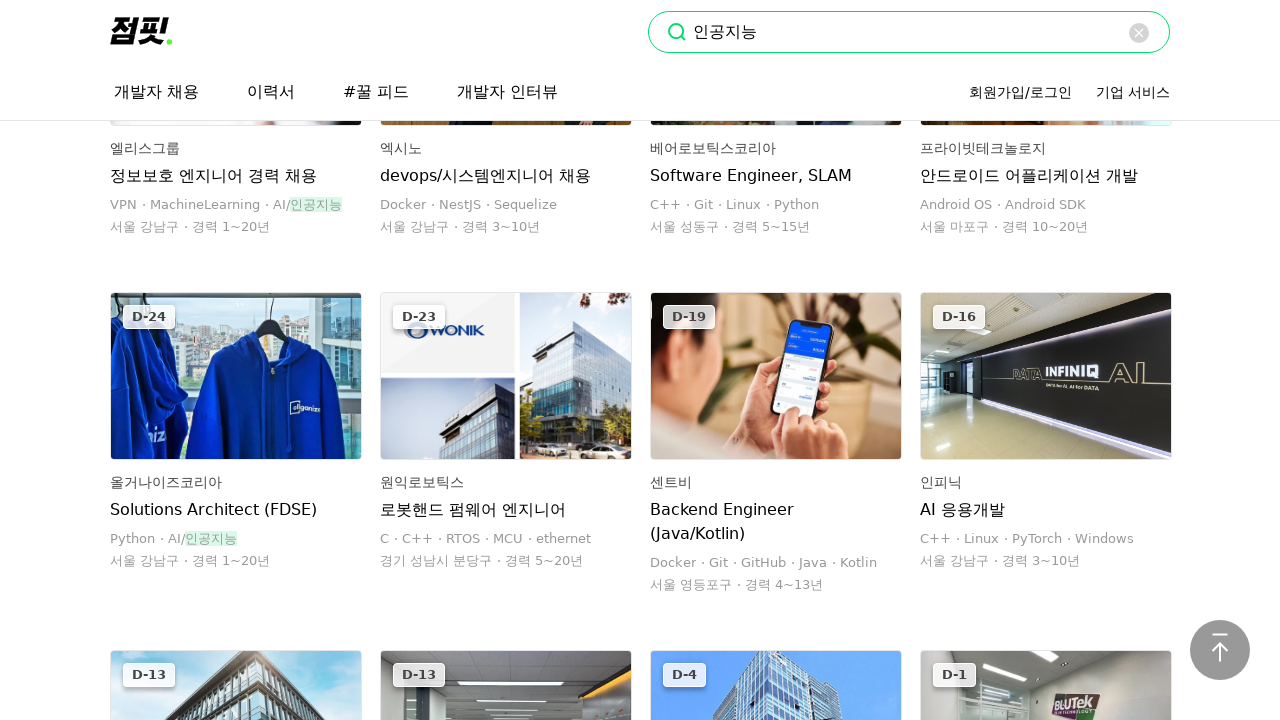

Scrolled to bottom of page to trigger infinite scroll
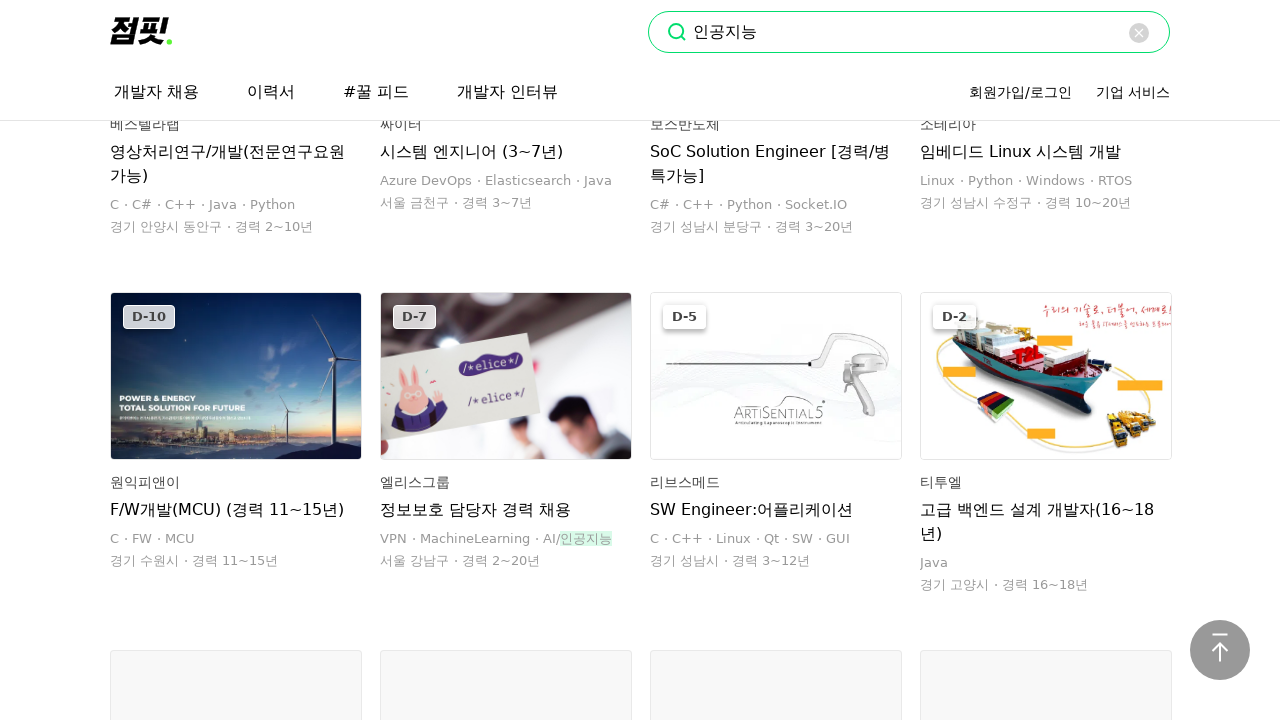

Waited 1.5 seconds for new job postings to load
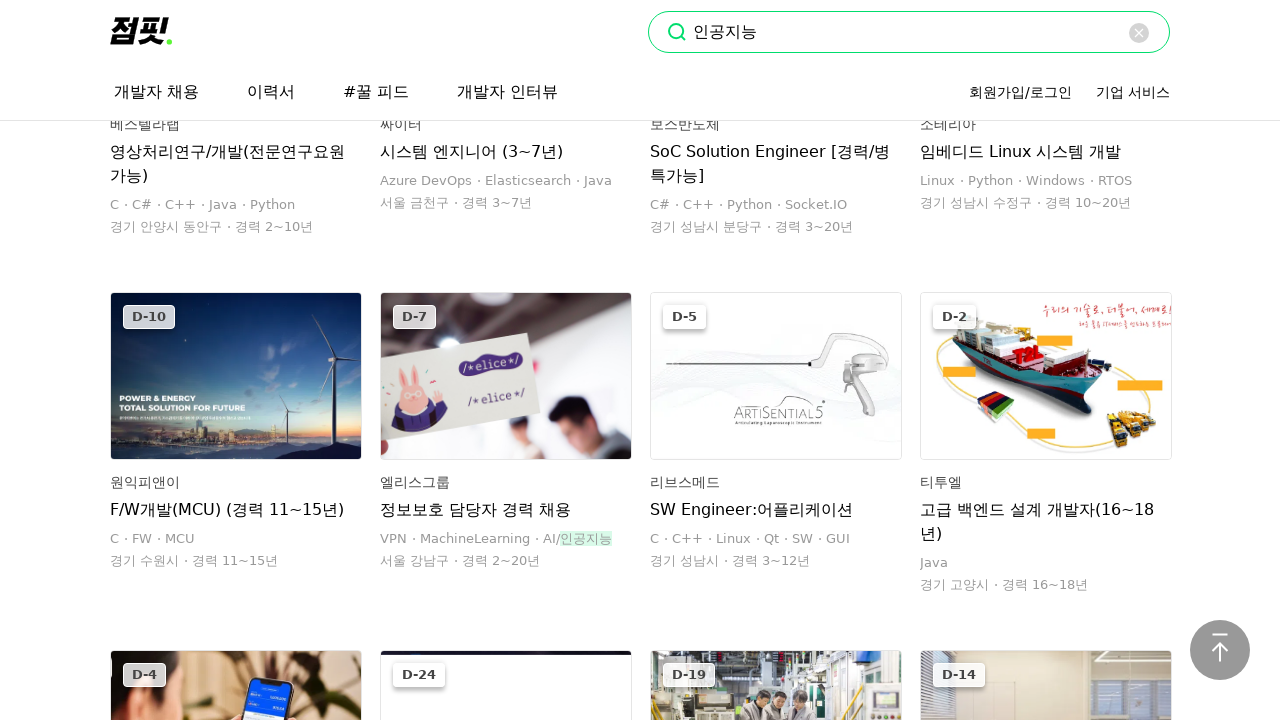

Checked new page height: 13214
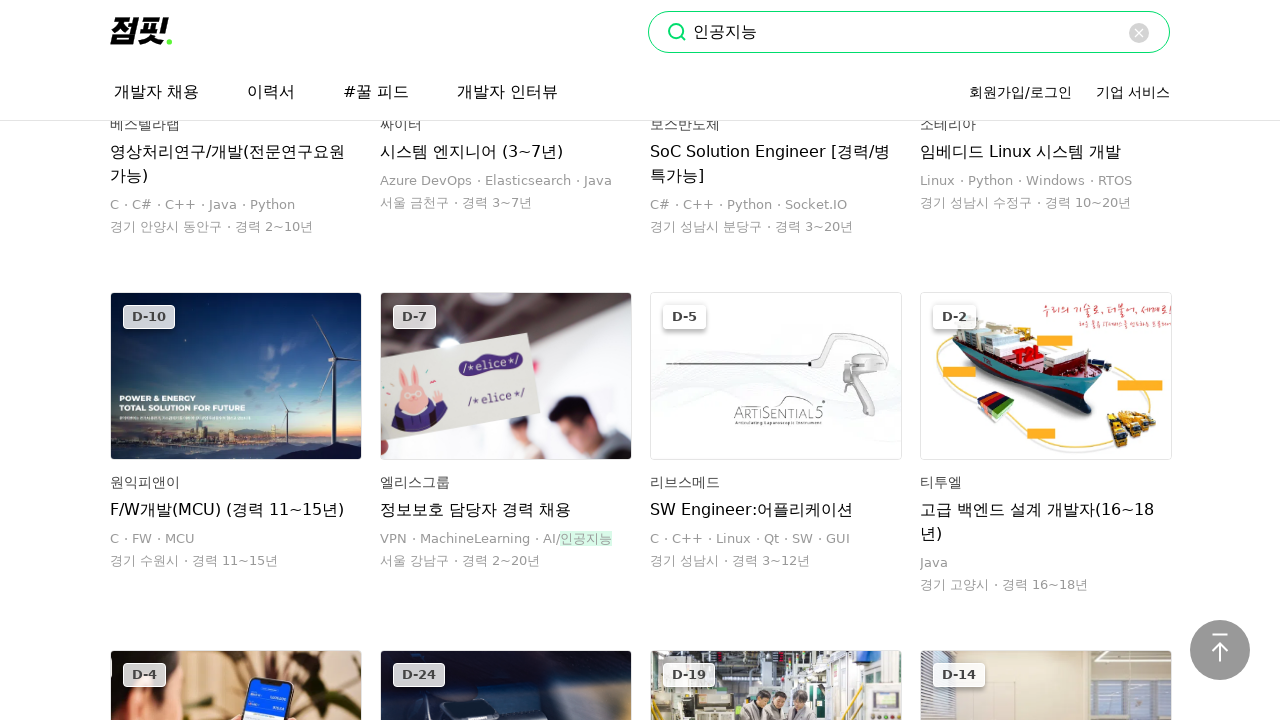

Scrolled to bottom of page to trigger infinite scroll
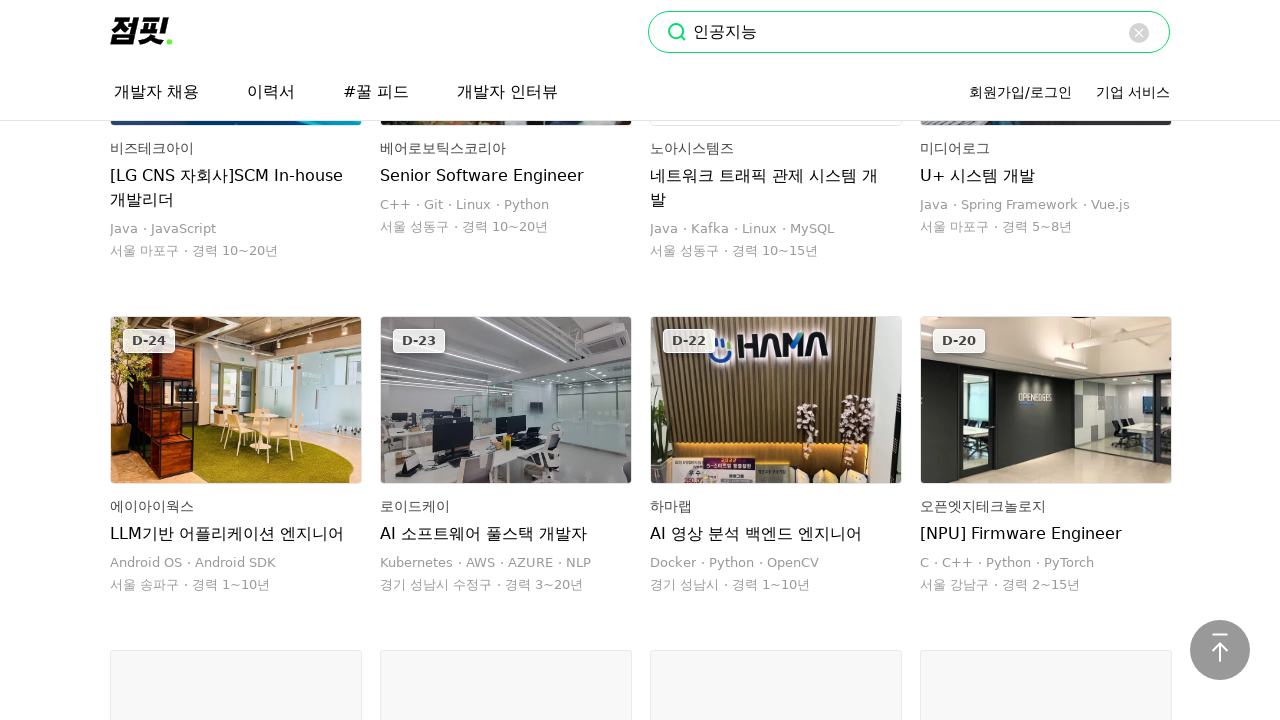

Waited 1.5 seconds for new job postings to load
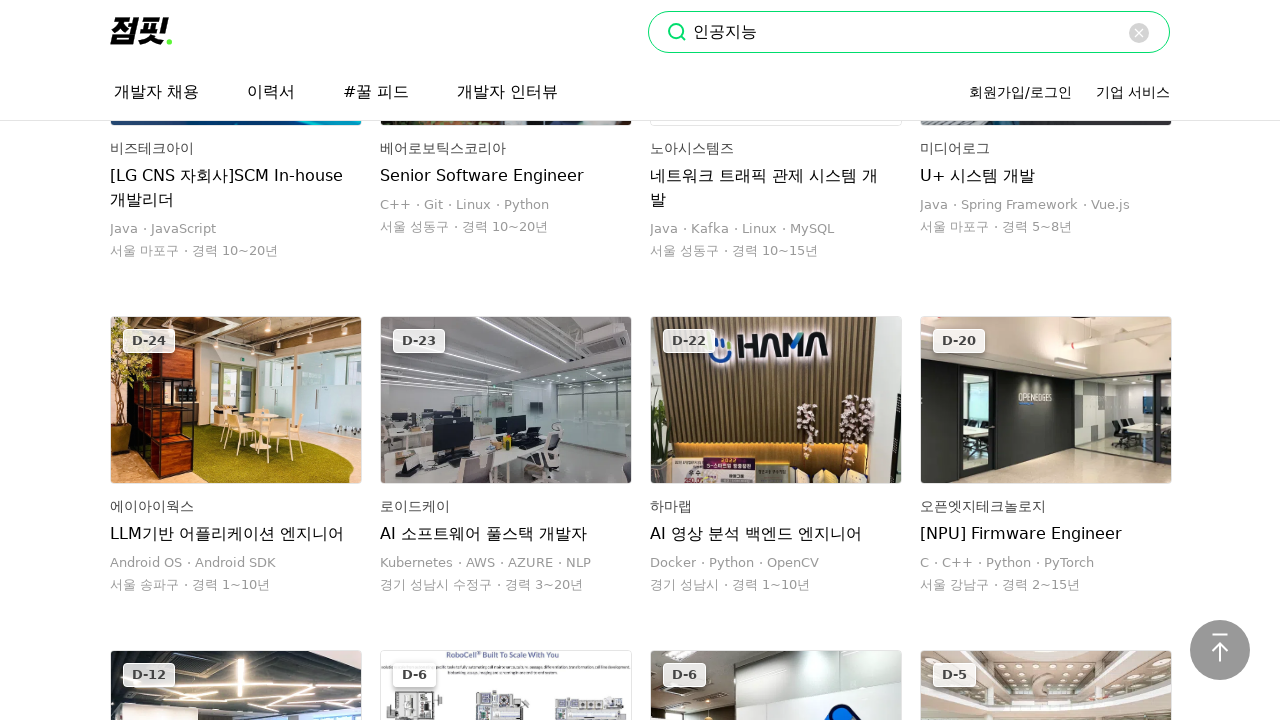

Checked new page height: 14622
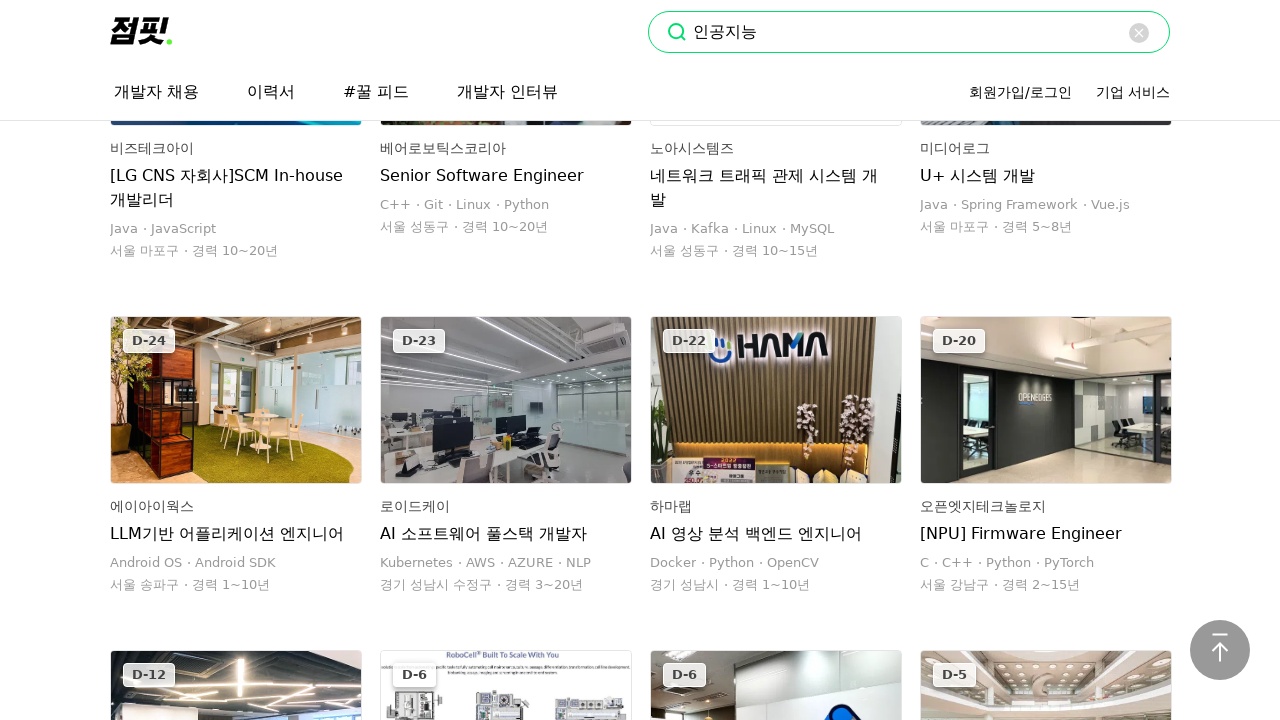

Scrolled to bottom of page to trigger infinite scroll
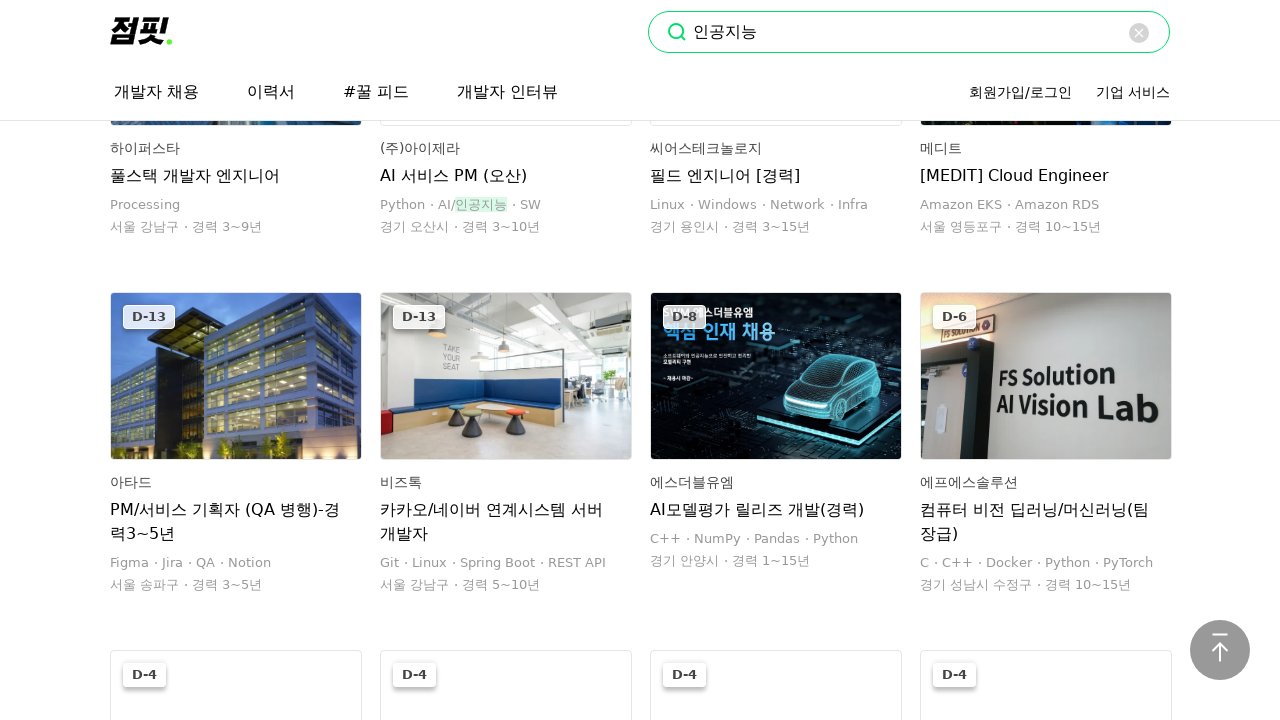

Waited 1.5 seconds for new job postings to load
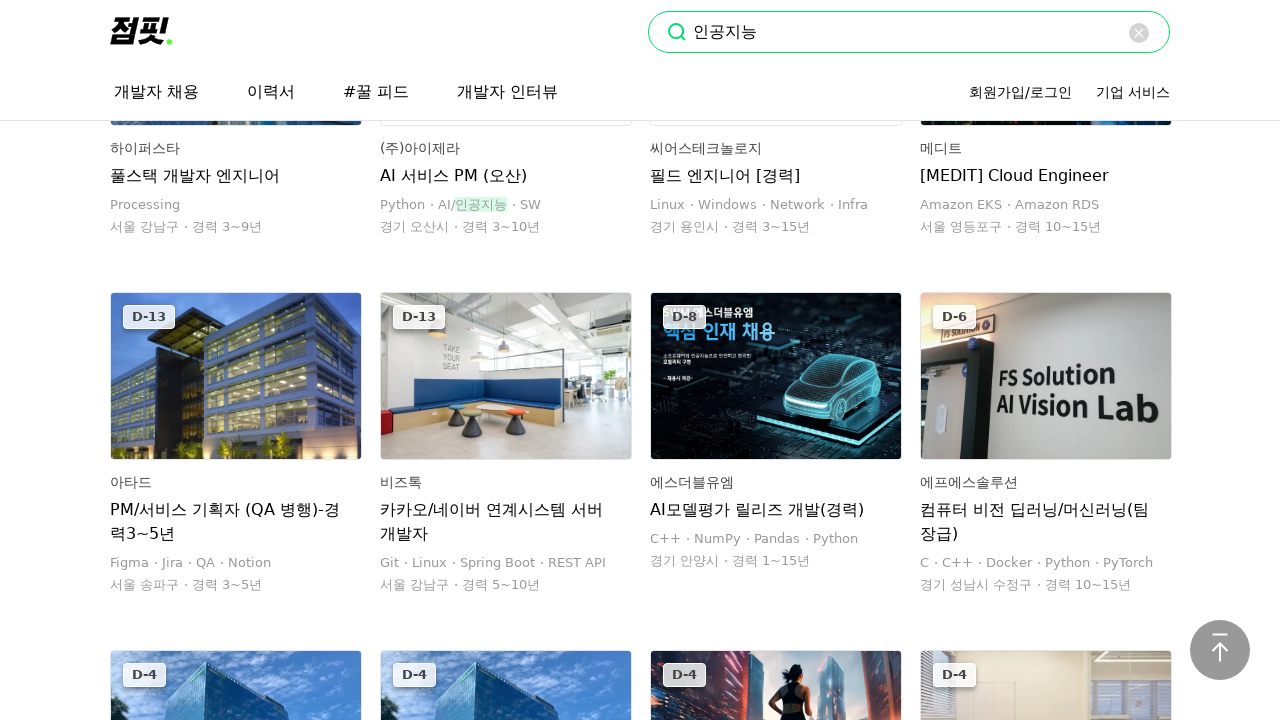

Checked new page height: 16054
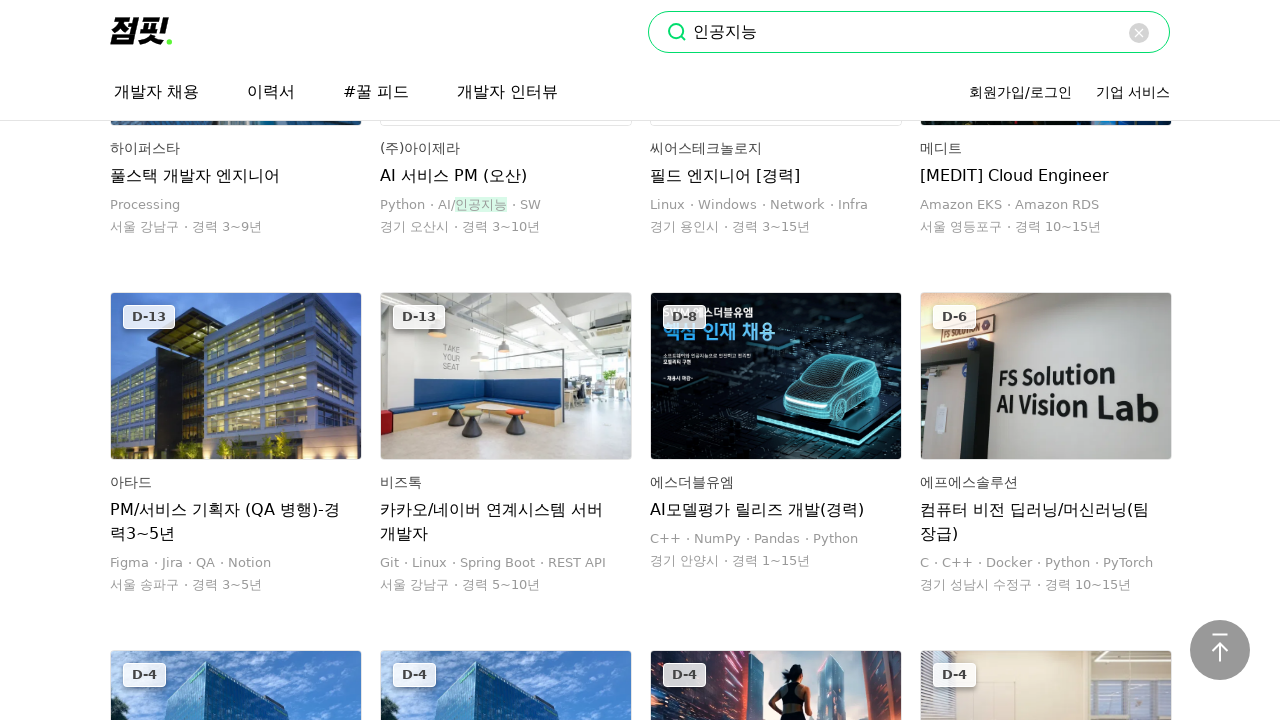

Scrolled to bottom of page to trigger infinite scroll
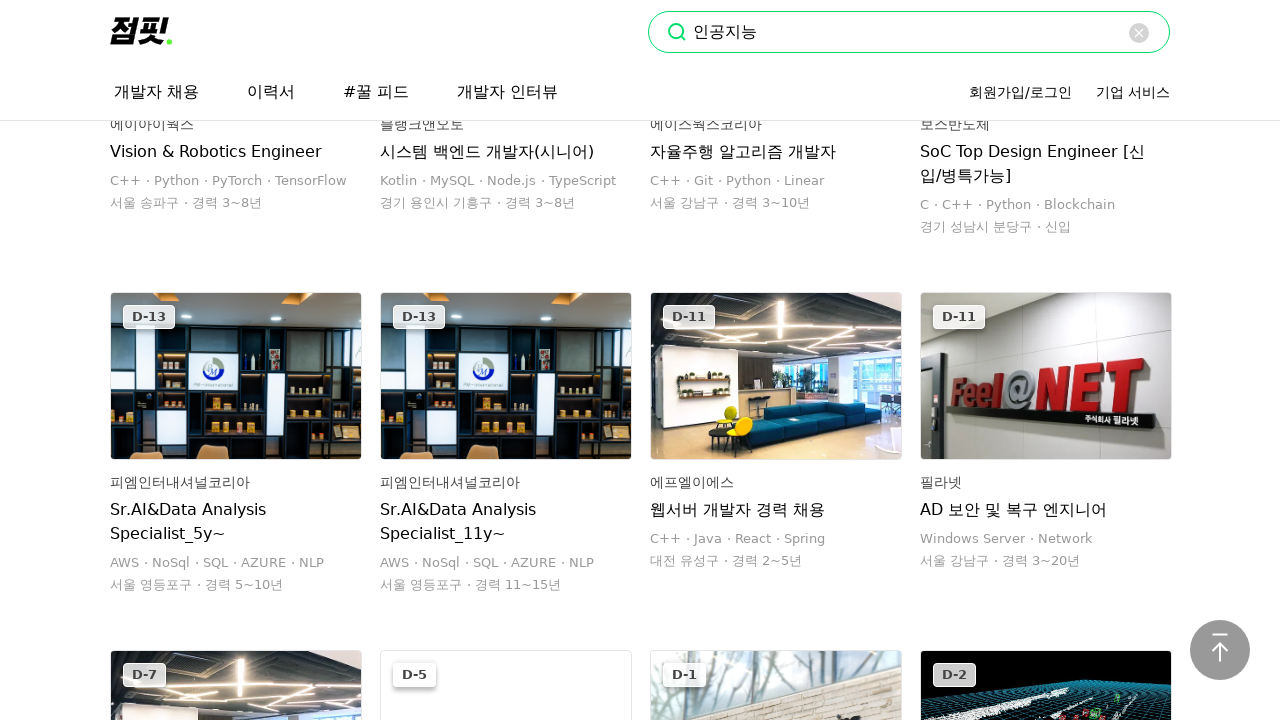

Waited 1.5 seconds for new job postings to load
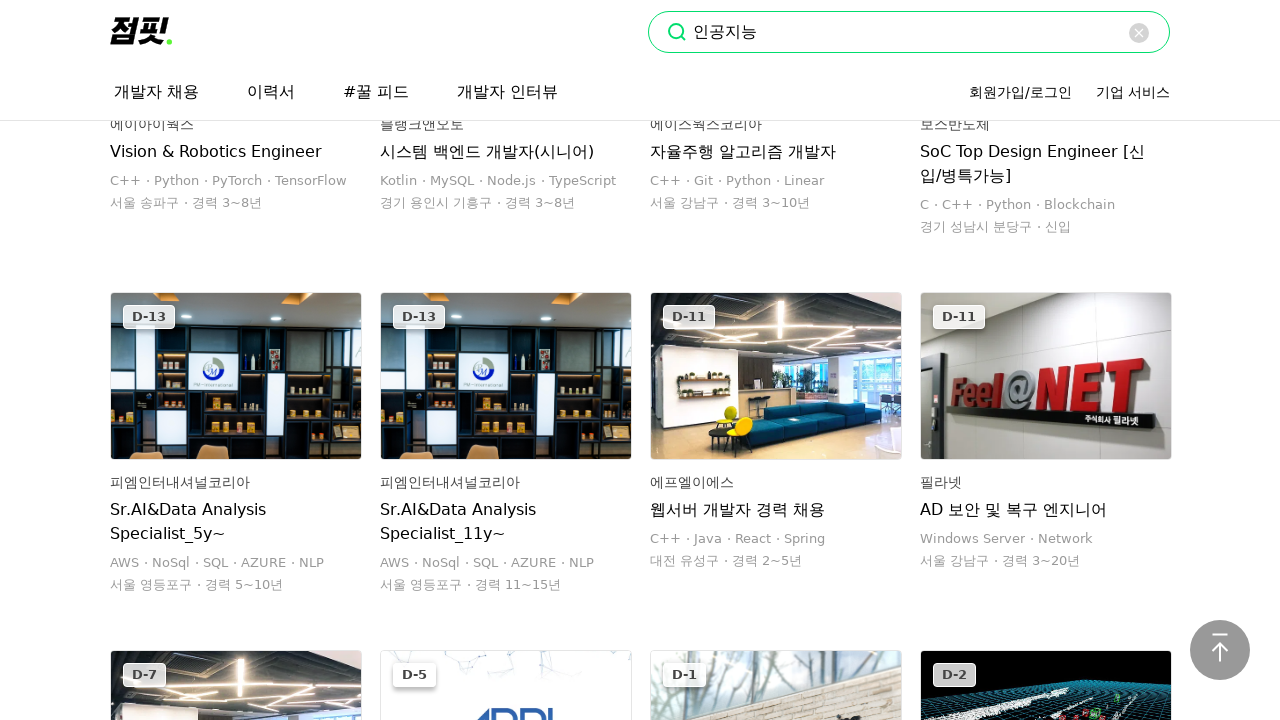

Checked new page height: 17486
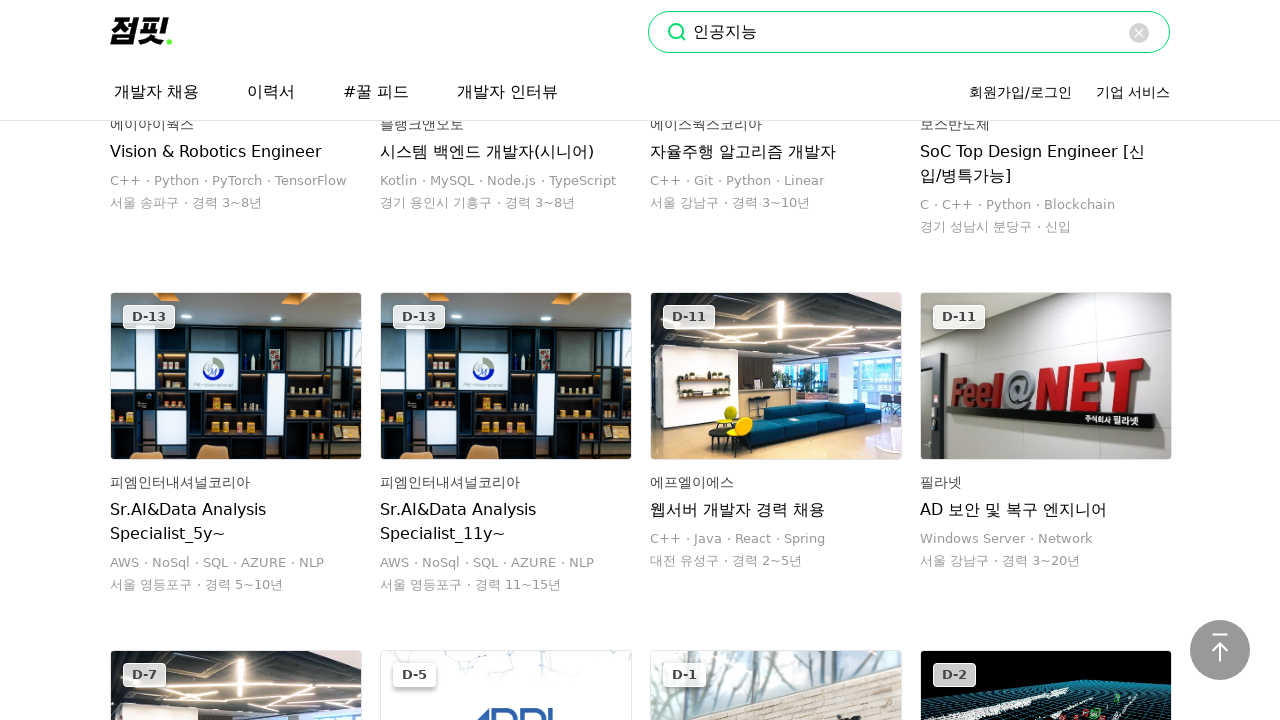

Scrolled to bottom of page to trigger infinite scroll
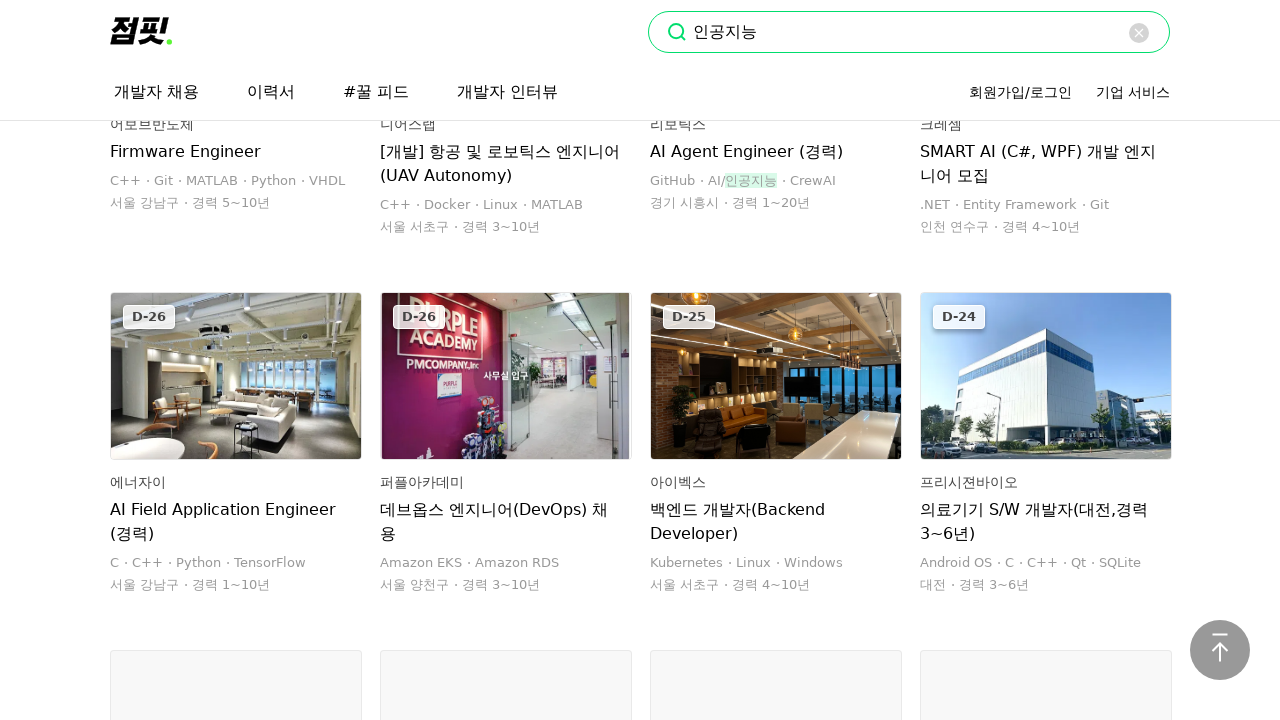

Waited 1.5 seconds for new job postings to load
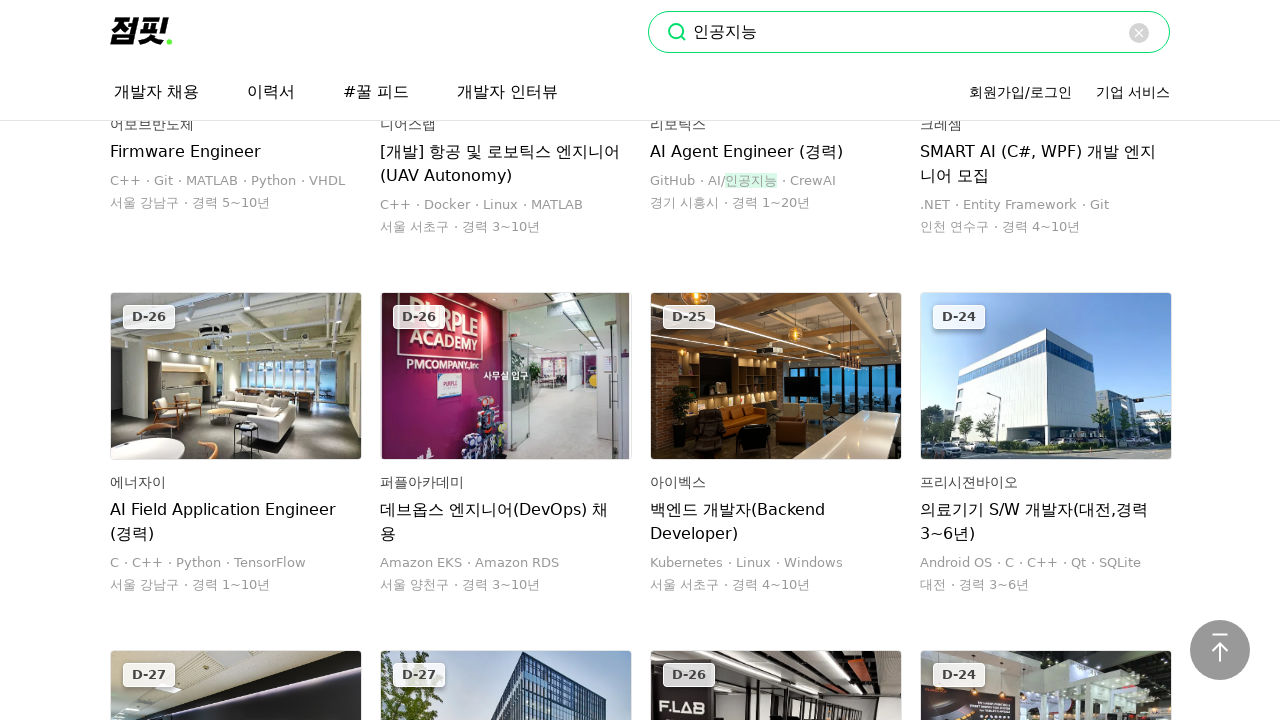

Checked new page height: 18894
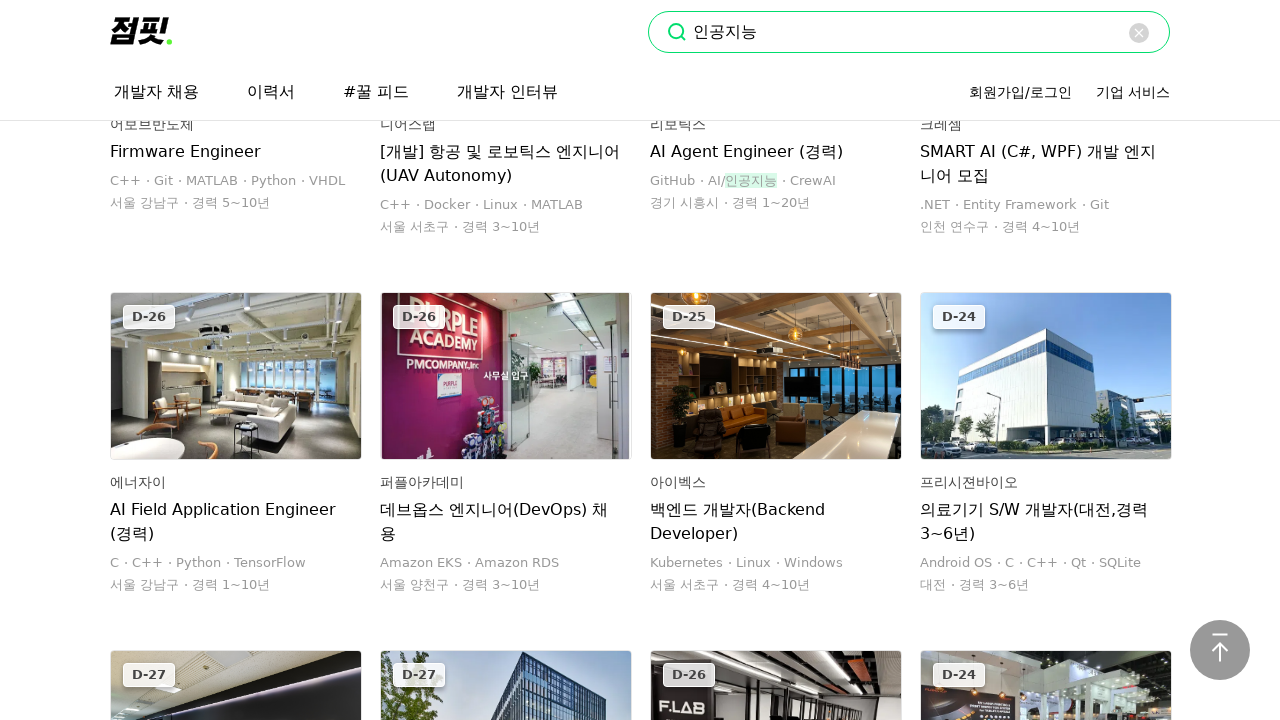

Scrolled to bottom of page to trigger infinite scroll
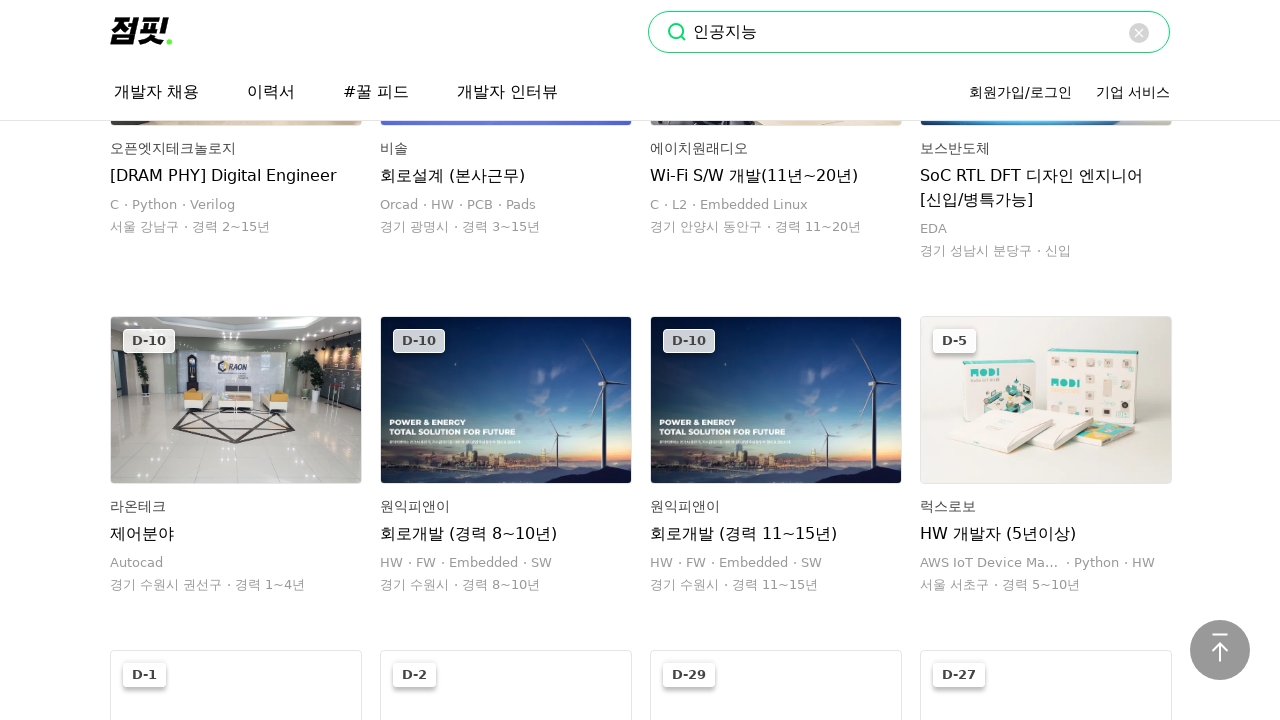

Waited 1.5 seconds for new job postings to load
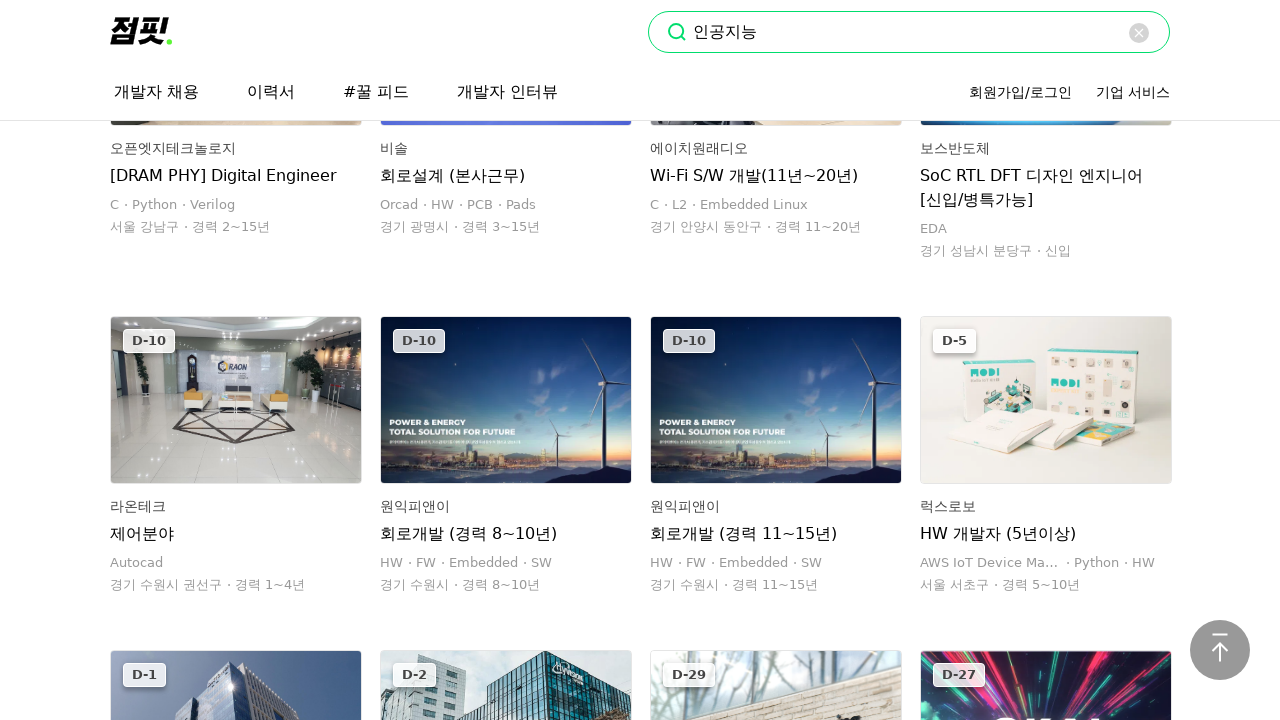

Checked new page height: 20326
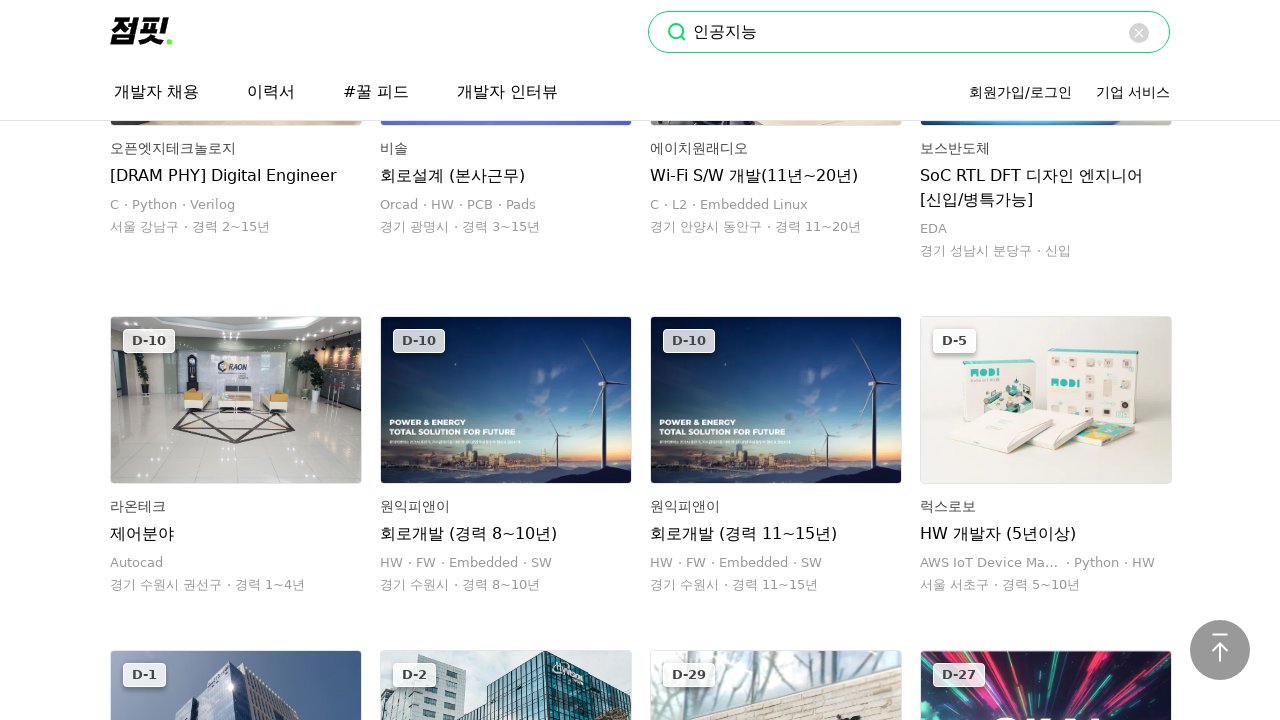

Scrolled to bottom of page to trigger infinite scroll
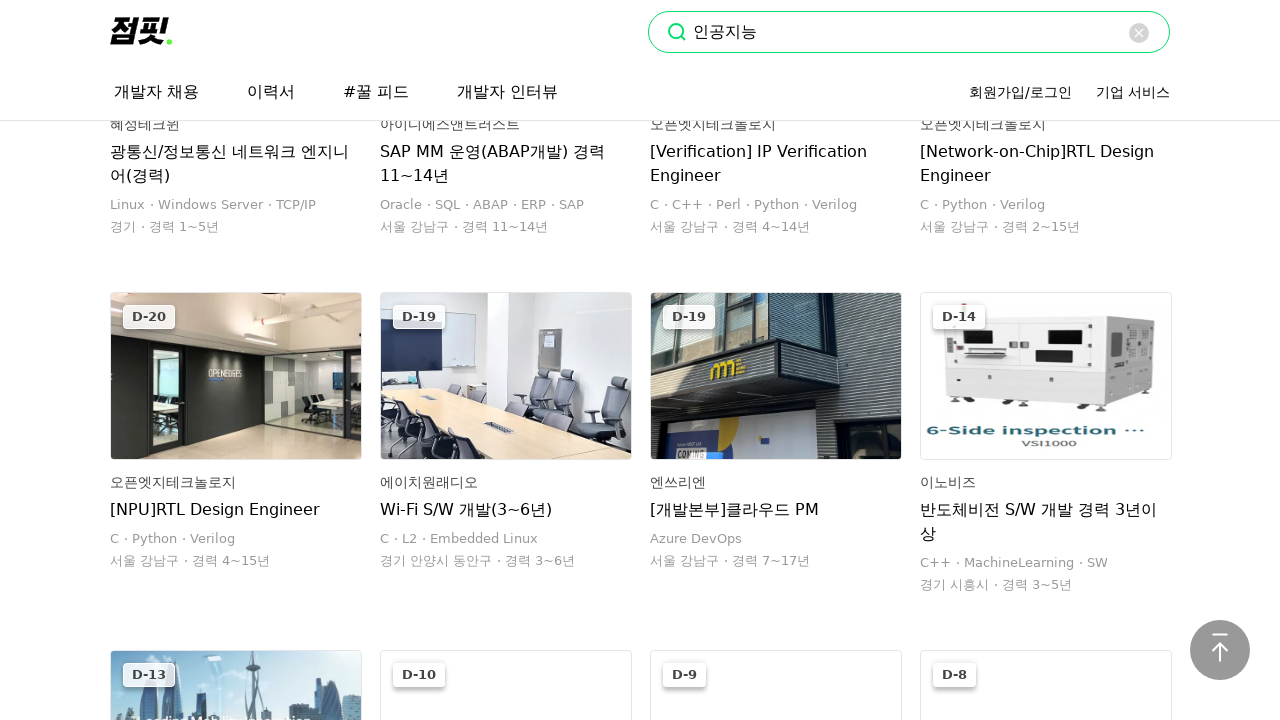

Waited 1.5 seconds for new job postings to load
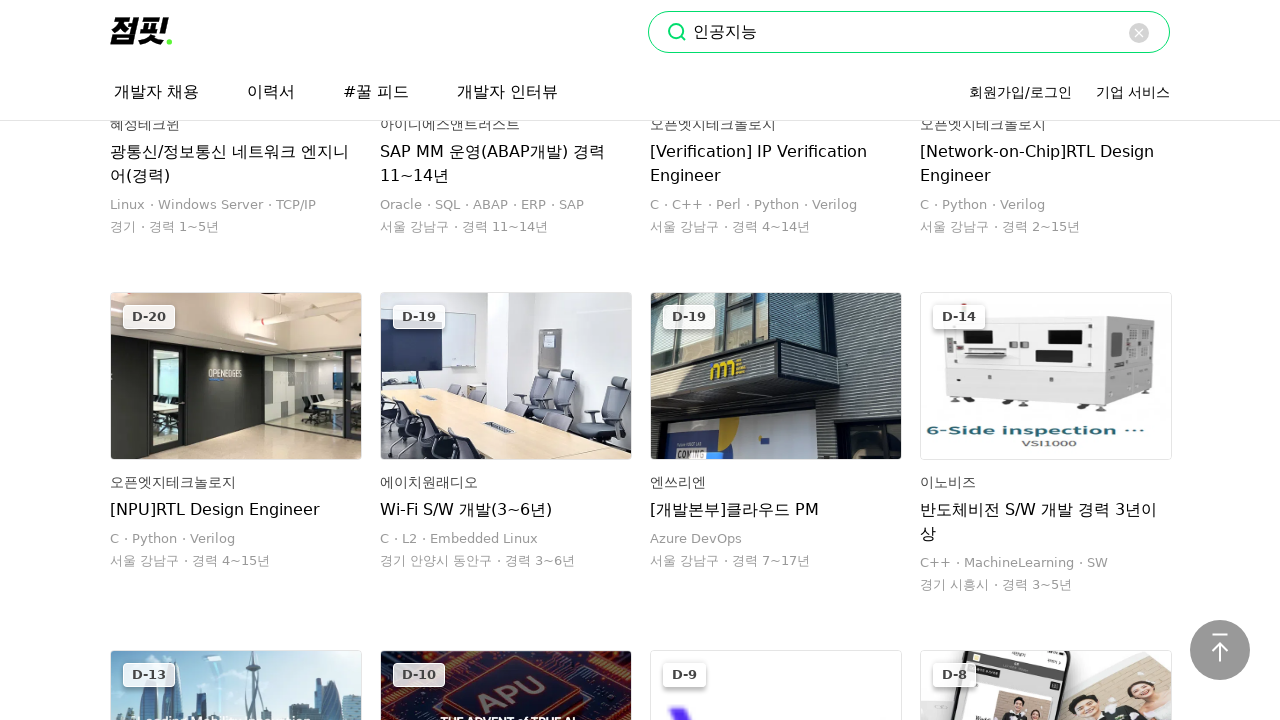

Checked new page height: 21734
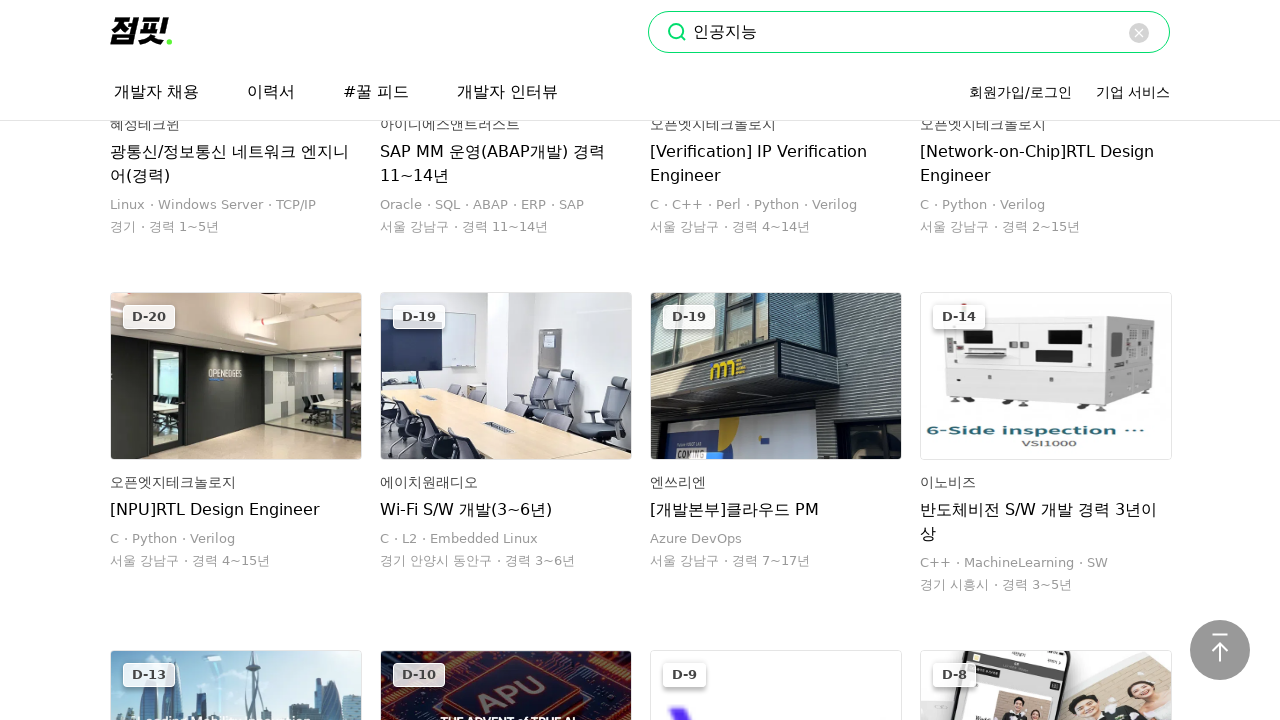

Scrolled to bottom of page to trigger infinite scroll
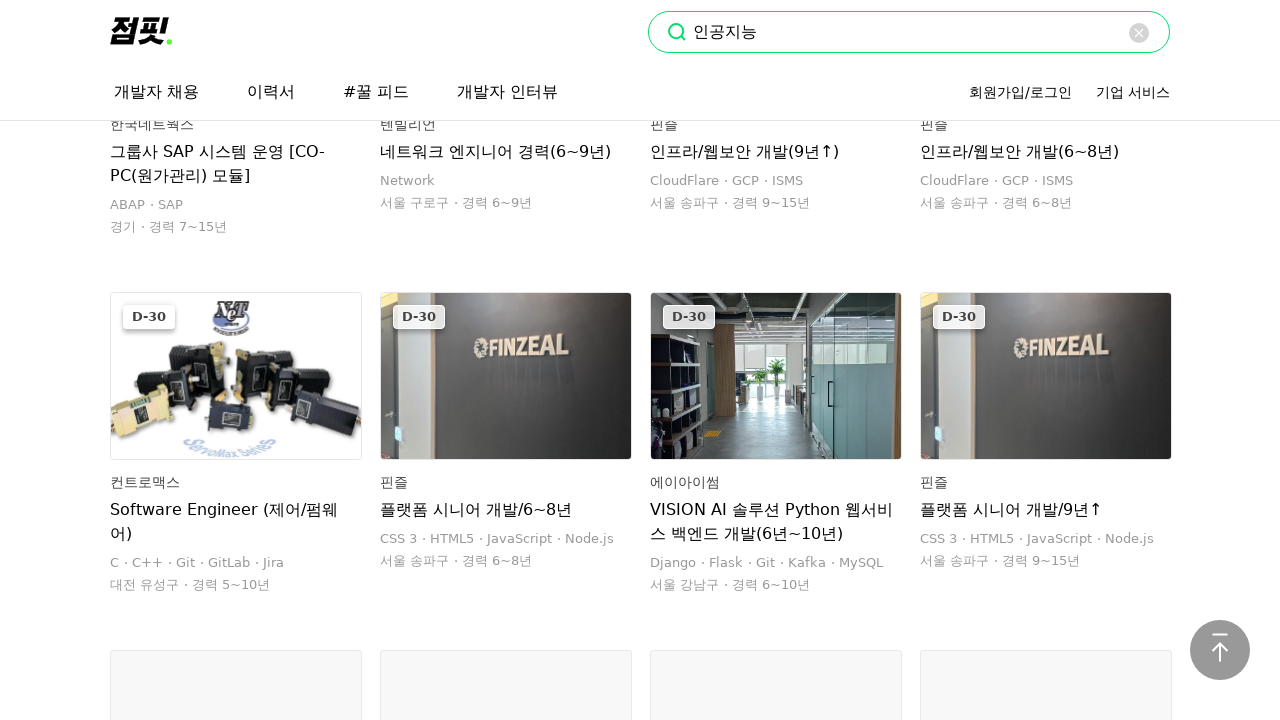

Waited 1.5 seconds for new job postings to load
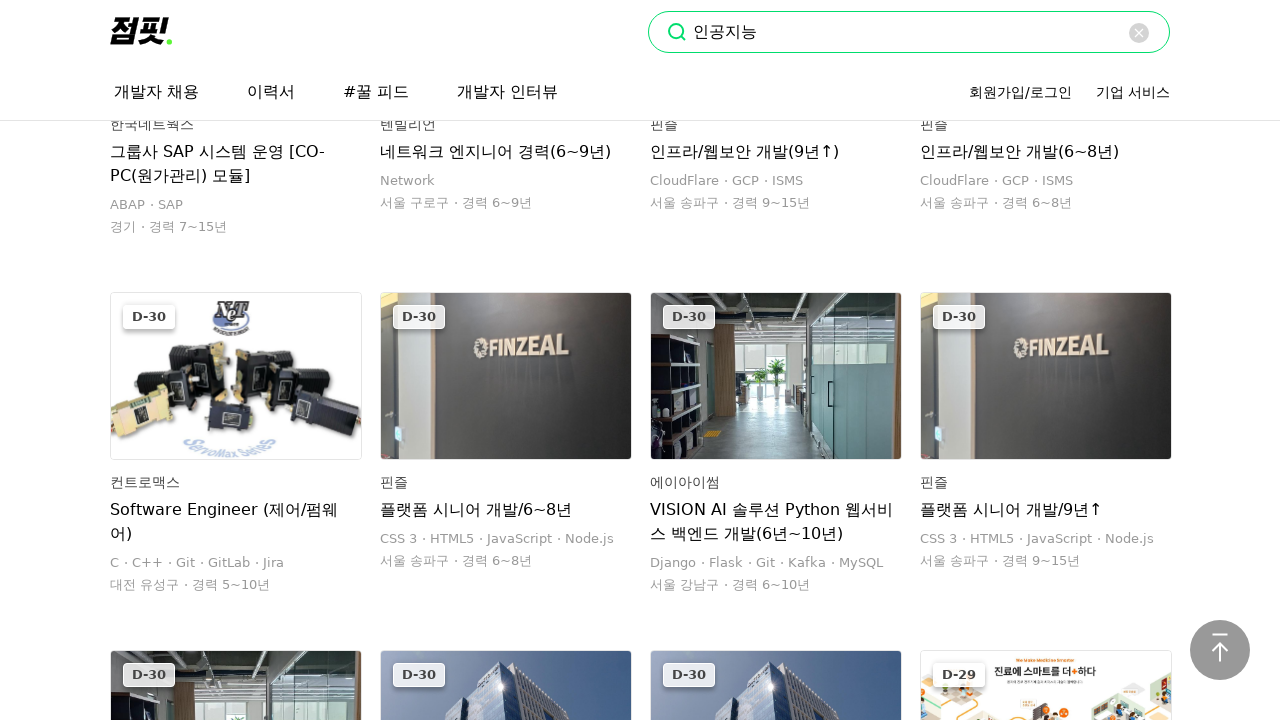

Checked new page height: 23166
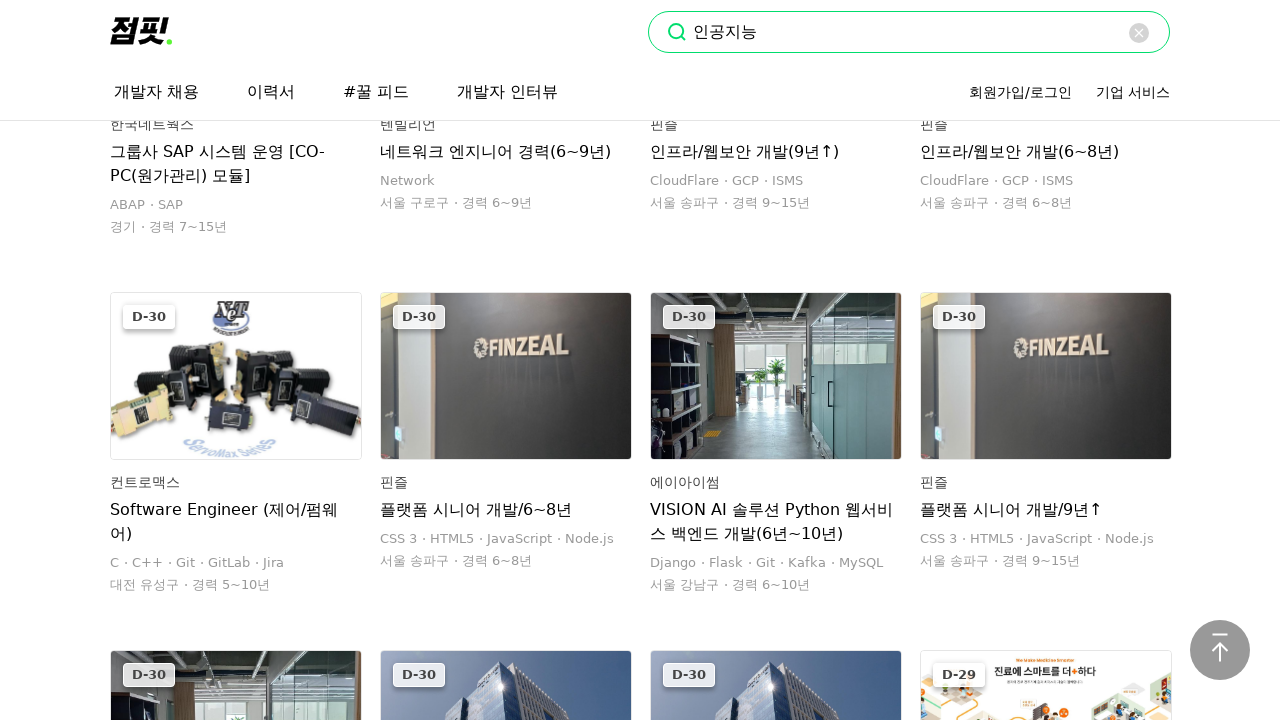

Scrolled to bottom of page to trigger infinite scroll
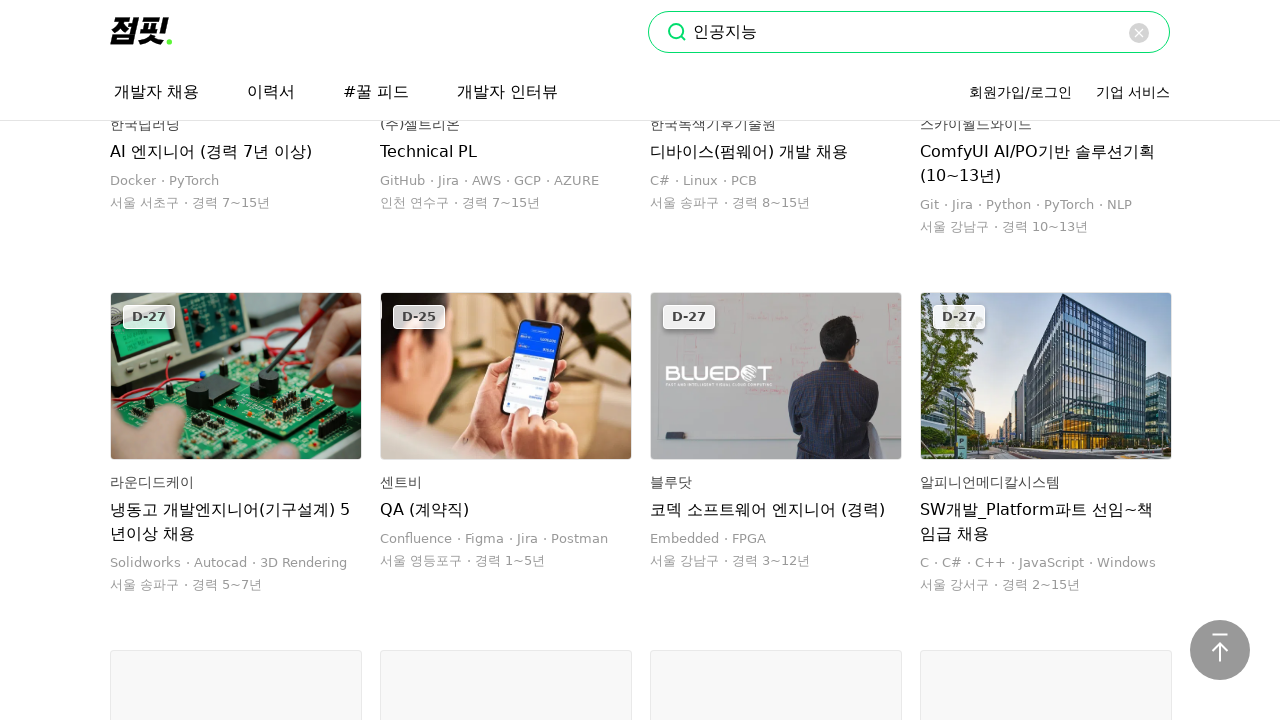

Waited 1.5 seconds for new job postings to load
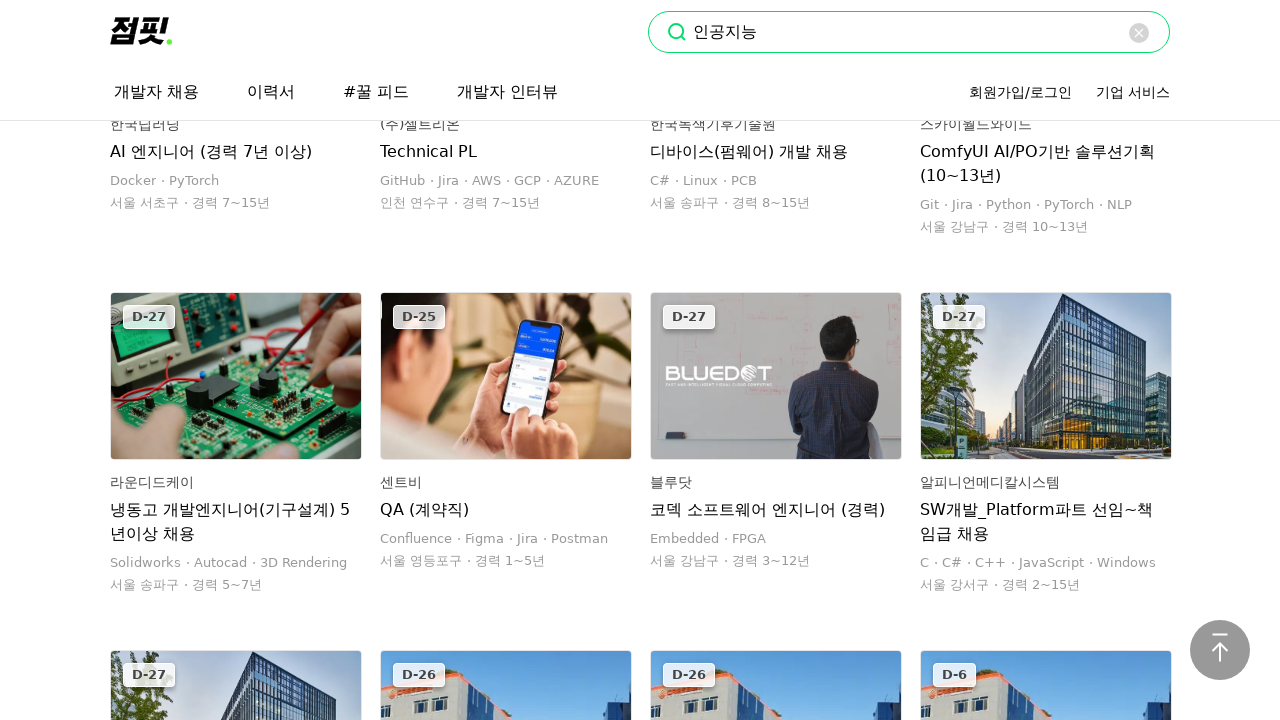

Checked new page height: 24598
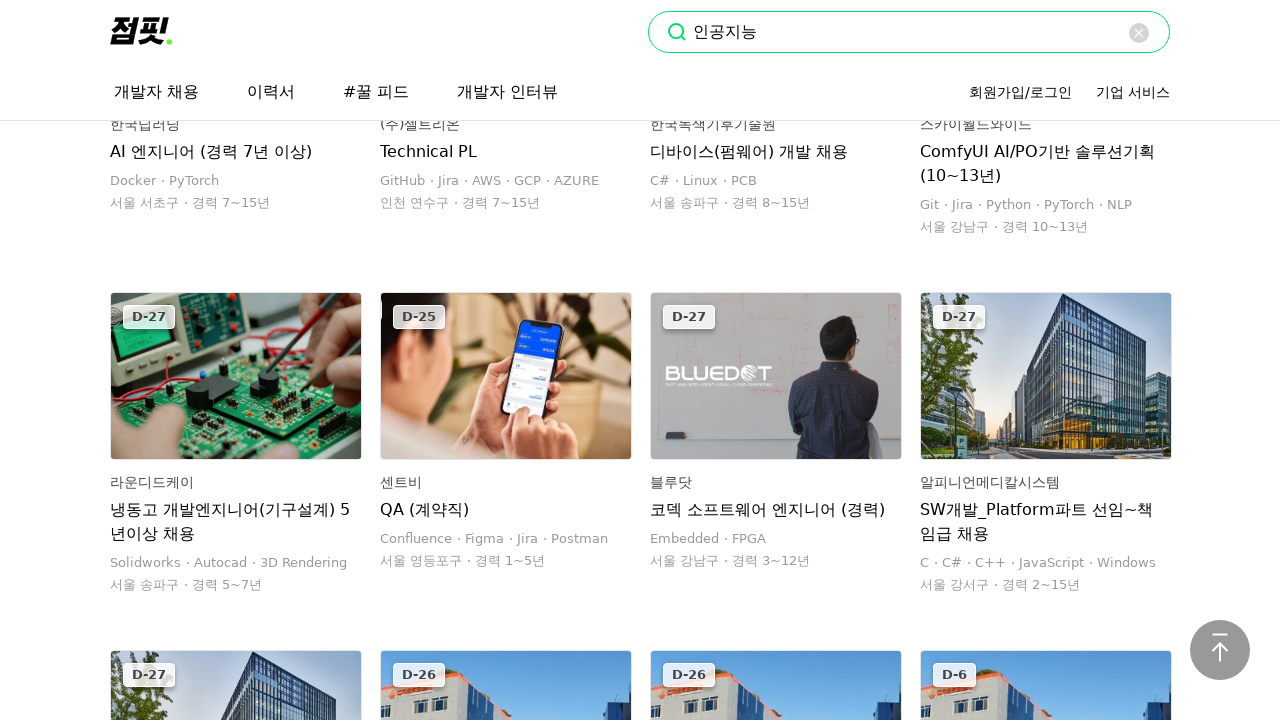

Scrolled to bottom of page to trigger infinite scroll
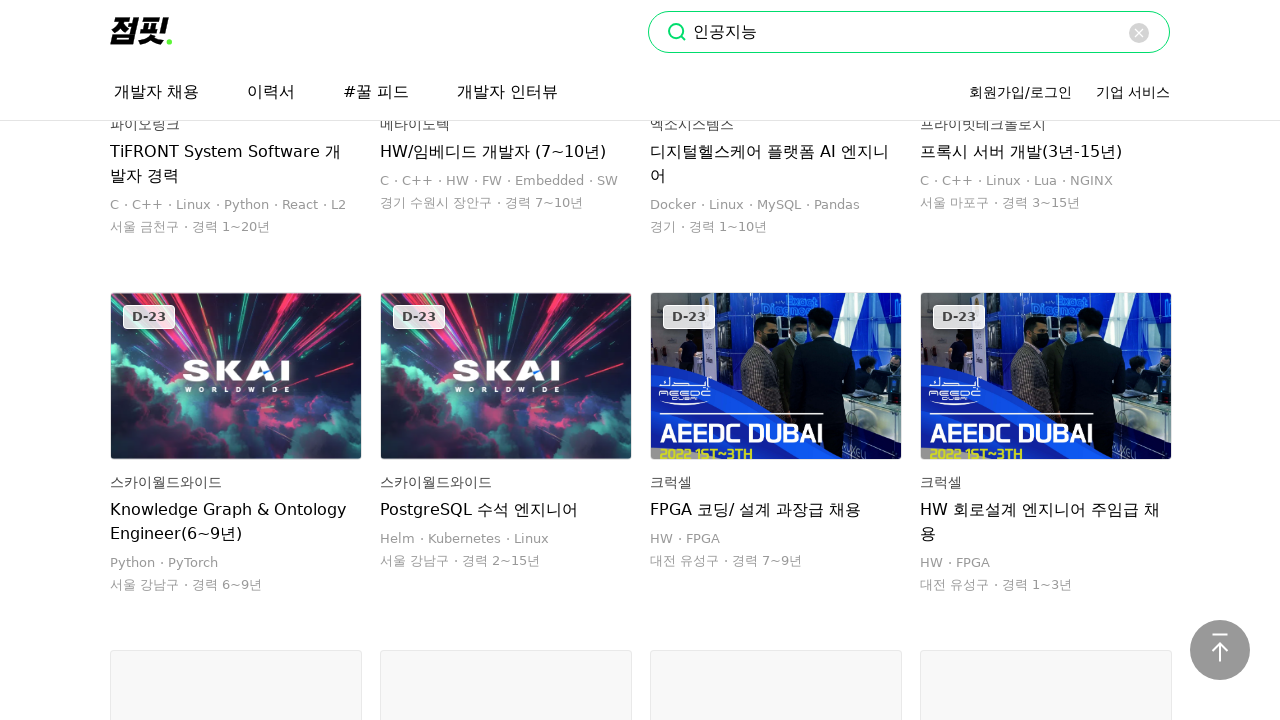

Waited 1.5 seconds for new job postings to load
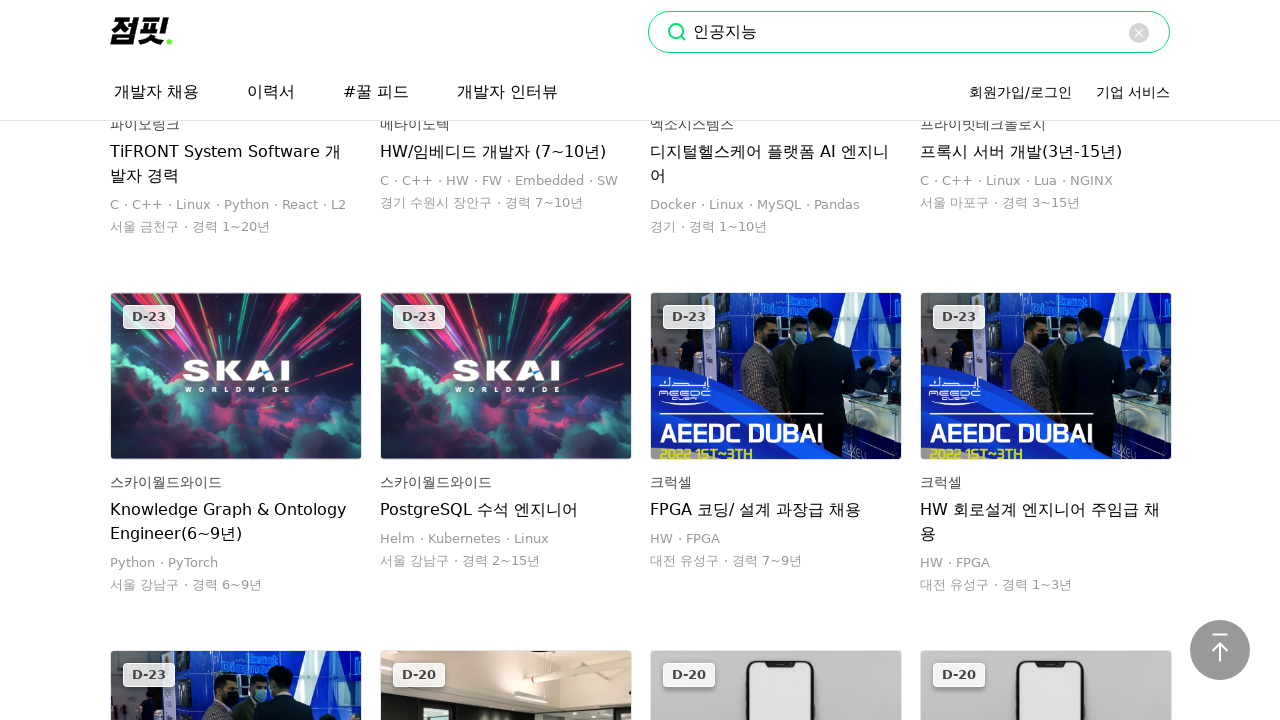

Checked new page height: 26030
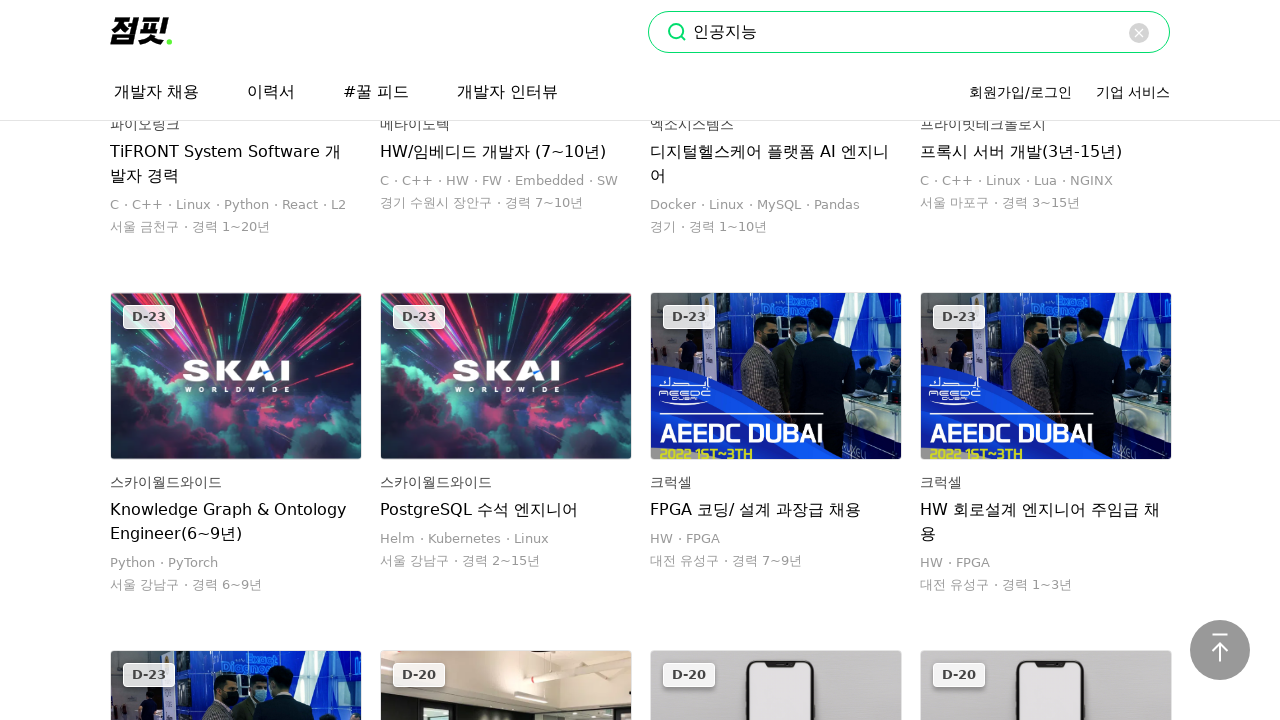

Scrolled to bottom of page to trigger infinite scroll
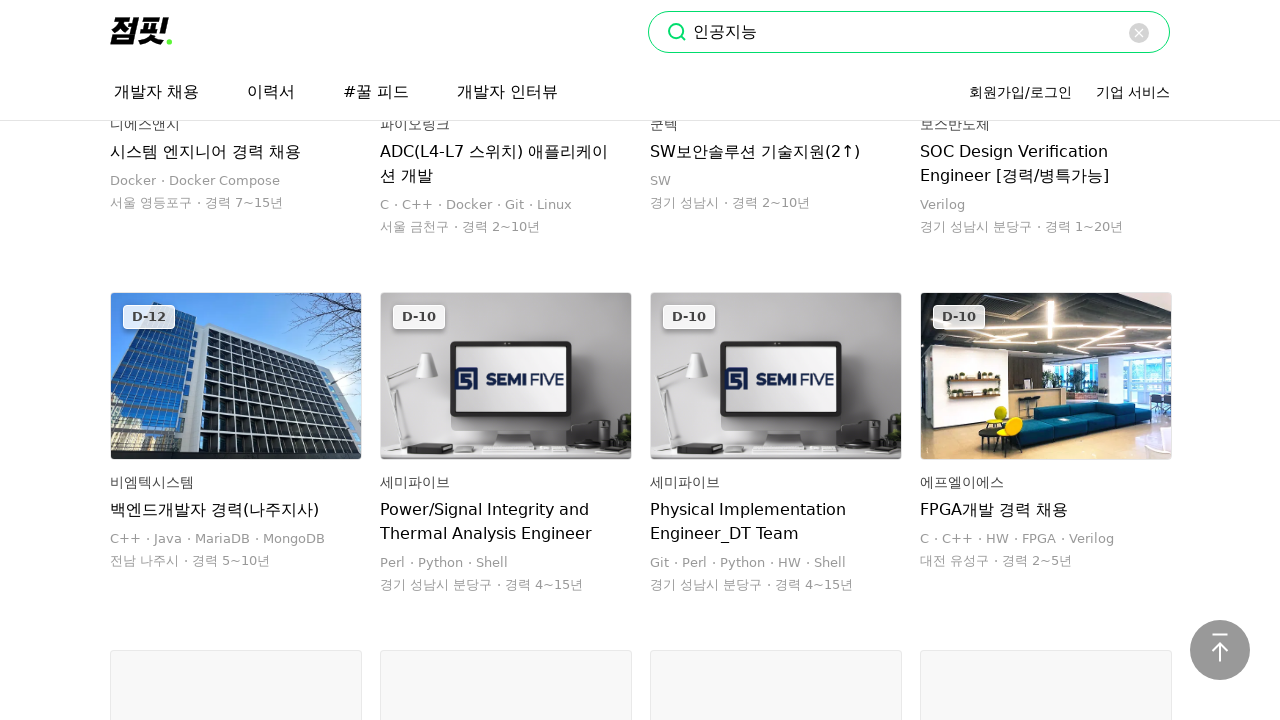

Waited 1.5 seconds for new job postings to load
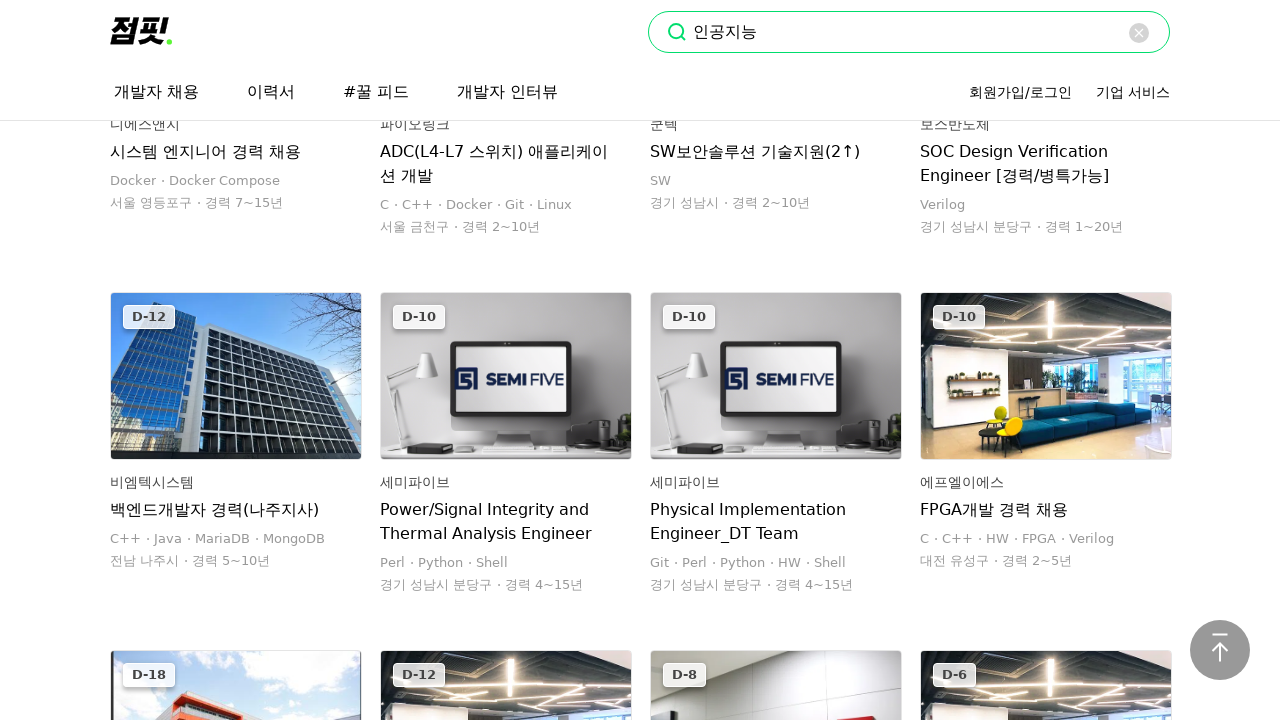

Checked new page height: 27438
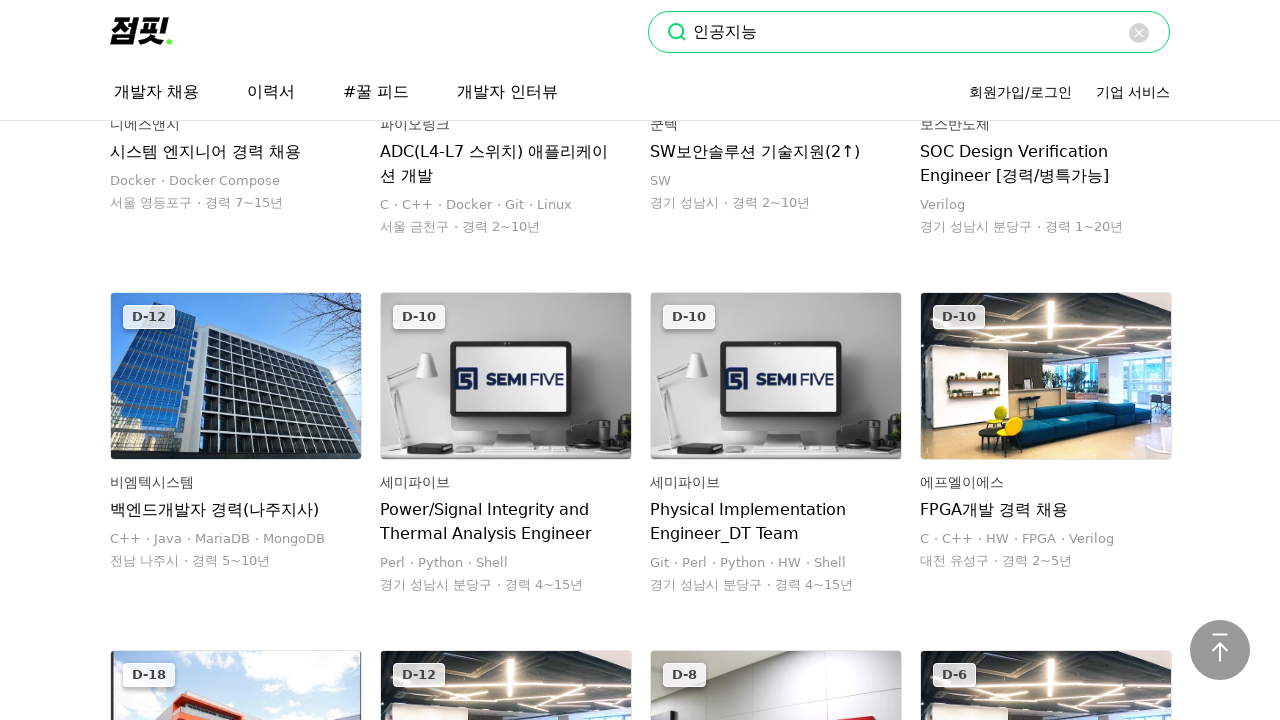

Scrolled to bottom of page to trigger infinite scroll
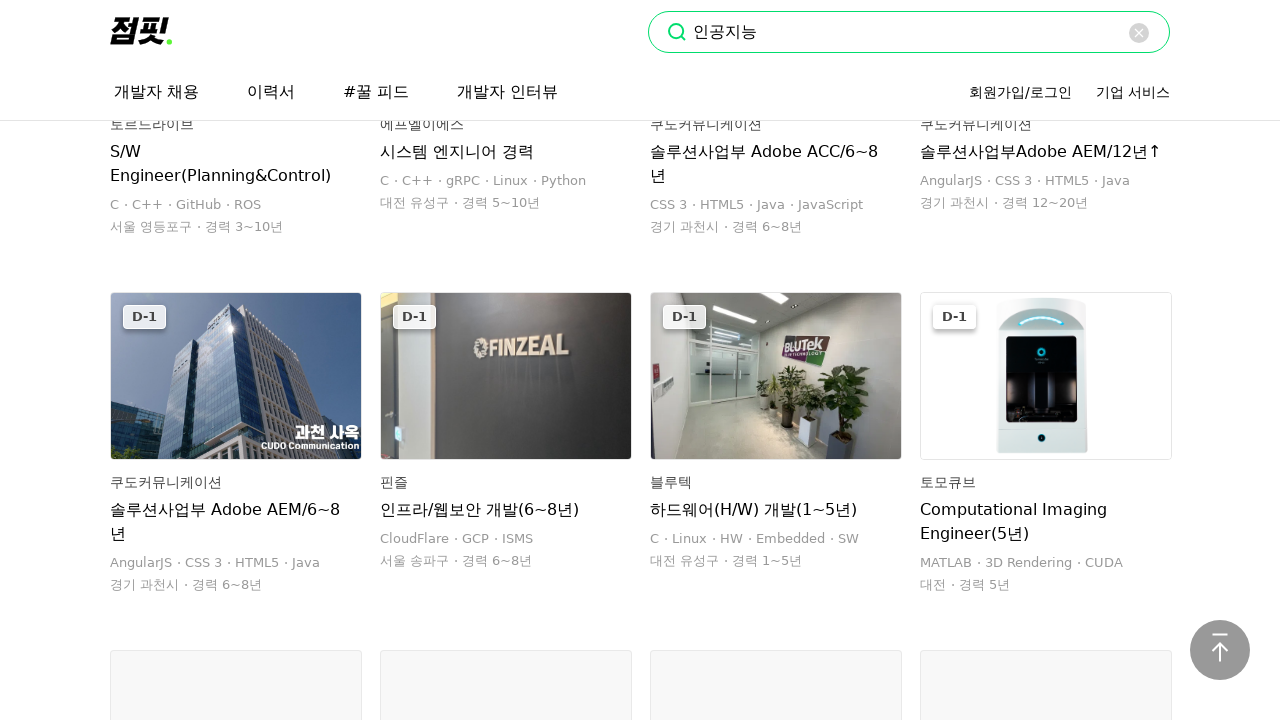

Waited 1.5 seconds for new job postings to load
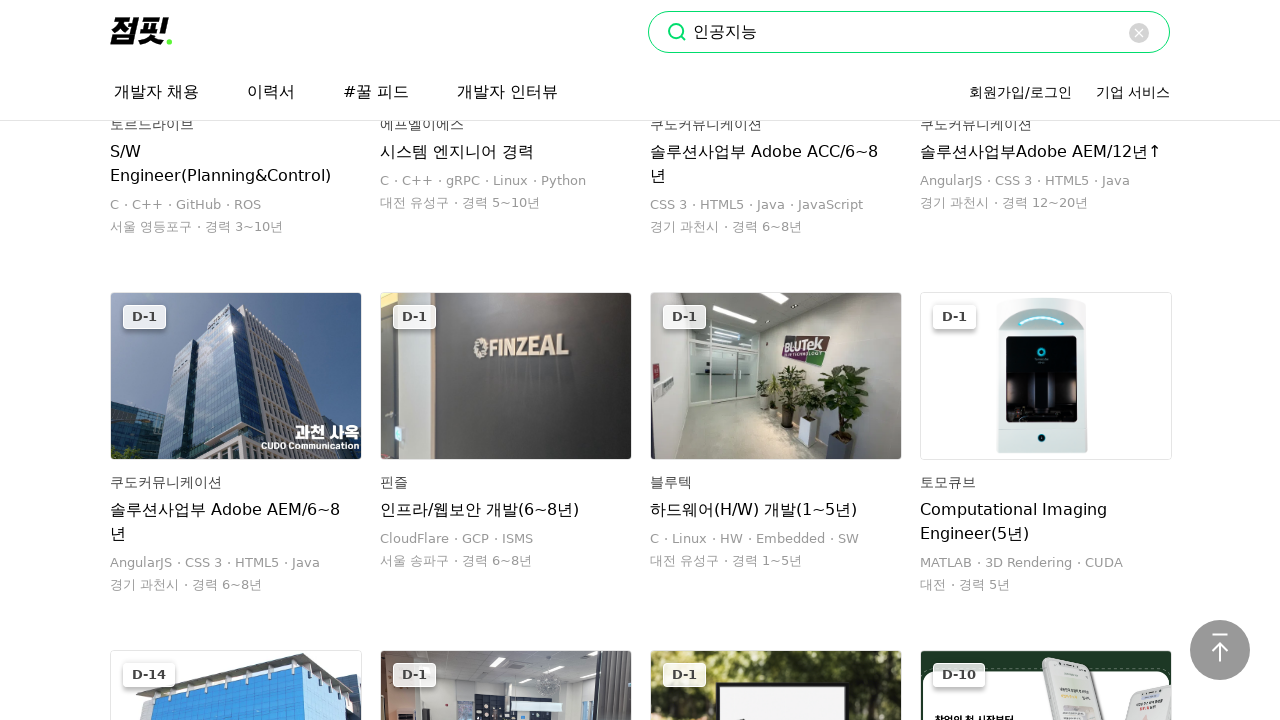

Checked new page height: 28846
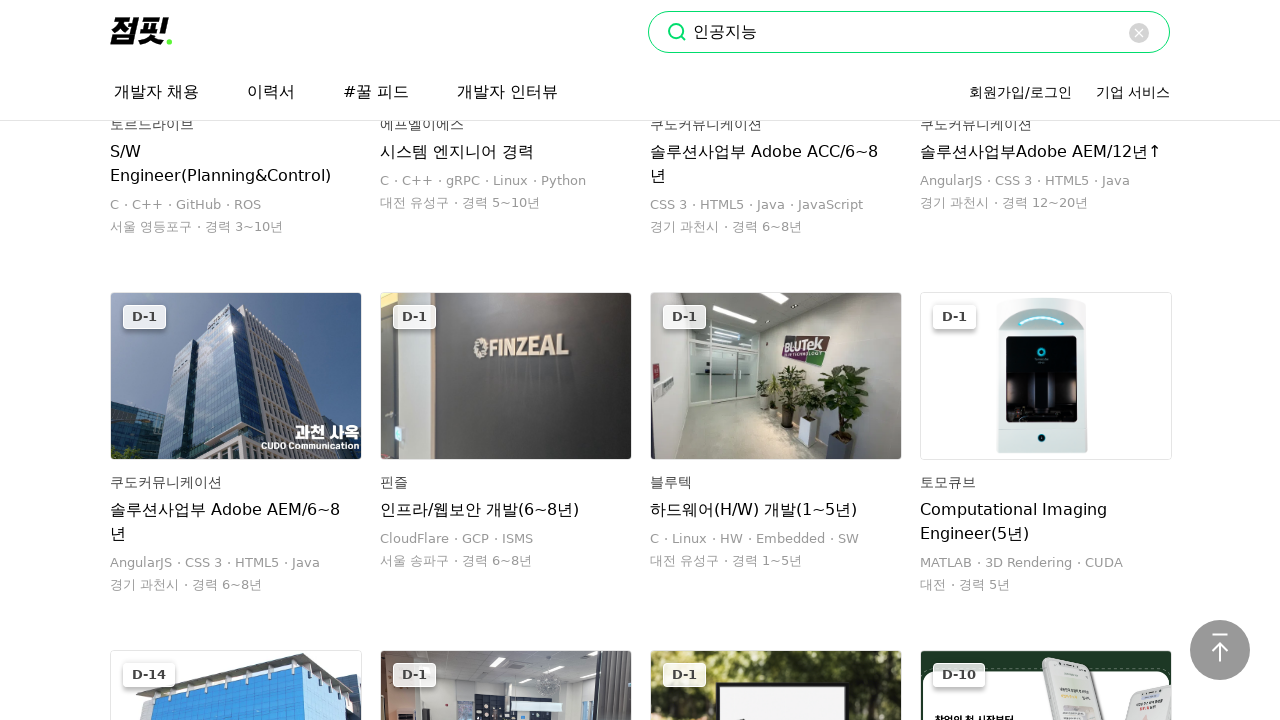

Scrolled to bottom of page to trigger infinite scroll
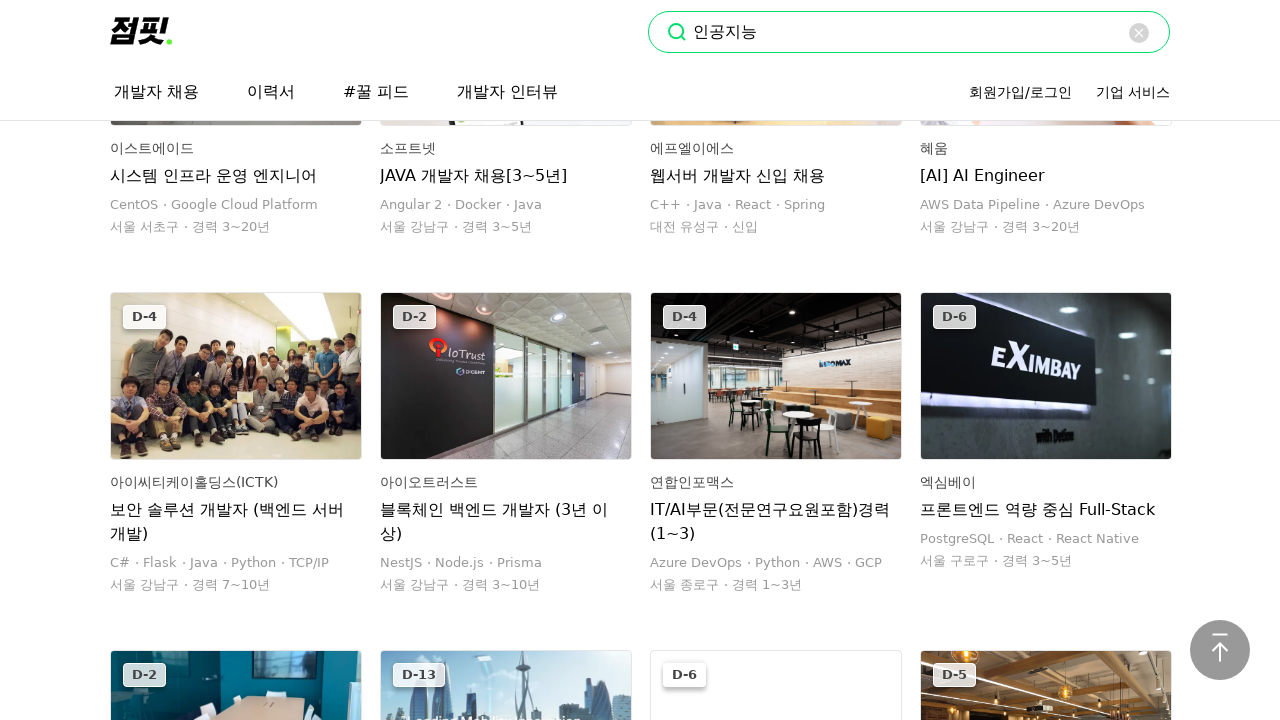

Waited 1.5 seconds for new job postings to load
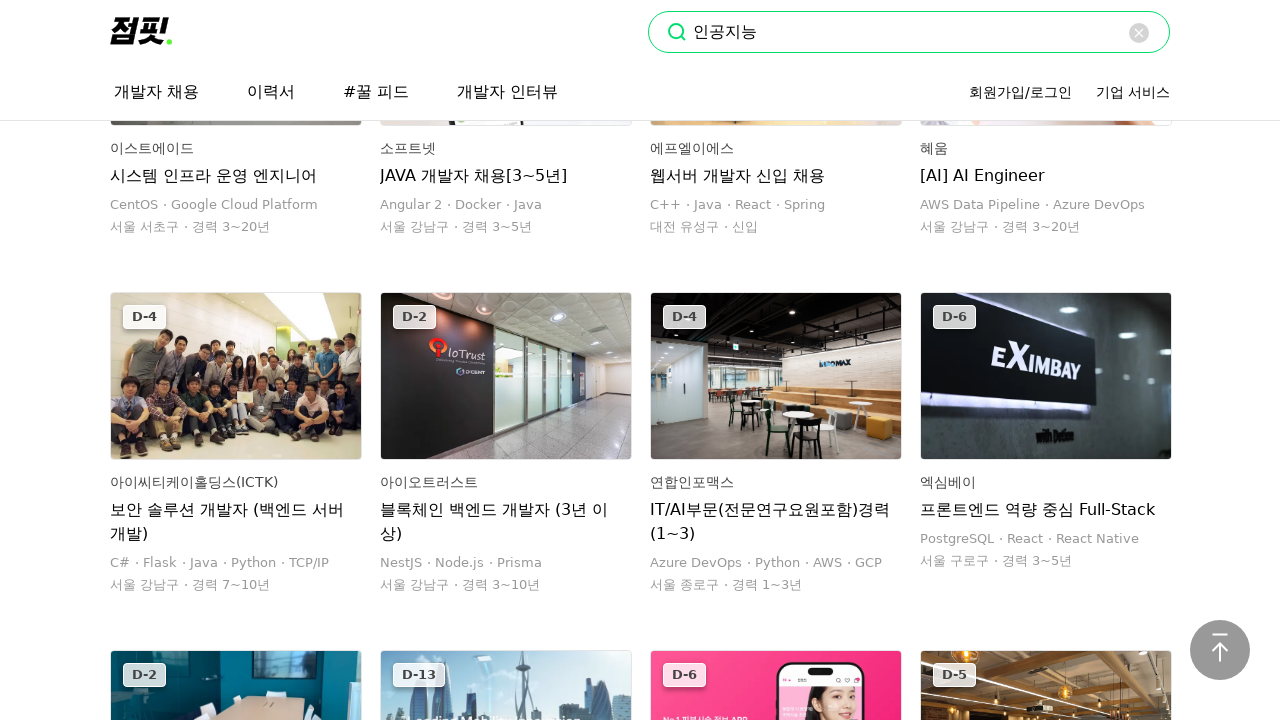

Checked new page height: 30230
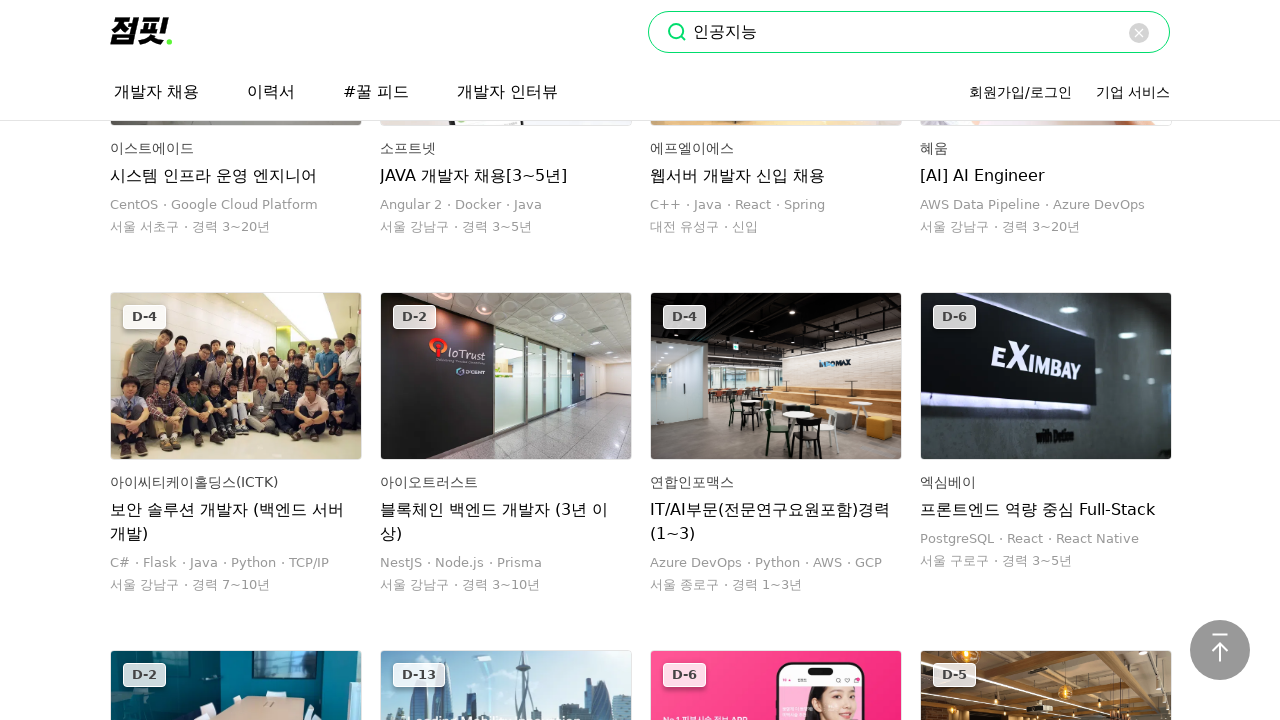

Scrolled to bottom of page to trigger infinite scroll
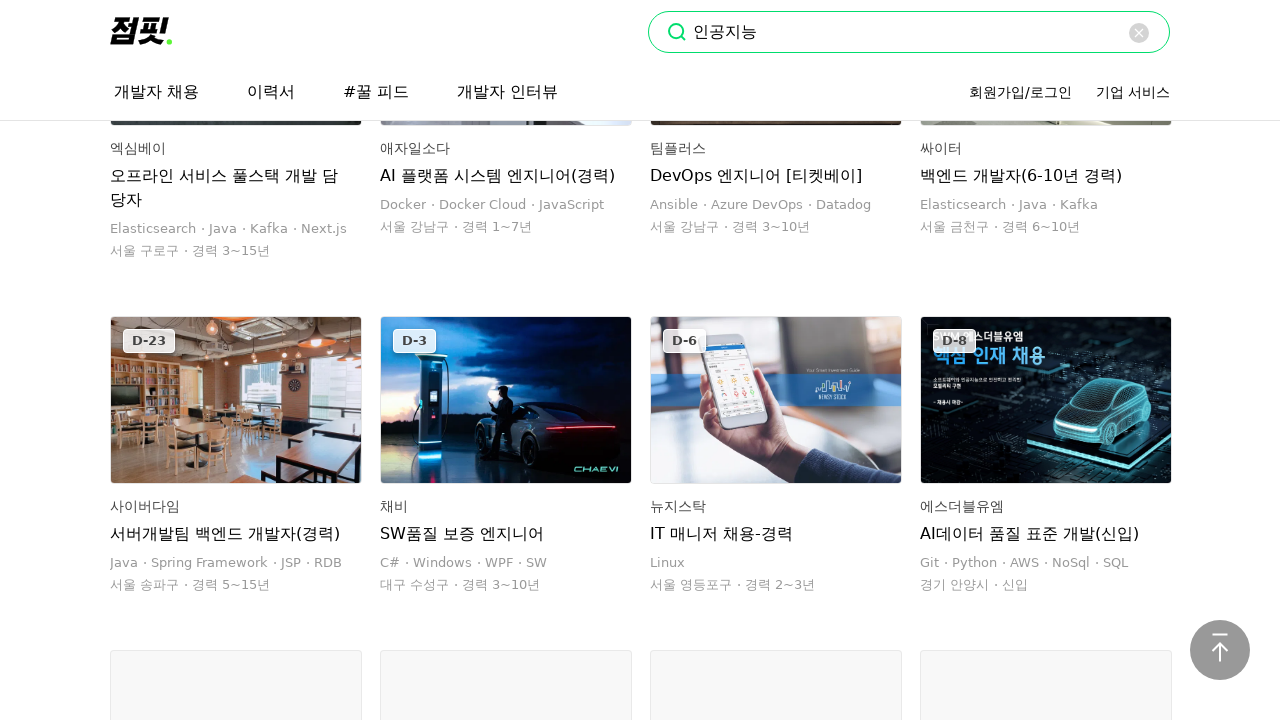

Waited 1.5 seconds for new job postings to load
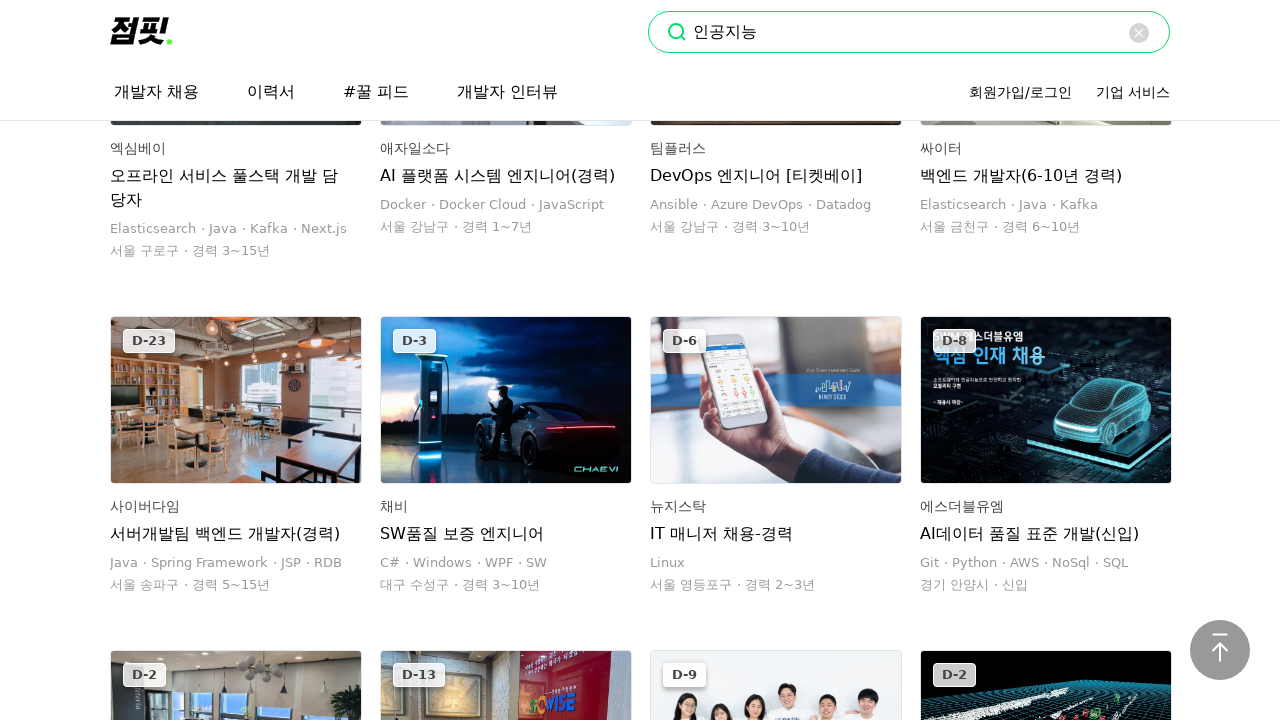

Checked new page height: 31638
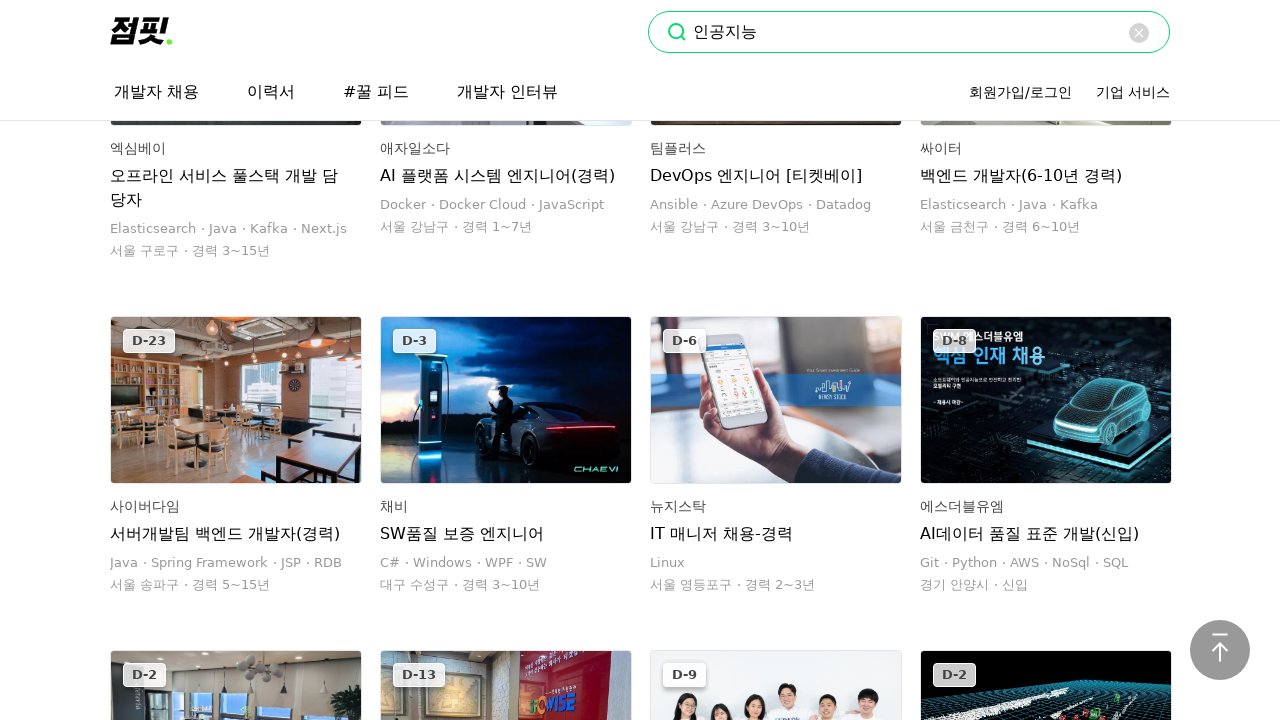

Scrolled to bottom of page to trigger infinite scroll
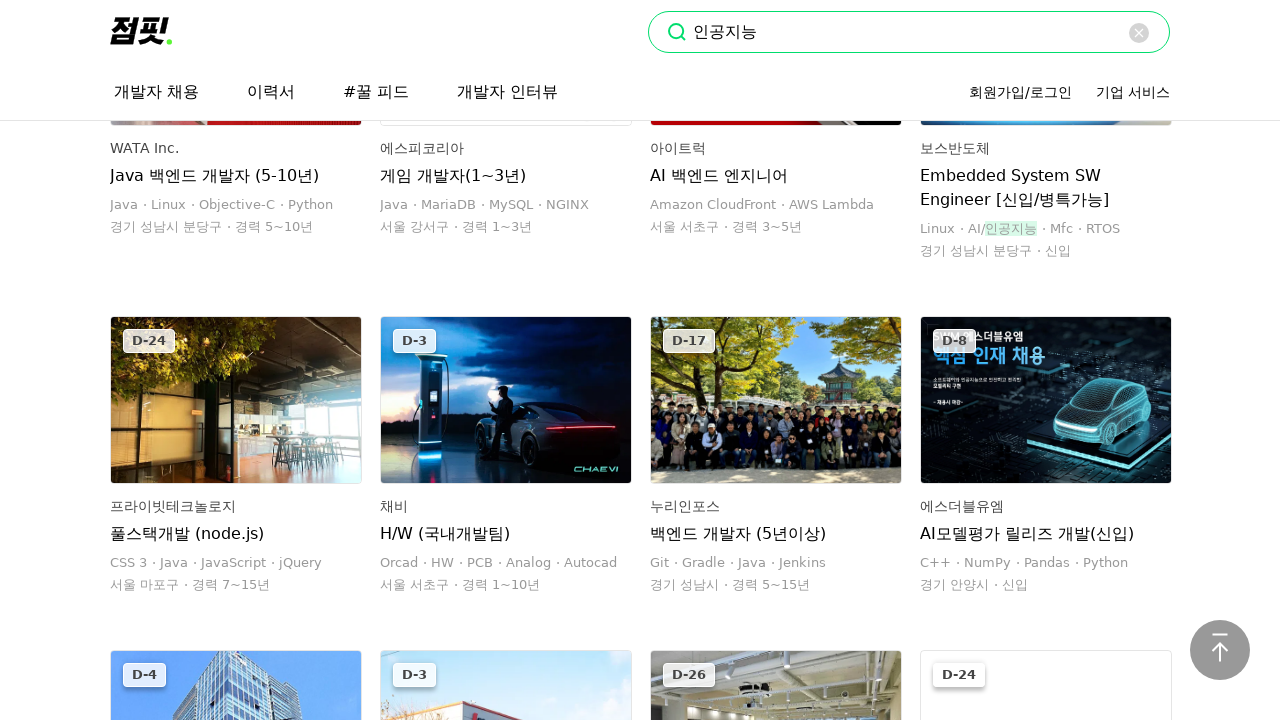

Waited 1.5 seconds for new job postings to load
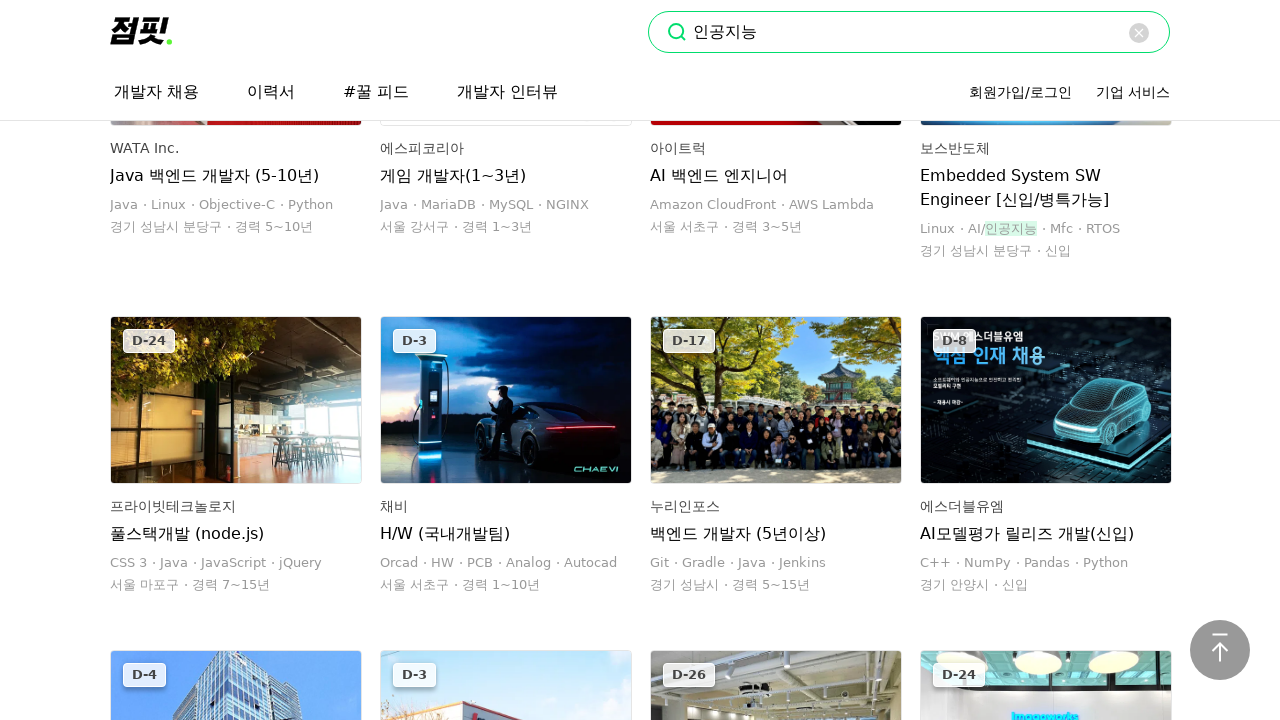

Checked new page height: 33046
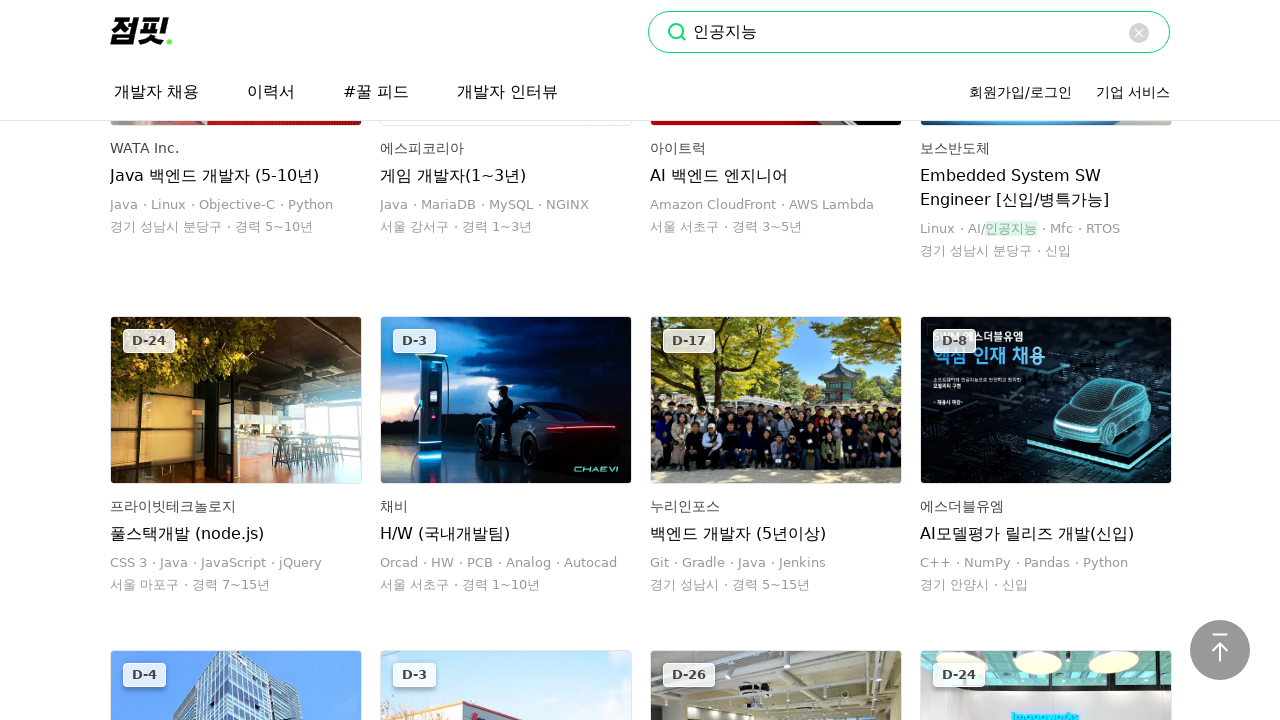

Scrolled to bottom of page to trigger infinite scroll
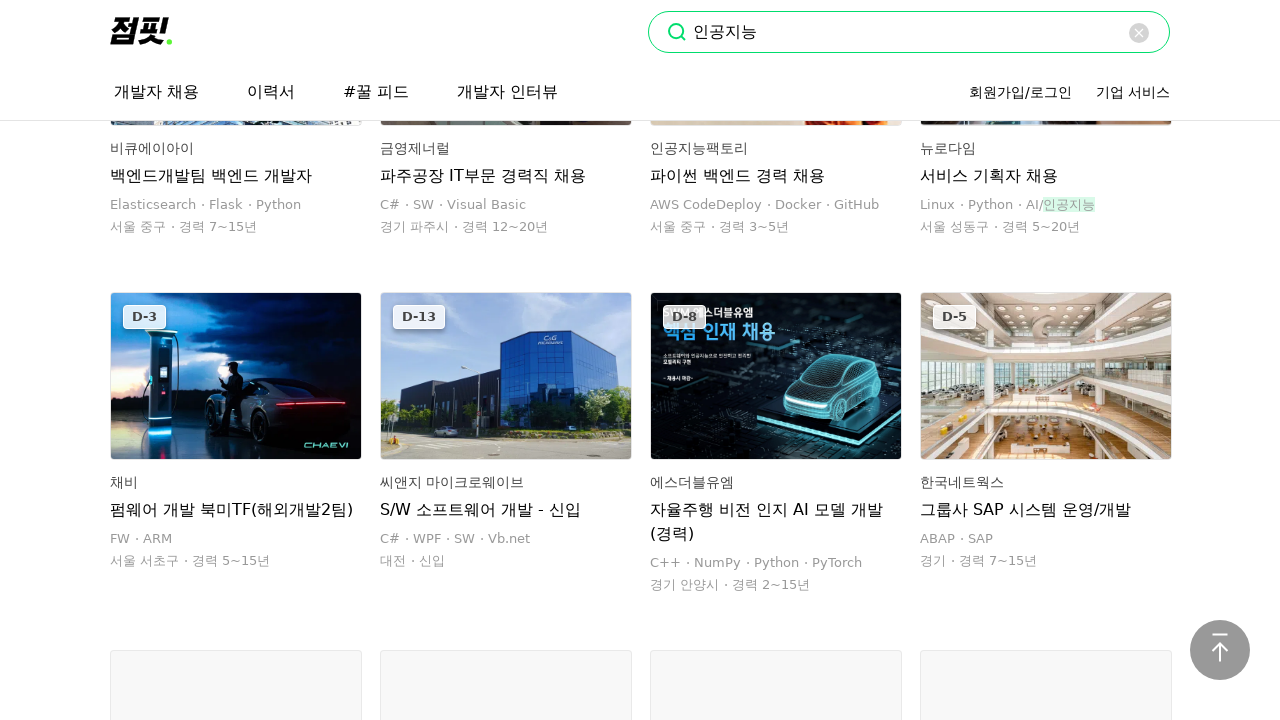

Waited 1.5 seconds for new job postings to load
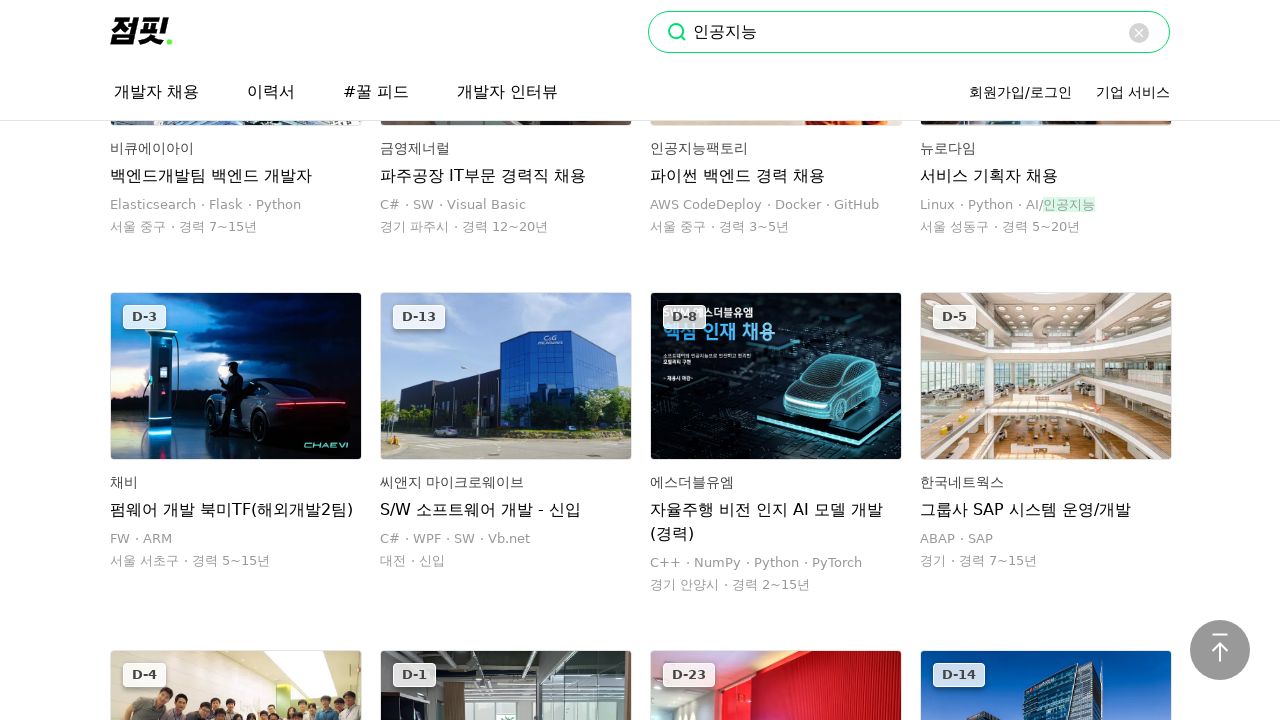

Checked new page height: 34478
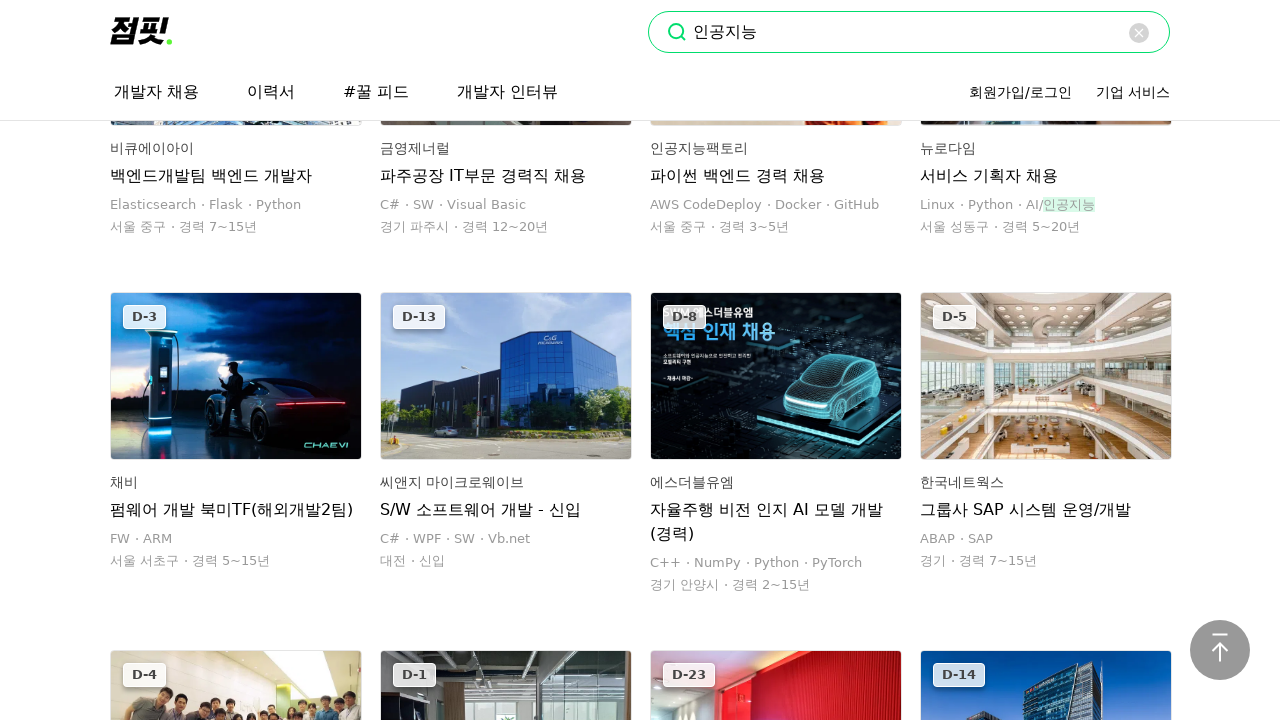

Scrolled to bottom of page to trigger infinite scroll
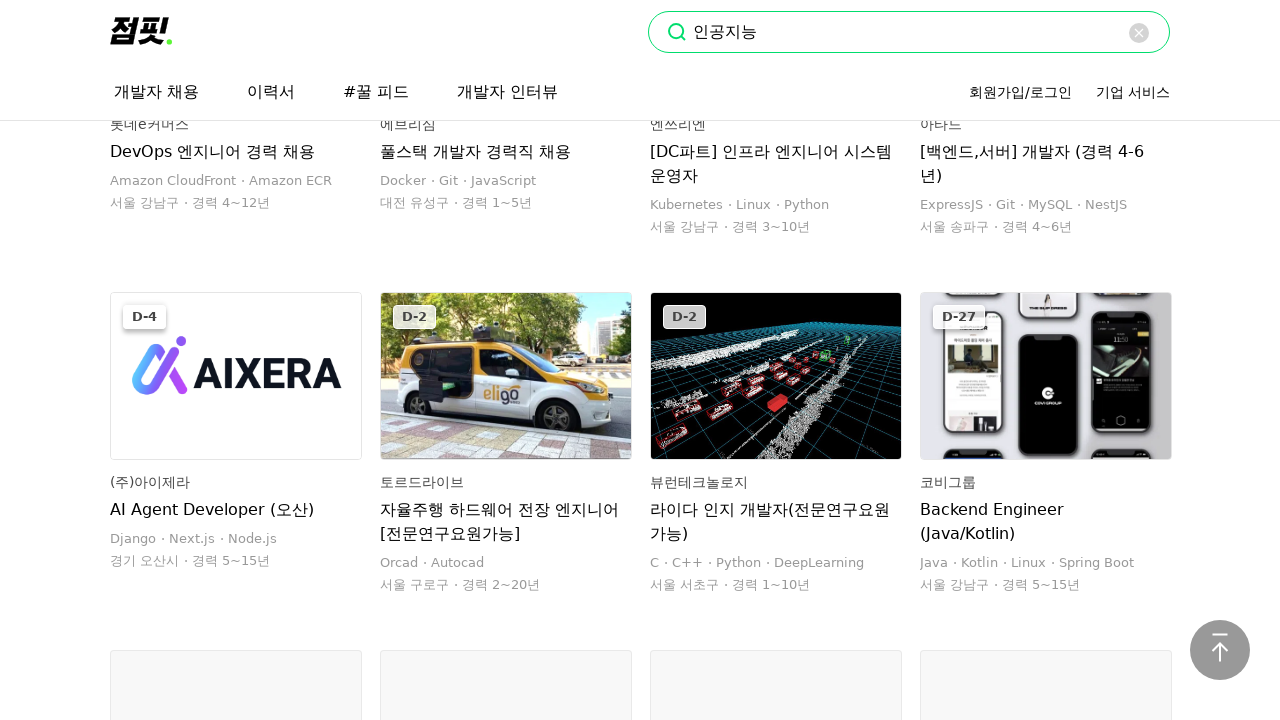

Waited 1.5 seconds for new job postings to load
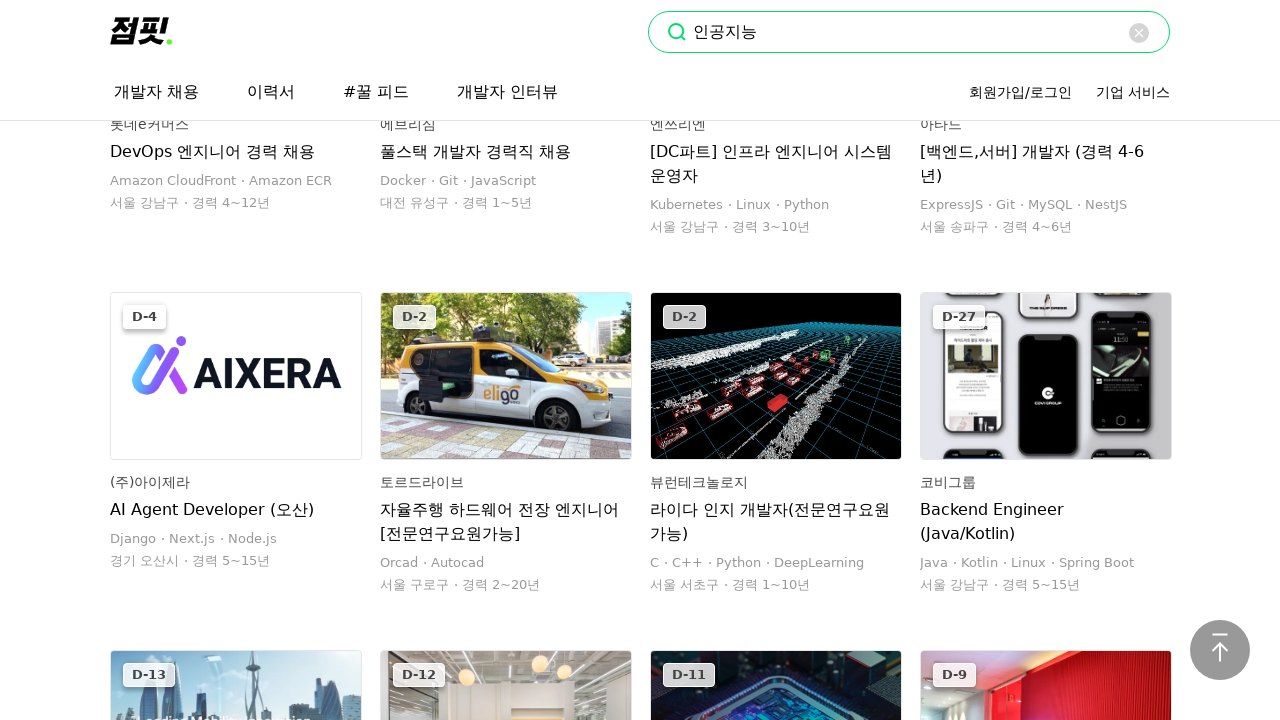

Checked new page height: 35910
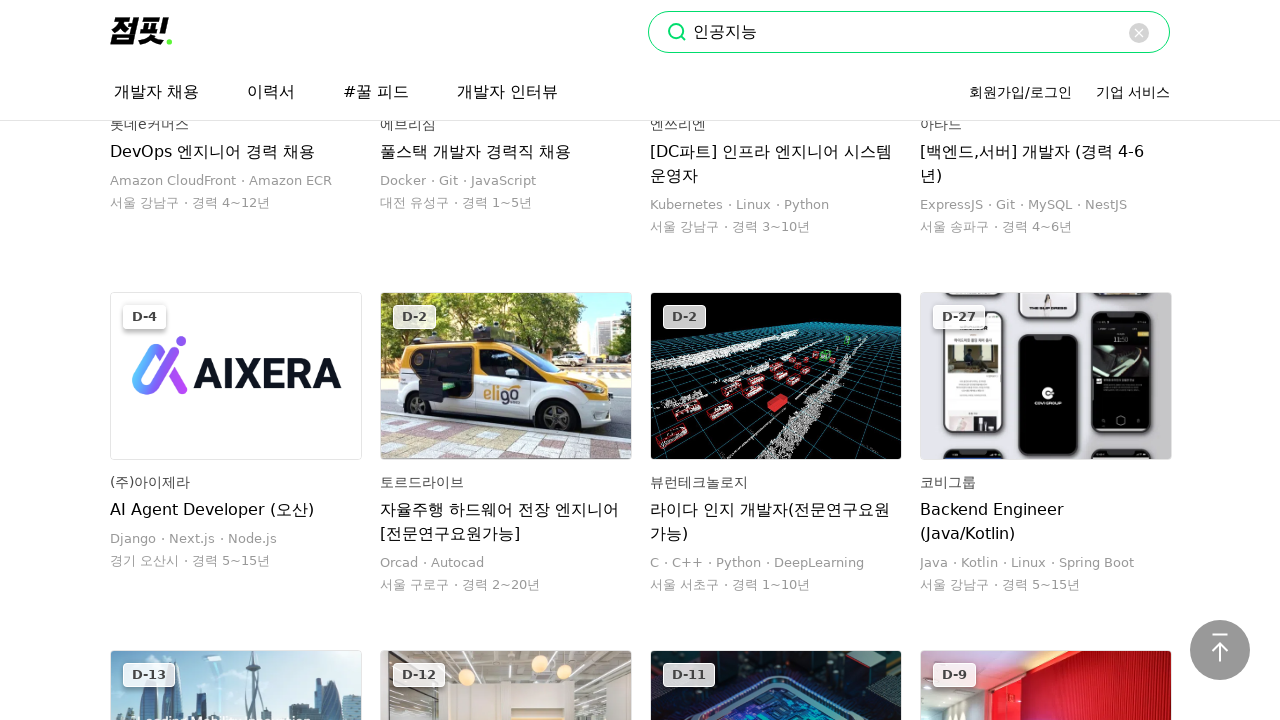

Scrolled to bottom of page to trigger infinite scroll
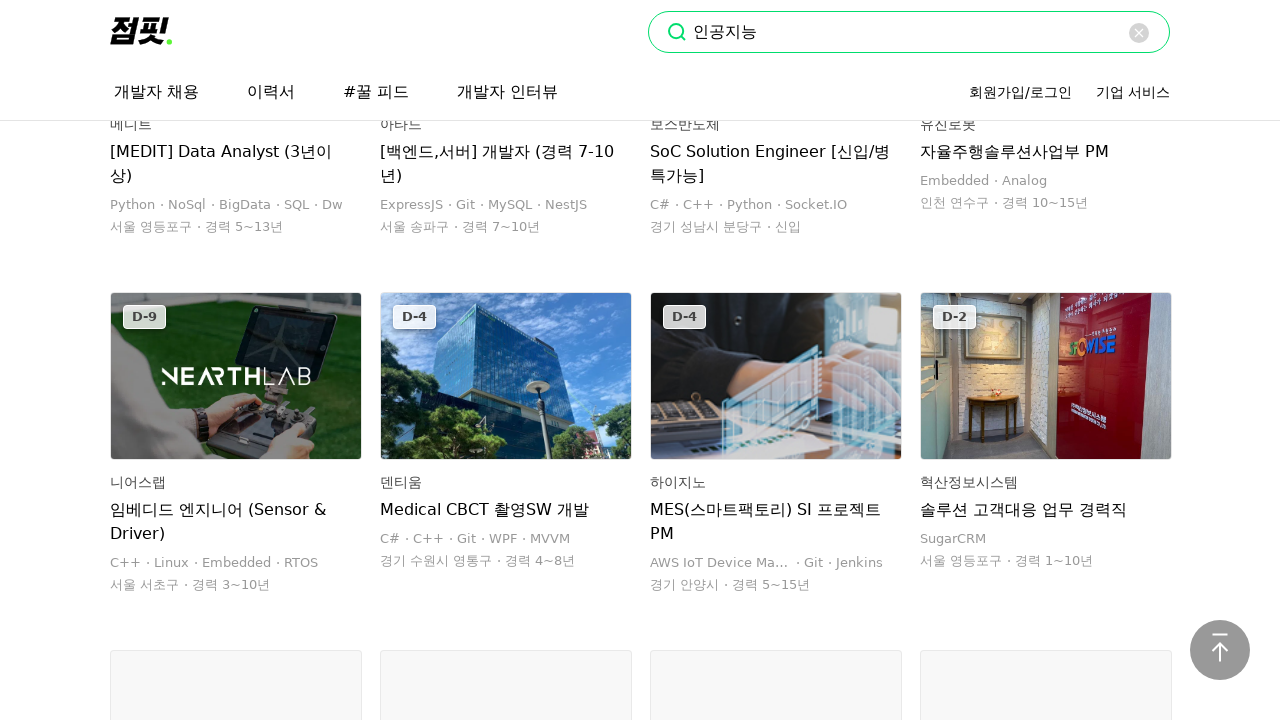

Waited 1.5 seconds for new job postings to load
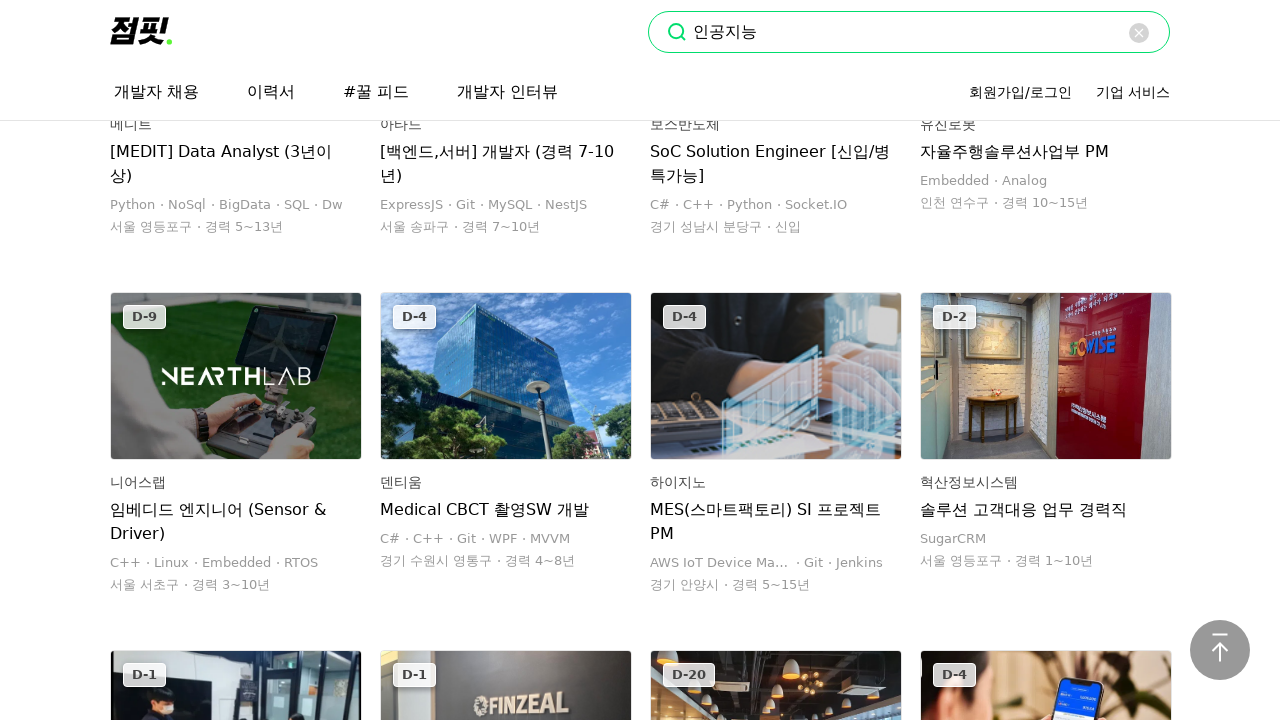

Checked new page height: 37342
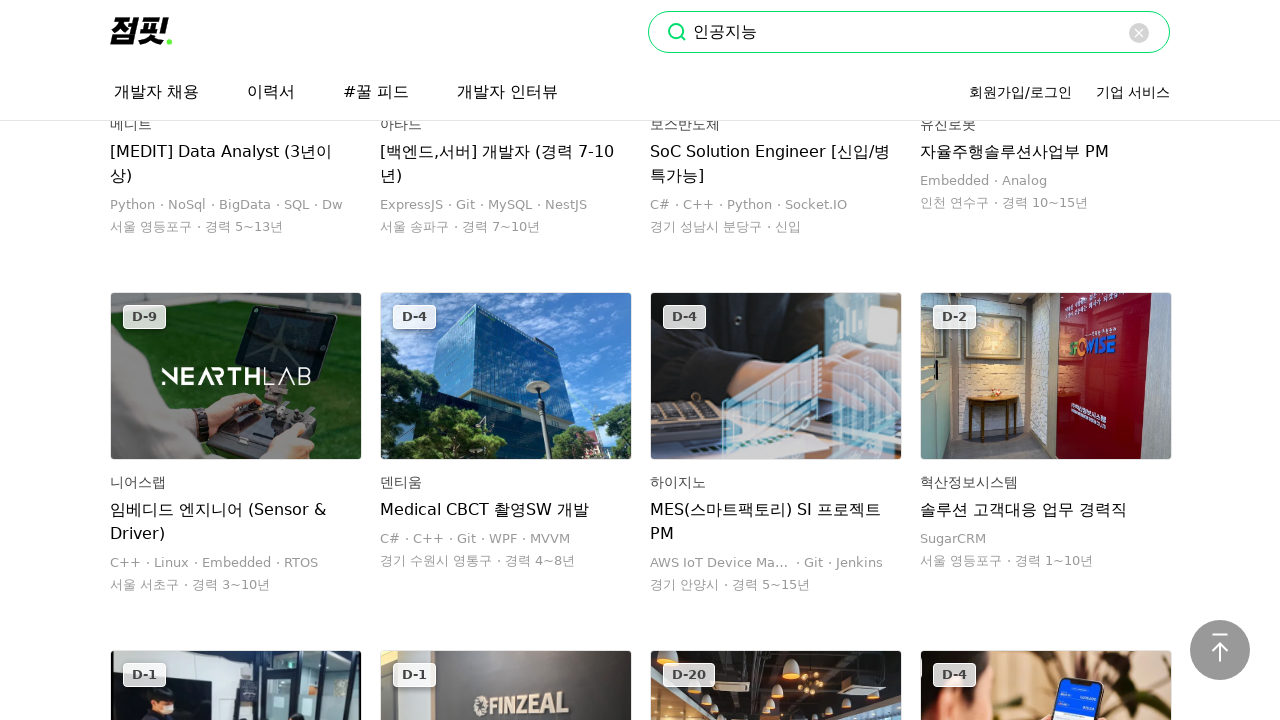

Scrolled to bottom of page to trigger infinite scroll
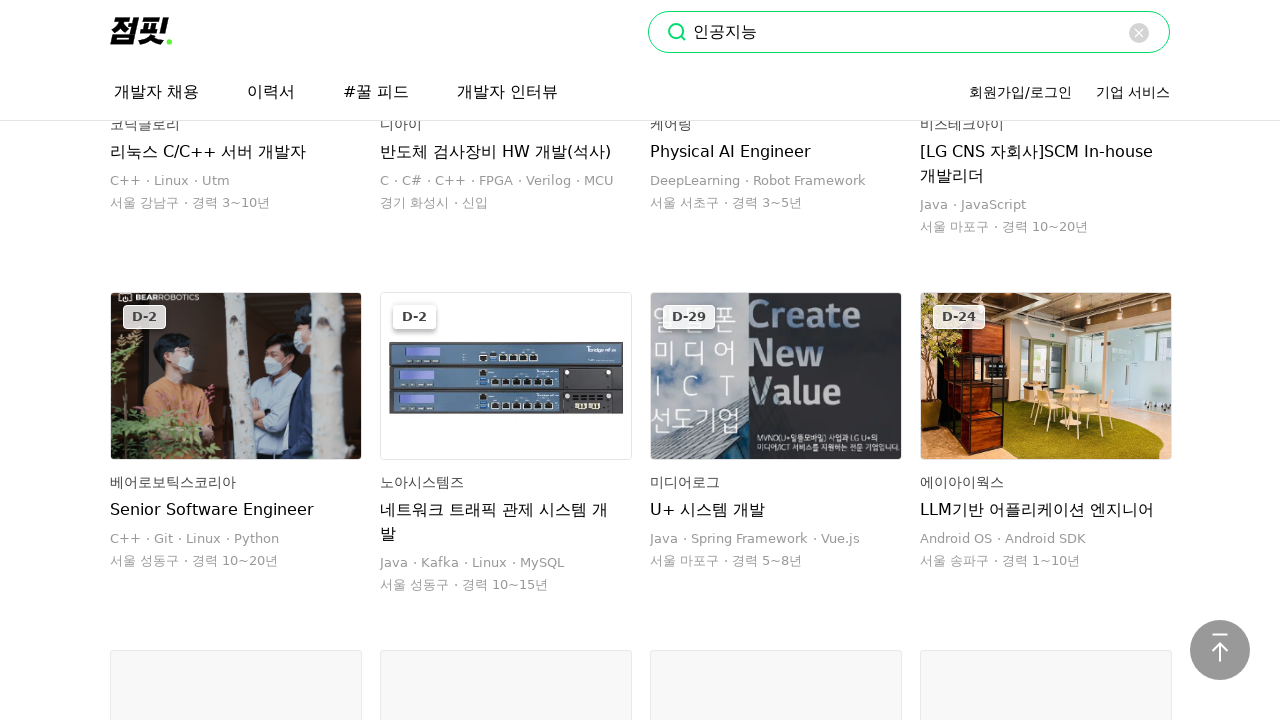

Waited 1.5 seconds for new job postings to load
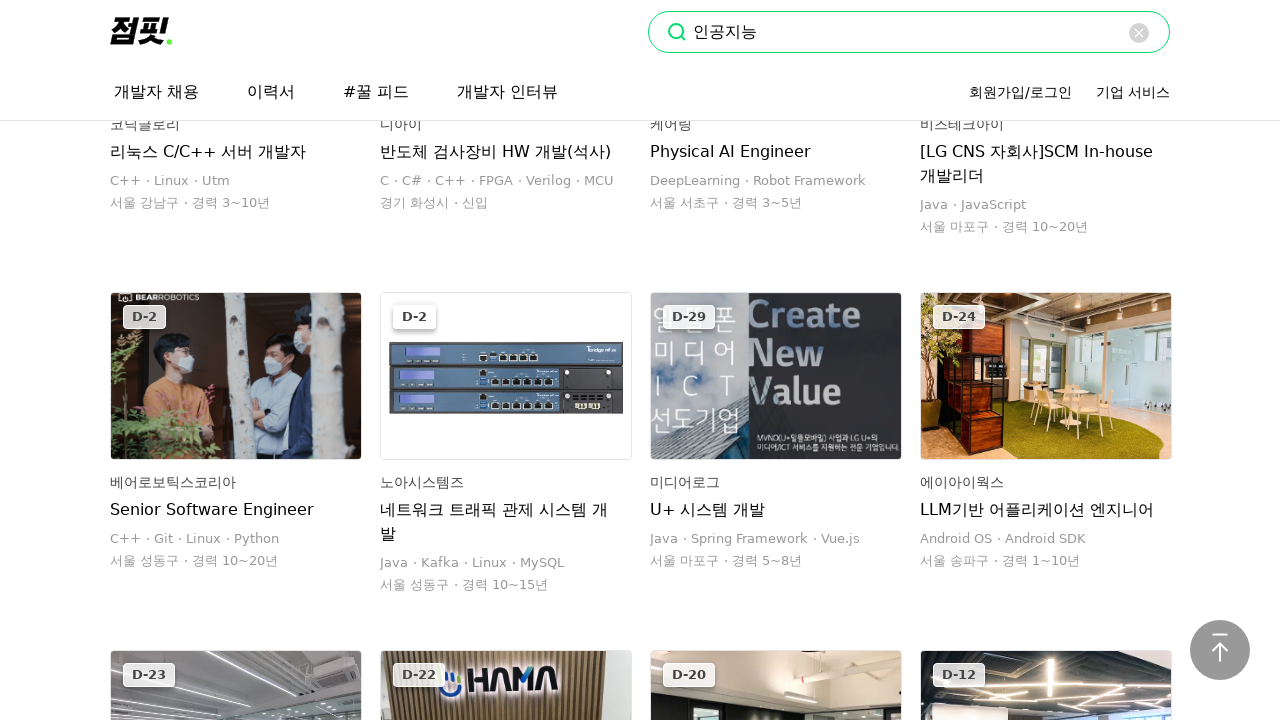

Checked new page height: 38750
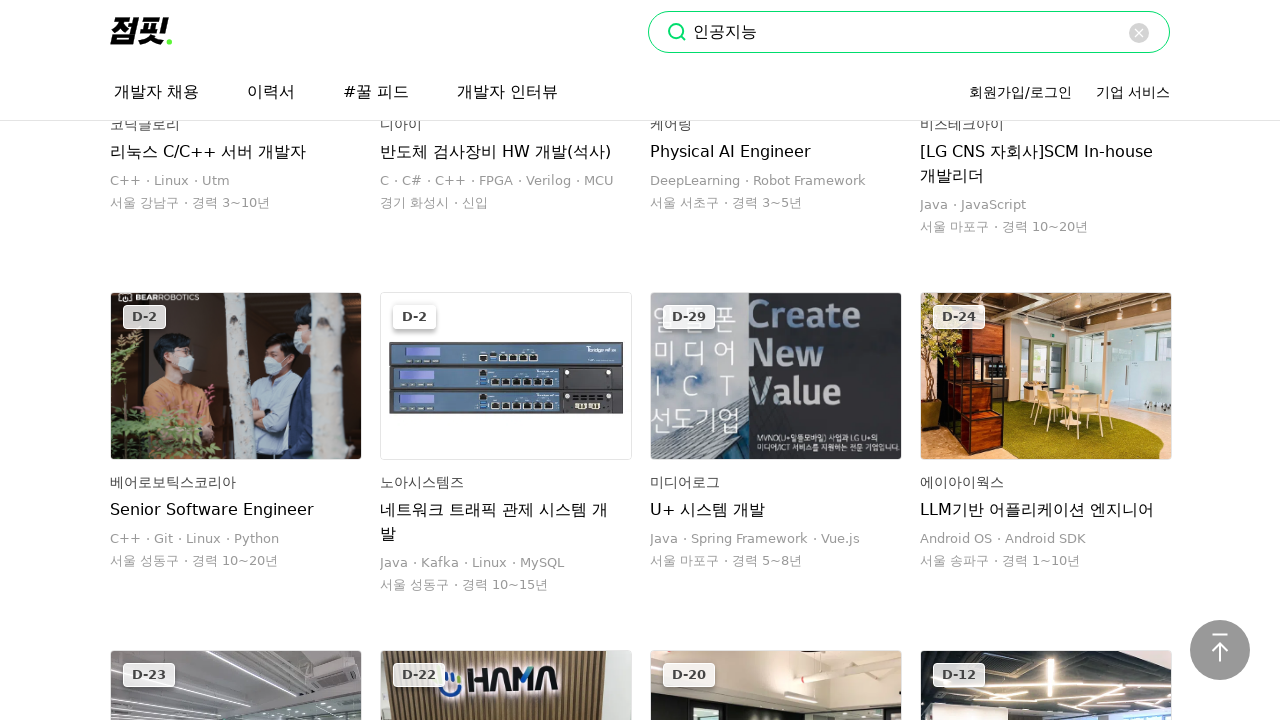

Scrolled to bottom of page to trigger infinite scroll
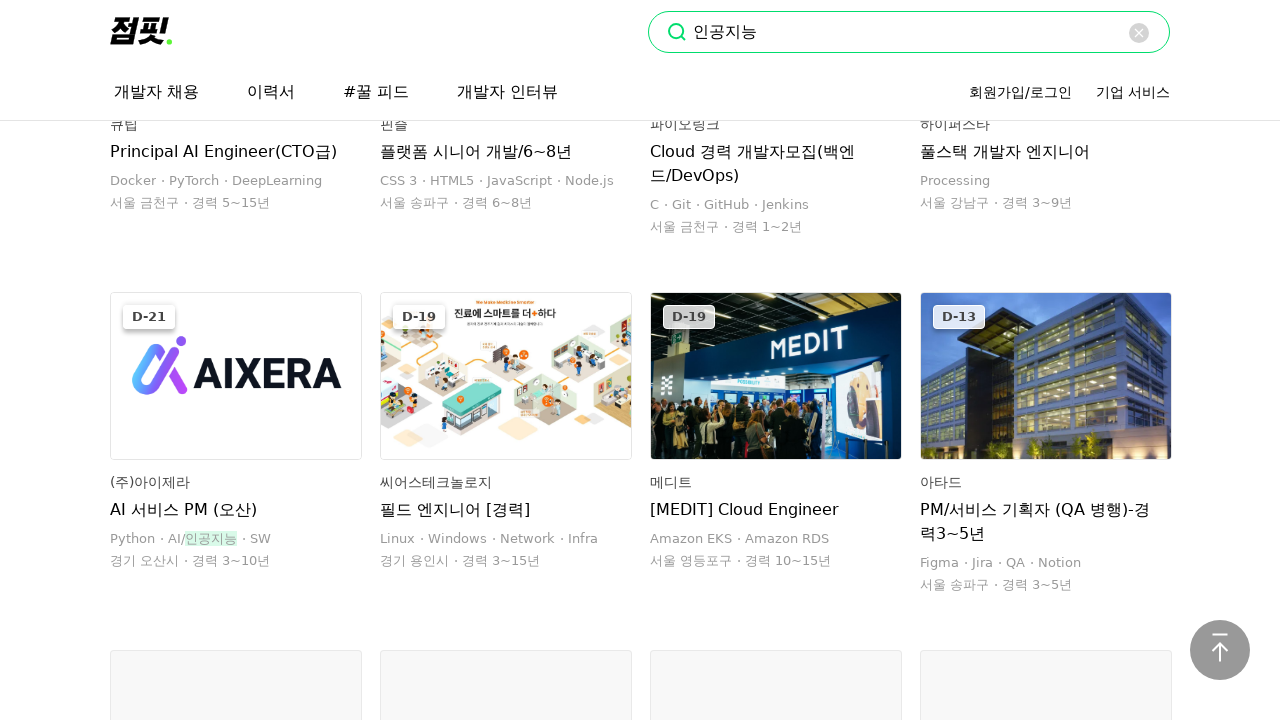

Waited 1.5 seconds for new job postings to load
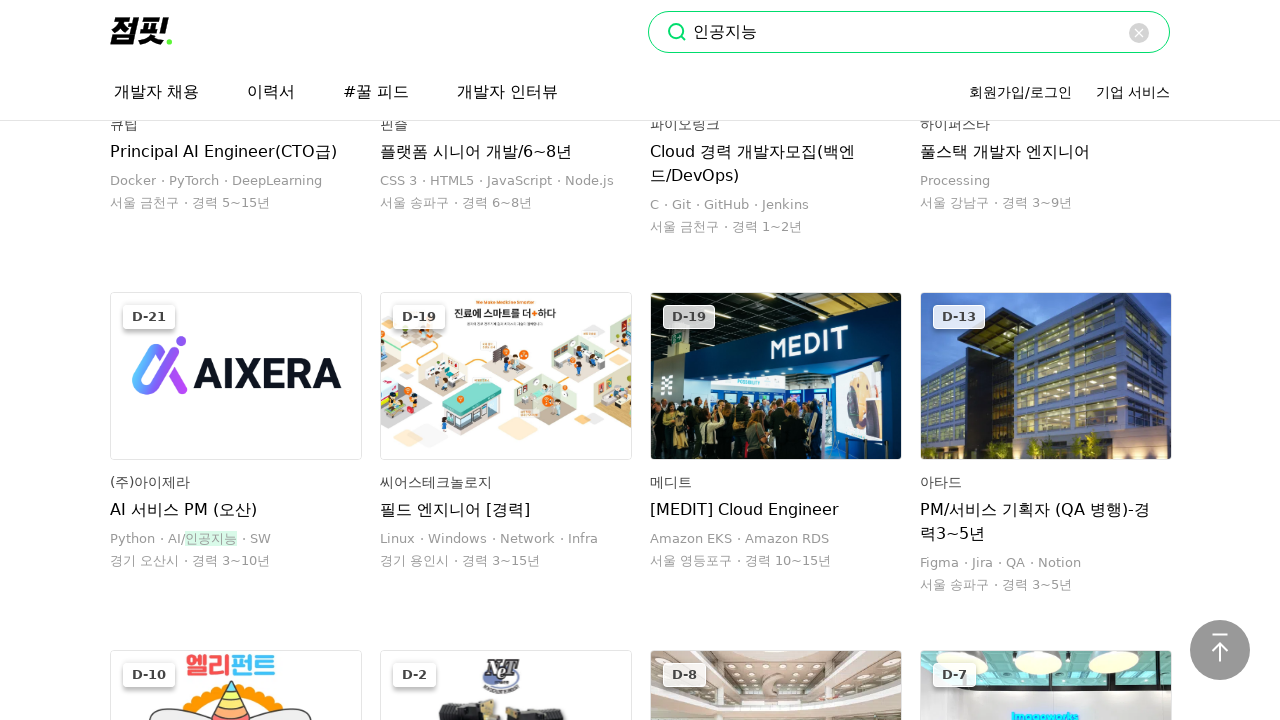

Checked new page height: 40158
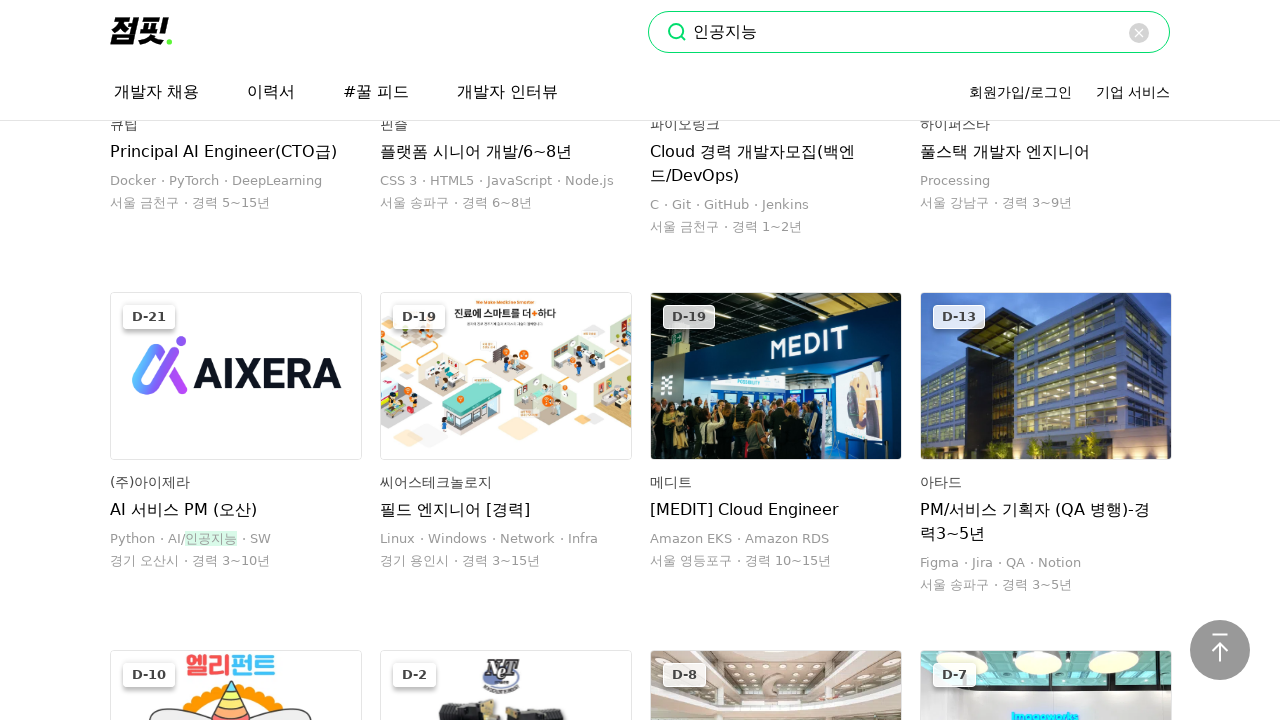

Scrolled to bottom of page to trigger infinite scroll
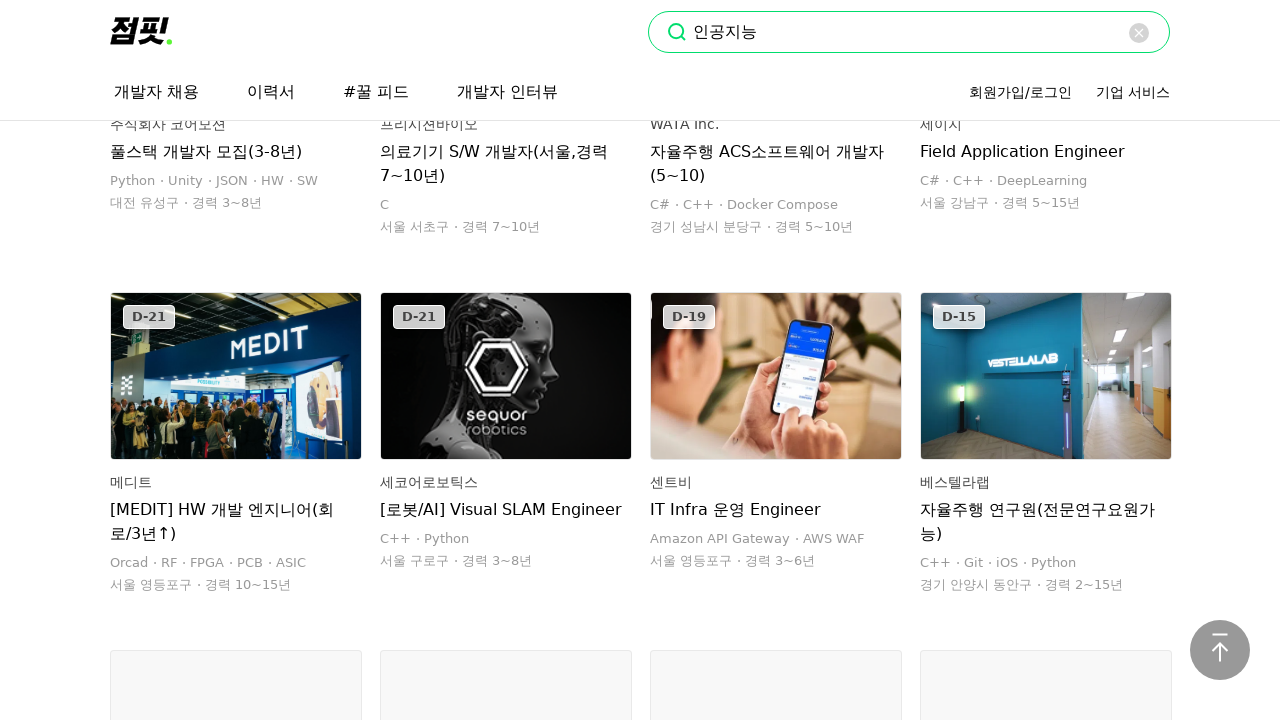

Waited 1.5 seconds for new job postings to load
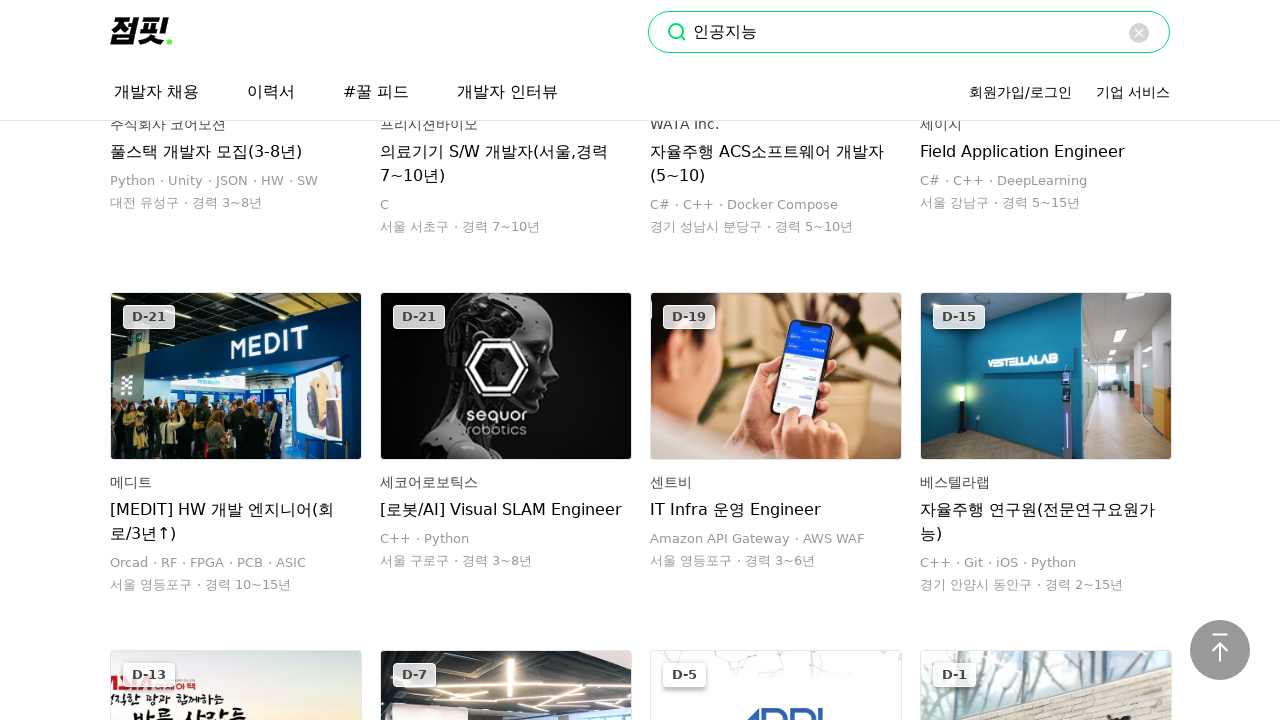

Checked new page height: 41590
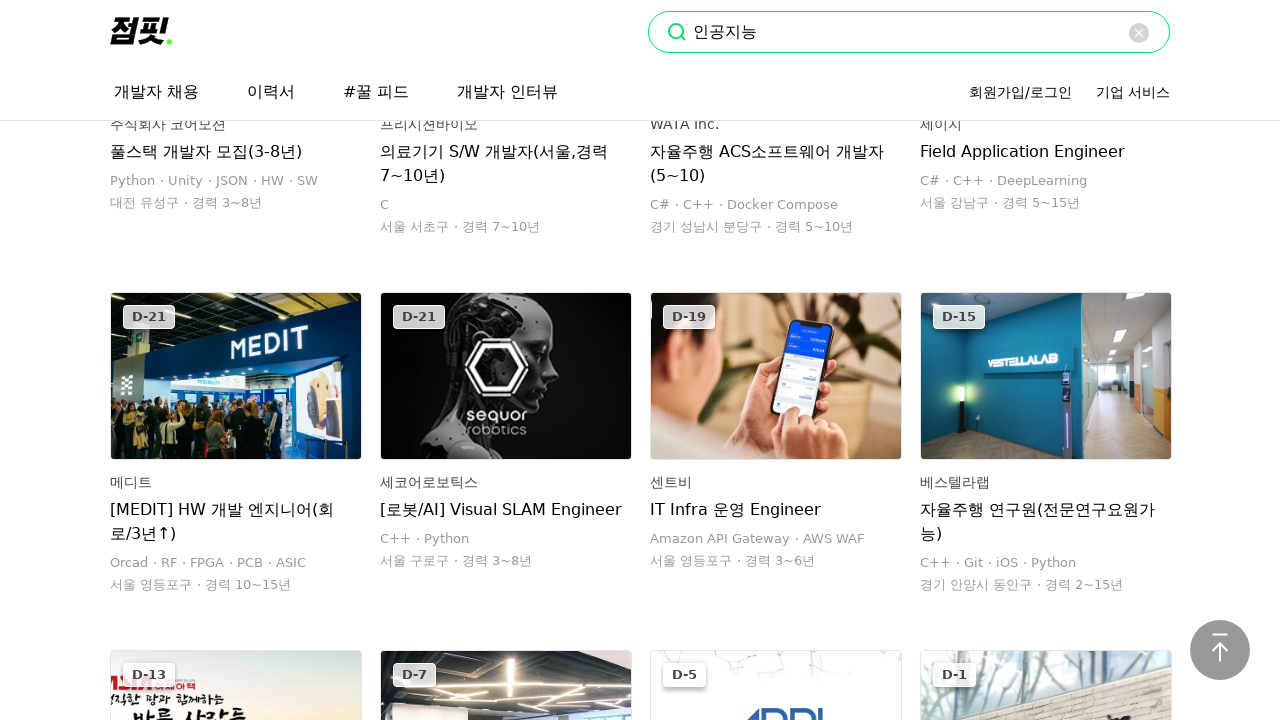

Scrolled to bottom of page to trigger infinite scroll
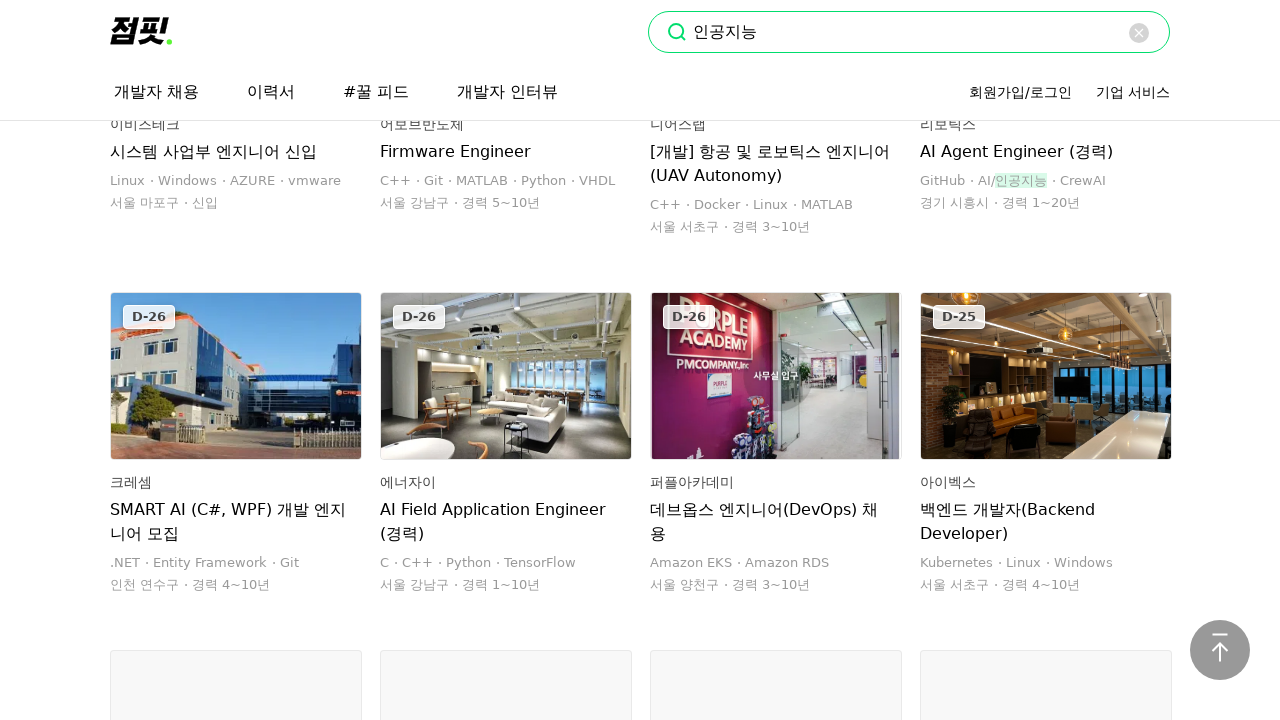

Waited 1.5 seconds for new job postings to load
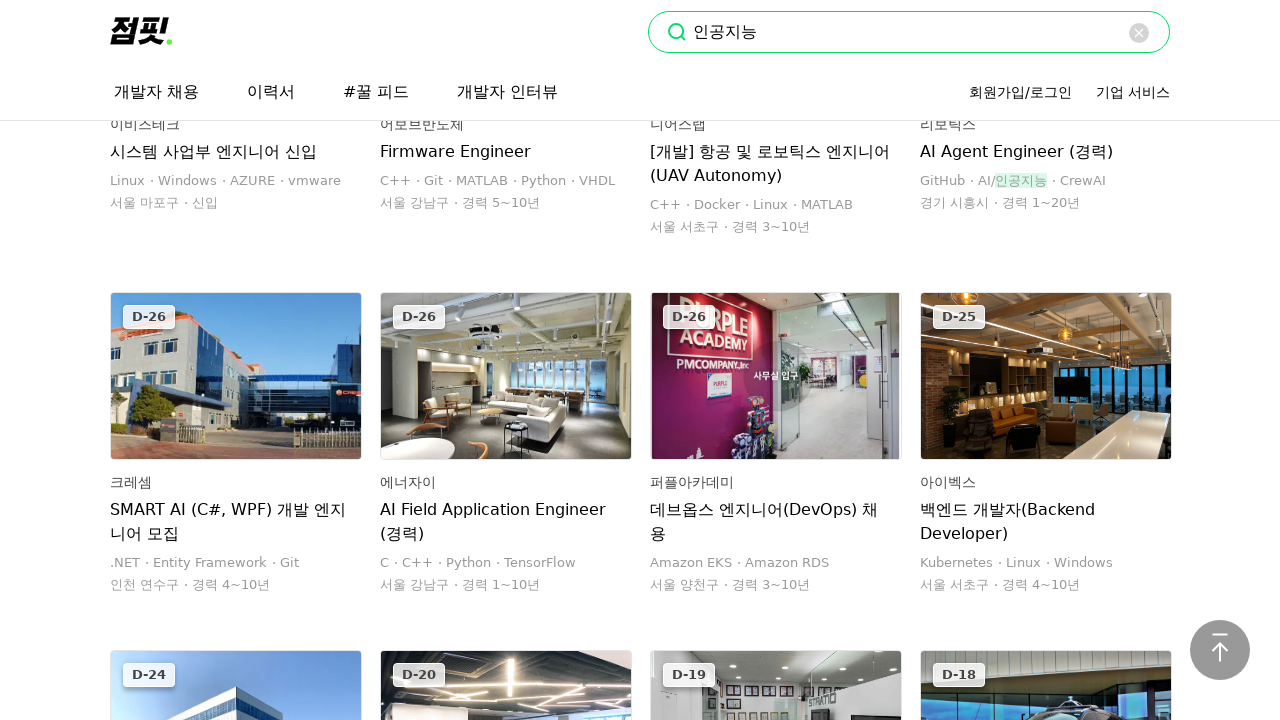

Checked new page height: 42998
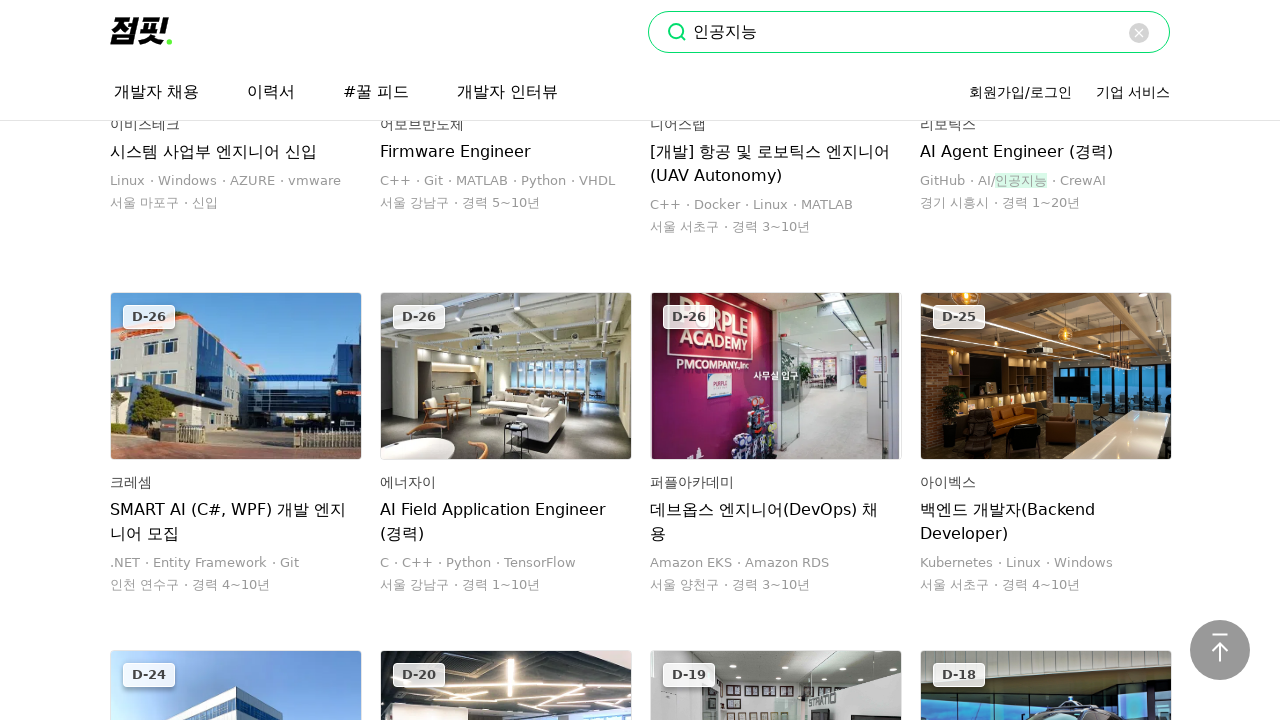

Scrolled to bottom of page to trigger infinite scroll
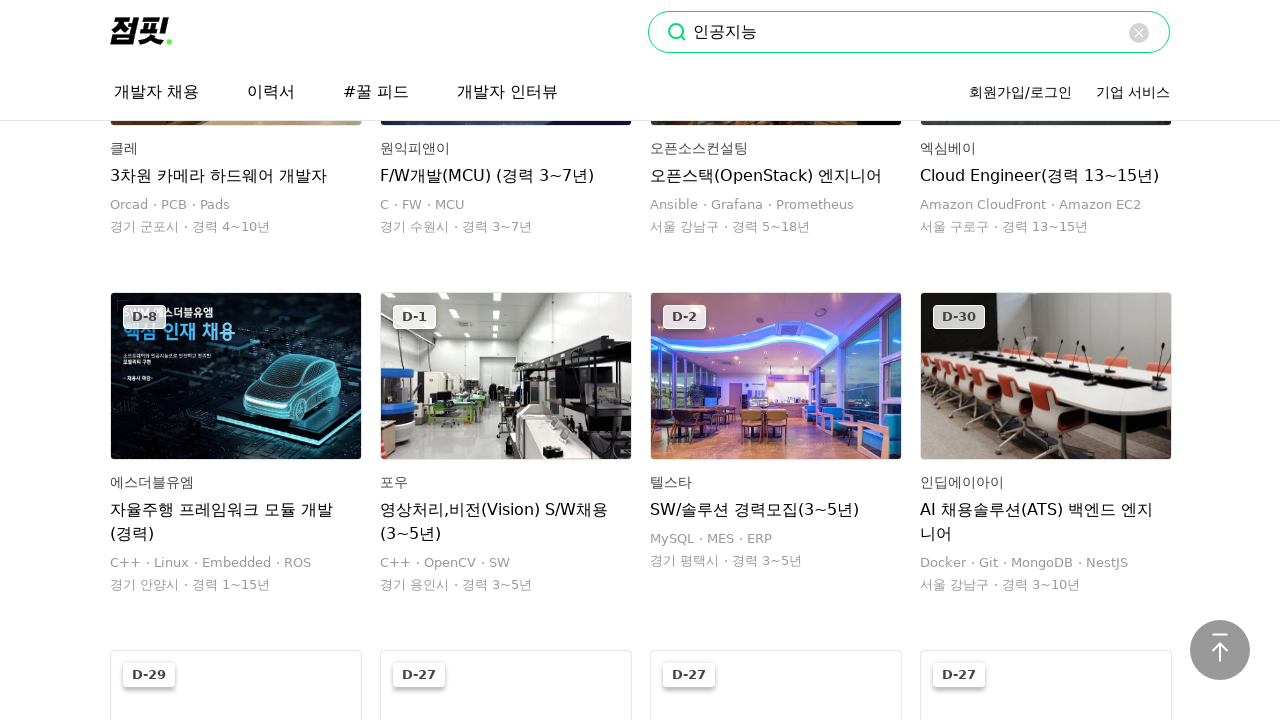

Waited 1.5 seconds for new job postings to load
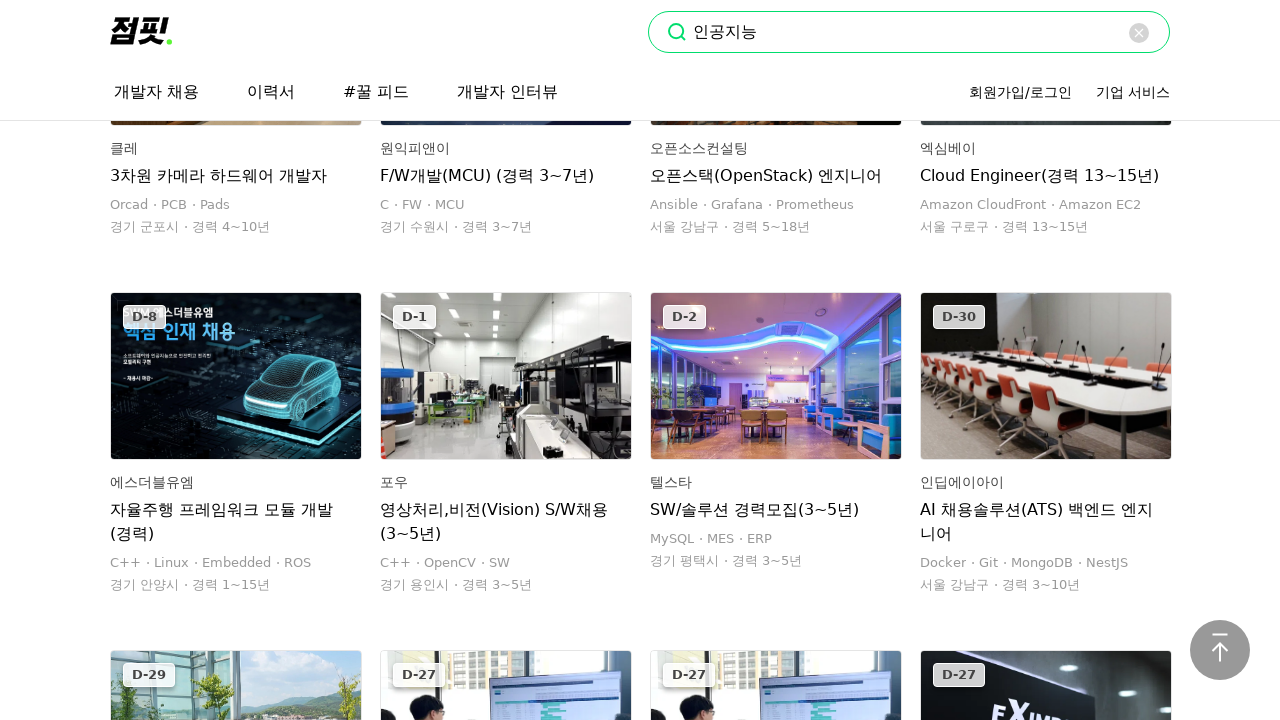

Checked new page height: 44430
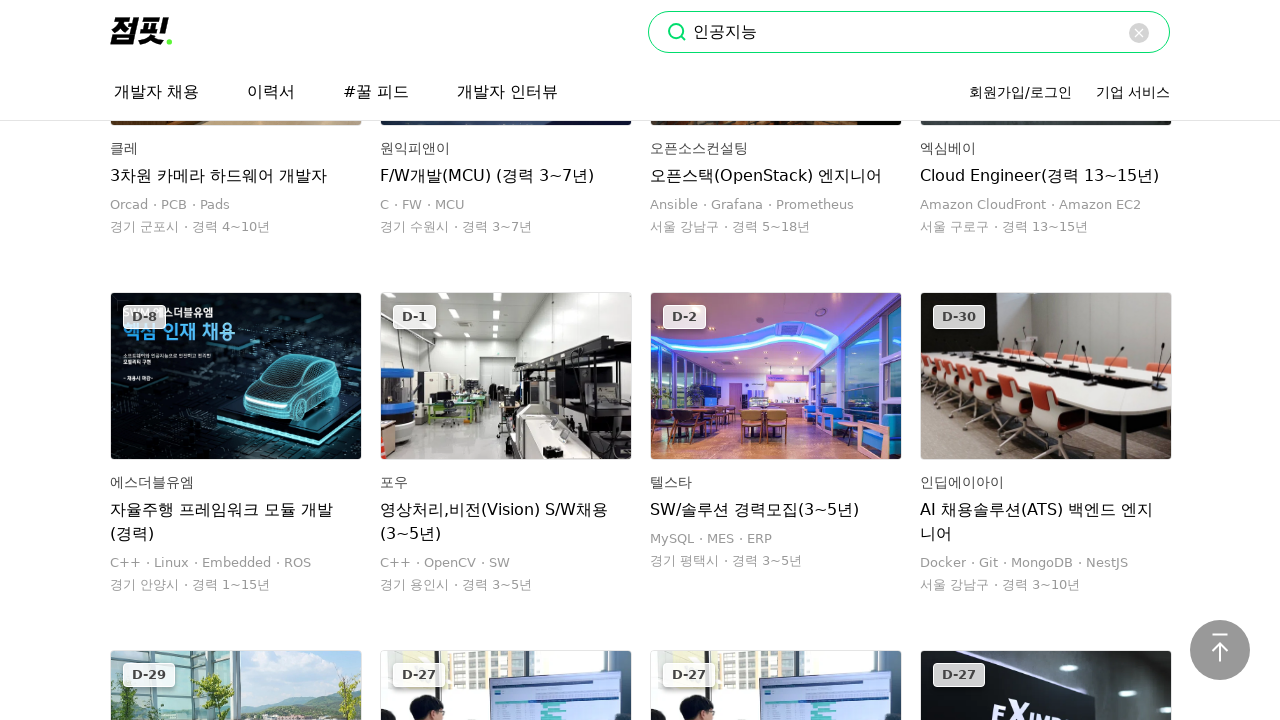

Scrolled to bottom of page to trigger infinite scroll
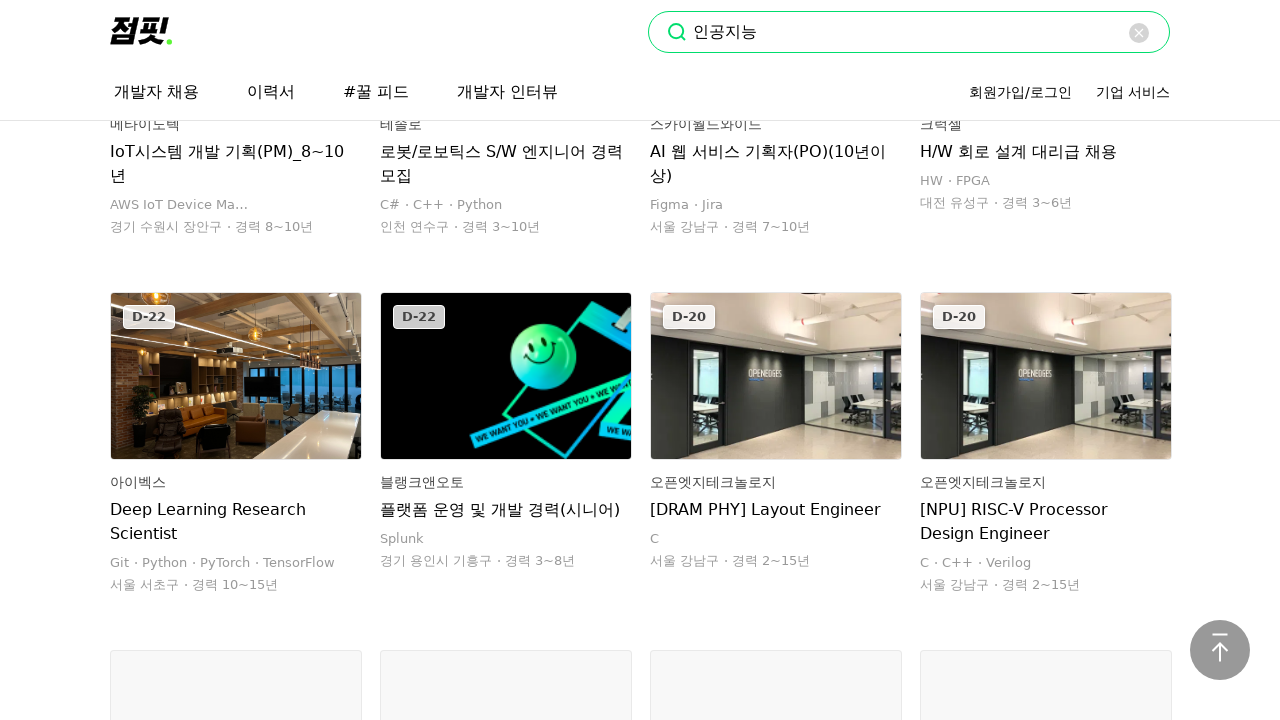

Waited 1.5 seconds for new job postings to load
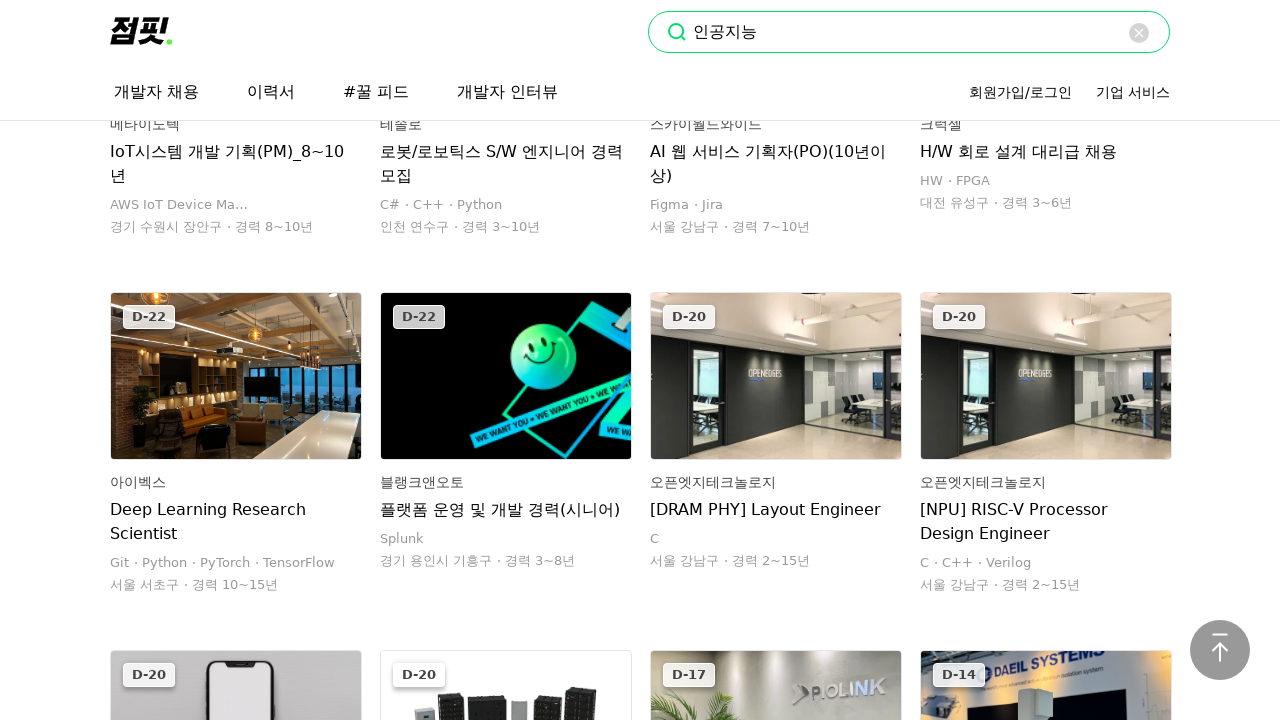

Checked new page height: 45862
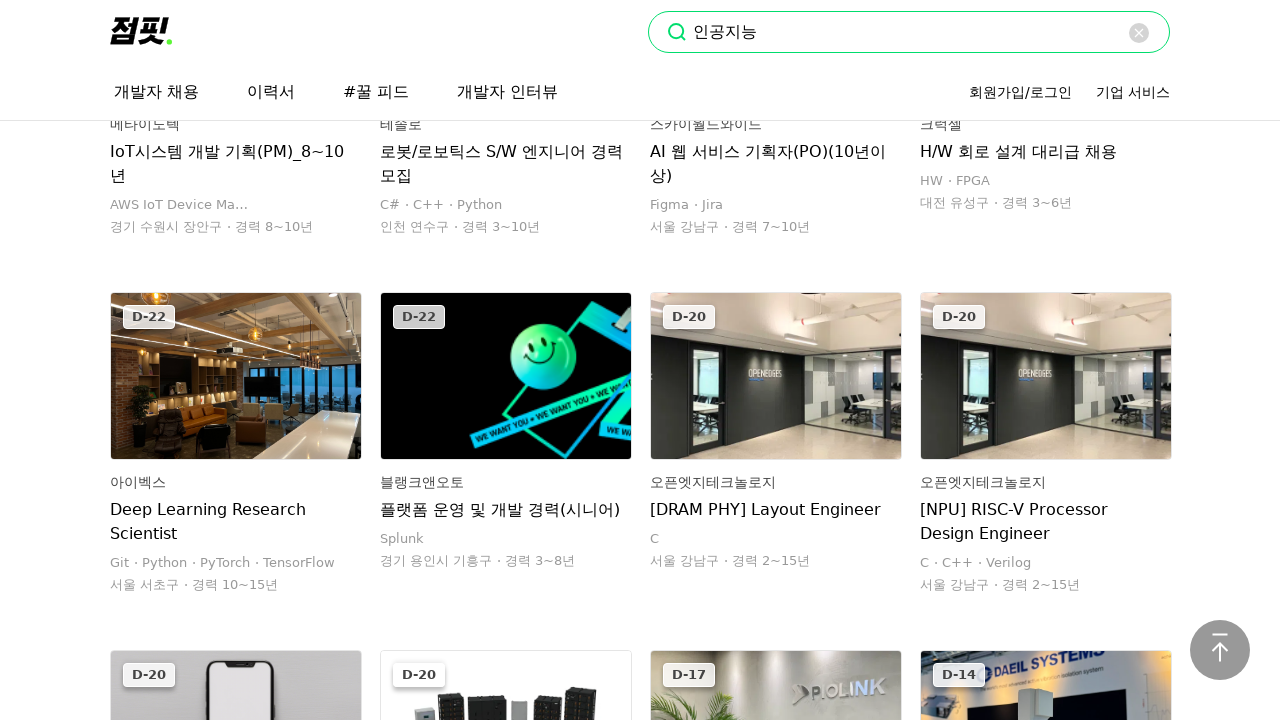

Scrolled to bottom of page to trigger infinite scroll
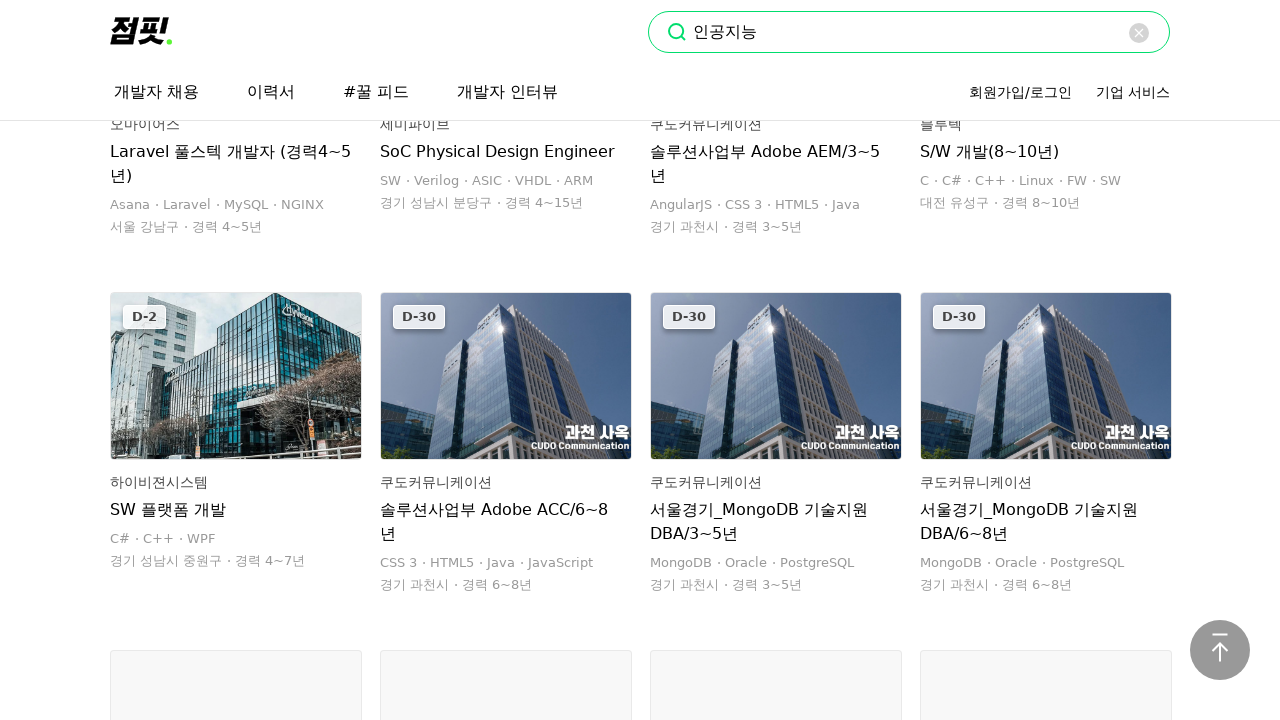

Waited 1.5 seconds for new job postings to load
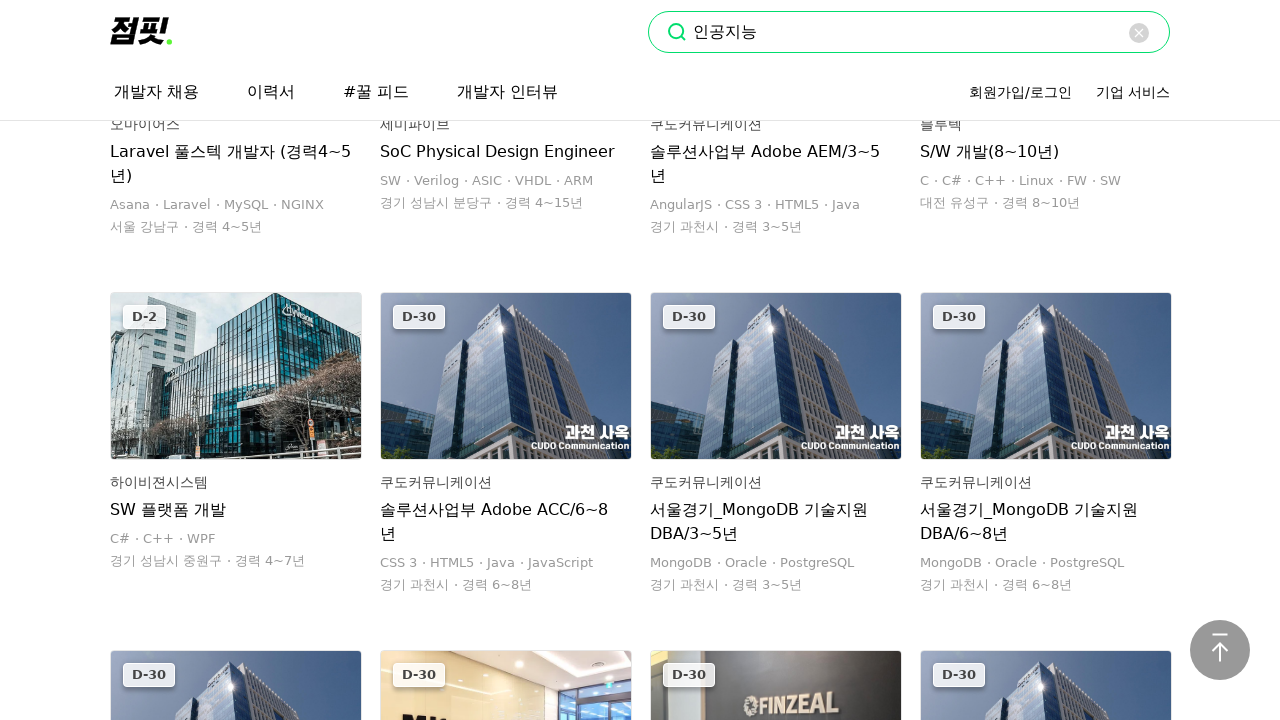

Checked new page height: 47270
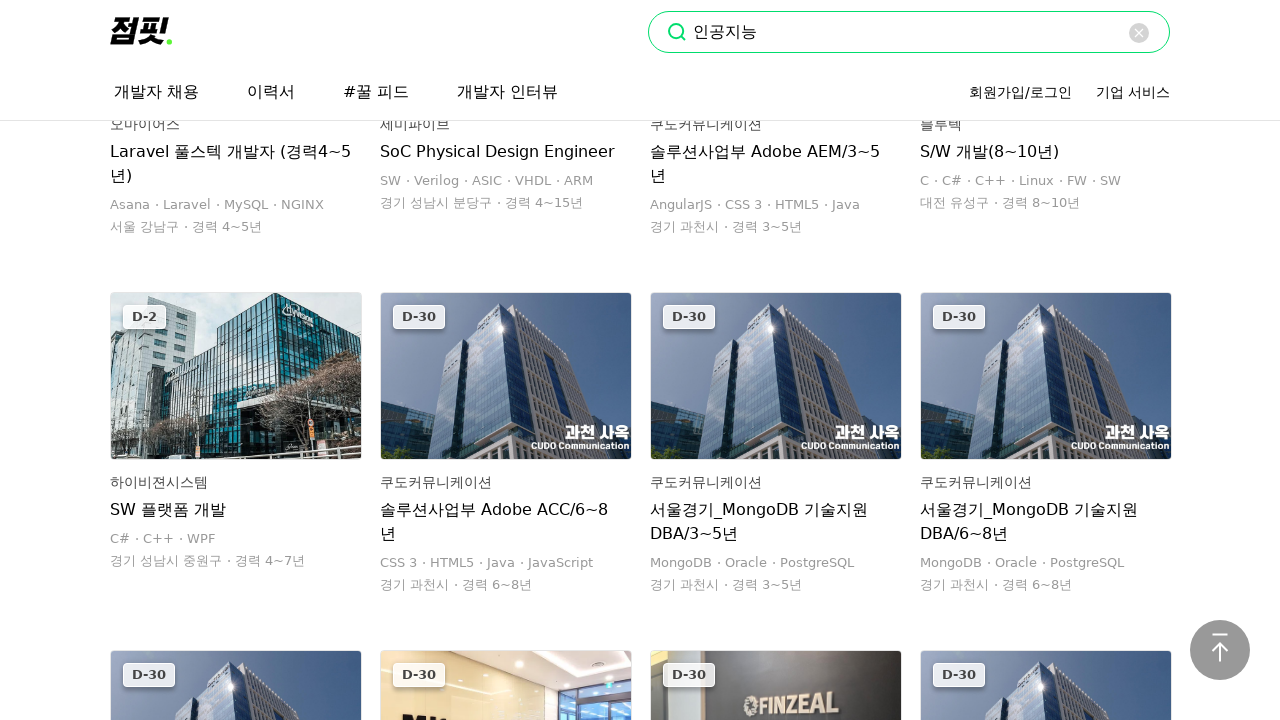

Scrolled to bottom of page to trigger infinite scroll
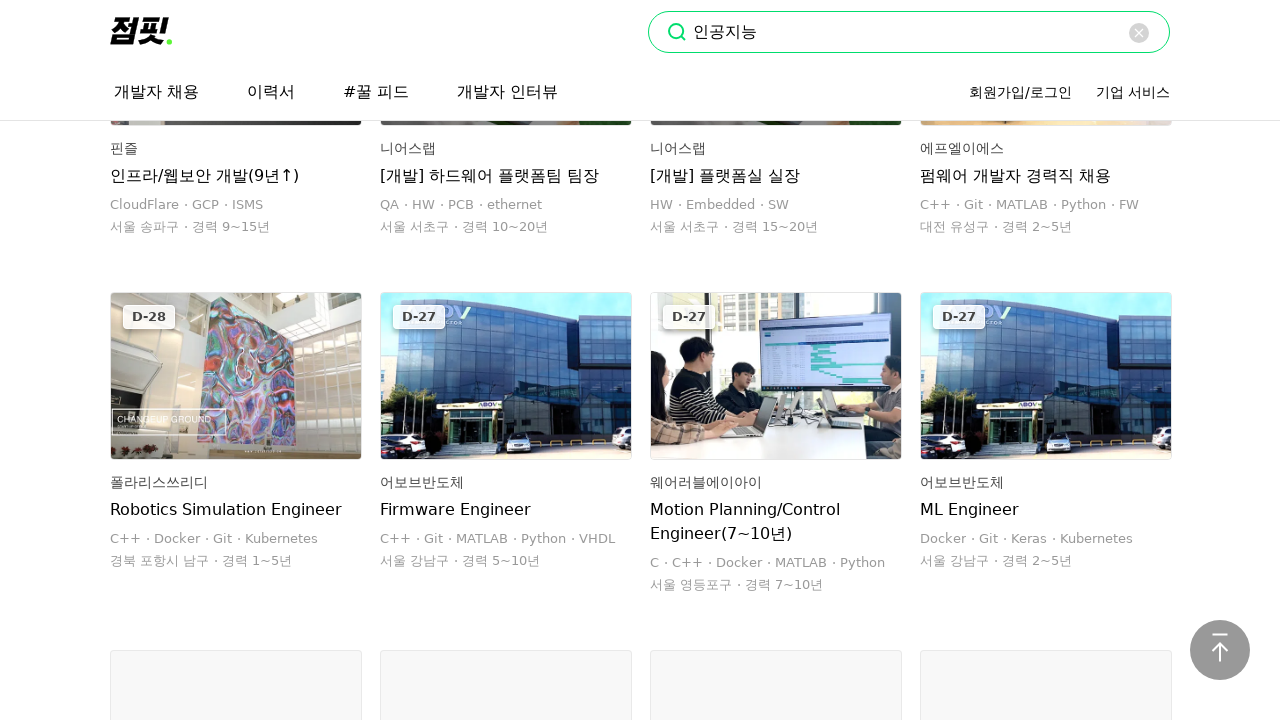

Waited 1.5 seconds for new job postings to load
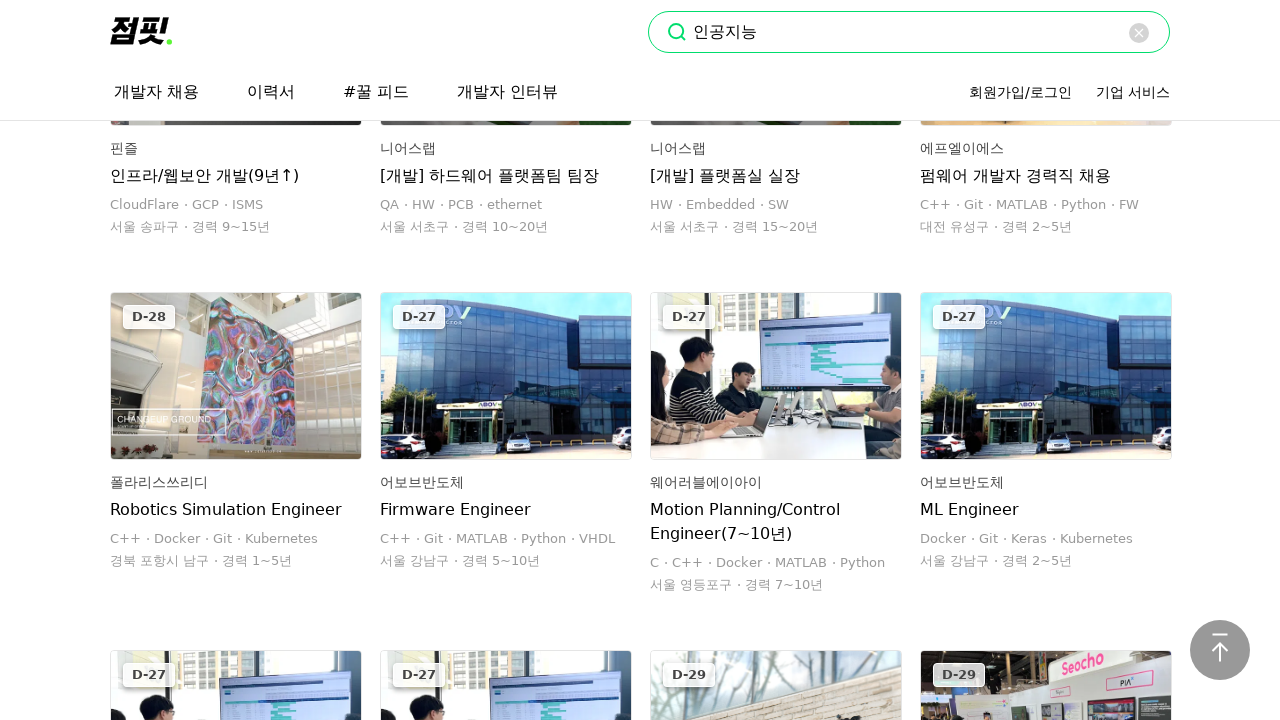

Checked new page height: 48702
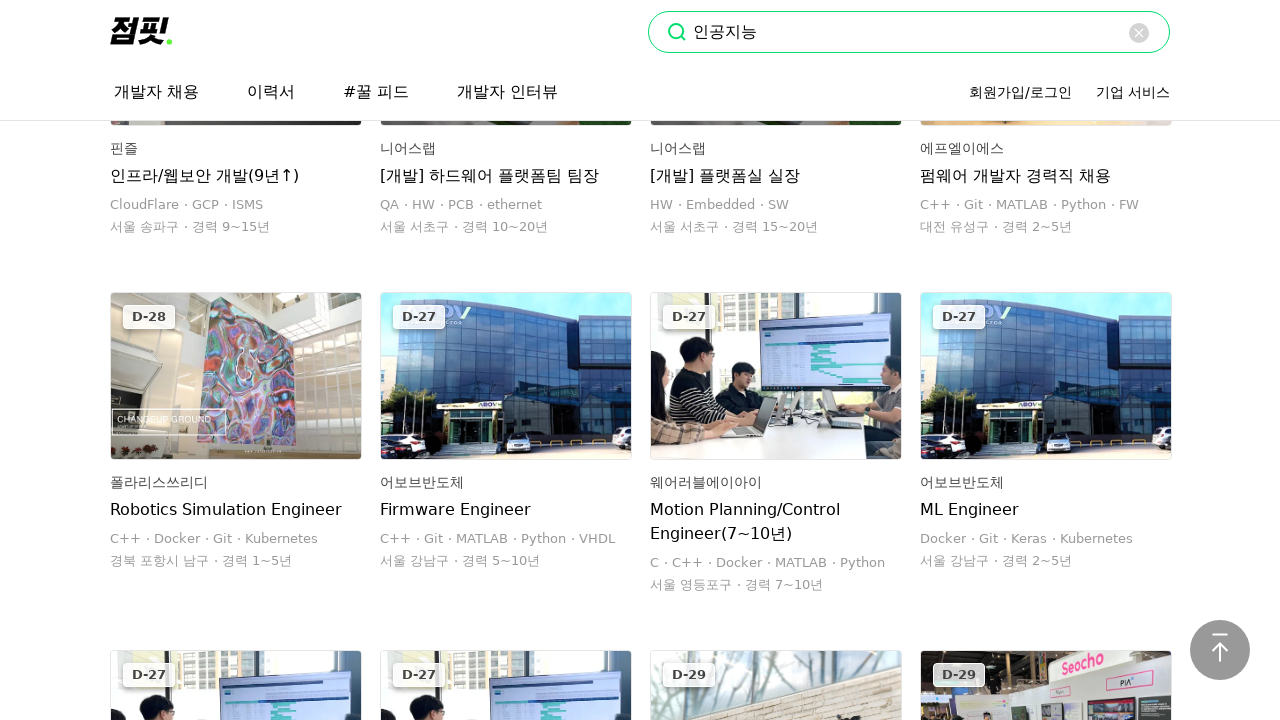

Scrolled to bottom of page to trigger infinite scroll
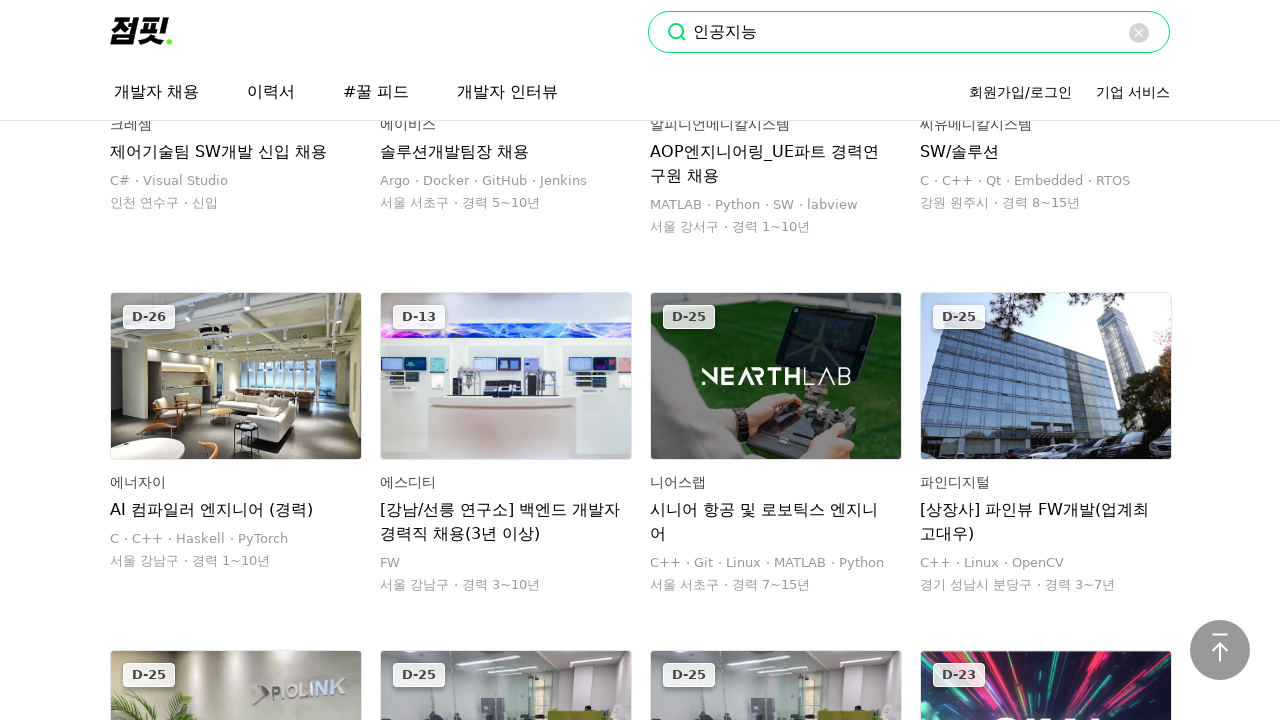

Waited 1.5 seconds for new job postings to load
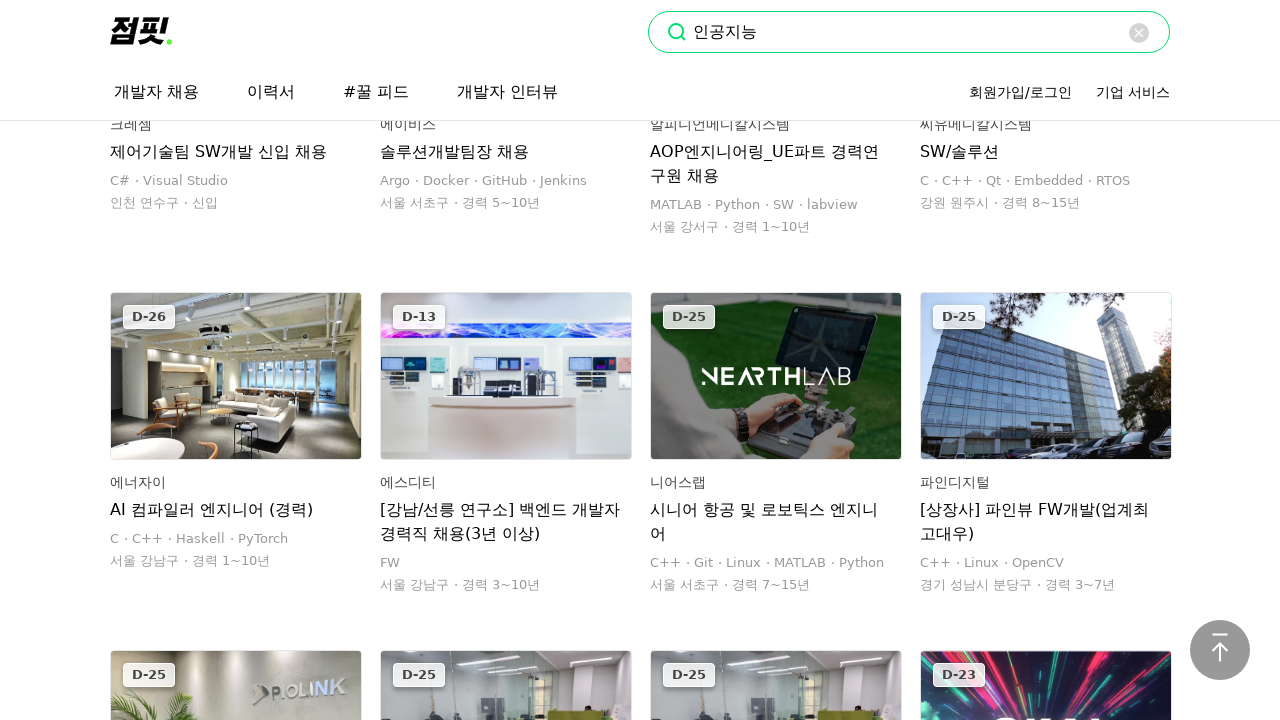

Checked new page height: 50110
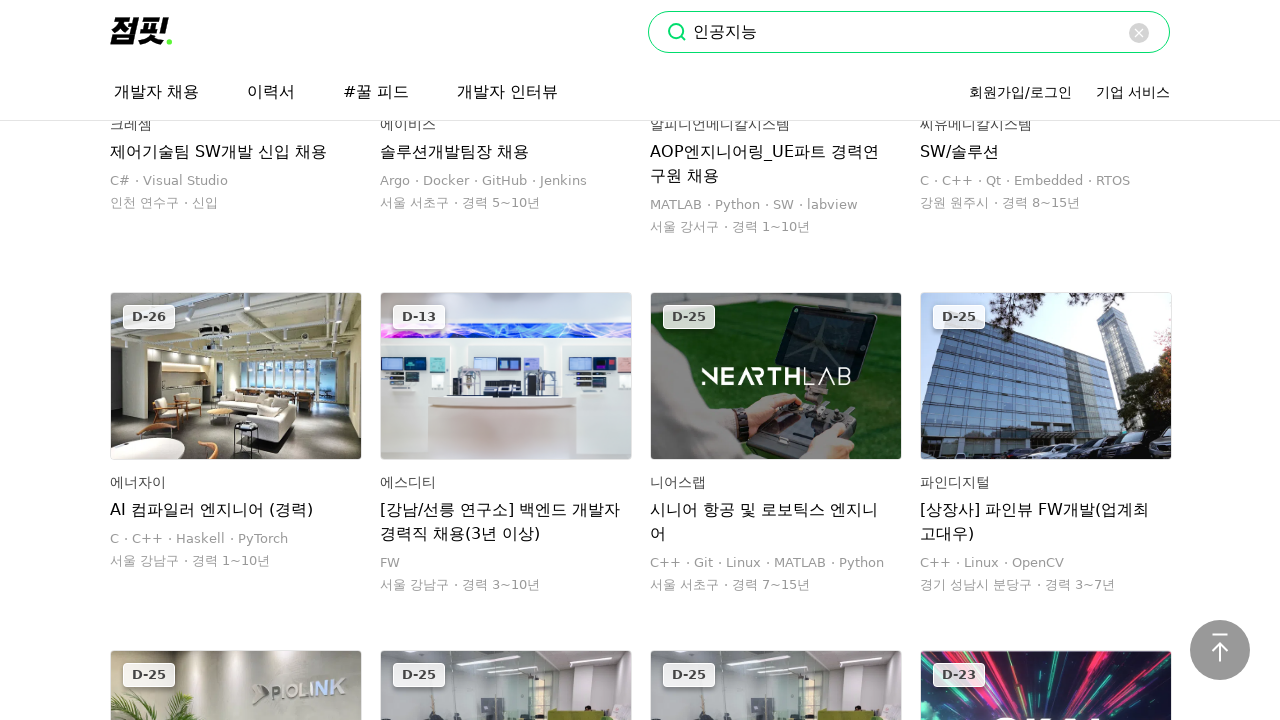

Scrolled to bottom of page to trigger infinite scroll
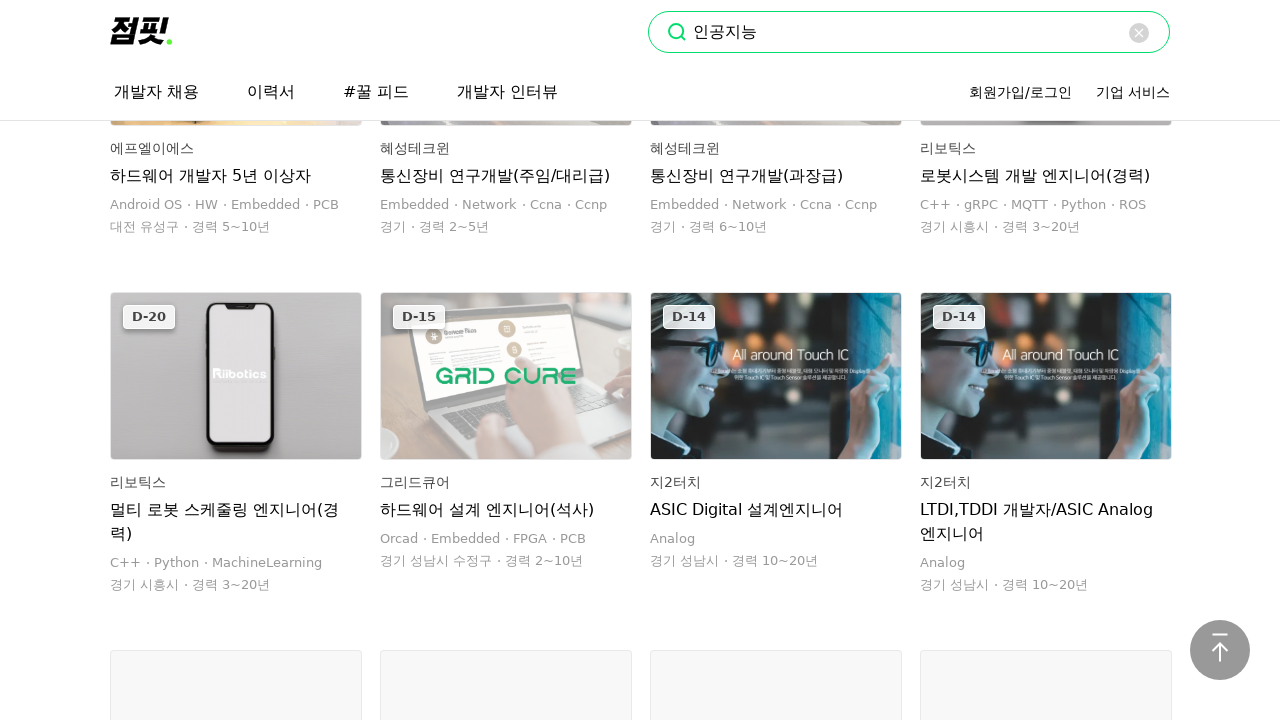

Waited 1.5 seconds for new job postings to load
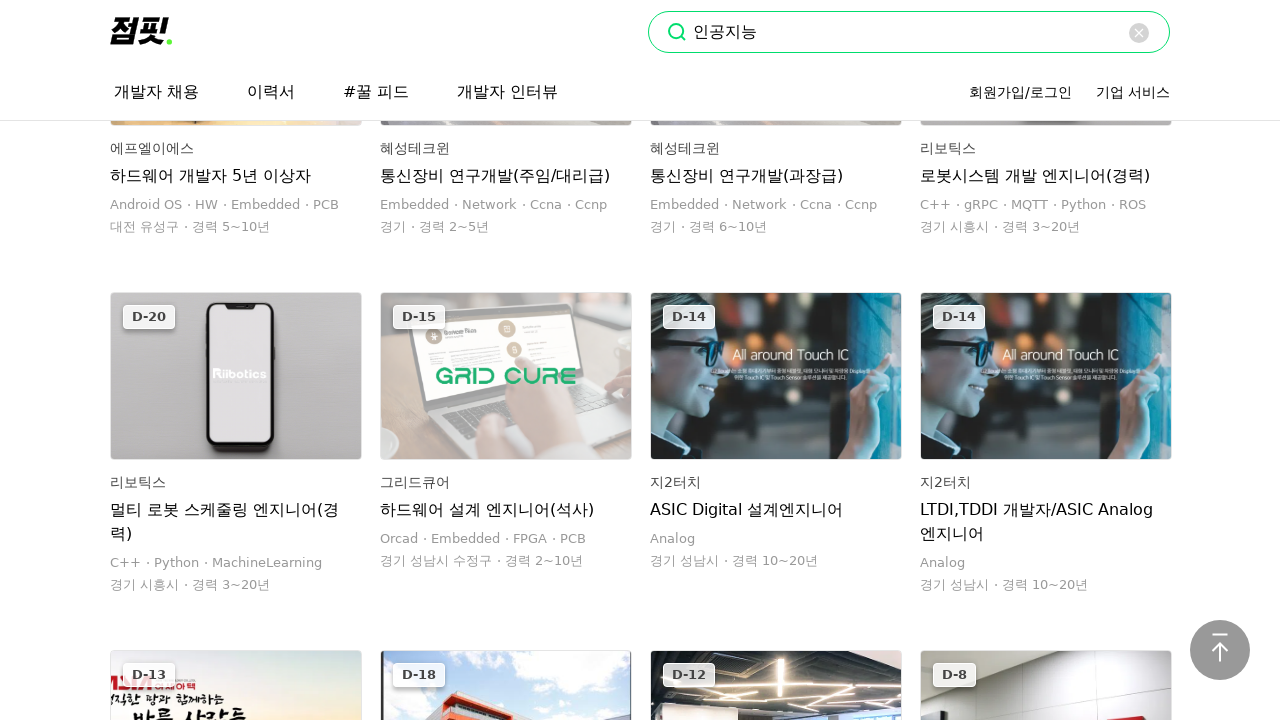

Checked new page height: 51542
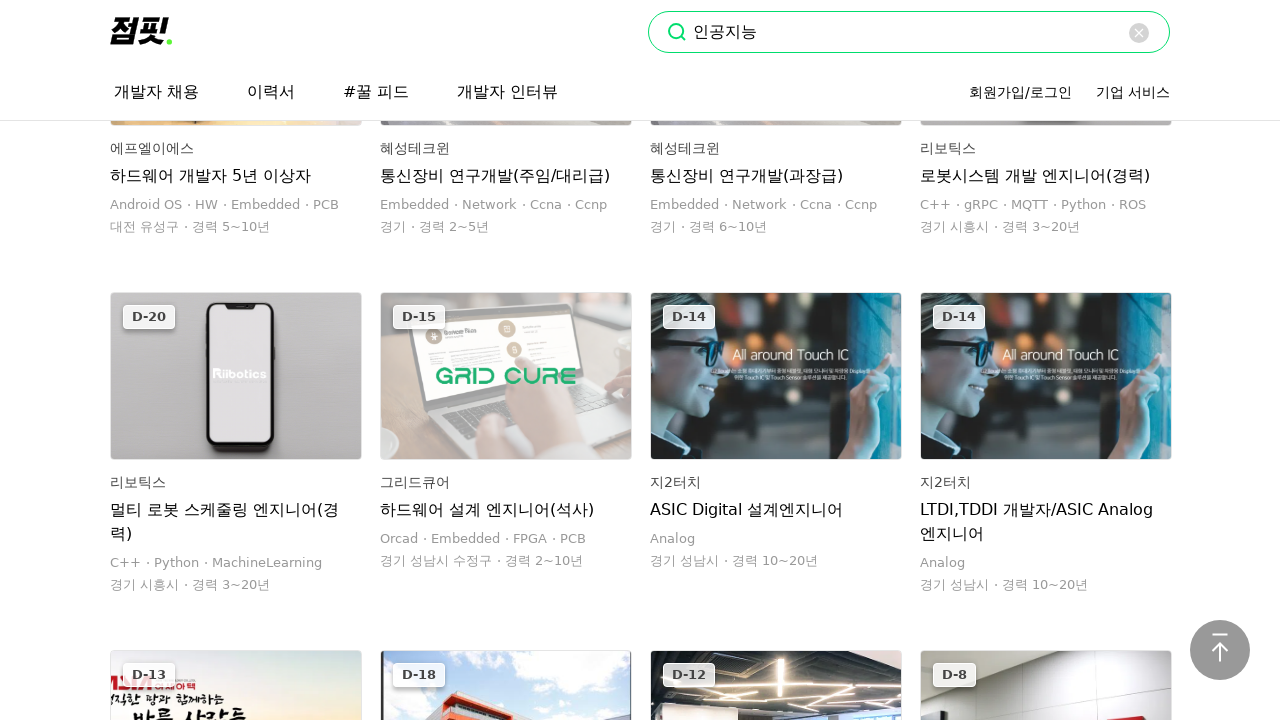

Scrolled to bottom of page to trigger infinite scroll
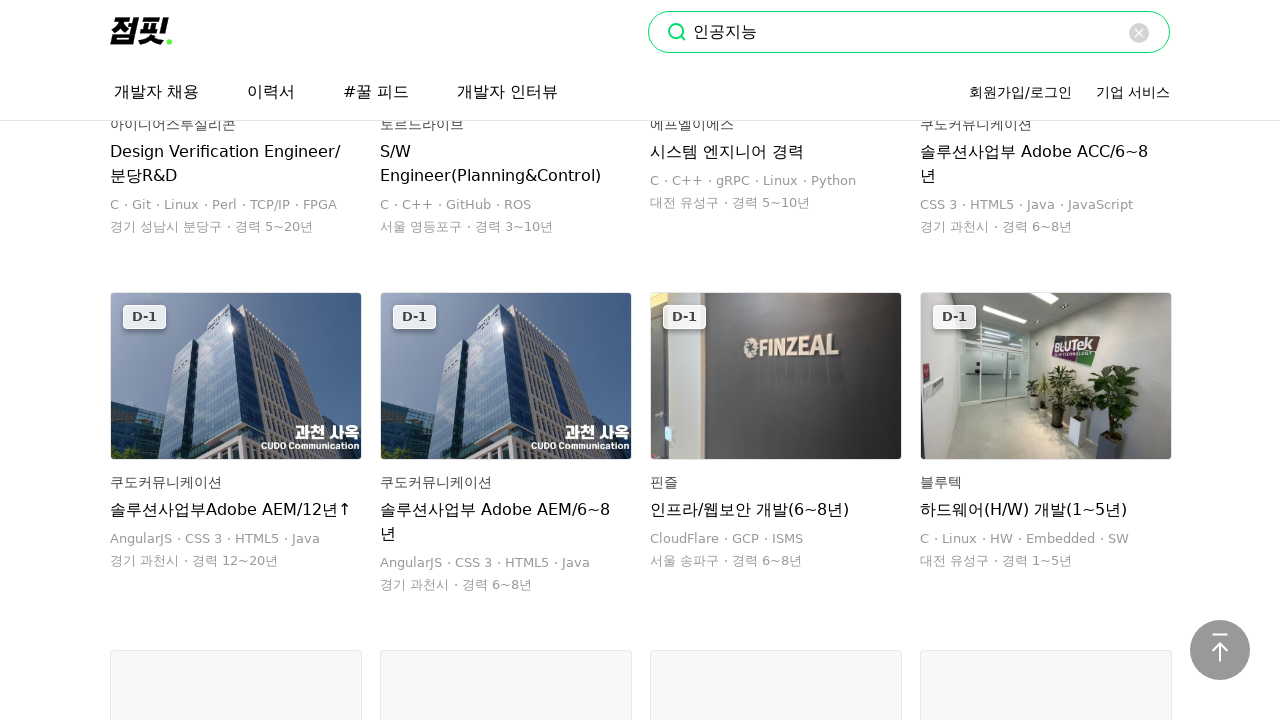

Waited 1.5 seconds for new job postings to load
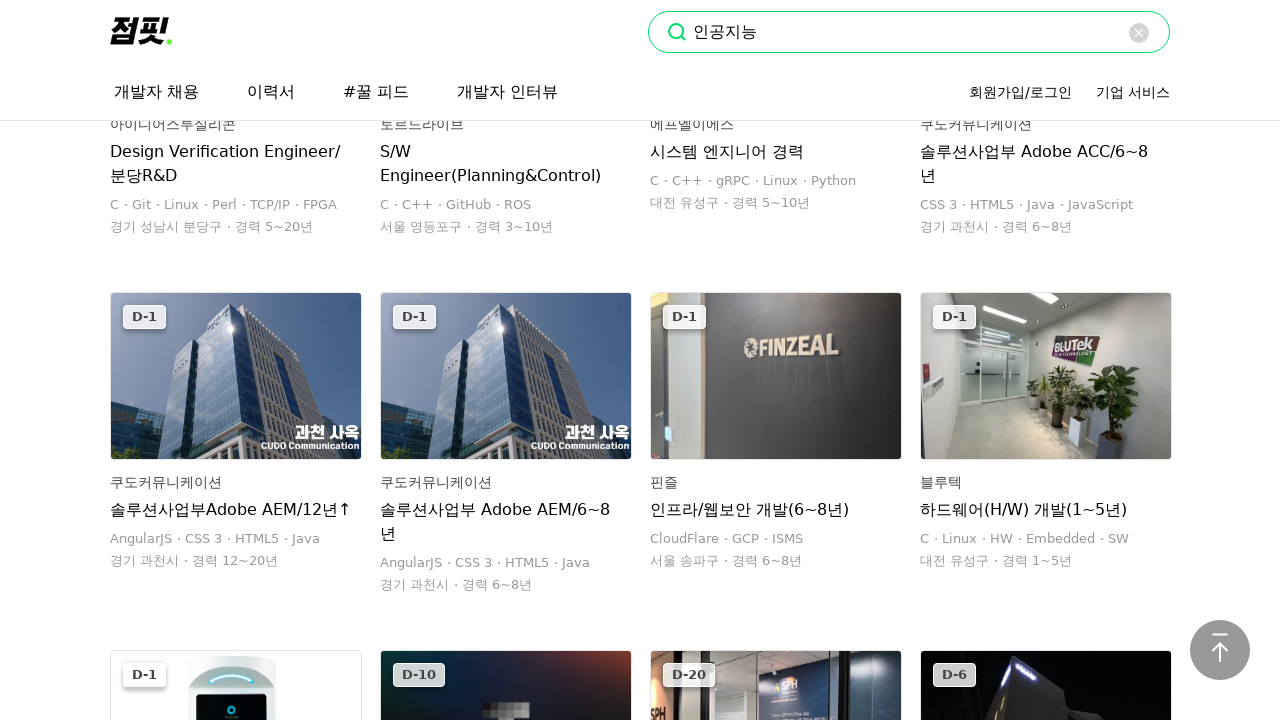

Checked new page height: 52950
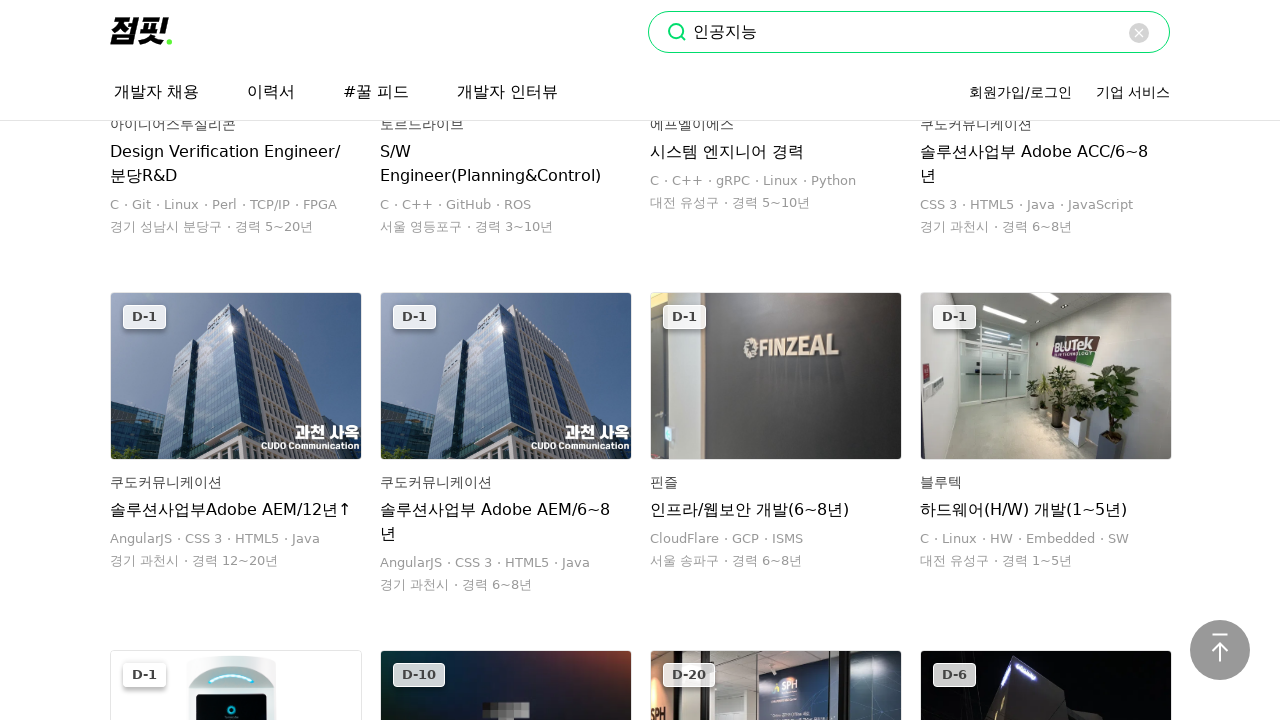

Scrolled to bottom of page to trigger infinite scroll
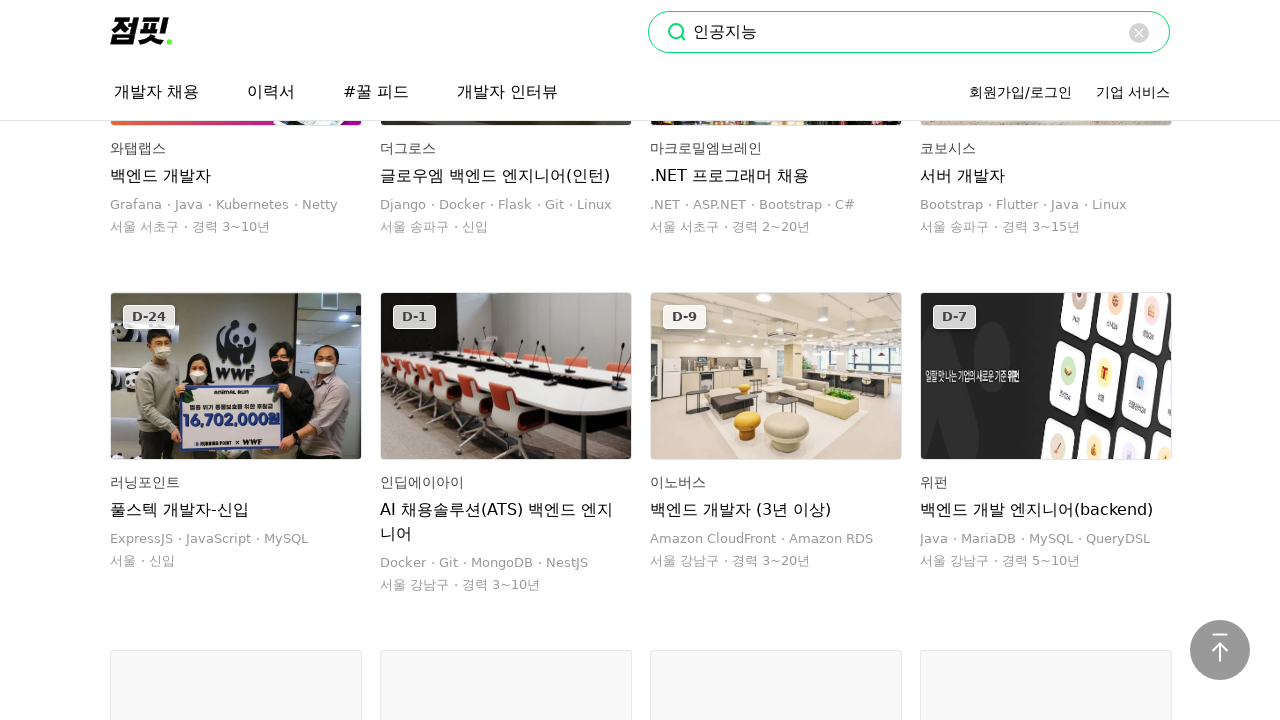

Waited 1.5 seconds for new job postings to load
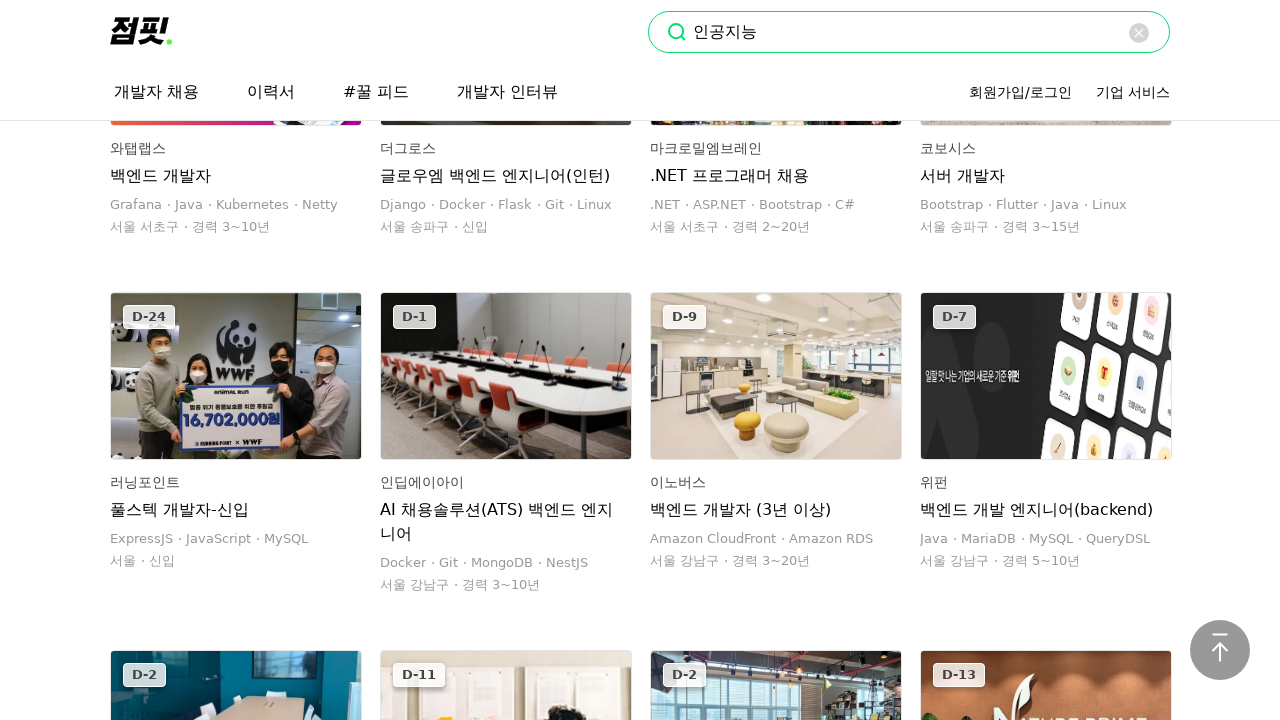

Checked new page height: 54382
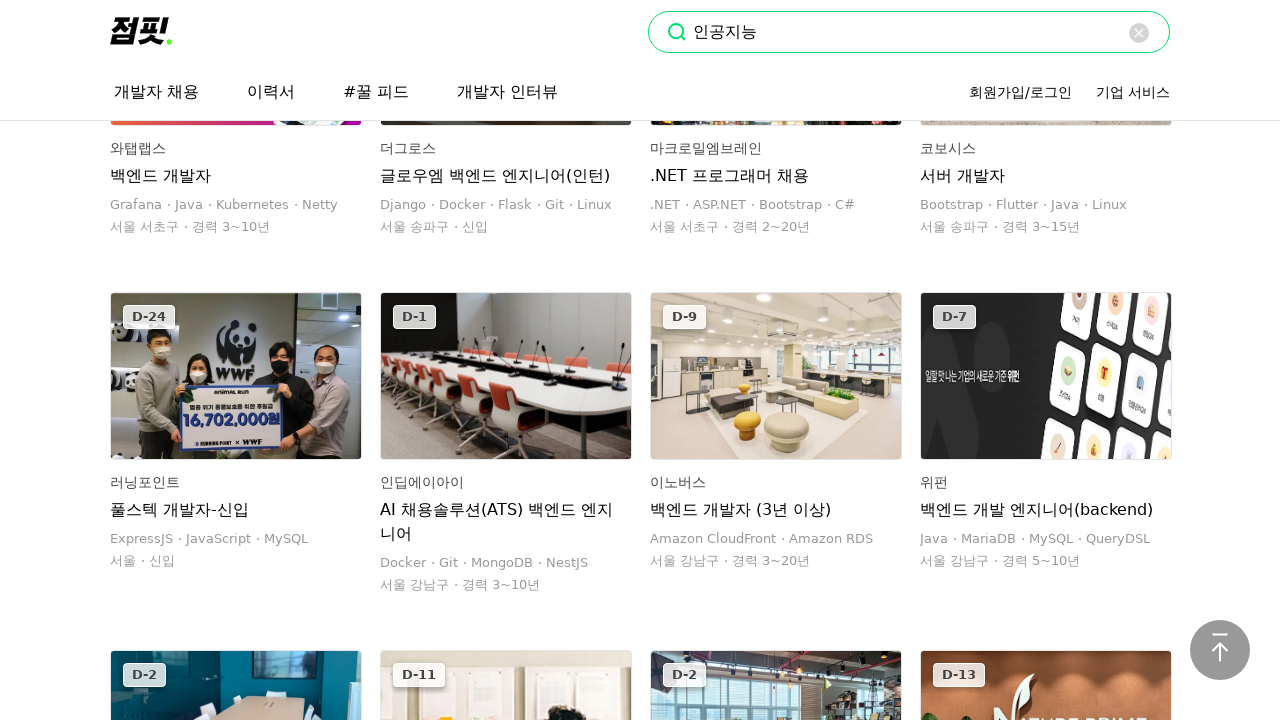

Scrolled to bottom of page to trigger infinite scroll
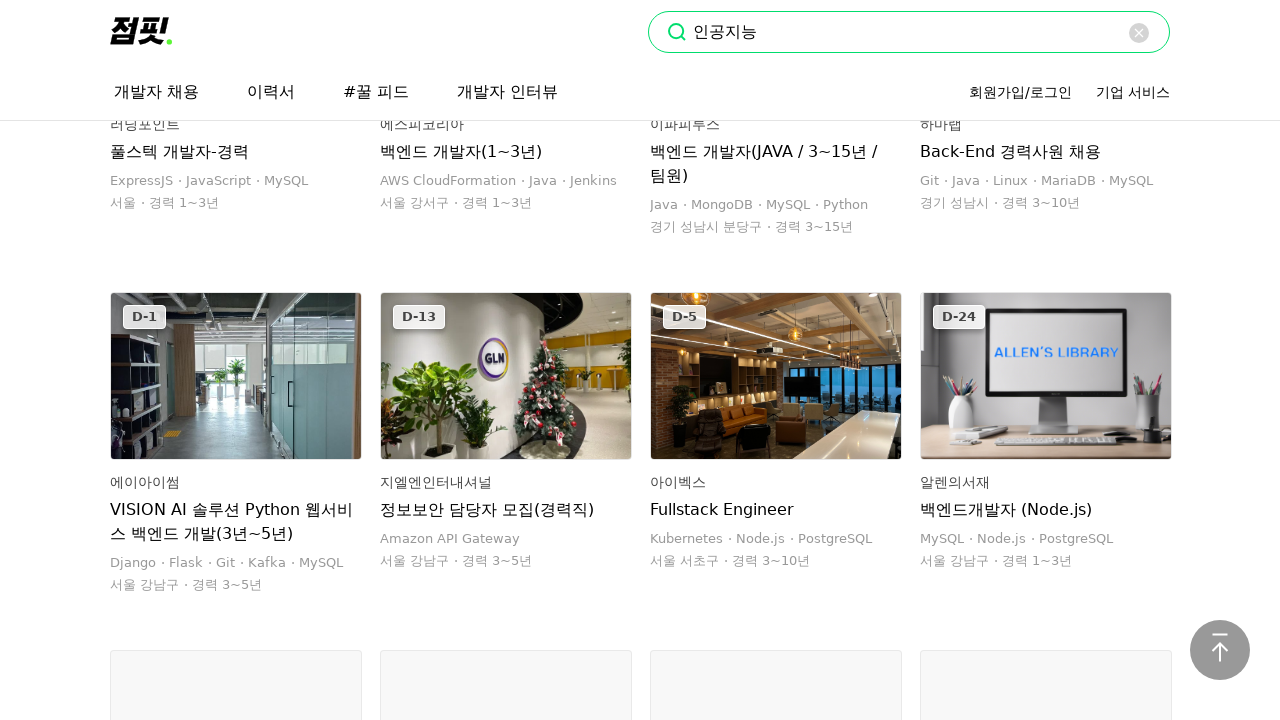

Waited 1.5 seconds for new job postings to load
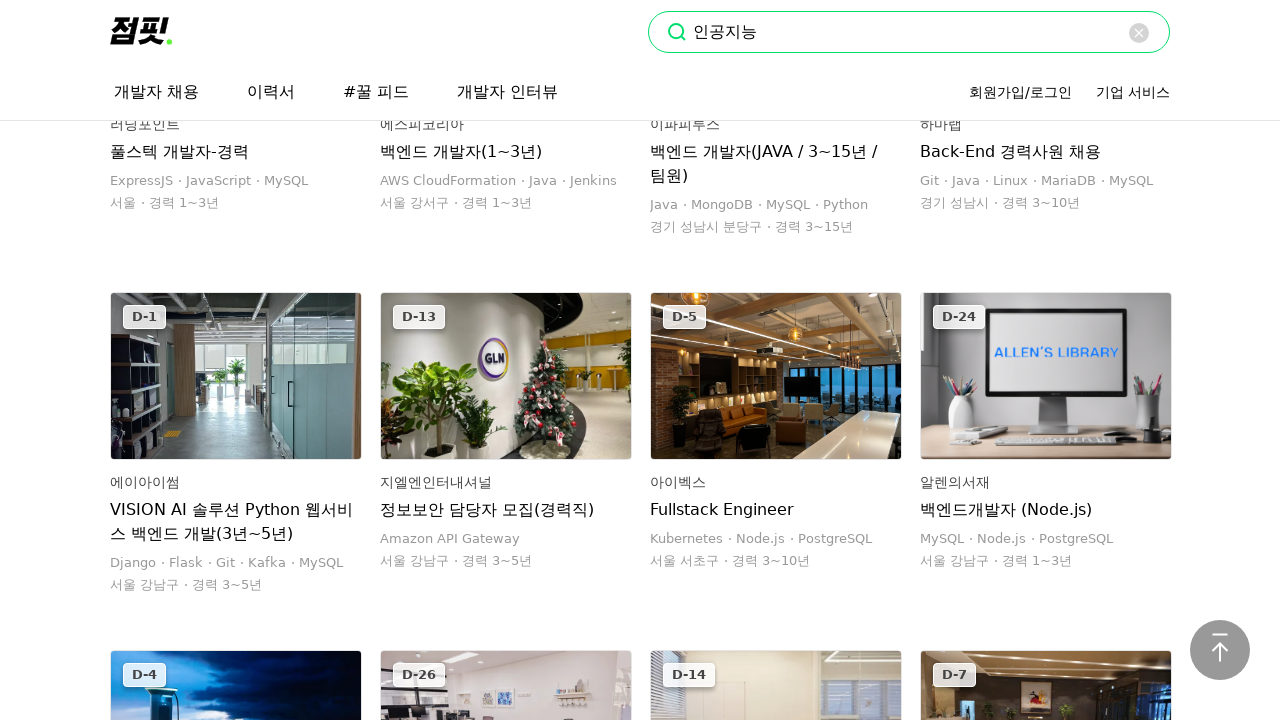

Checked new page height: 55814
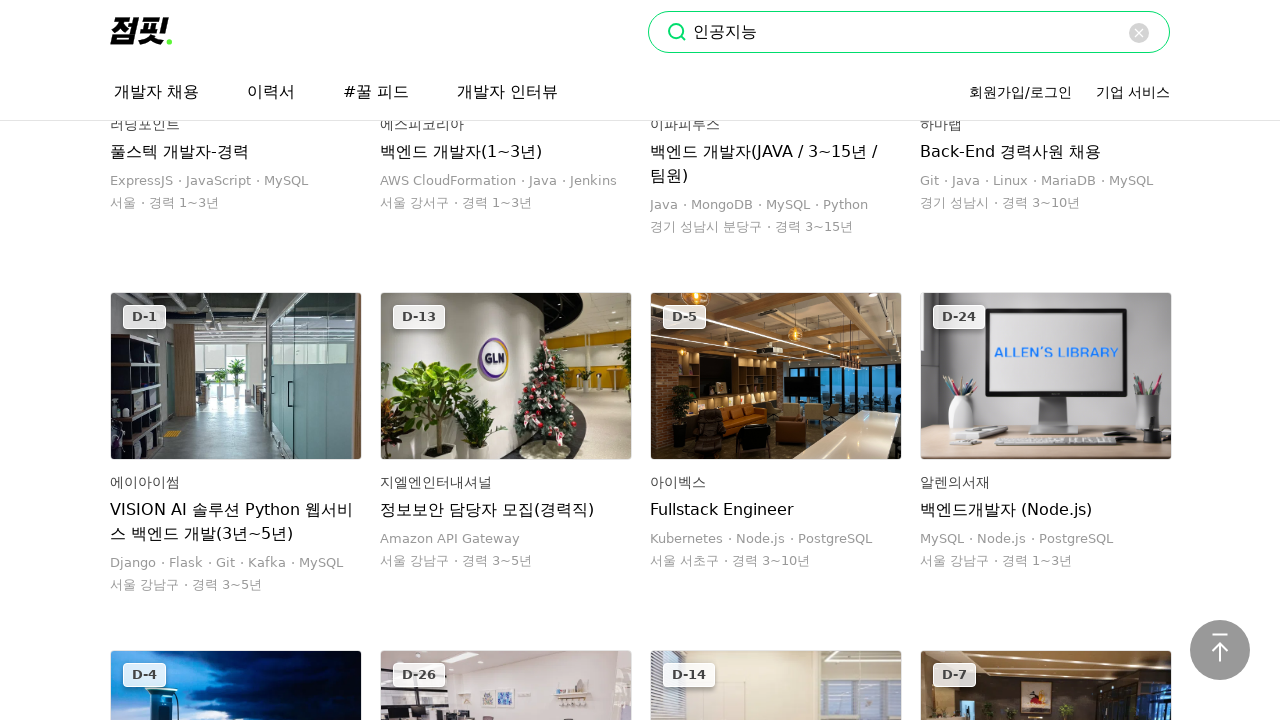

Scrolled to bottom of page to trigger infinite scroll
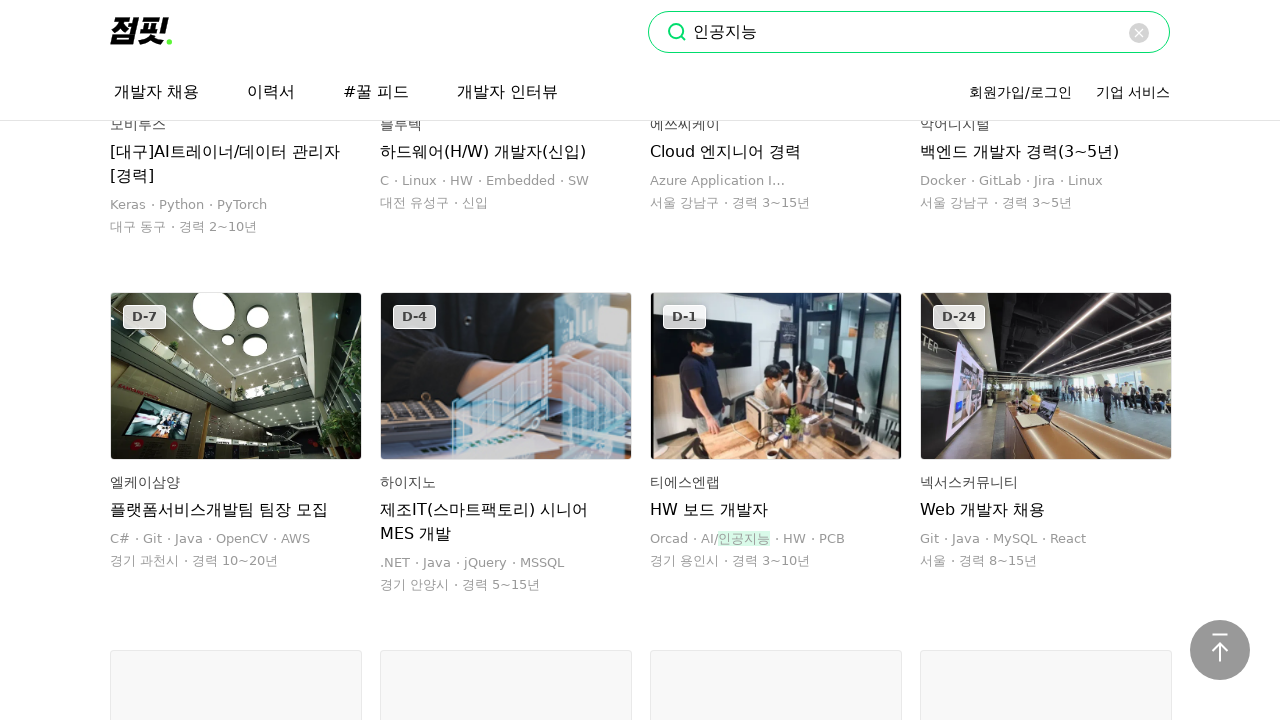

Waited 1.5 seconds for new job postings to load
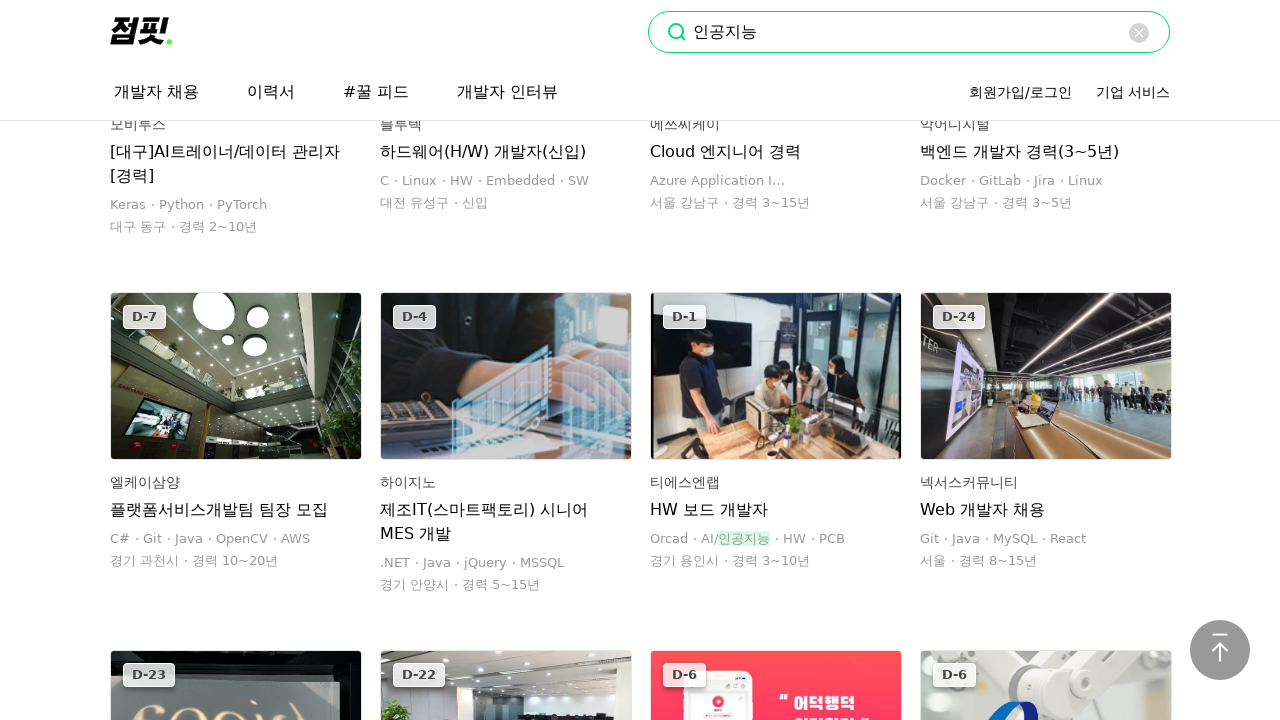

Checked new page height: 57246
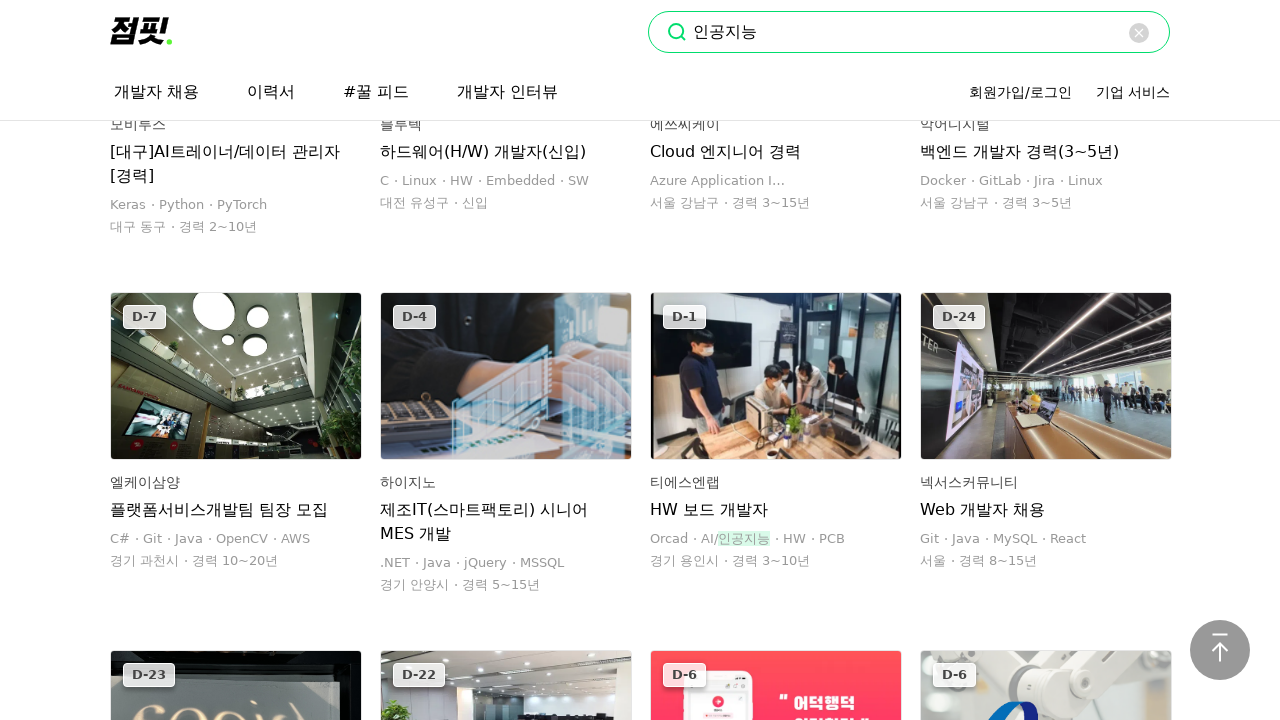

Scrolled to bottom of page to trigger infinite scroll
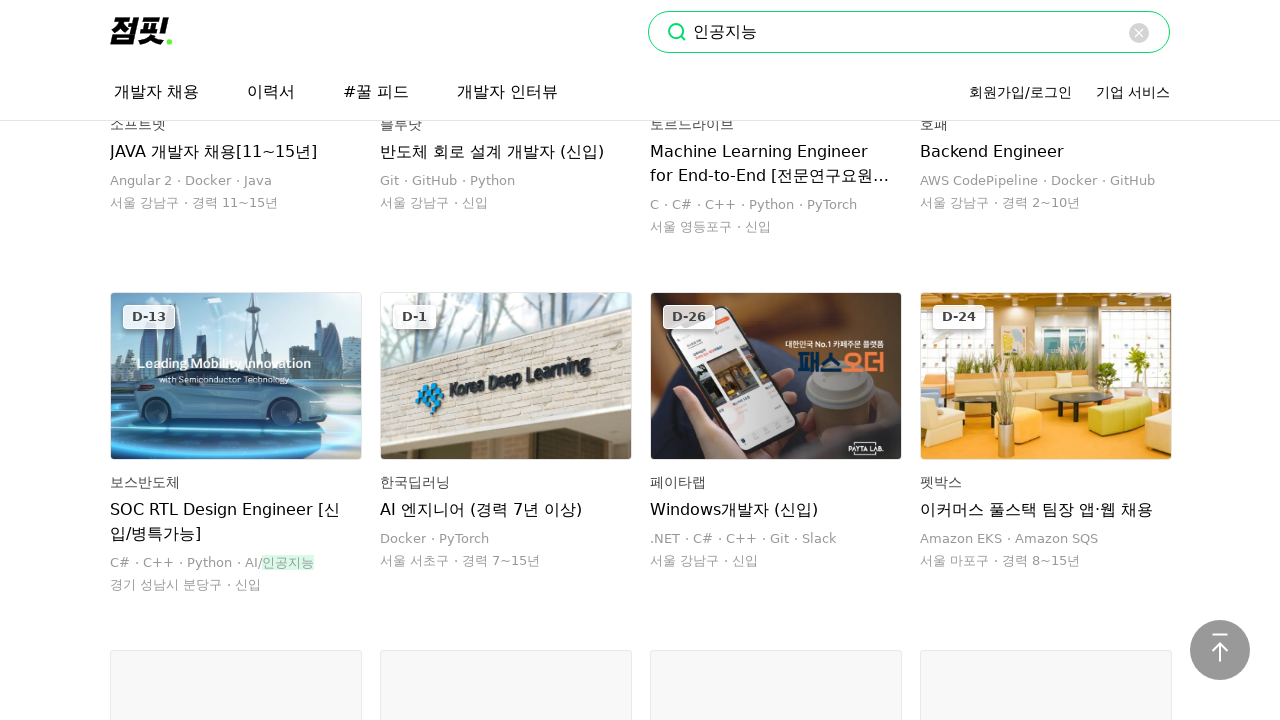

Waited 1.5 seconds for new job postings to load
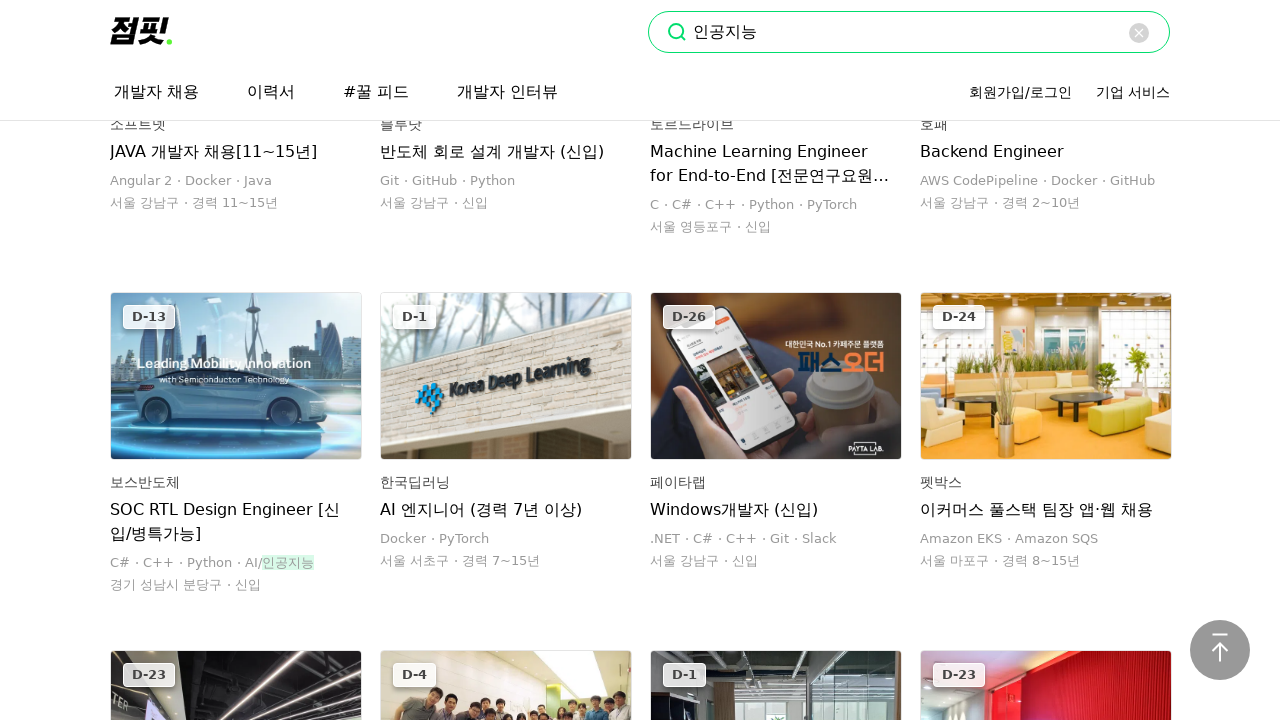

Checked new page height: 58678
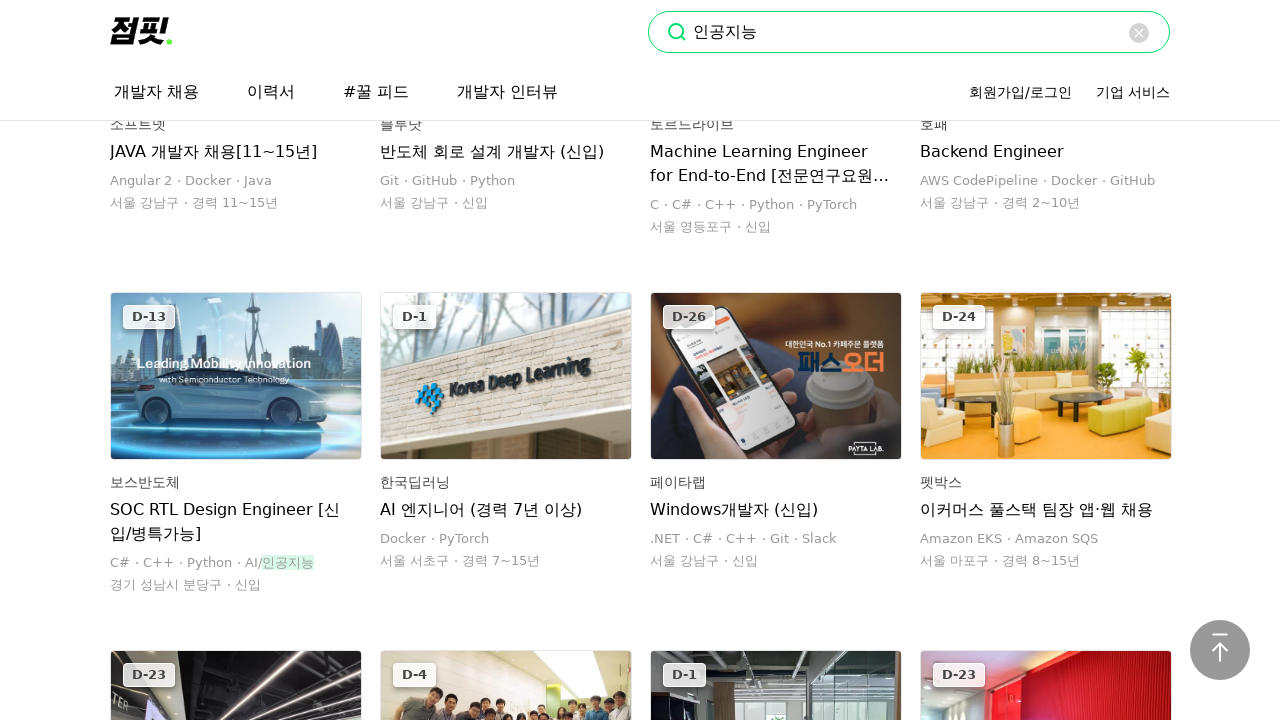

Scrolled to bottom of page to trigger infinite scroll
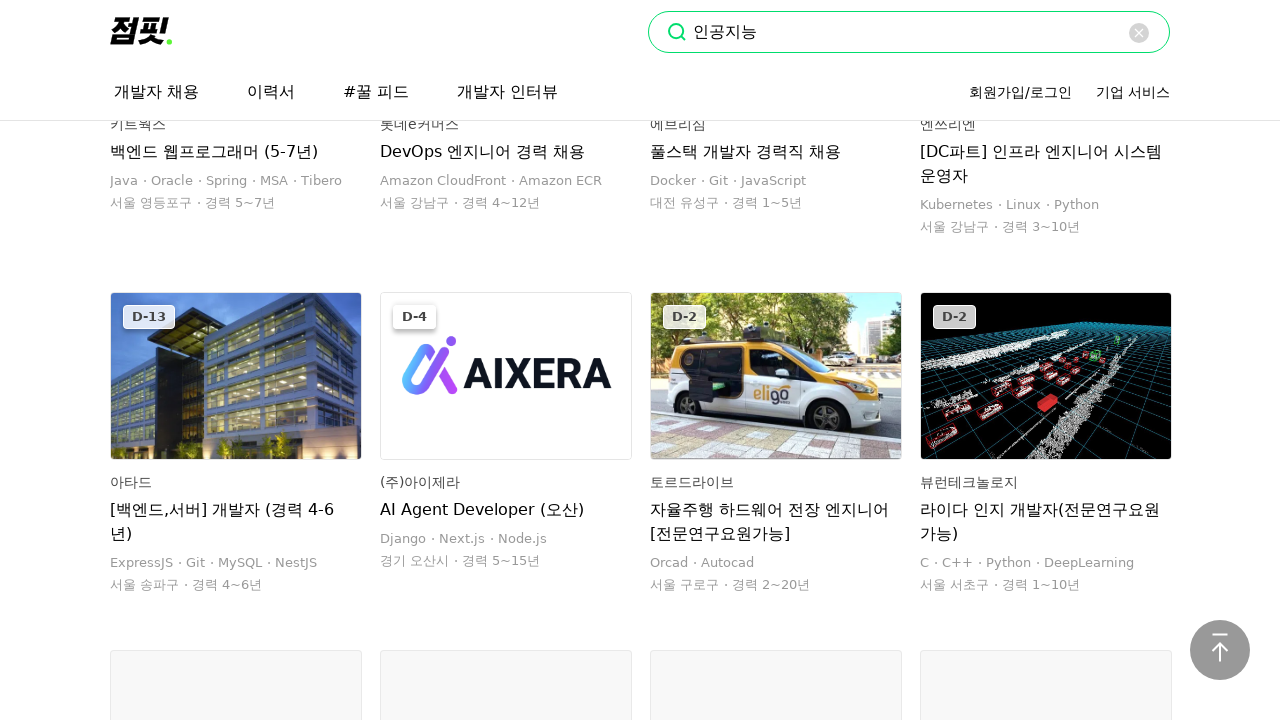

Waited 1.5 seconds for new job postings to load
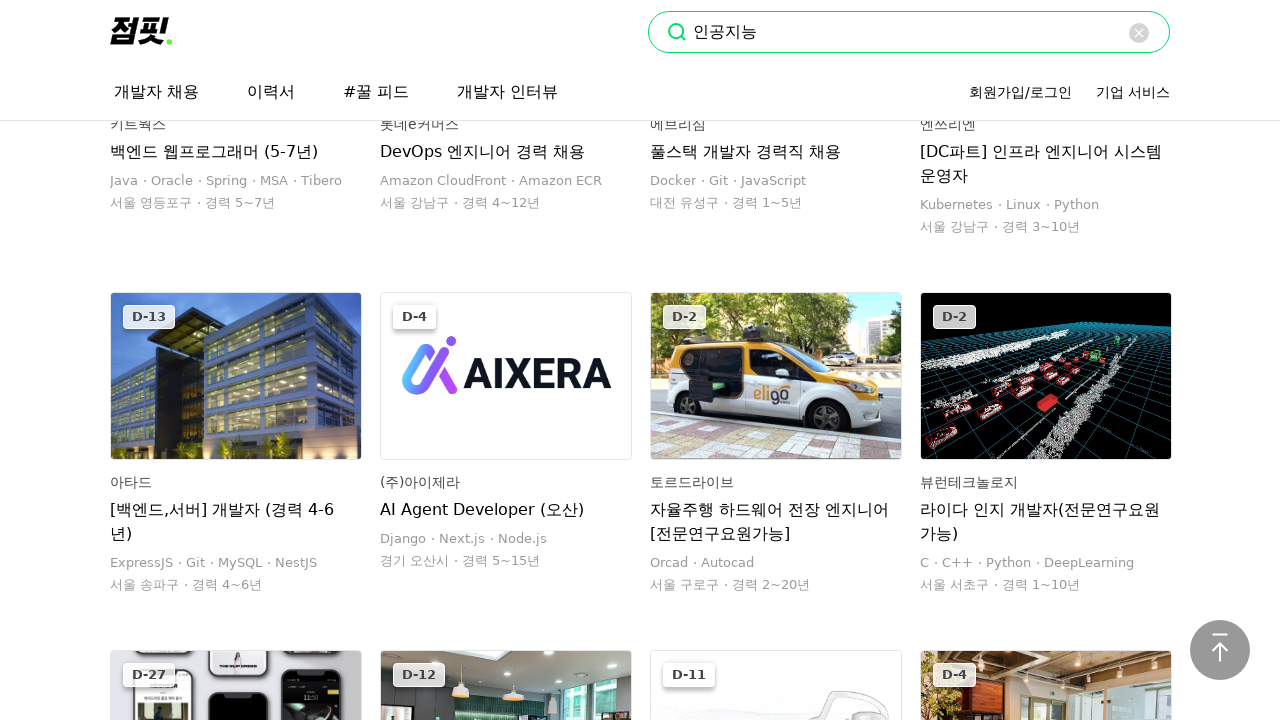

Checked new page height: 60086
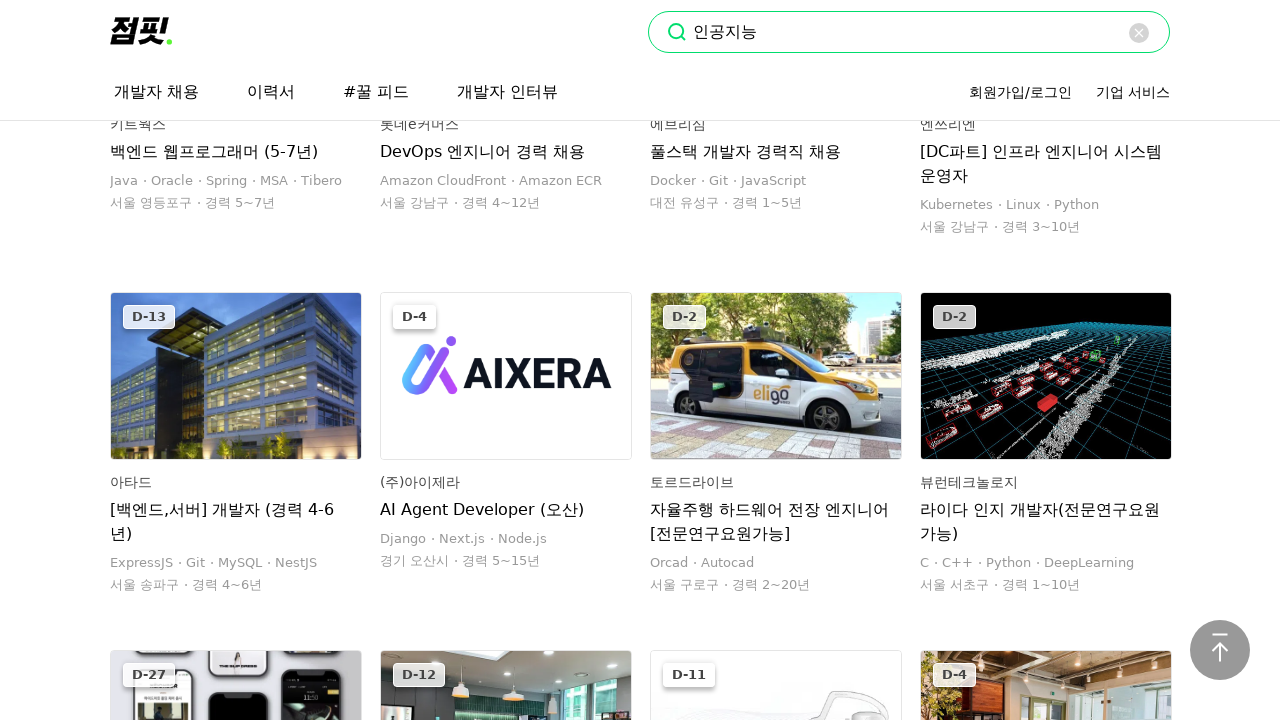

Scrolled to bottom of page to trigger infinite scroll
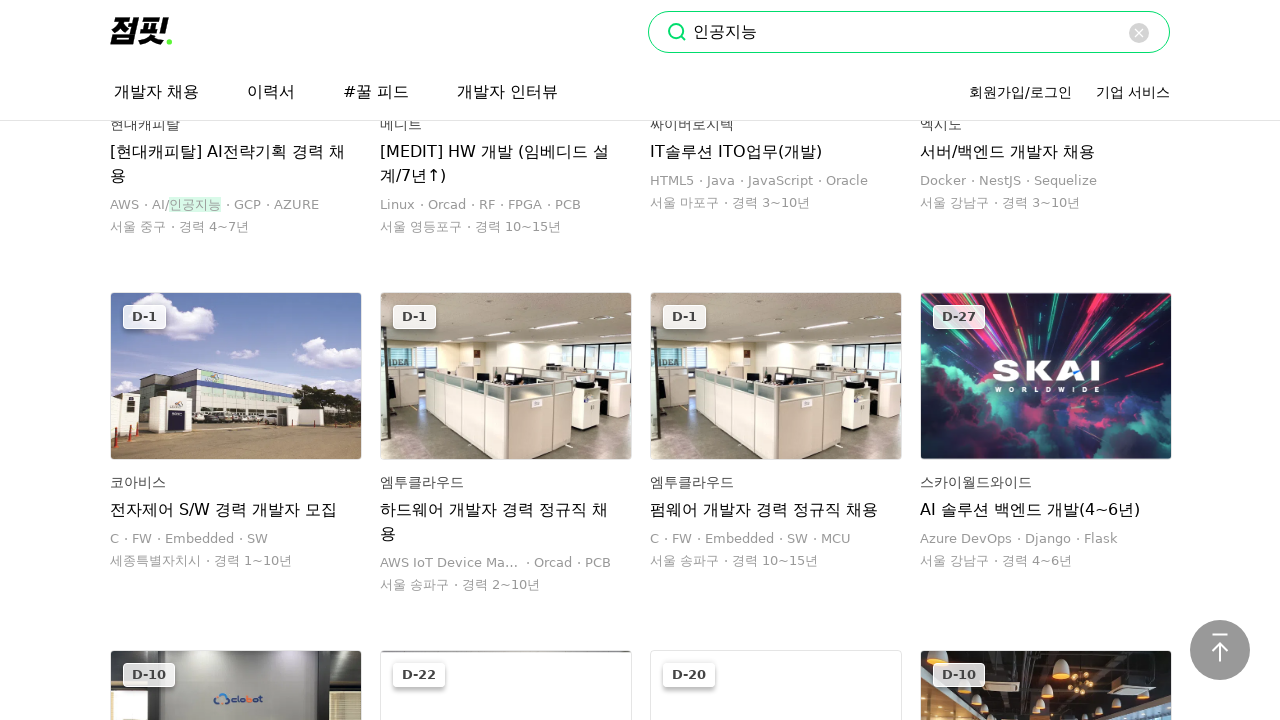

Waited 1.5 seconds for new job postings to load
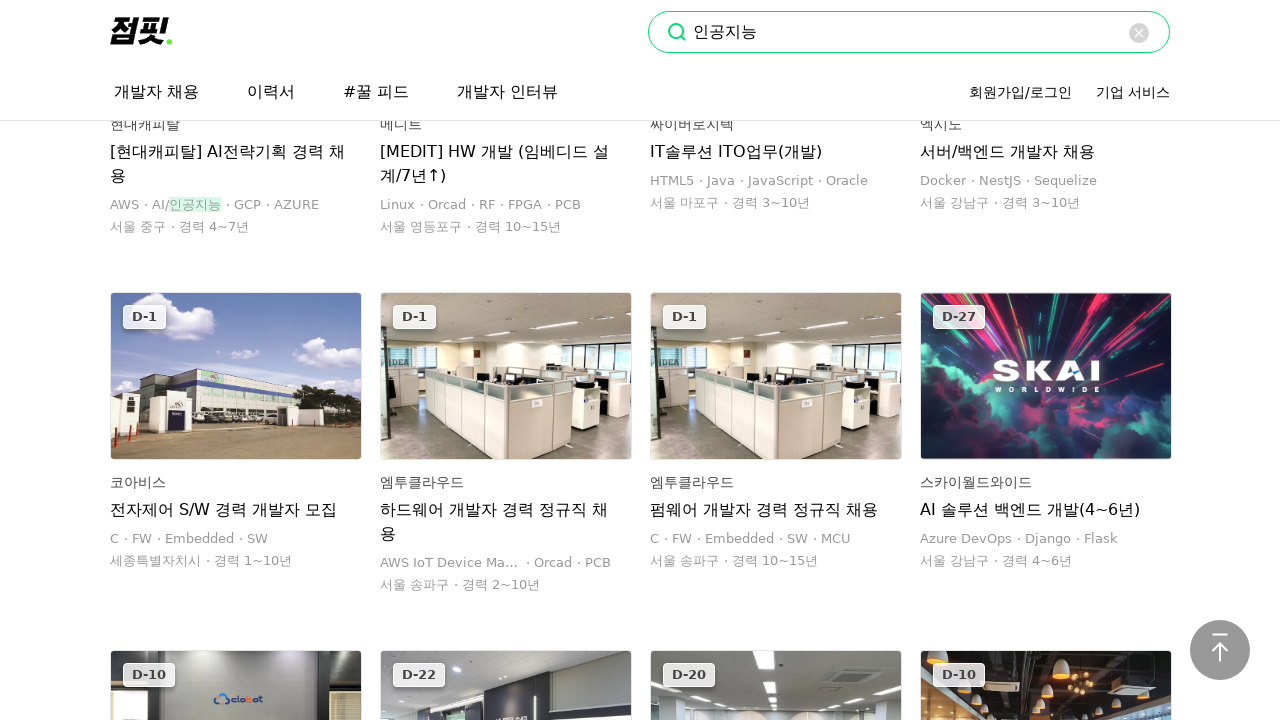

Checked new page height: 61518
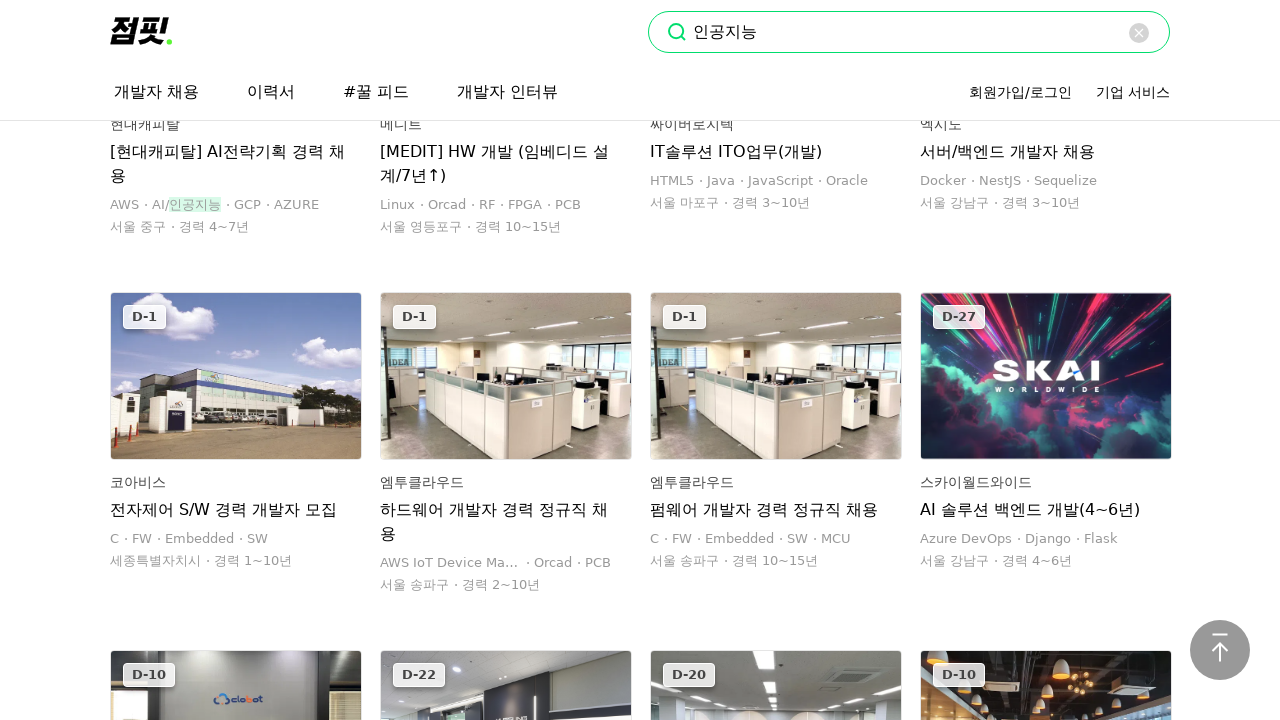

Scrolled to bottom of page to trigger infinite scroll
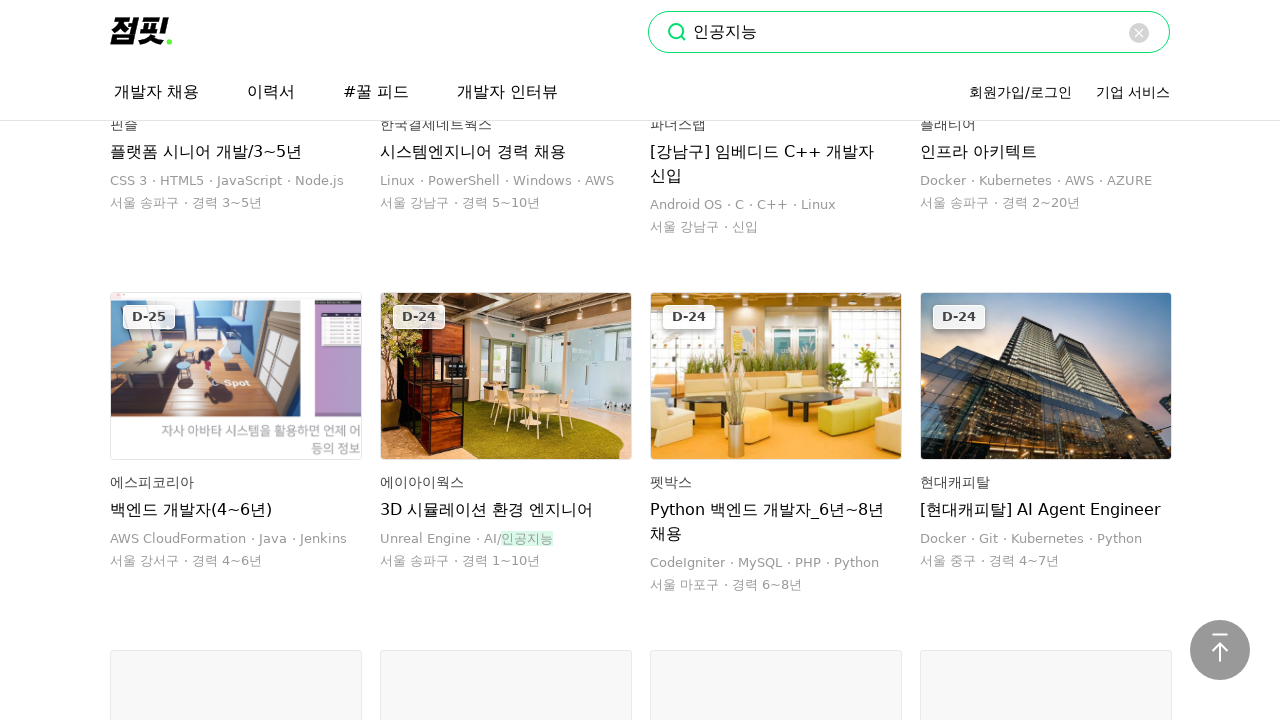

Waited 1.5 seconds for new job postings to load
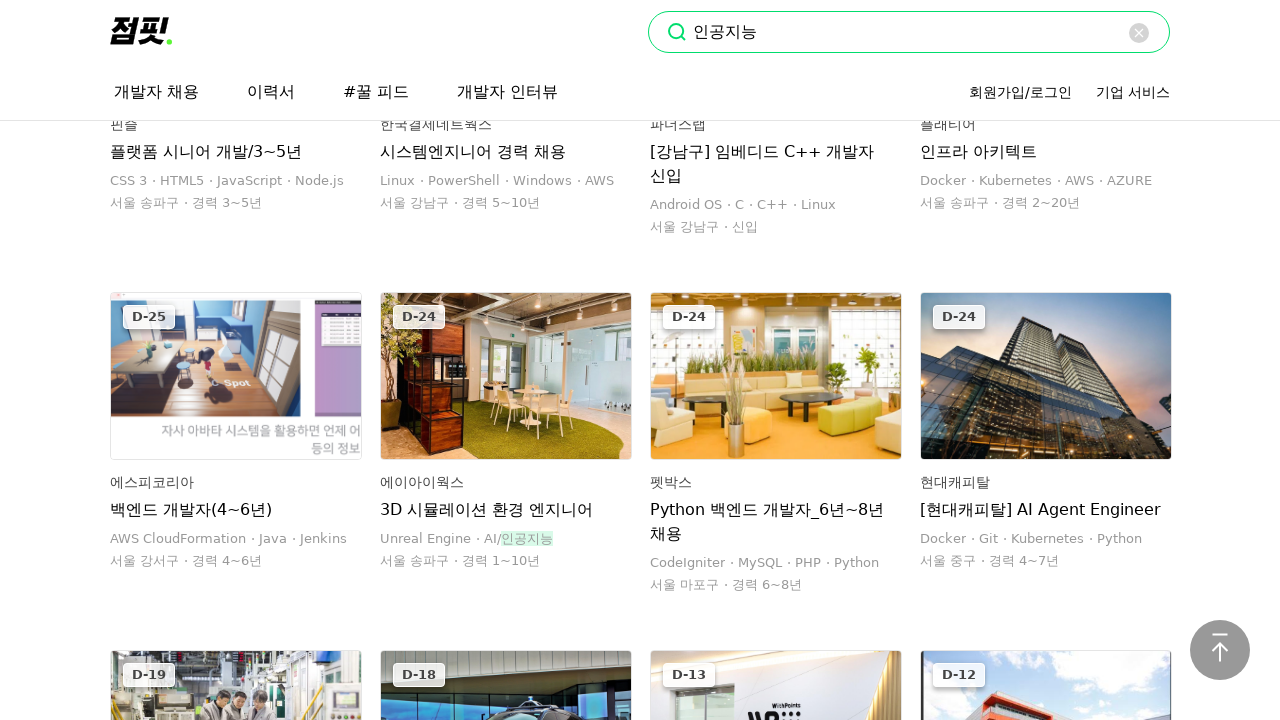

Checked new page height: 62950
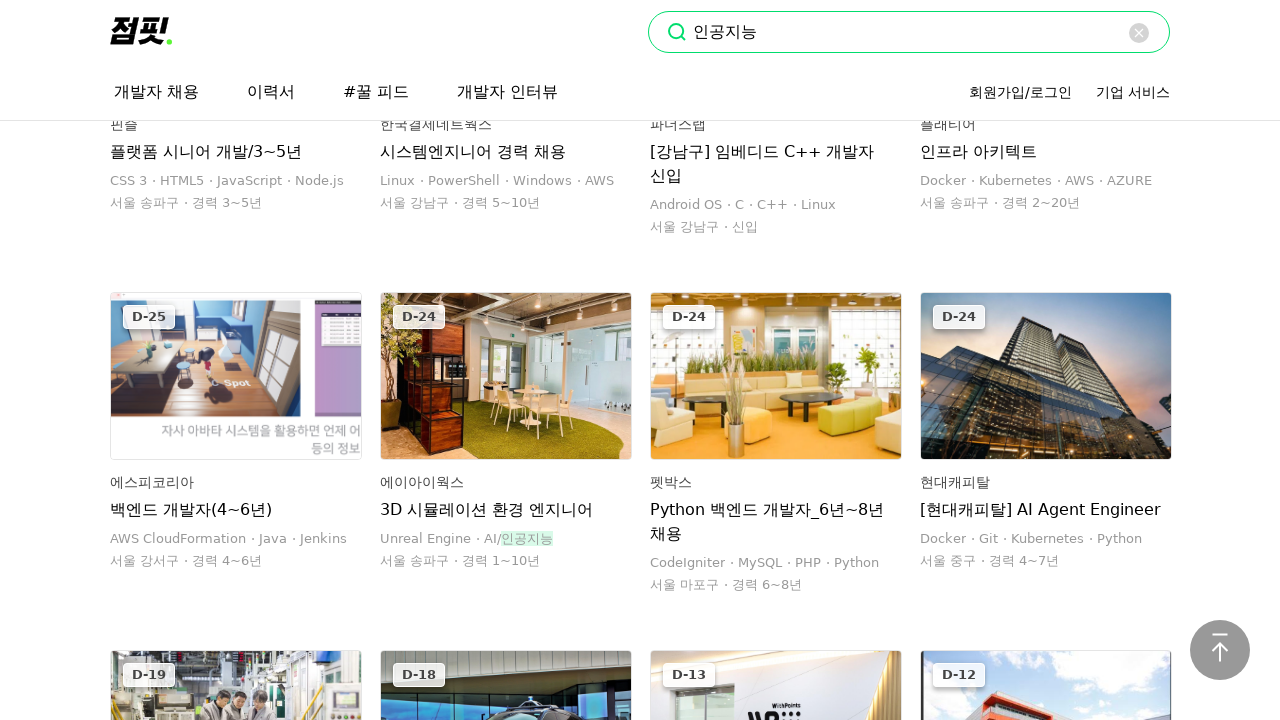

Scrolled to bottom of page to trigger infinite scroll
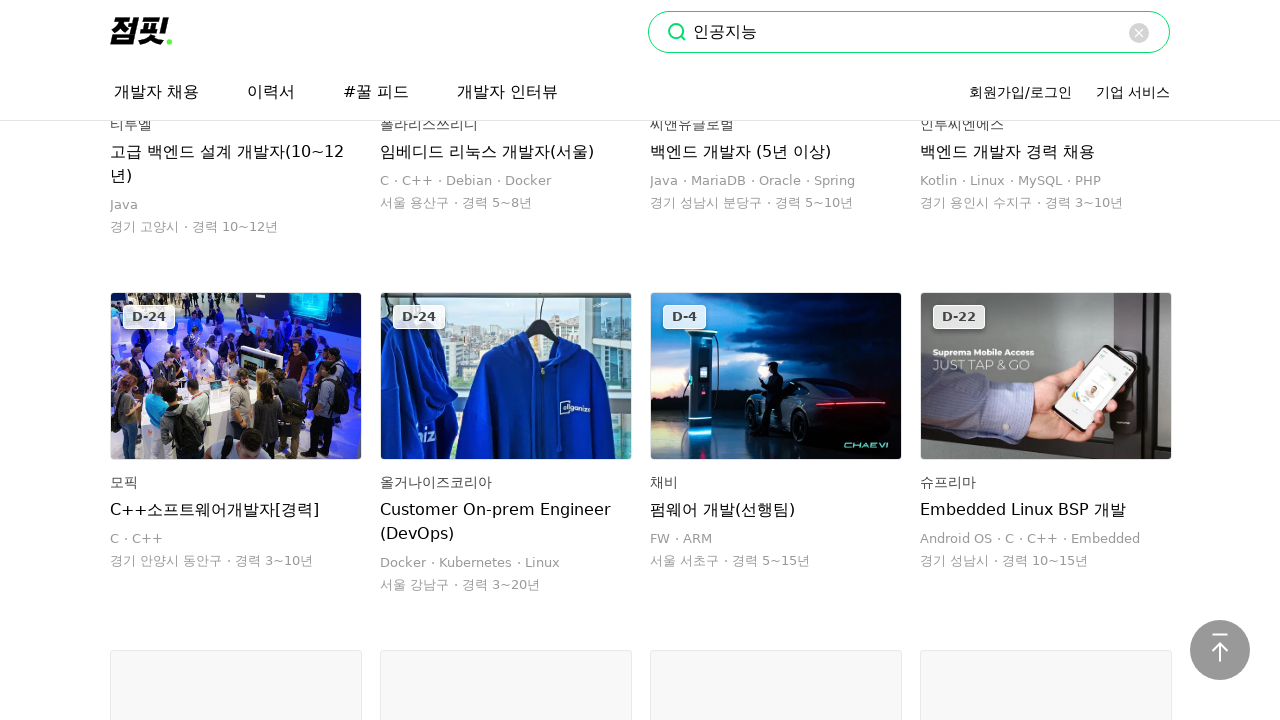

Waited 1.5 seconds for new job postings to load
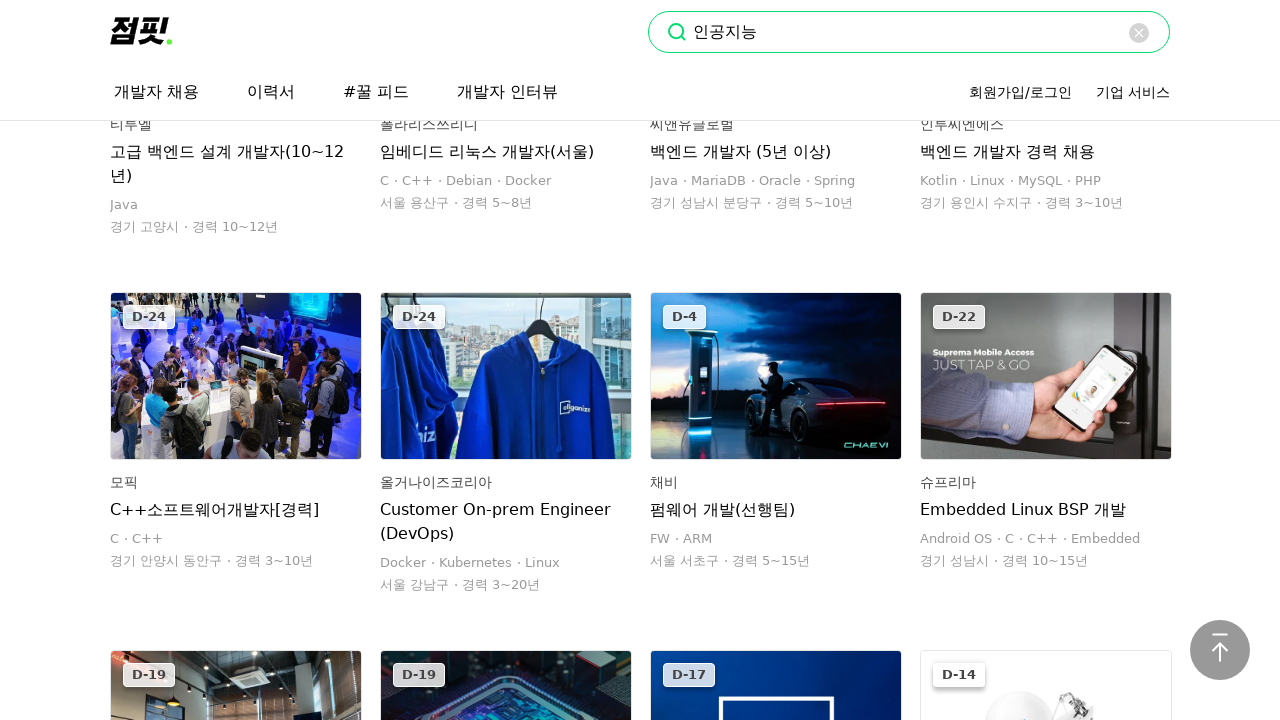

Checked new page height: 64382
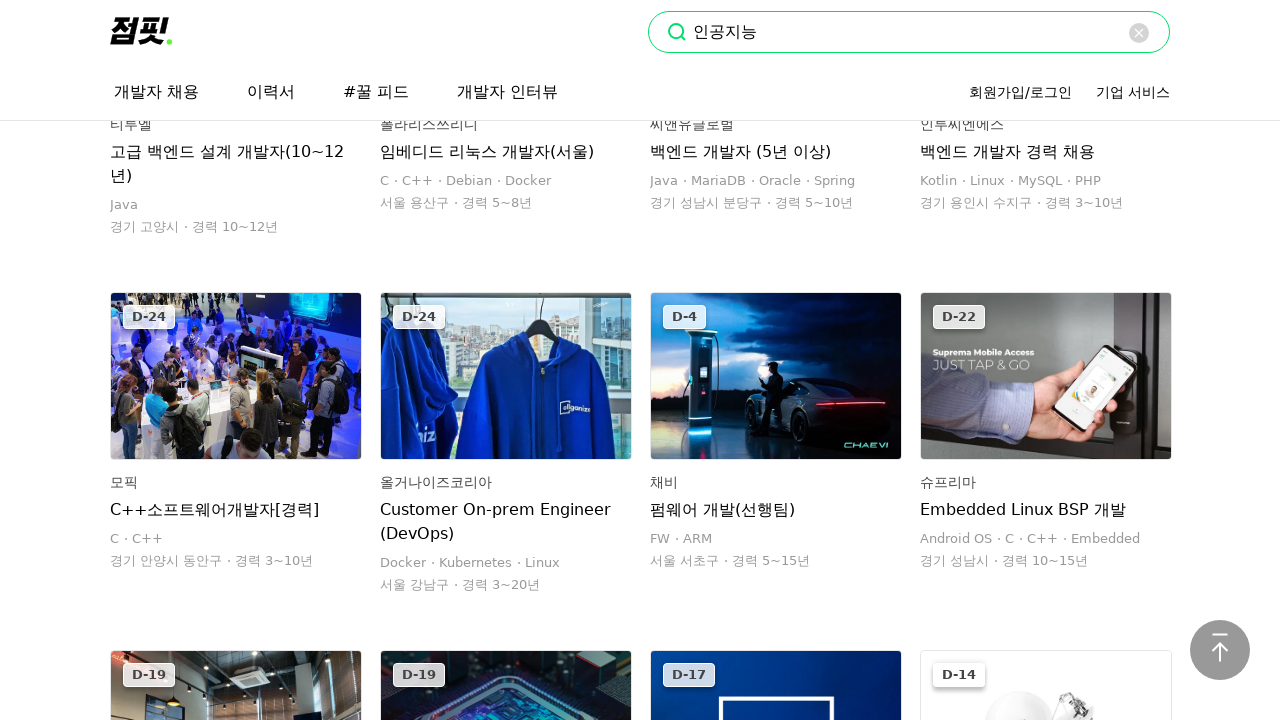

Scrolled to bottom of page to trigger infinite scroll
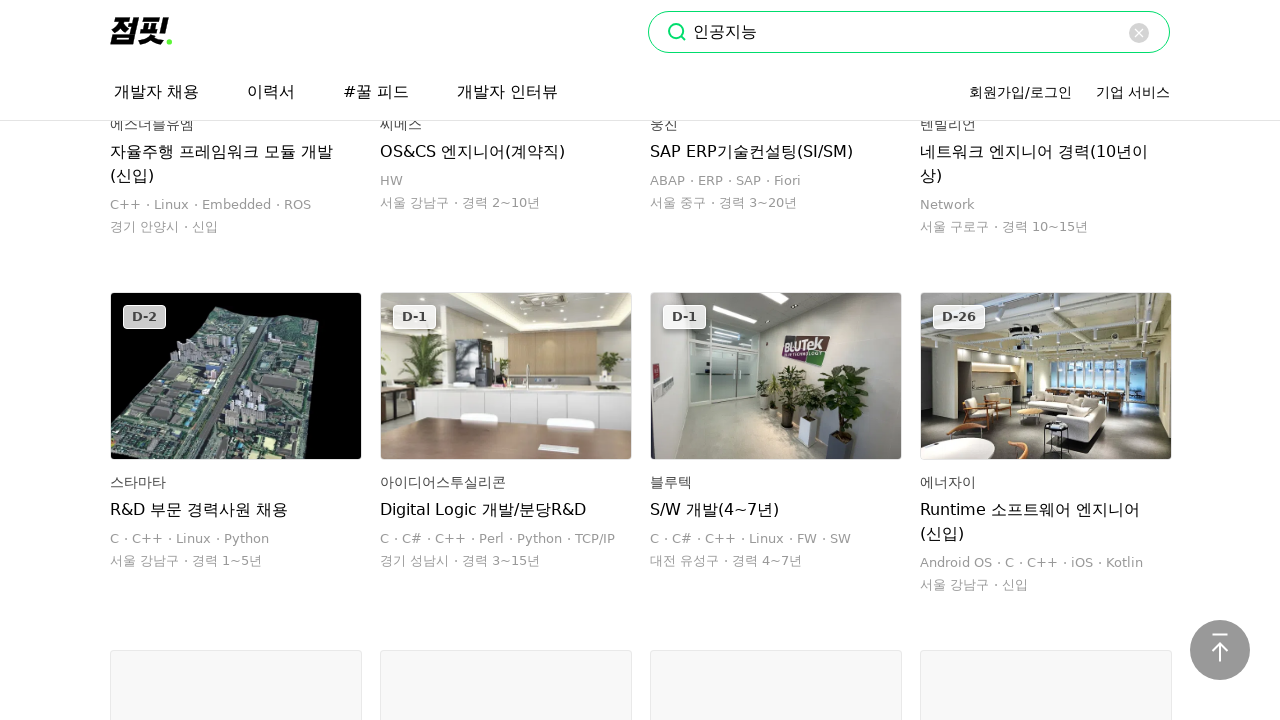

Waited 1.5 seconds for new job postings to load
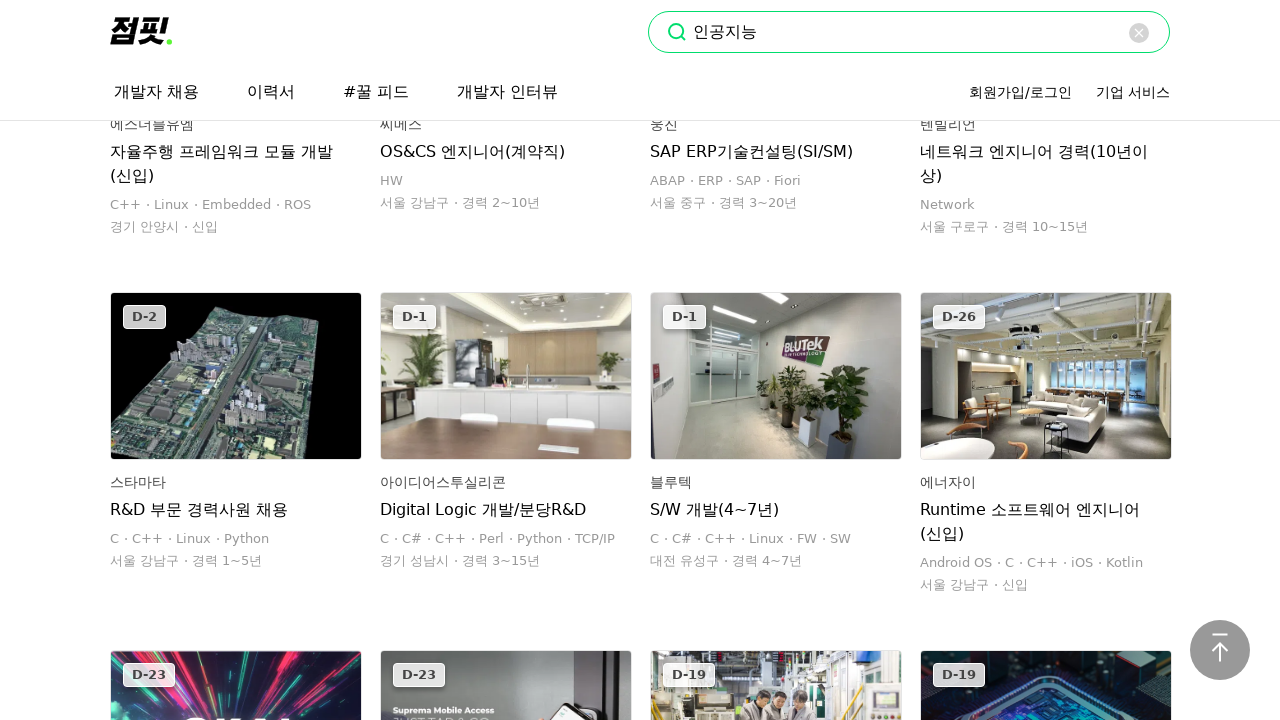

Checked new page height: 65790
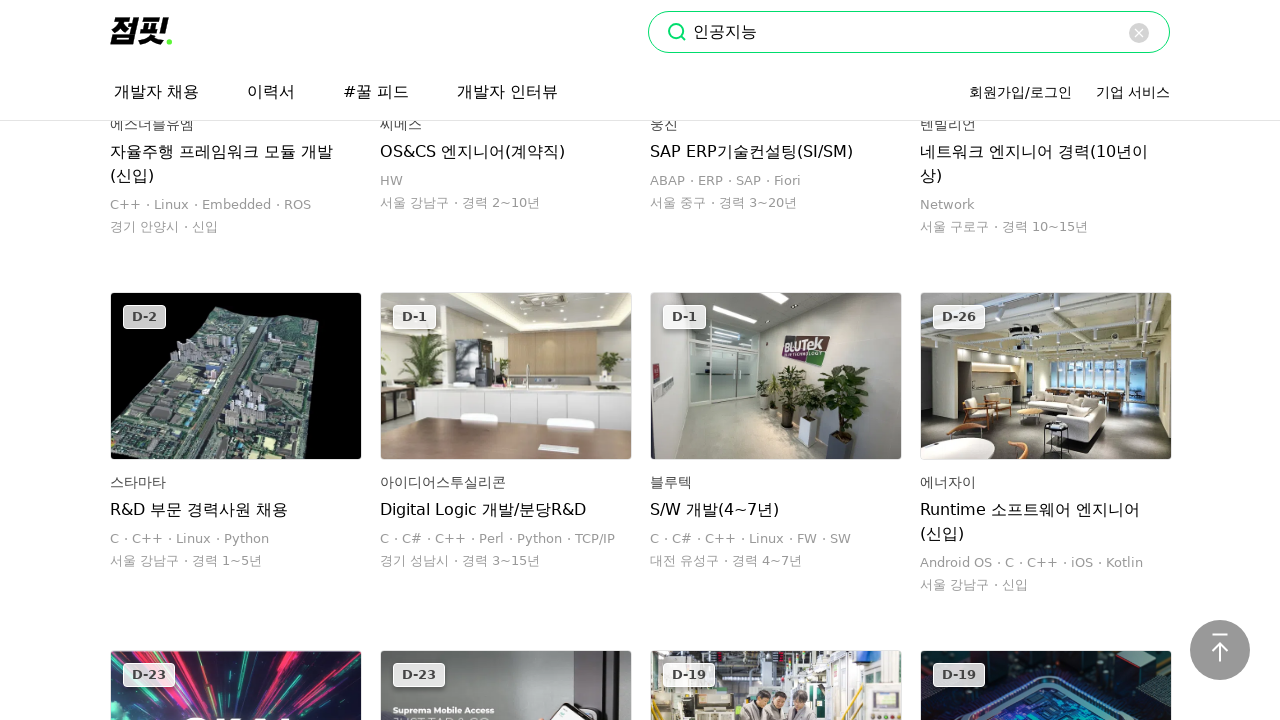

Scrolled to bottom of page to trigger infinite scroll
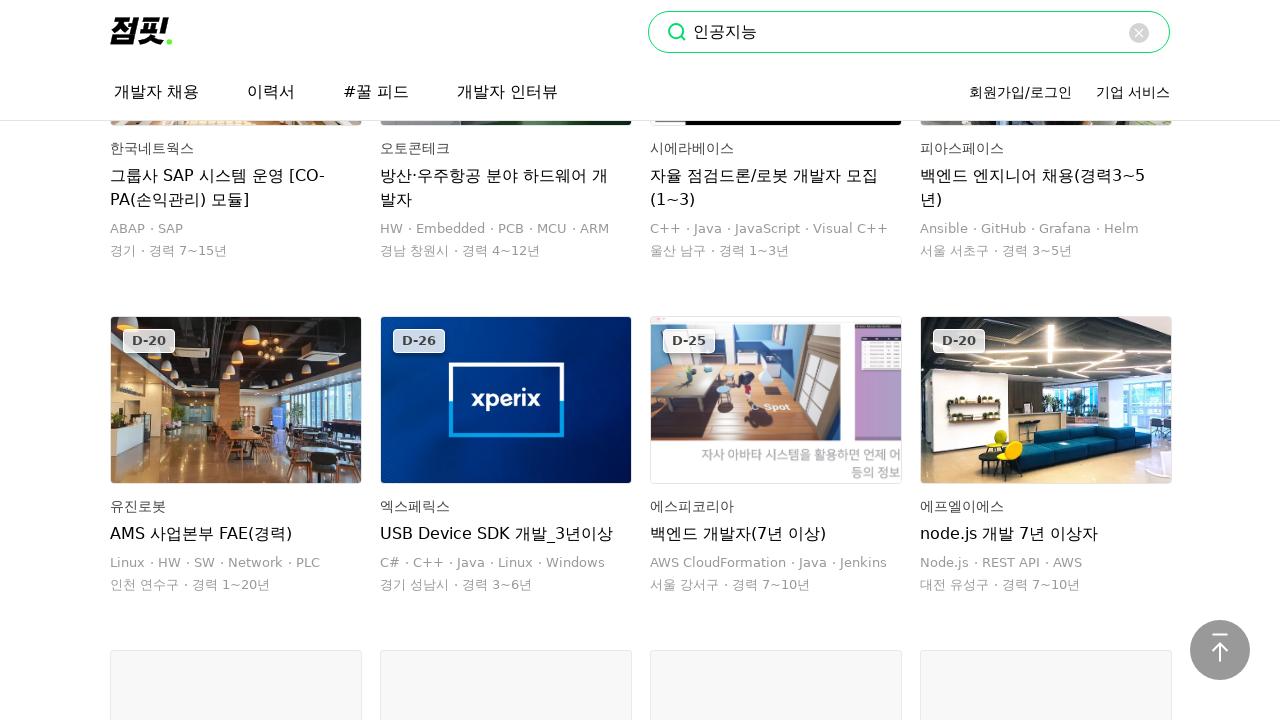

Waited 1.5 seconds for new job postings to load
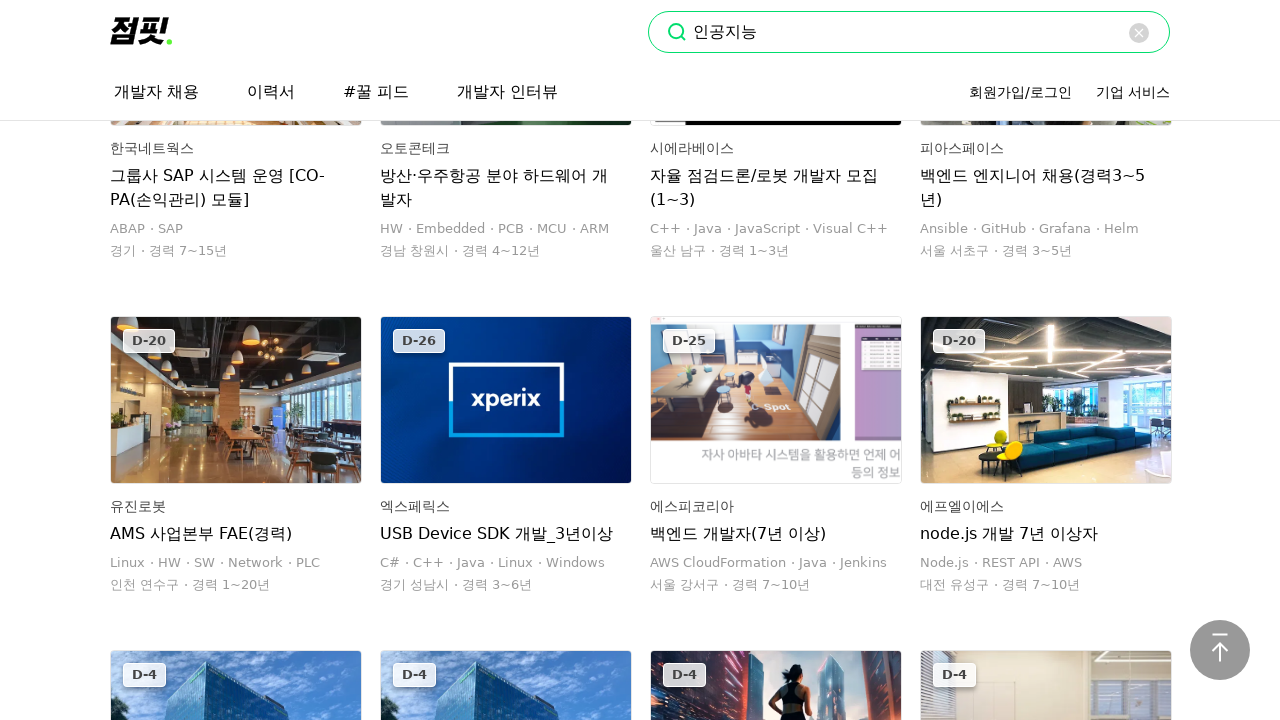

Checked new page height: 67222
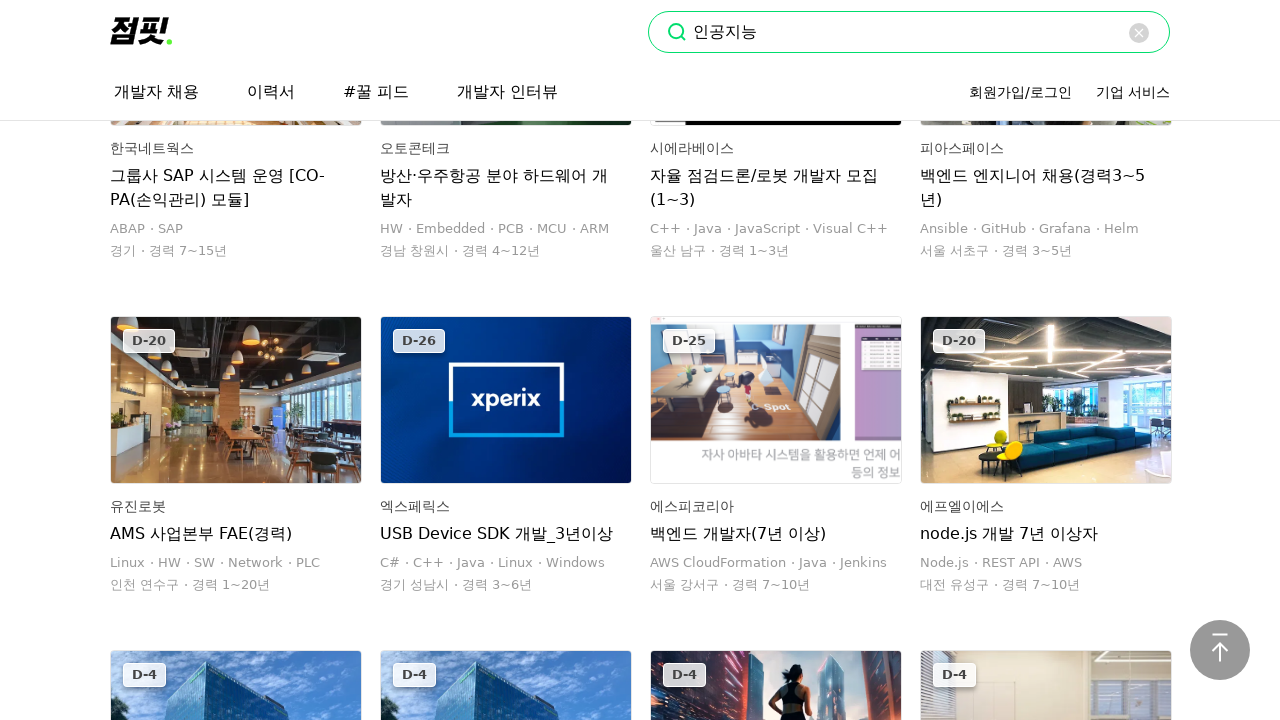

Scrolled to bottom of page to trigger infinite scroll
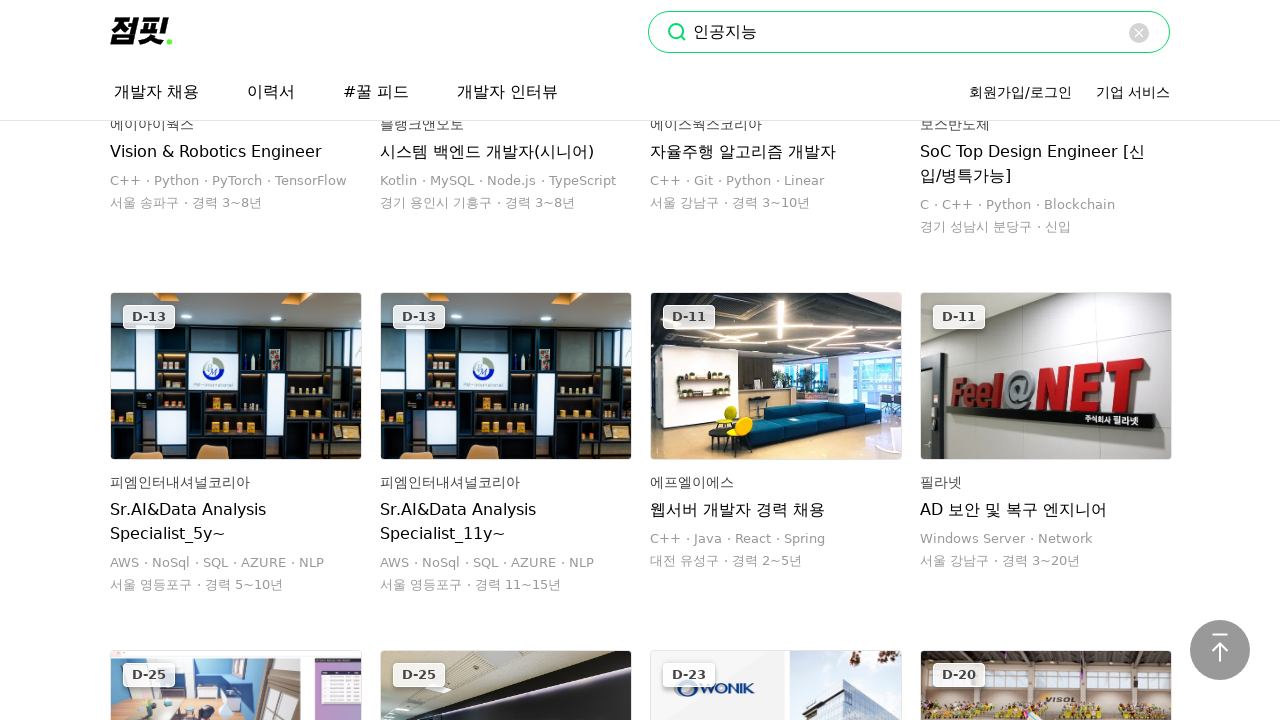

Waited 1.5 seconds for new job postings to load
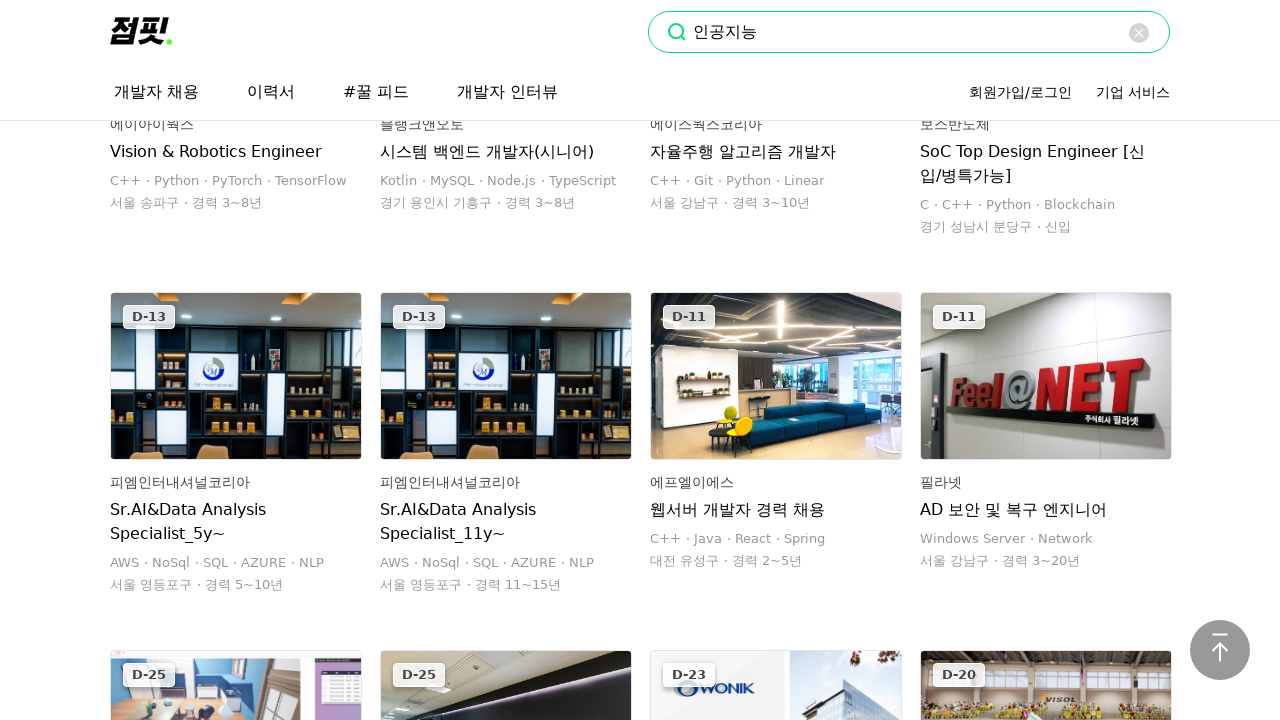

Checked new page height: 68654
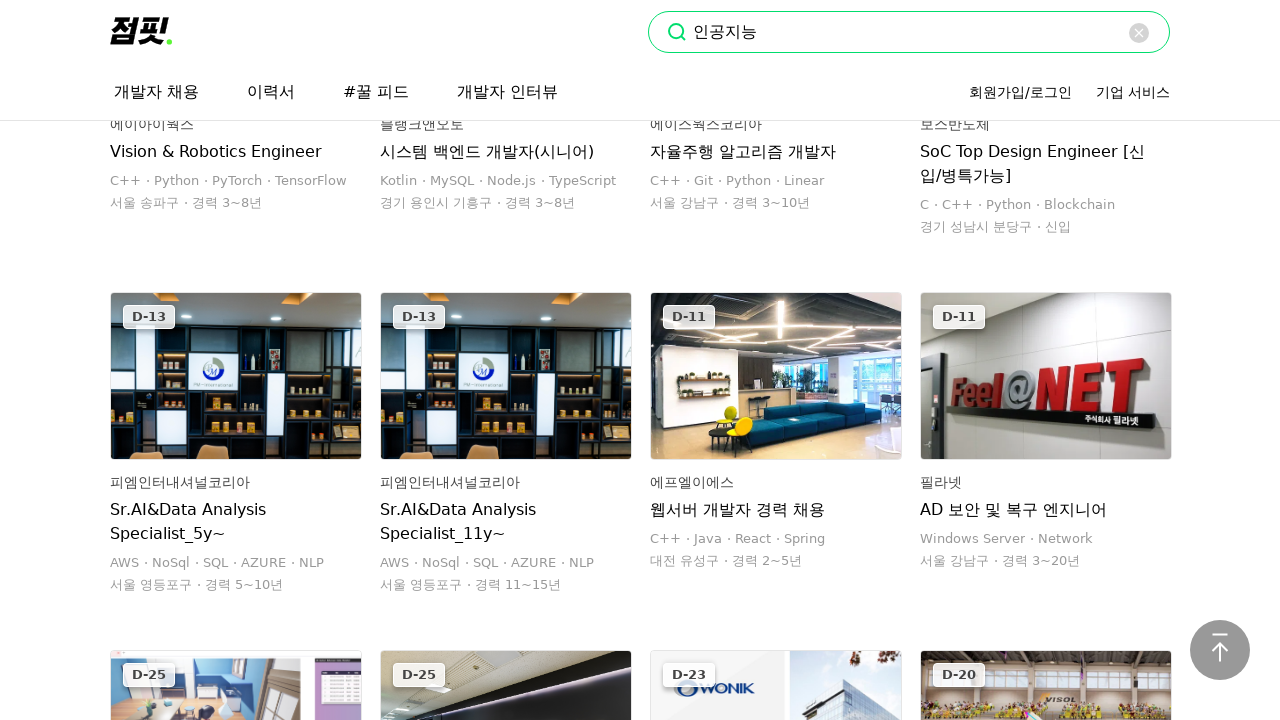

Scrolled to bottom of page to trigger infinite scroll
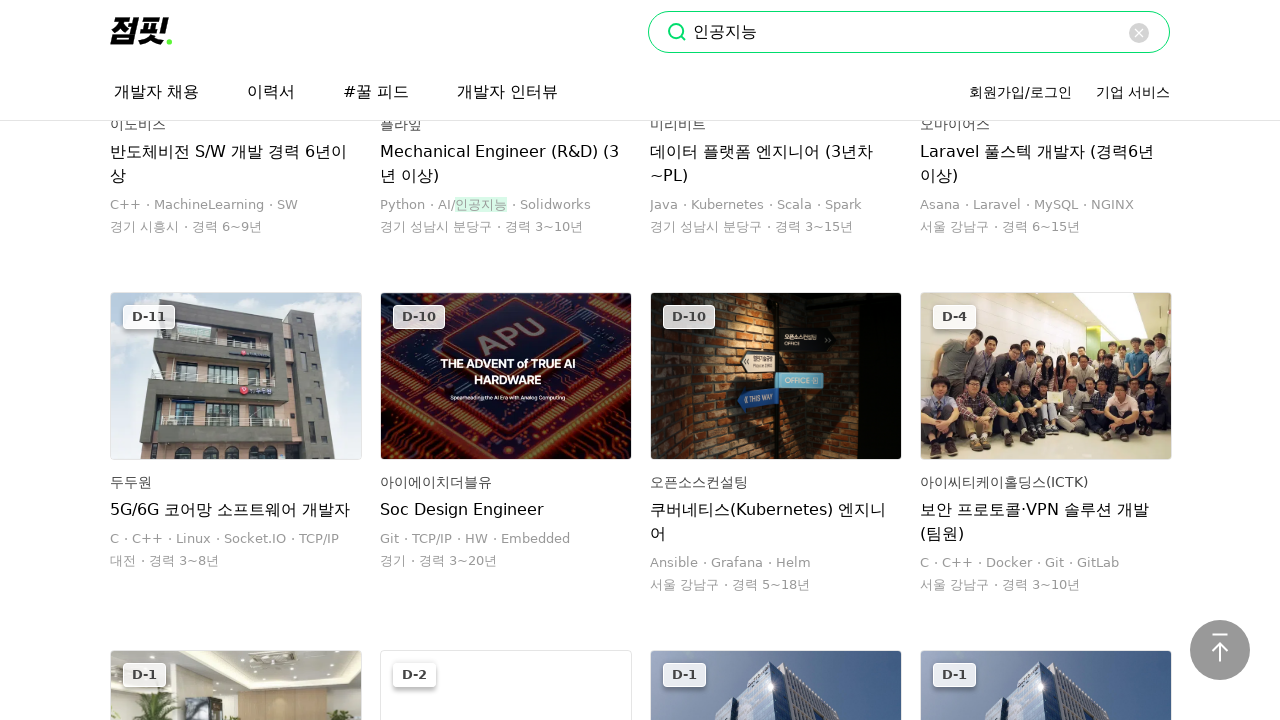

Waited 1.5 seconds for new job postings to load
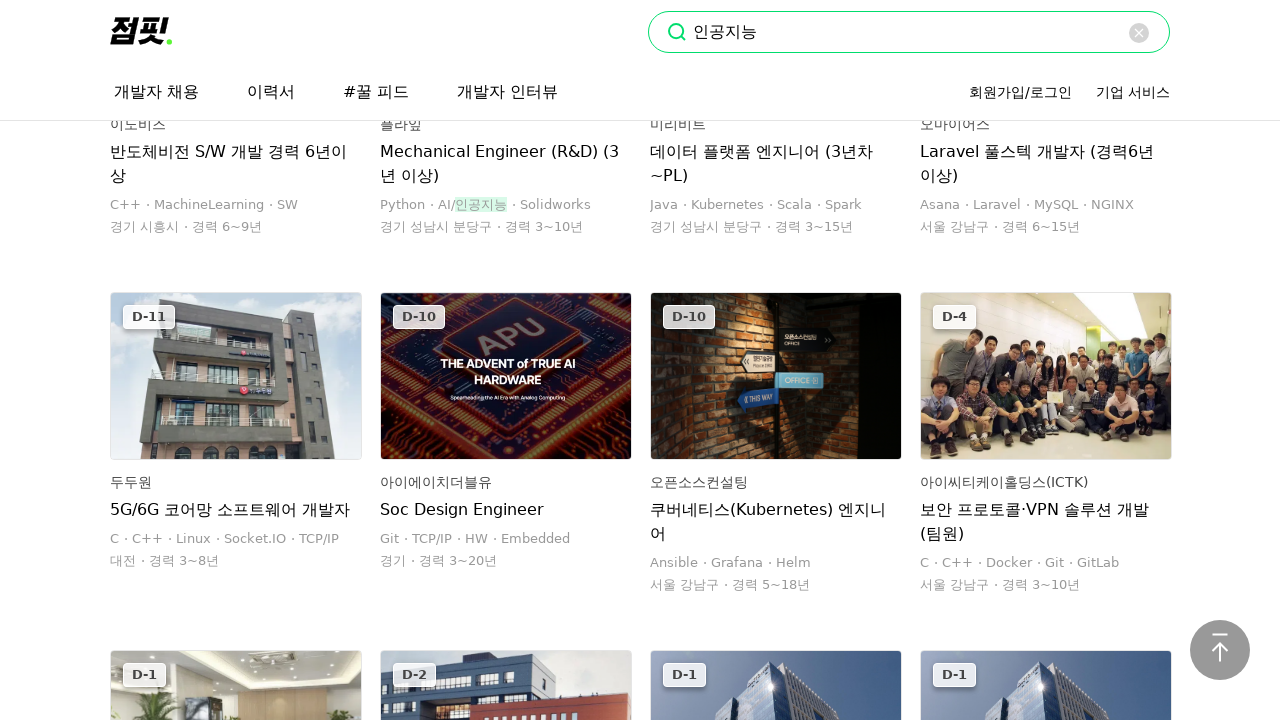

Checked new page height: 70062
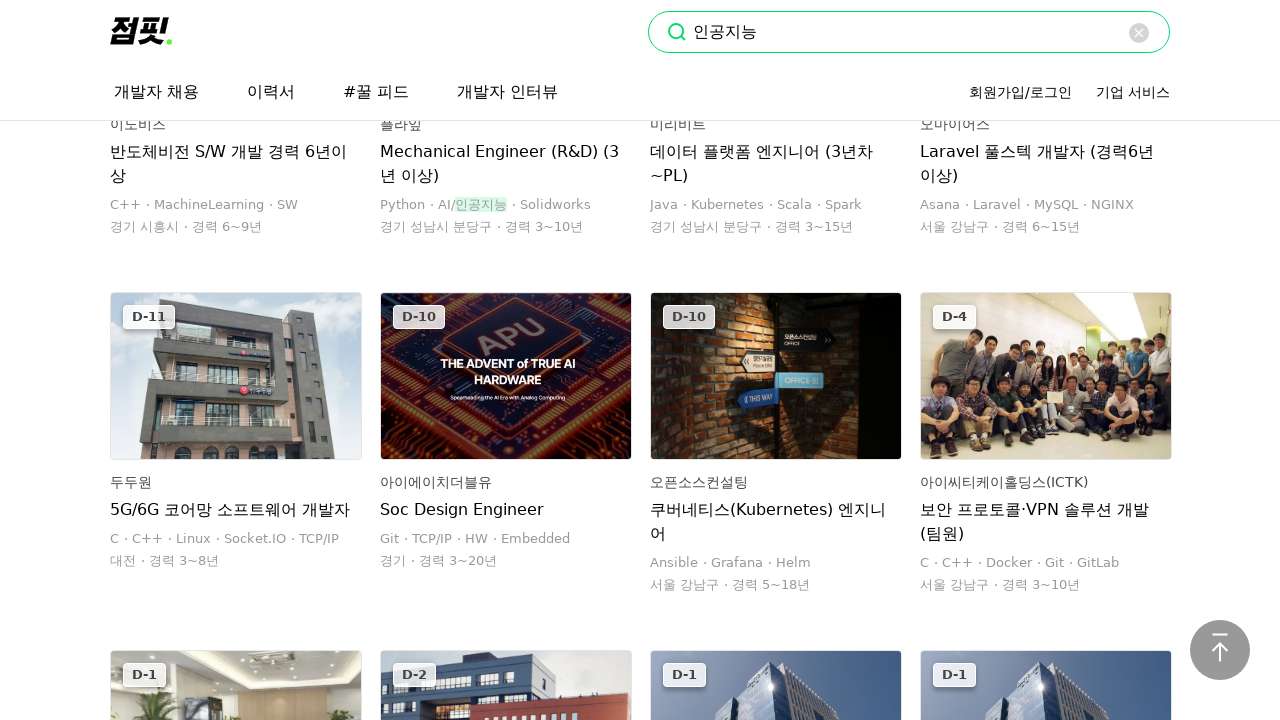

Scrolled to bottom of page to trigger infinite scroll
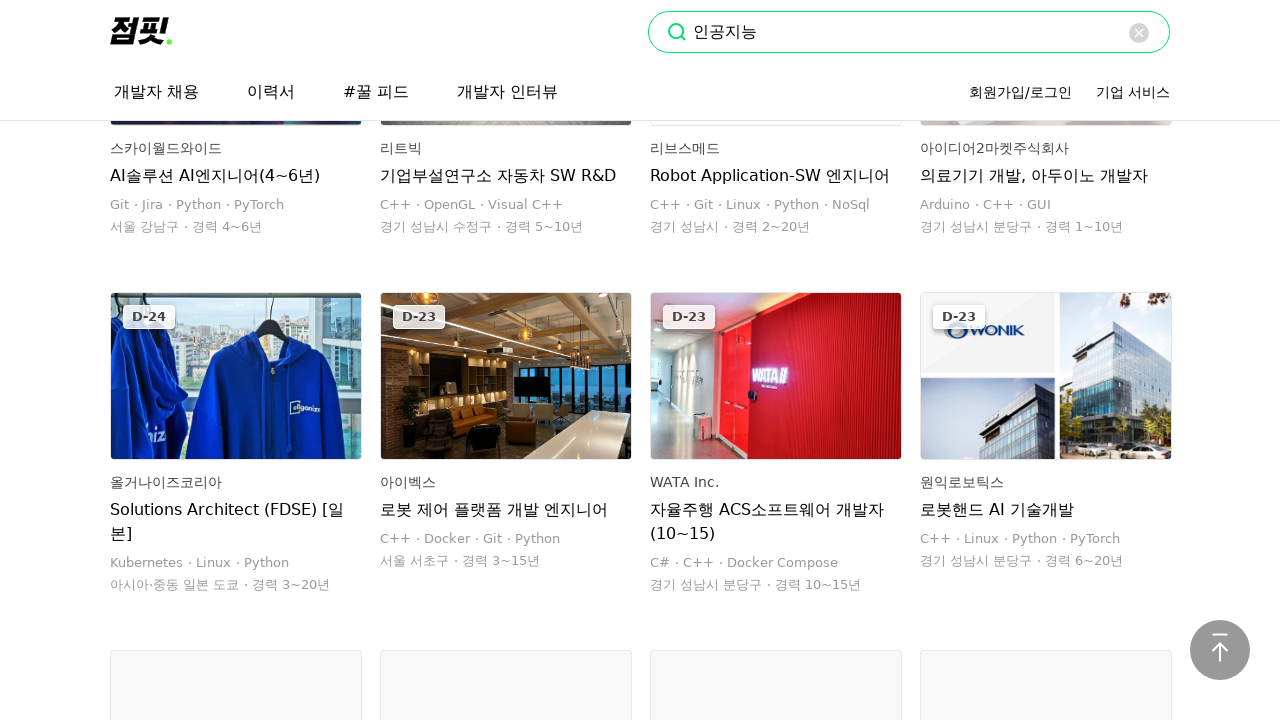

Waited 1.5 seconds for new job postings to load
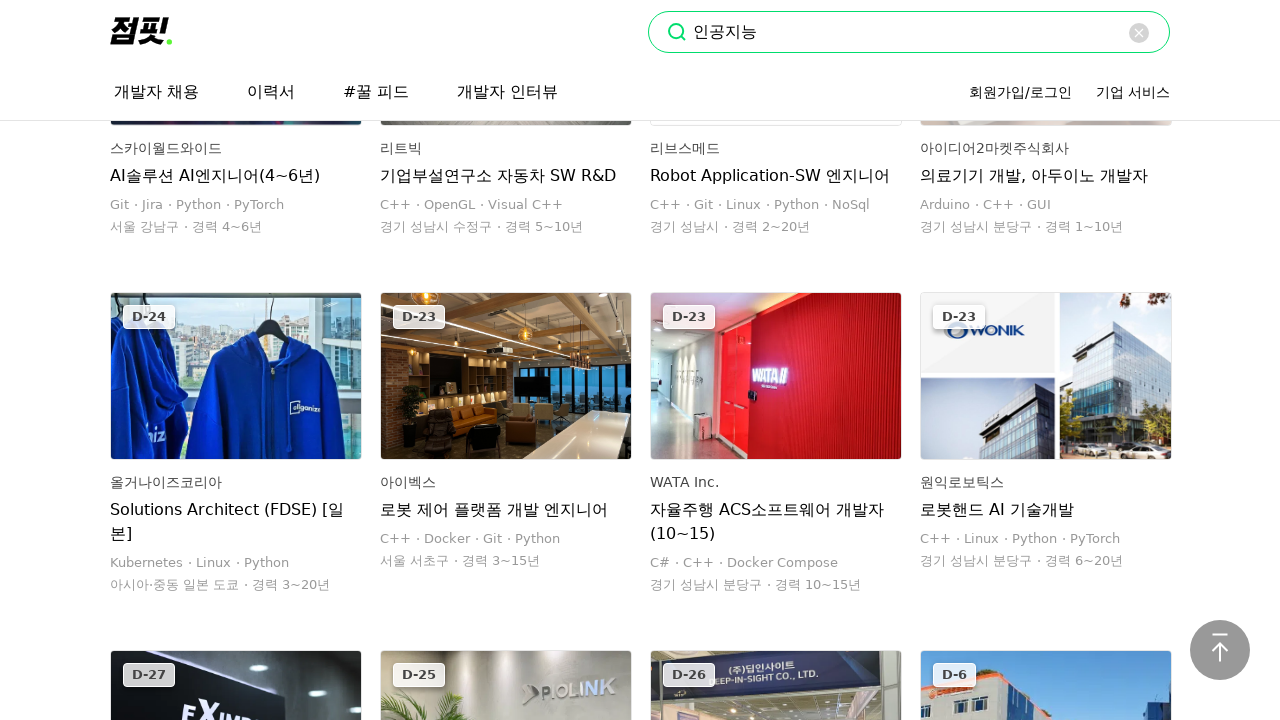

Checked new page height: 71494
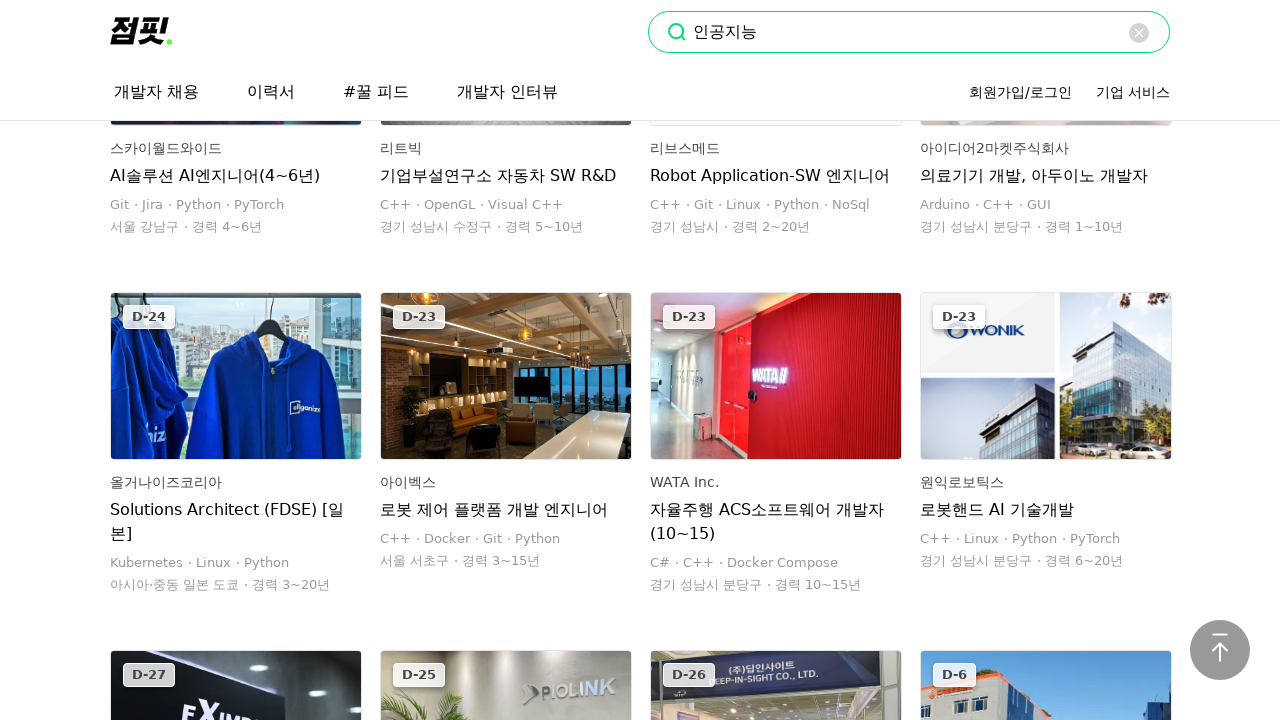

Scrolled to bottom of page to trigger infinite scroll
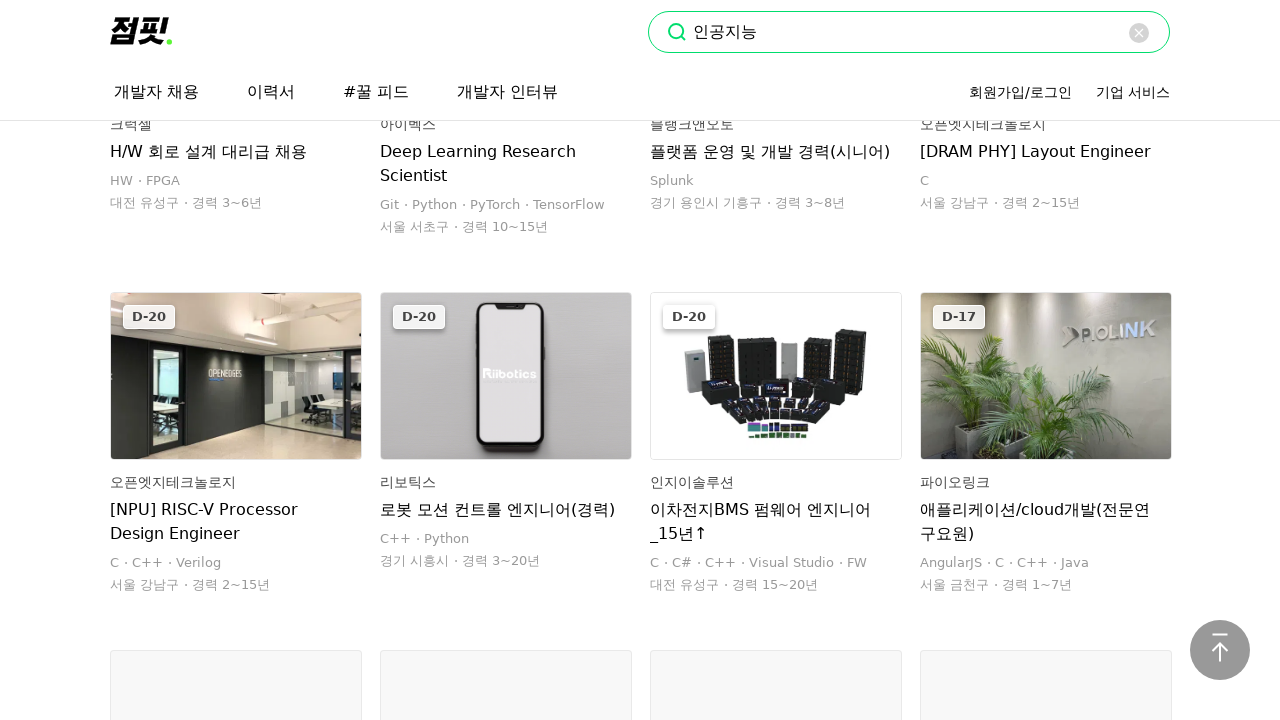

Waited 1.5 seconds for new job postings to load
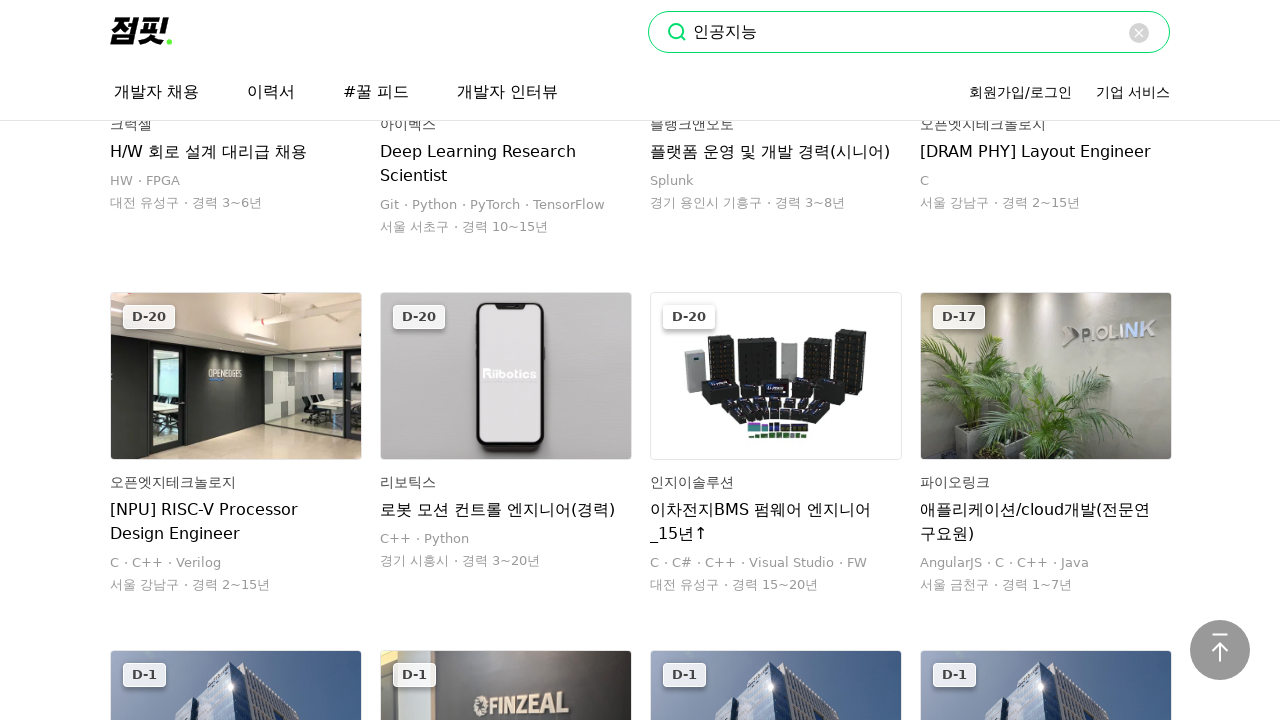

Checked new page height: 72926
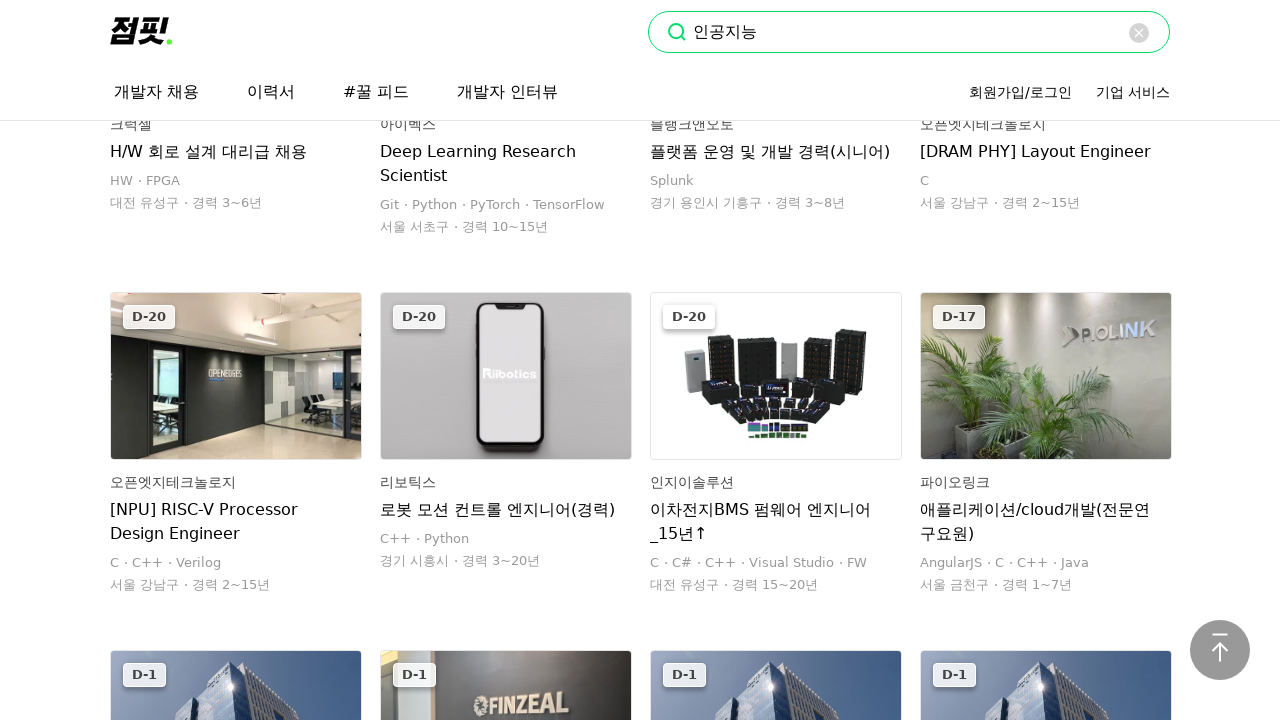

Scrolled to bottom of page to trigger infinite scroll
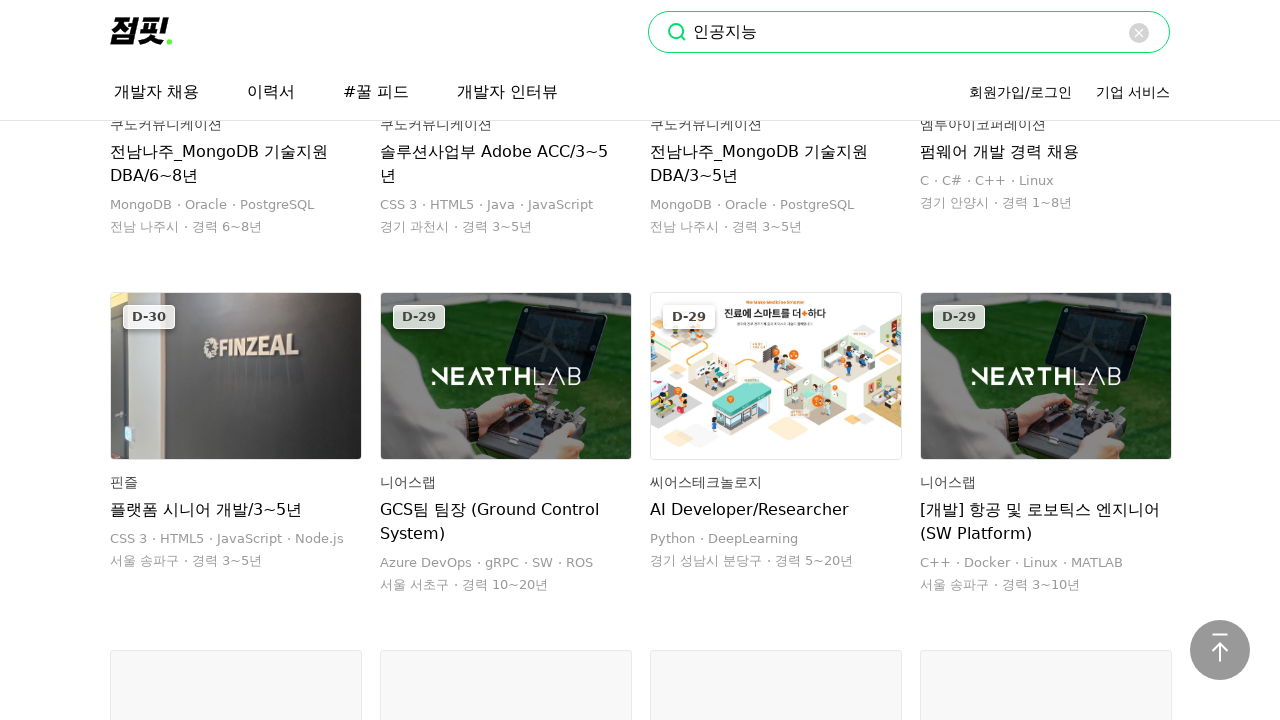

Waited 1.5 seconds for new job postings to load
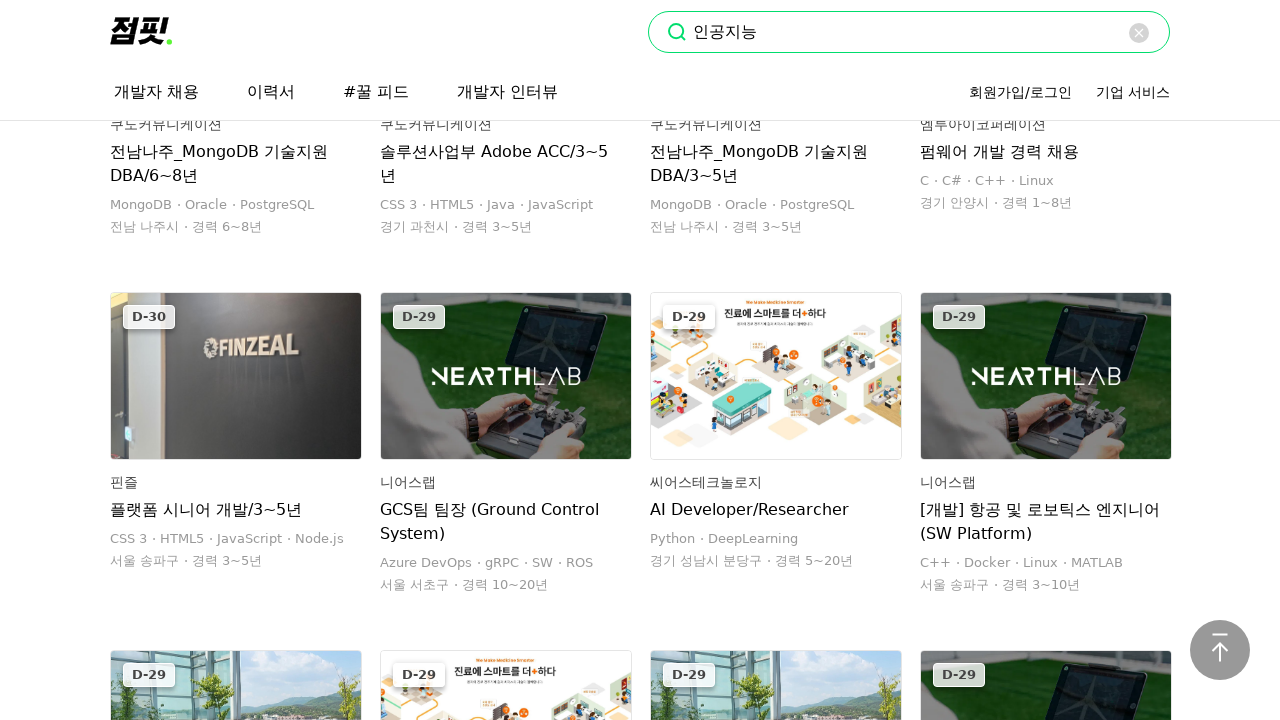

Checked new page height: 74334
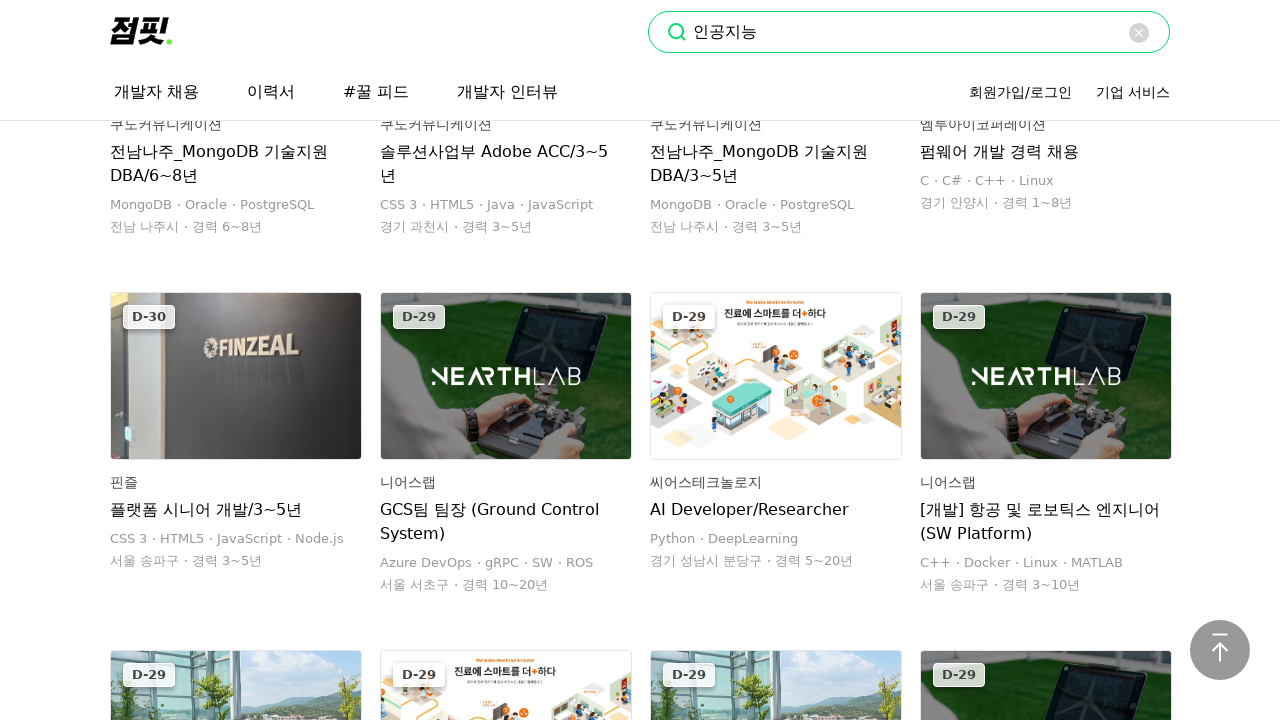

Scrolled to bottom of page to trigger infinite scroll
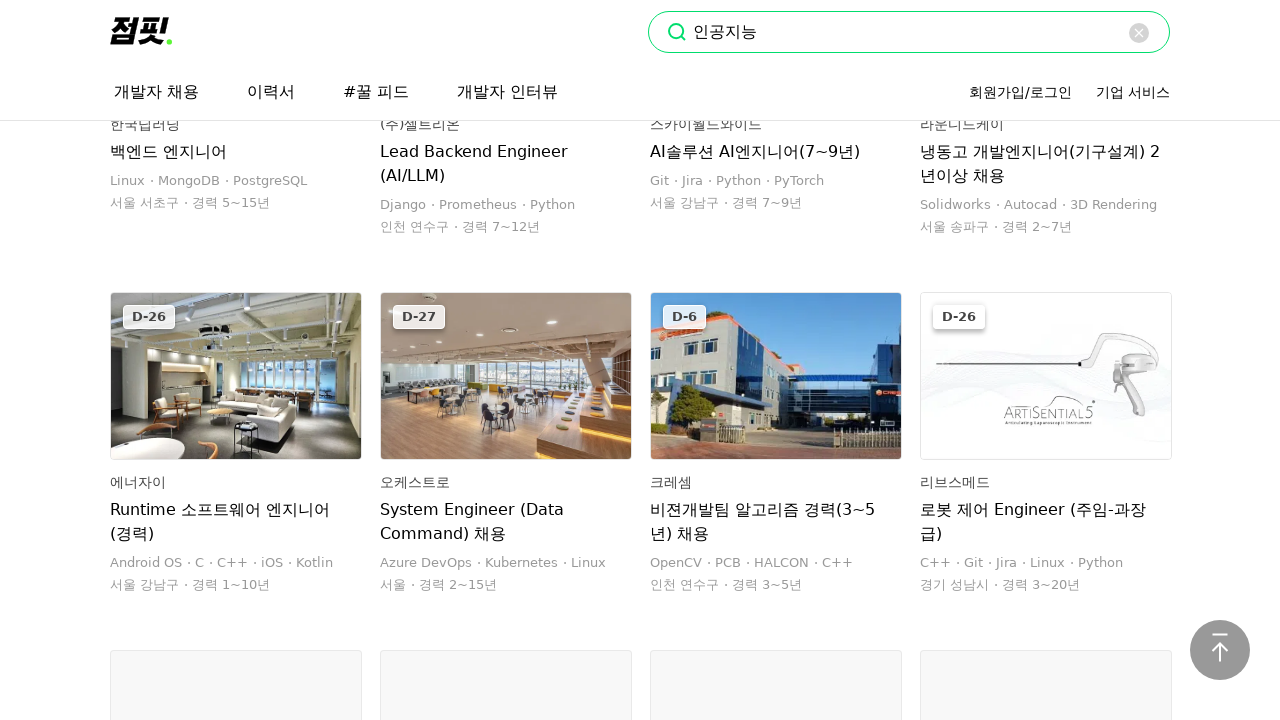

Waited 1.5 seconds for new job postings to load
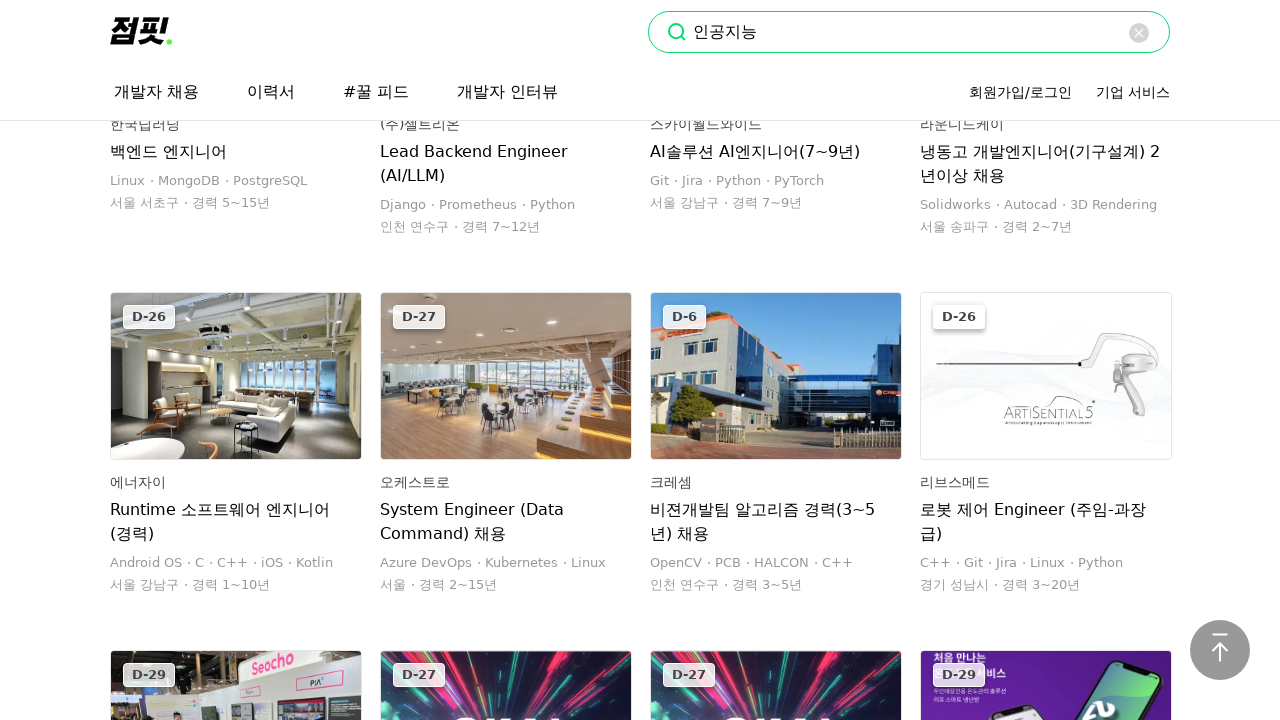

Checked new page height: 75766
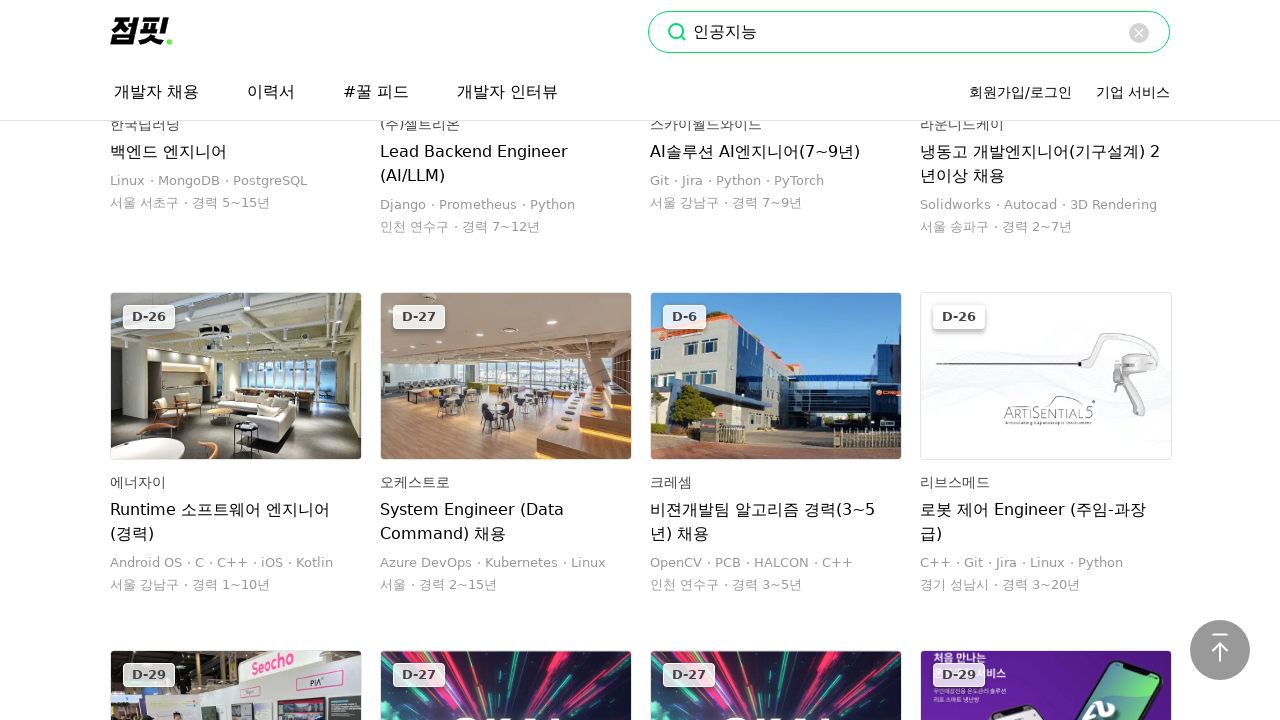

Scrolled to bottom of page to trigger infinite scroll
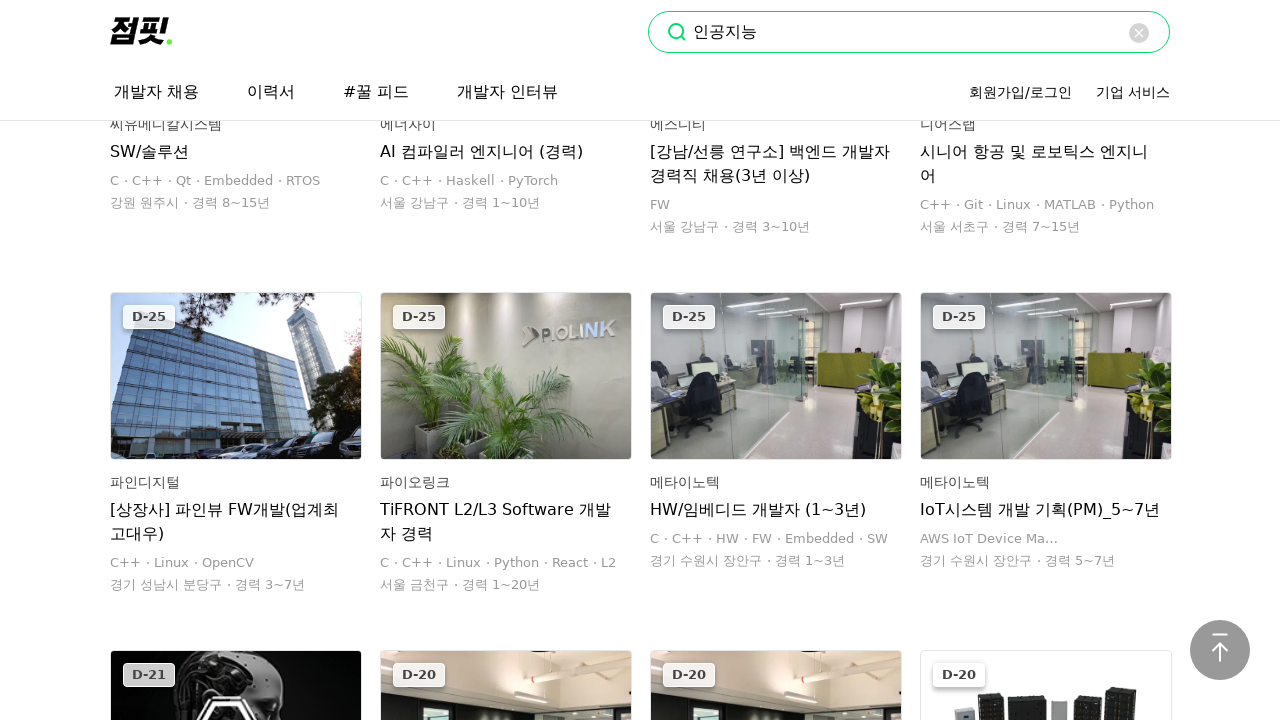

Waited 1.5 seconds for new job postings to load
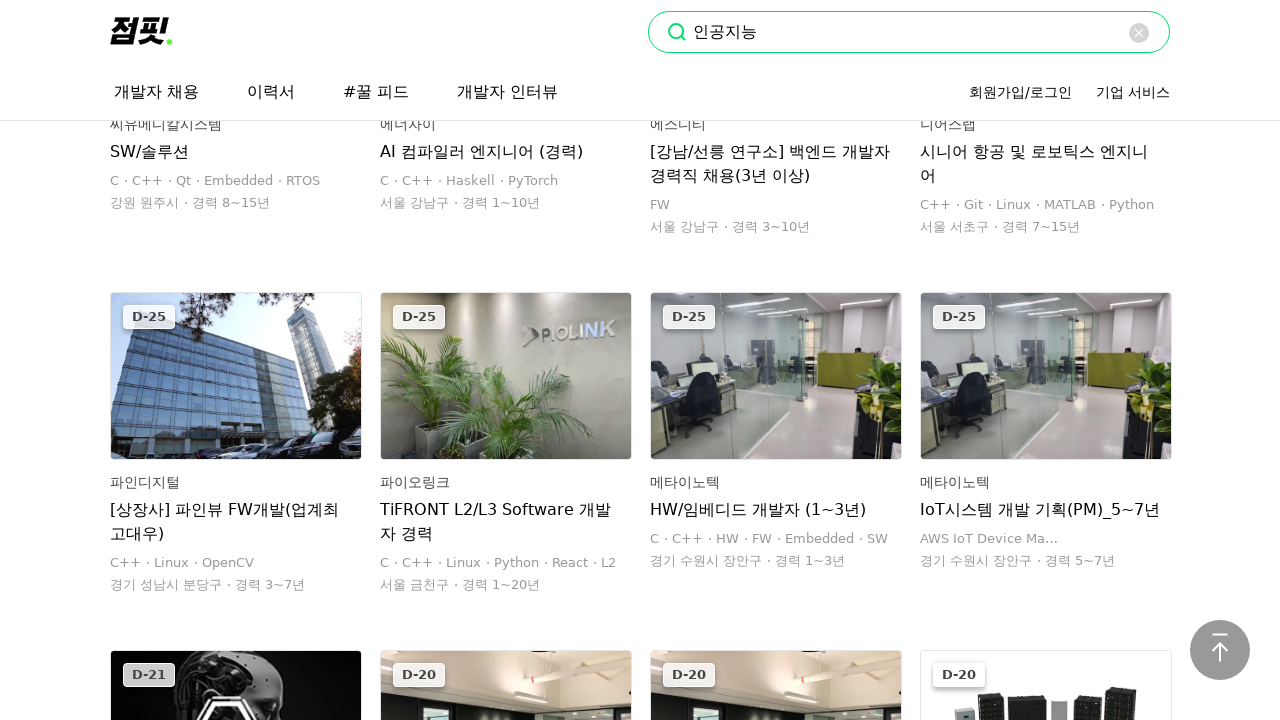

Checked new page height: 77198
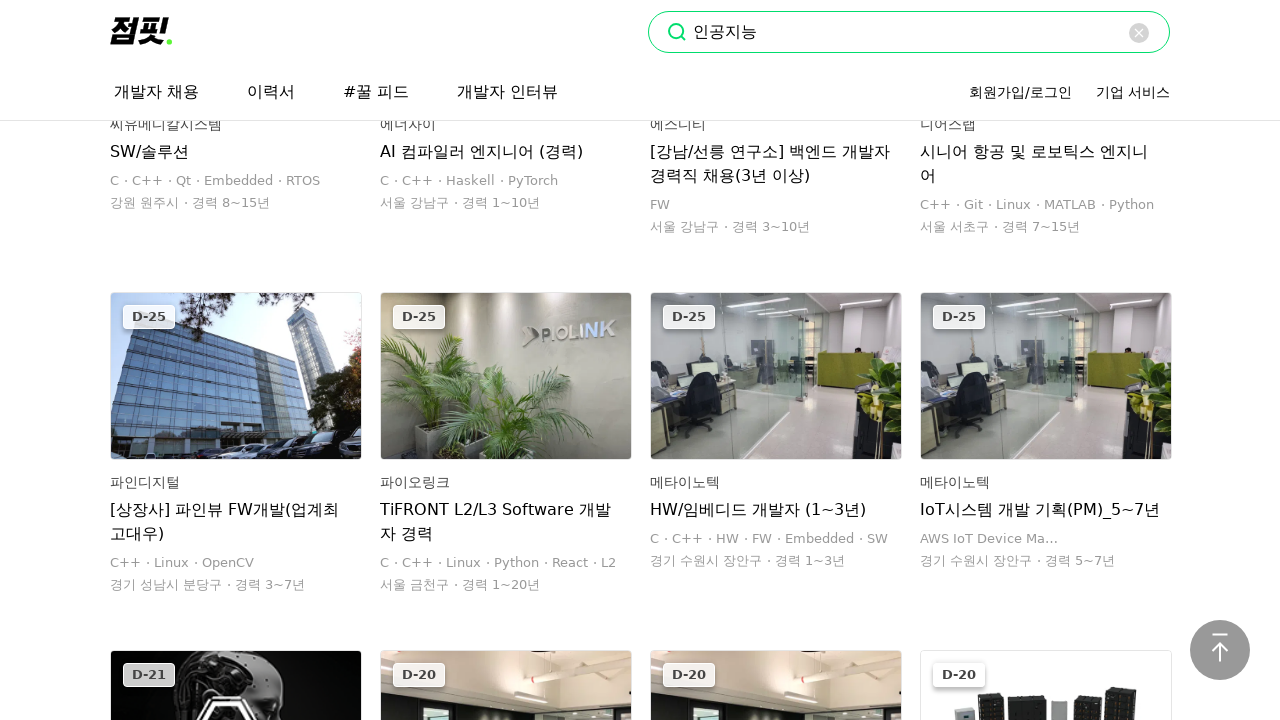

Scrolled to bottom of page to trigger infinite scroll
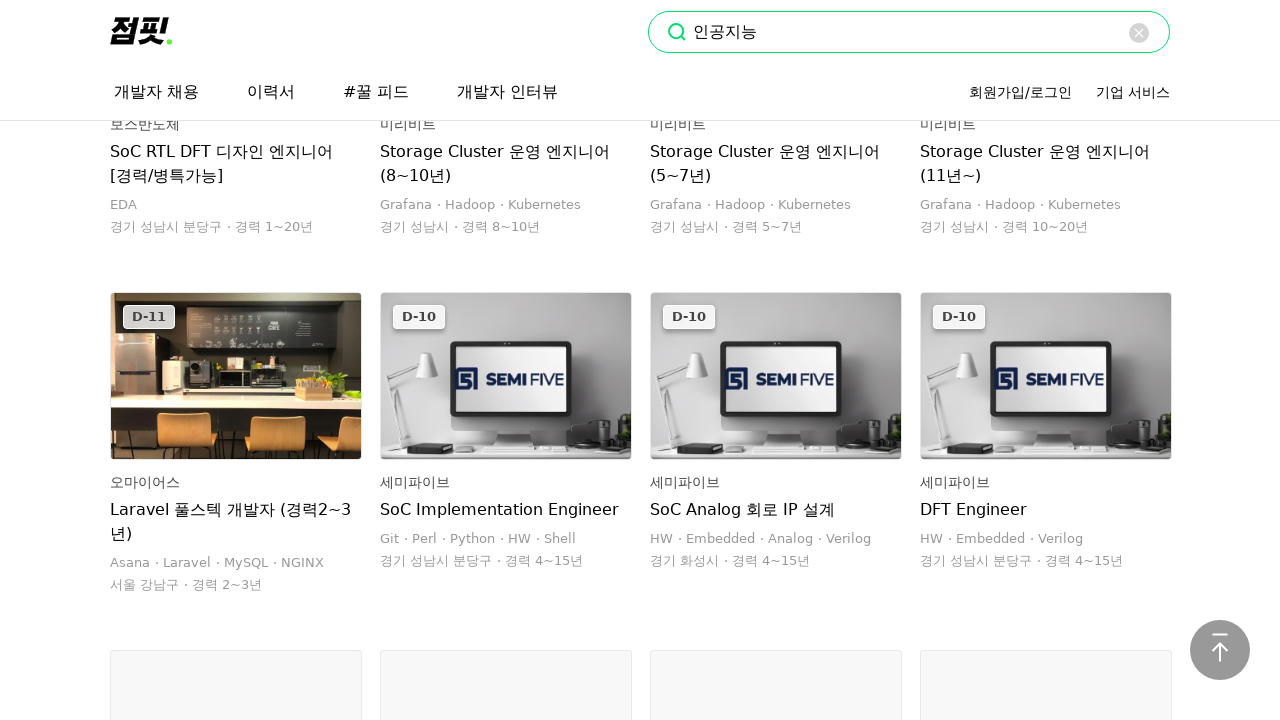

Waited 1.5 seconds for new job postings to load
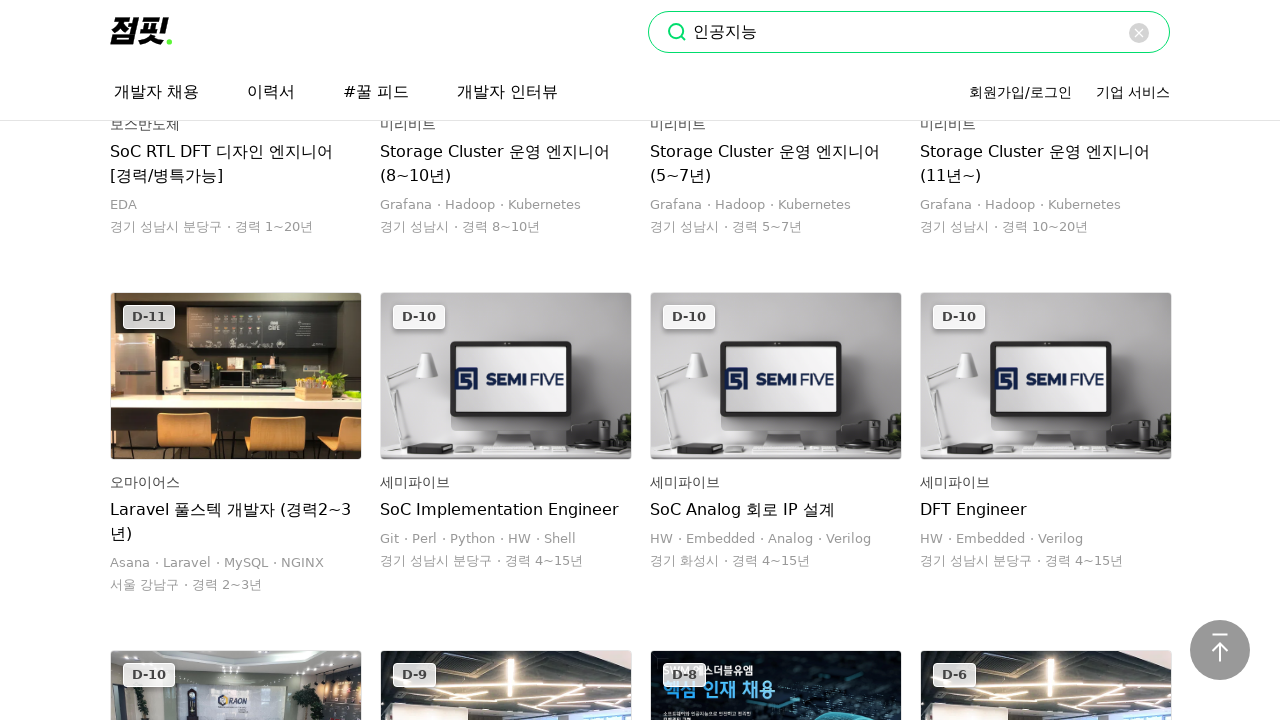

Checked new page height: 78582
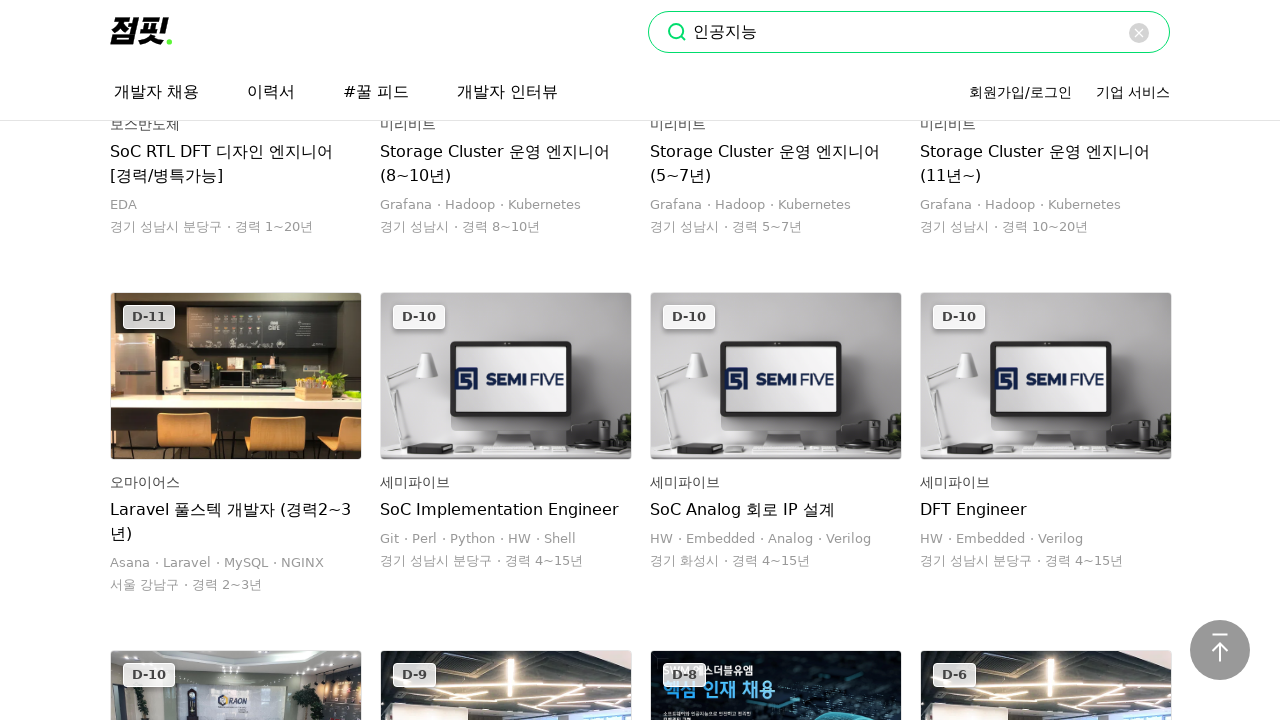

Scrolled to bottom of page to trigger infinite scroll
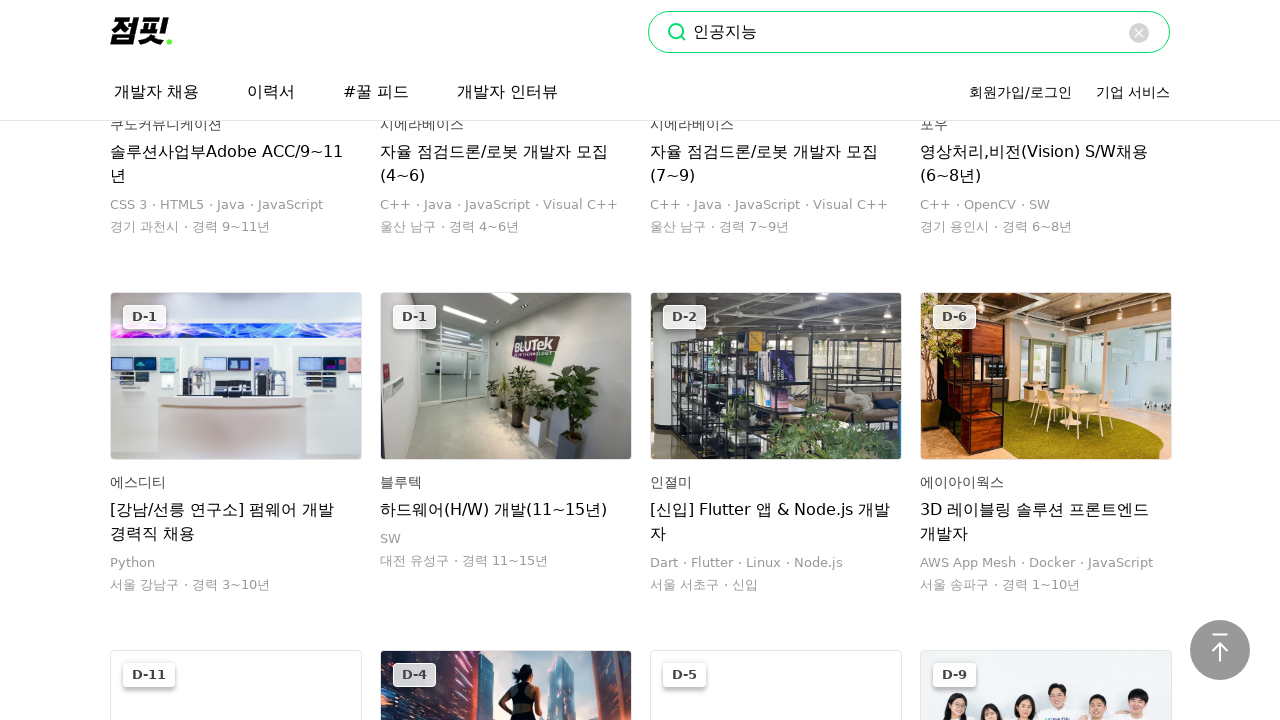

Waited 1.5 seconds for new job postings to load
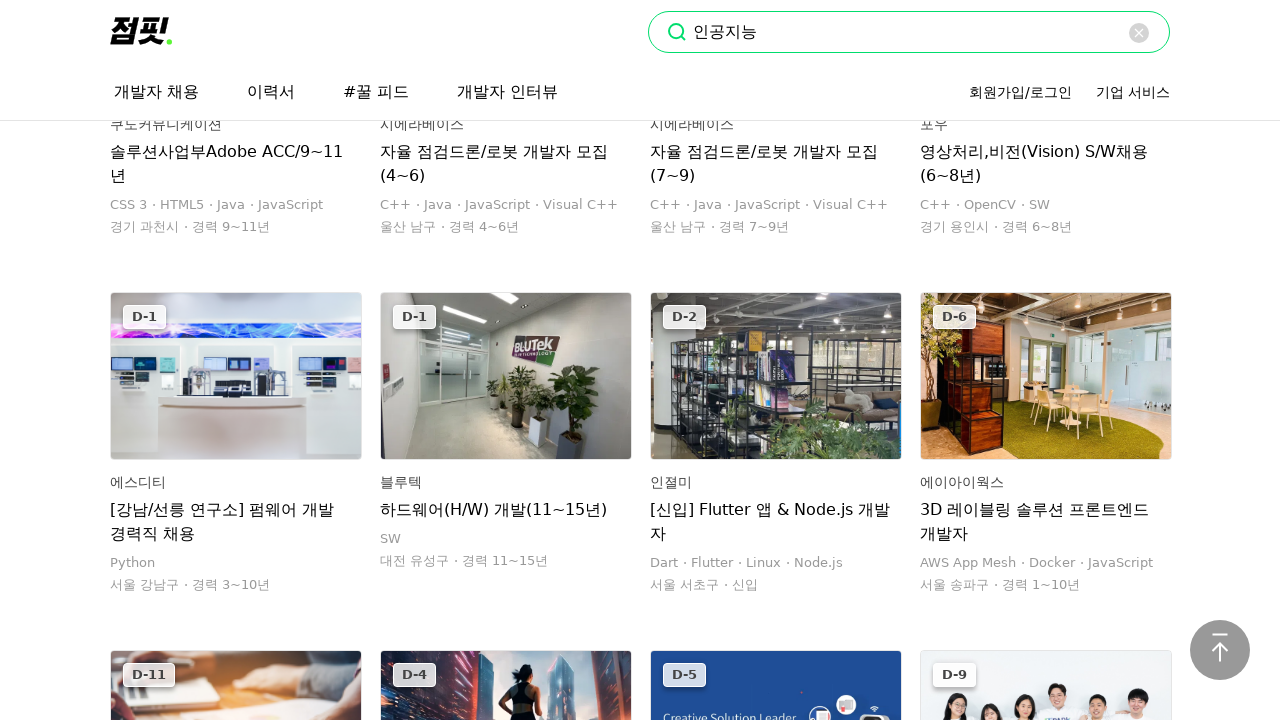

Checked new page height: 79942
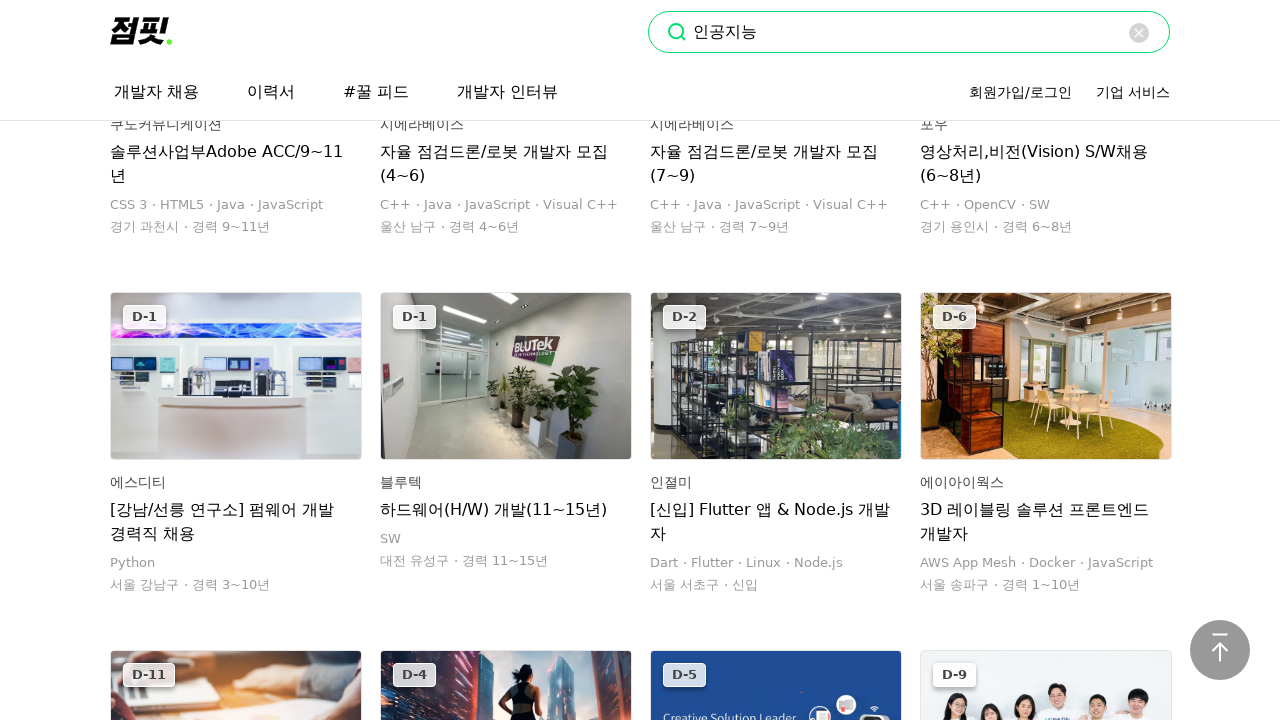

Scrolled to bottom of page to trigger infinite scroll
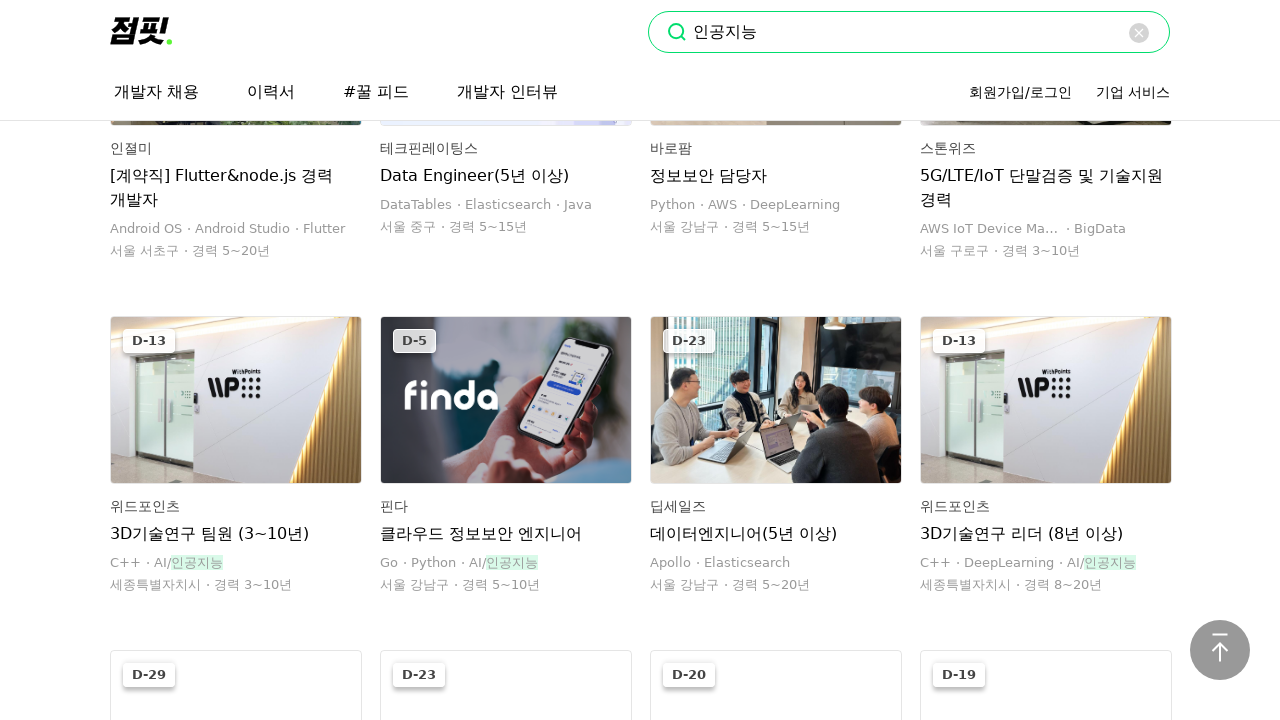

Waited 1.5 seconds for new job postings to load
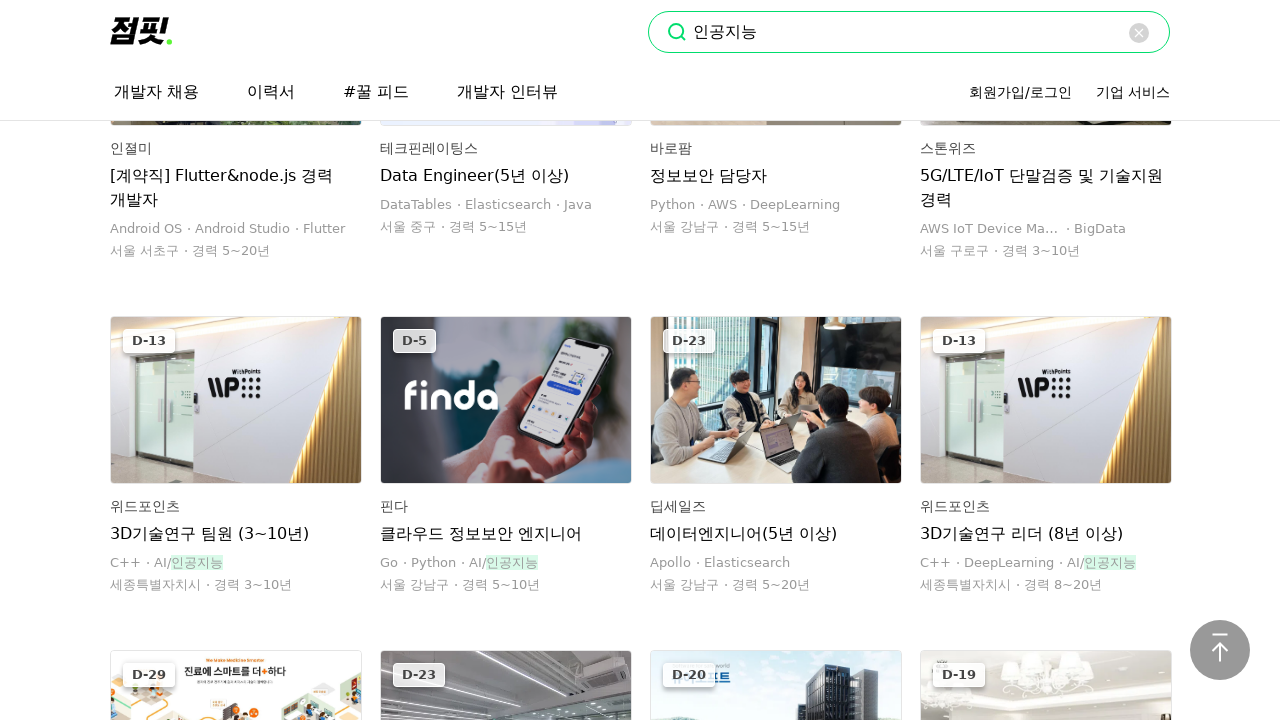

Checked new page height: 81326
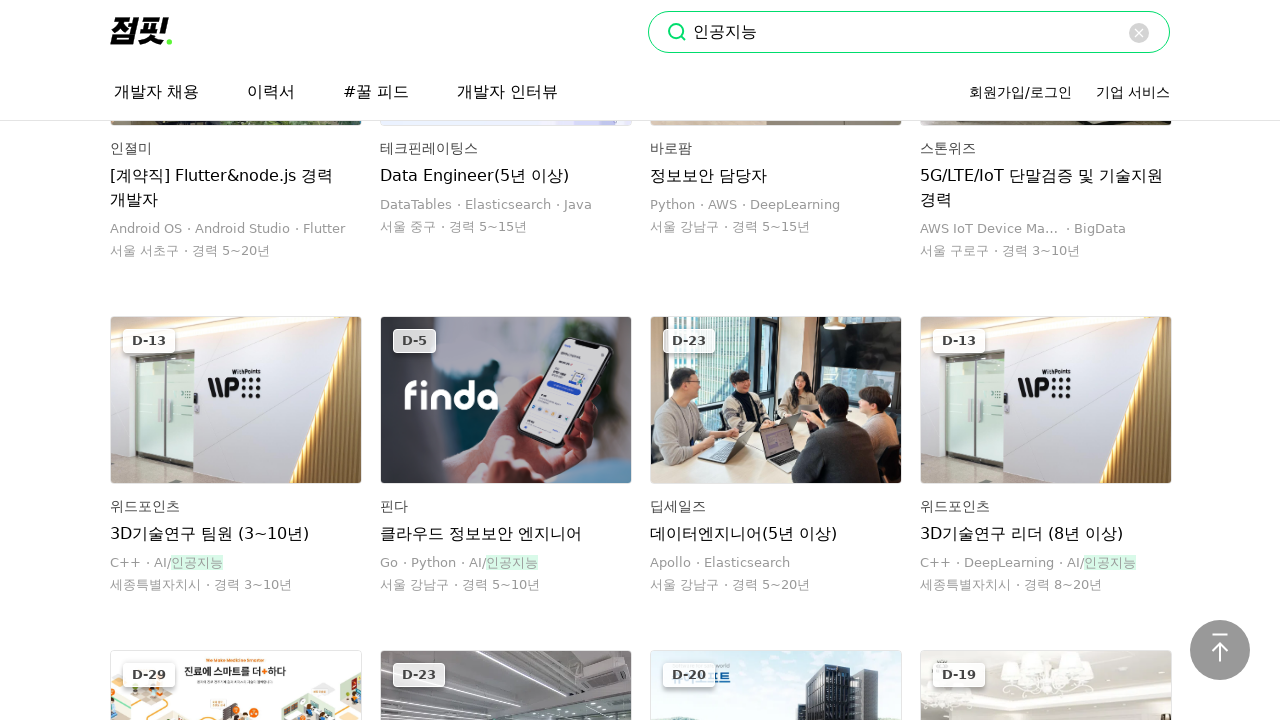

Scrolled to bottom of page to trigger infinite scroll
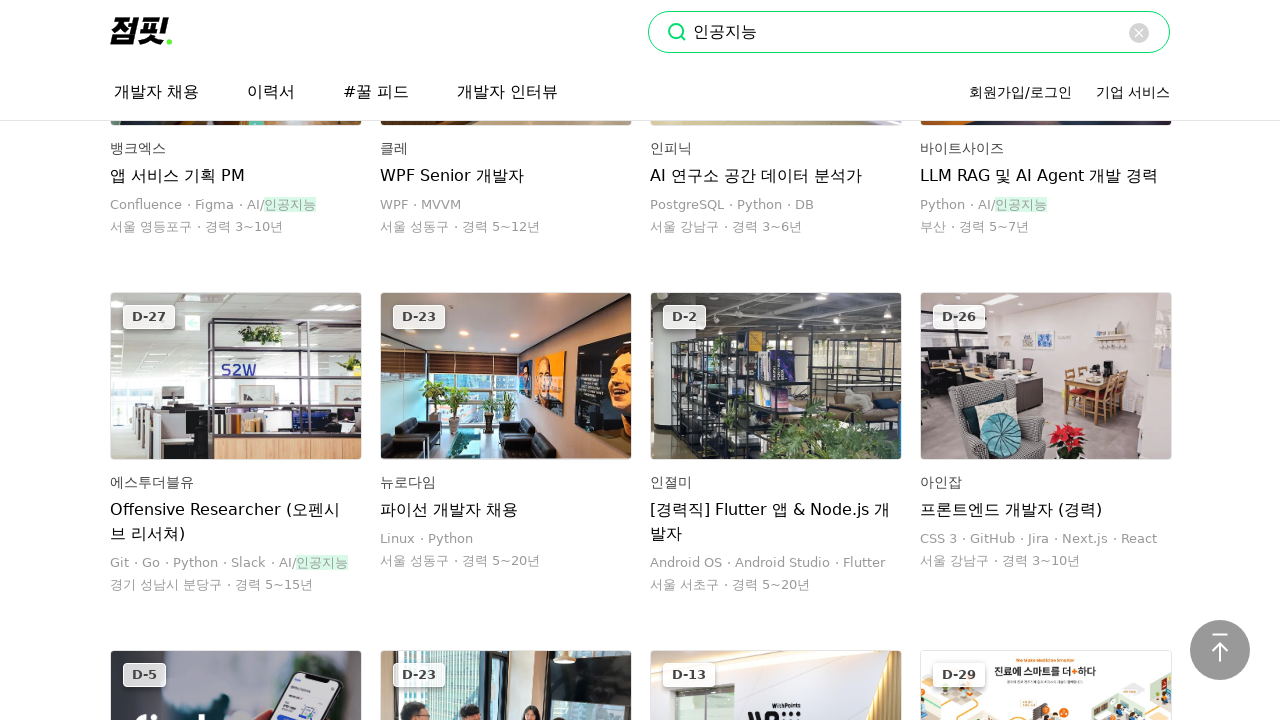

Waited 1.5 seconds for new job postings to load
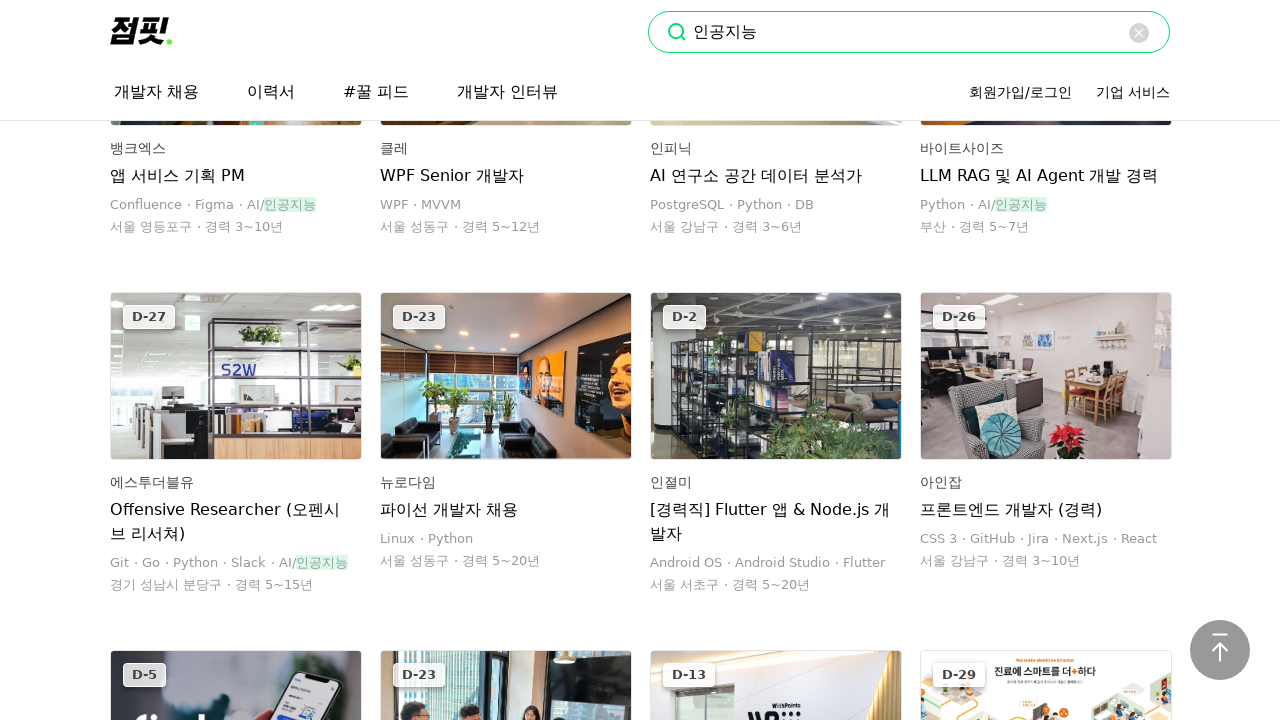

Checked new page height: 82018
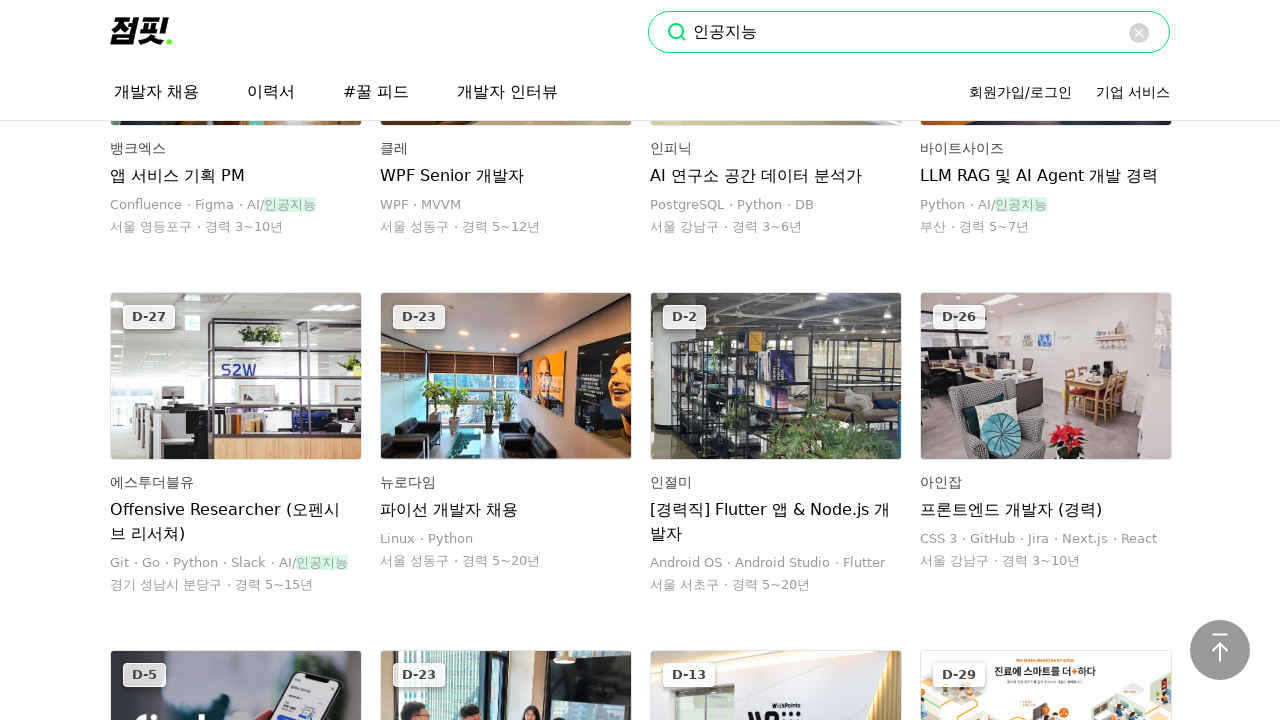

Scrolled to bottom of page to trigger infinite scroll
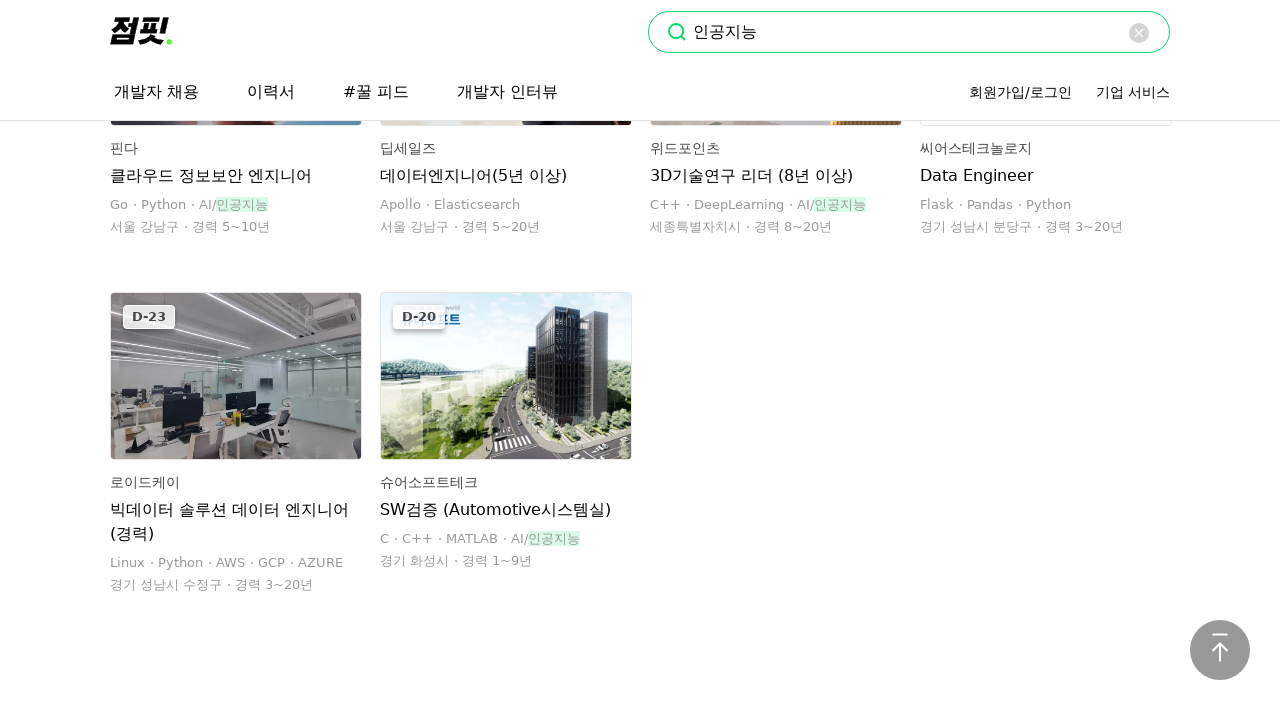

Waited 1.5 seconds for new job postings to load
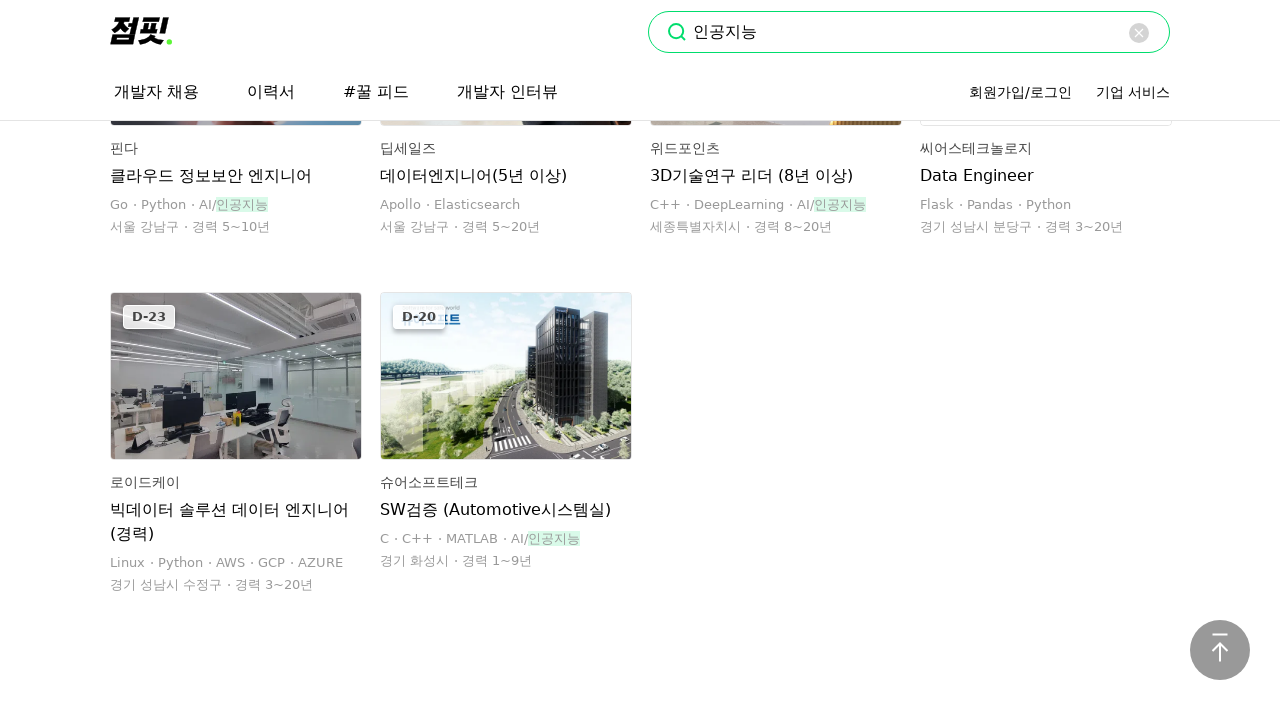

Checked new page height: 82018
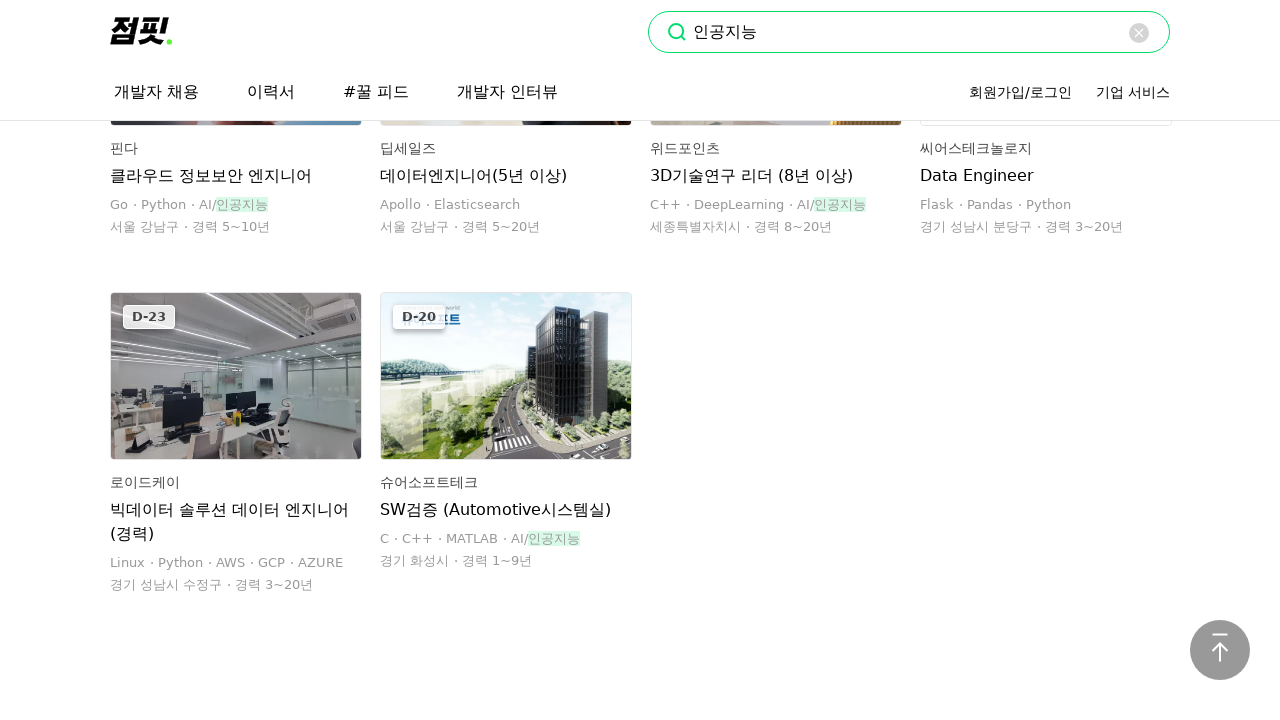

No new content loaded - infinite scroll completed
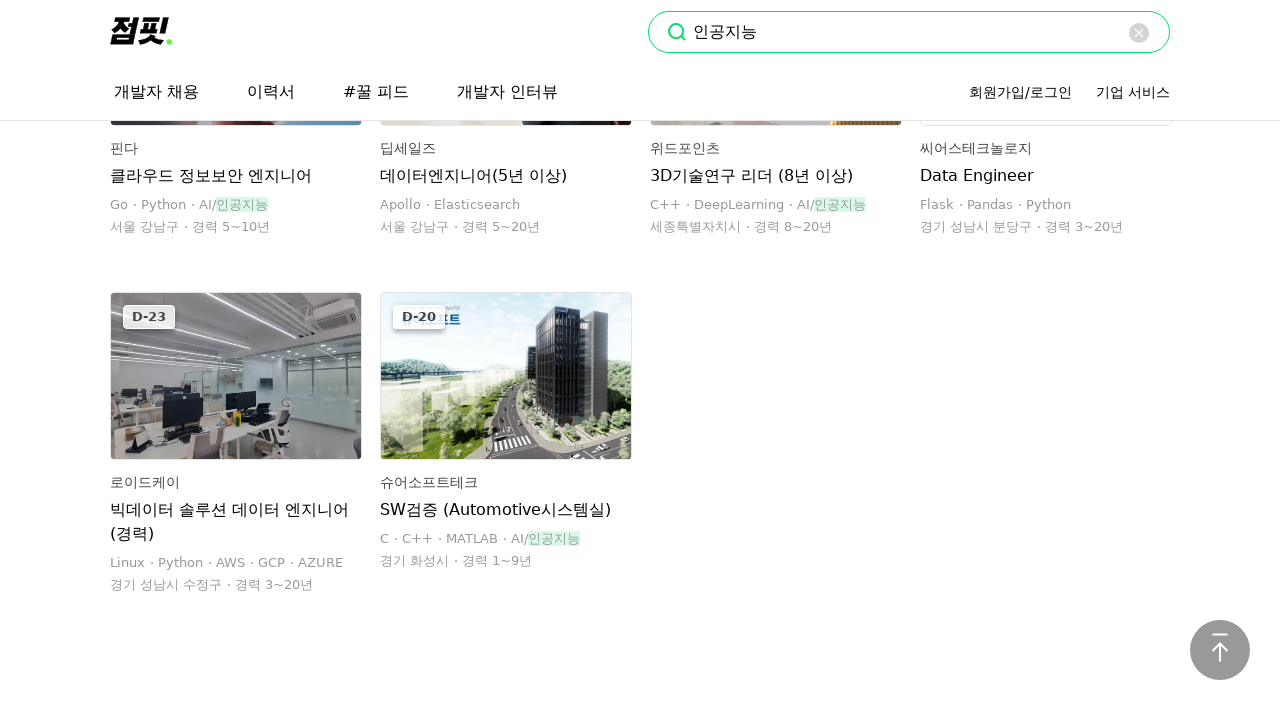

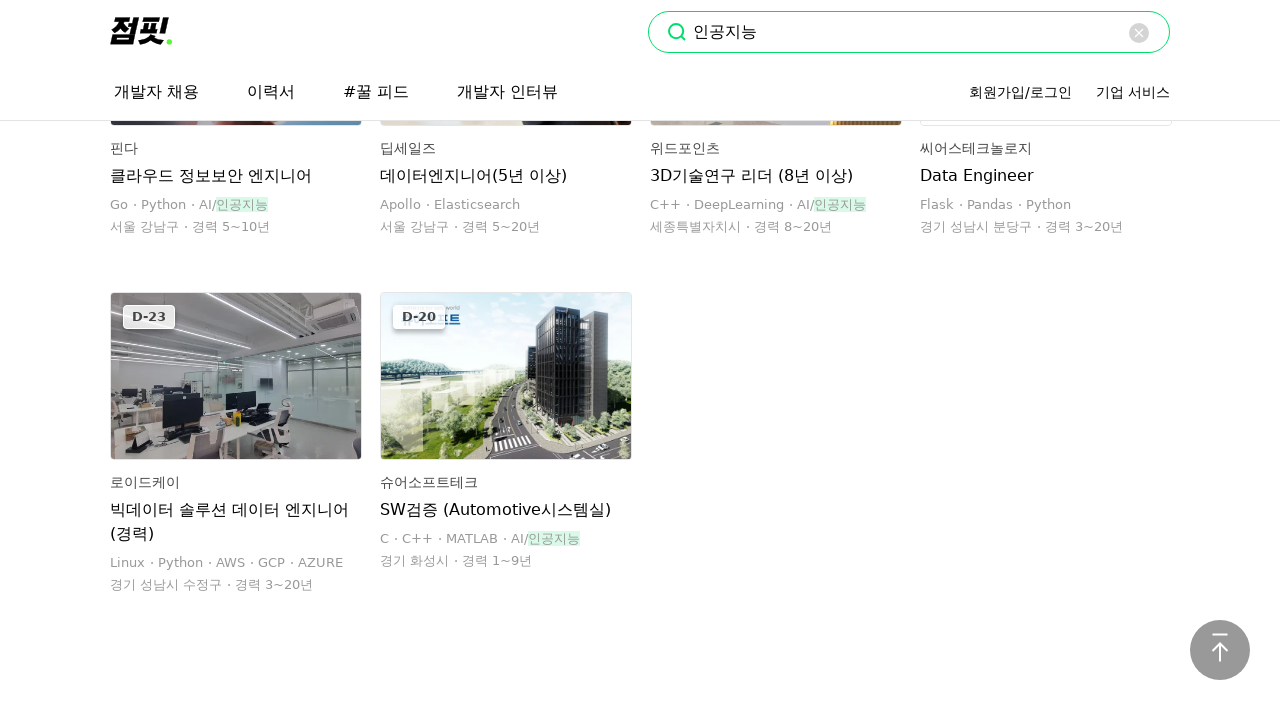